Navigates to BTS transportation statistics website, selects various download options and checkboxes, then iterates through year and month dropdowns to trigger downloads

Starting URL: https://www.transtats.bts.gov/DL_SelectFields.aspx?gnoyr_VQ=FGK&QO_fu146_anzr=b0-gvzr

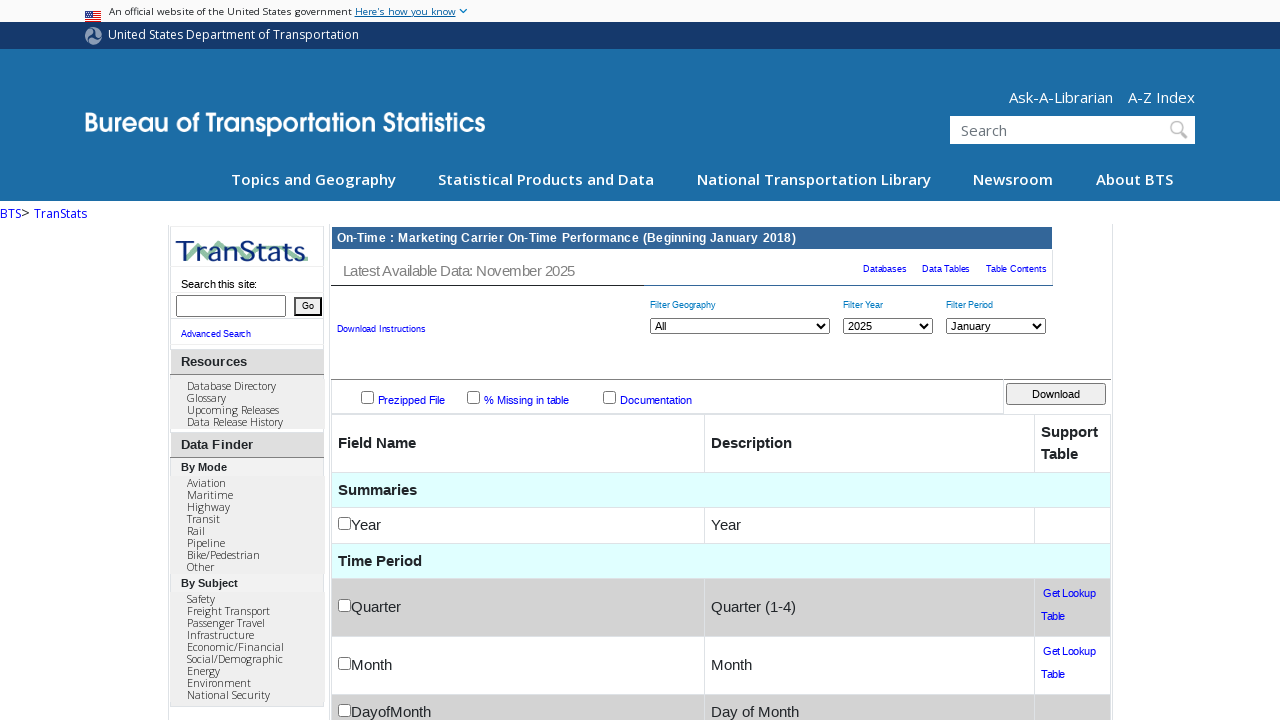

Clicked download zip checkbox at (367, 397) on #chkDownloadZip
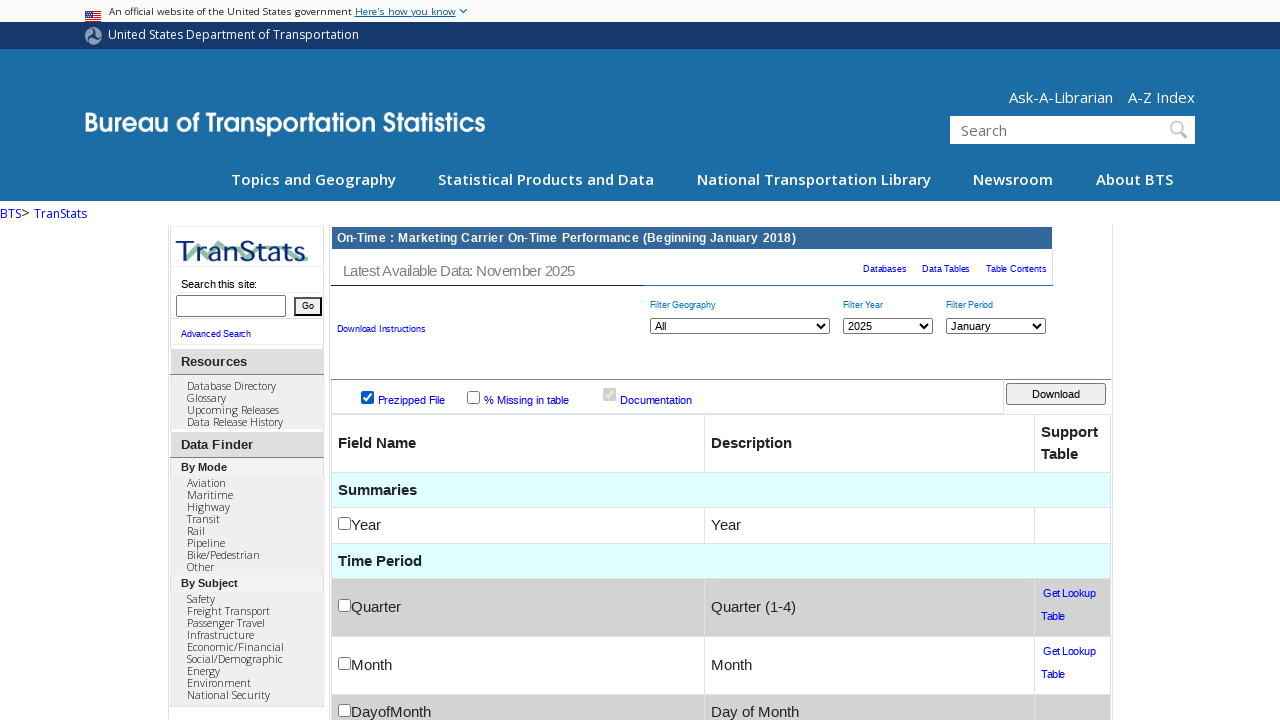

Clicked show null checkbox at (473, 397) on #chkshowNull
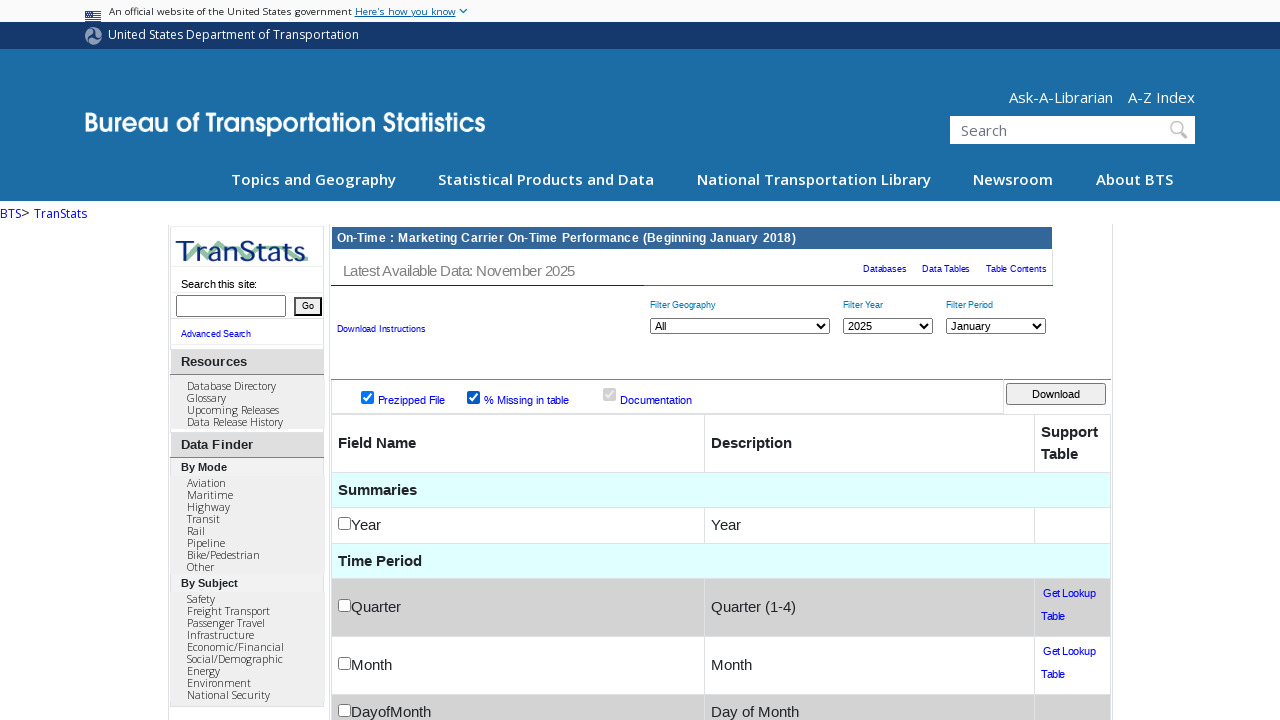

Retrieved all checkbox elements
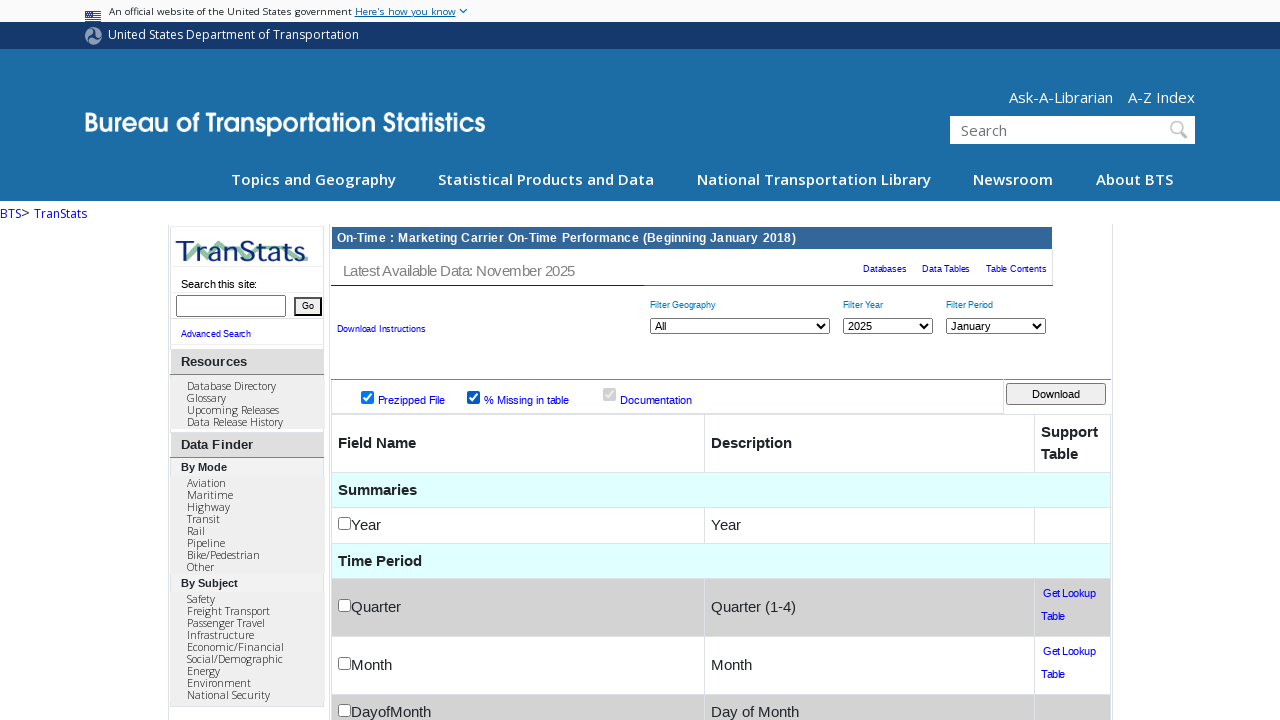

Scrolled checkbox with name 'YEAR' into view
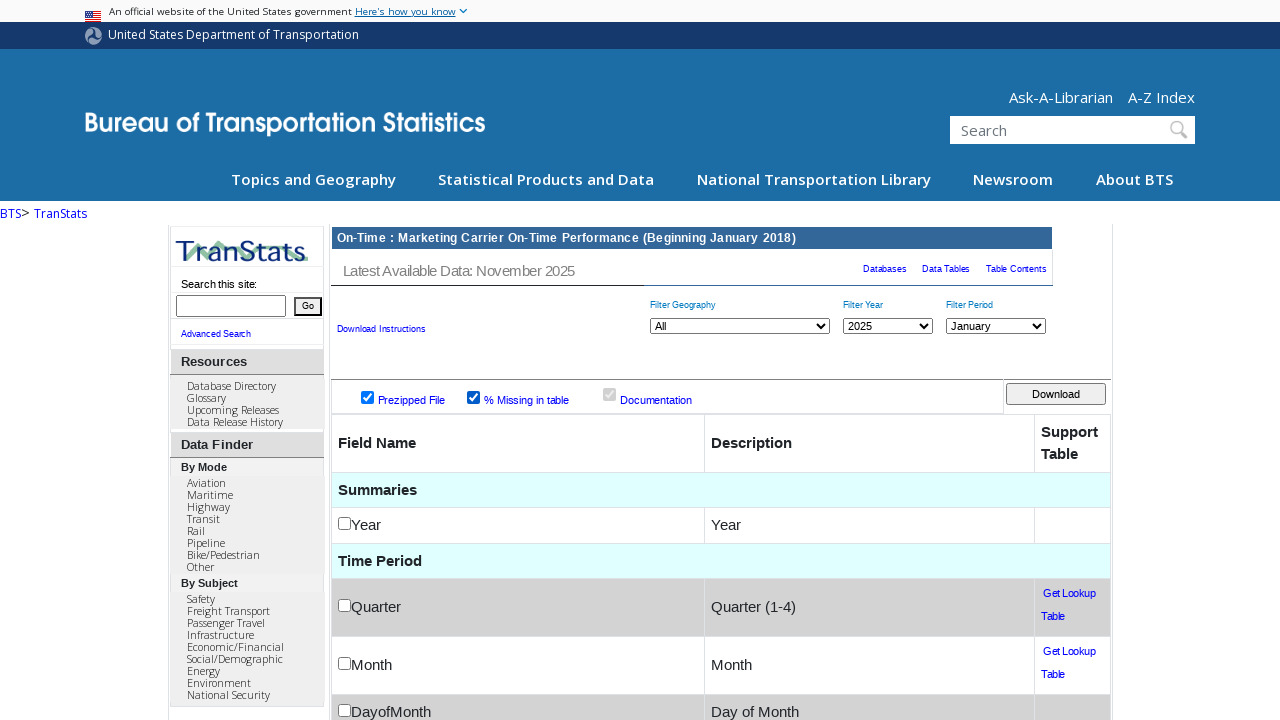

Clicked unchecked data field checkbox 'YEAR' at (344, 524) on input[type='checkbox'] >> nth=7
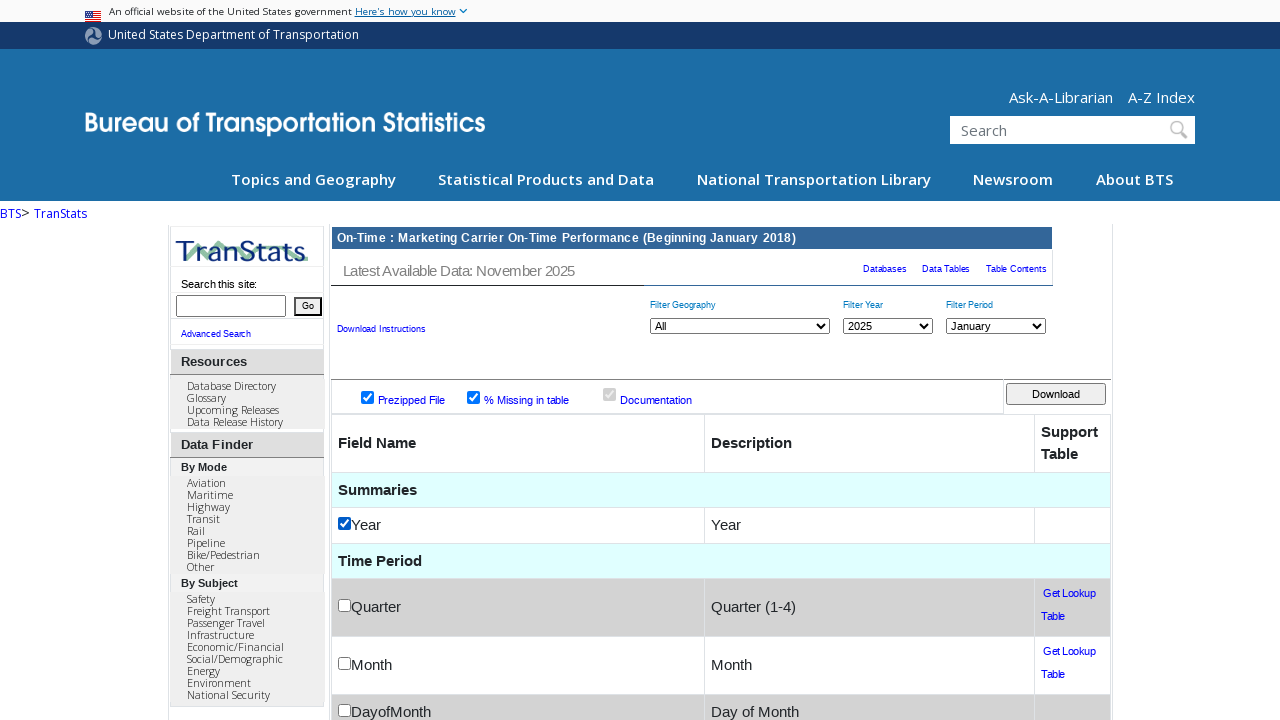

Scrolled checkbox with name 'QUARTER' into view
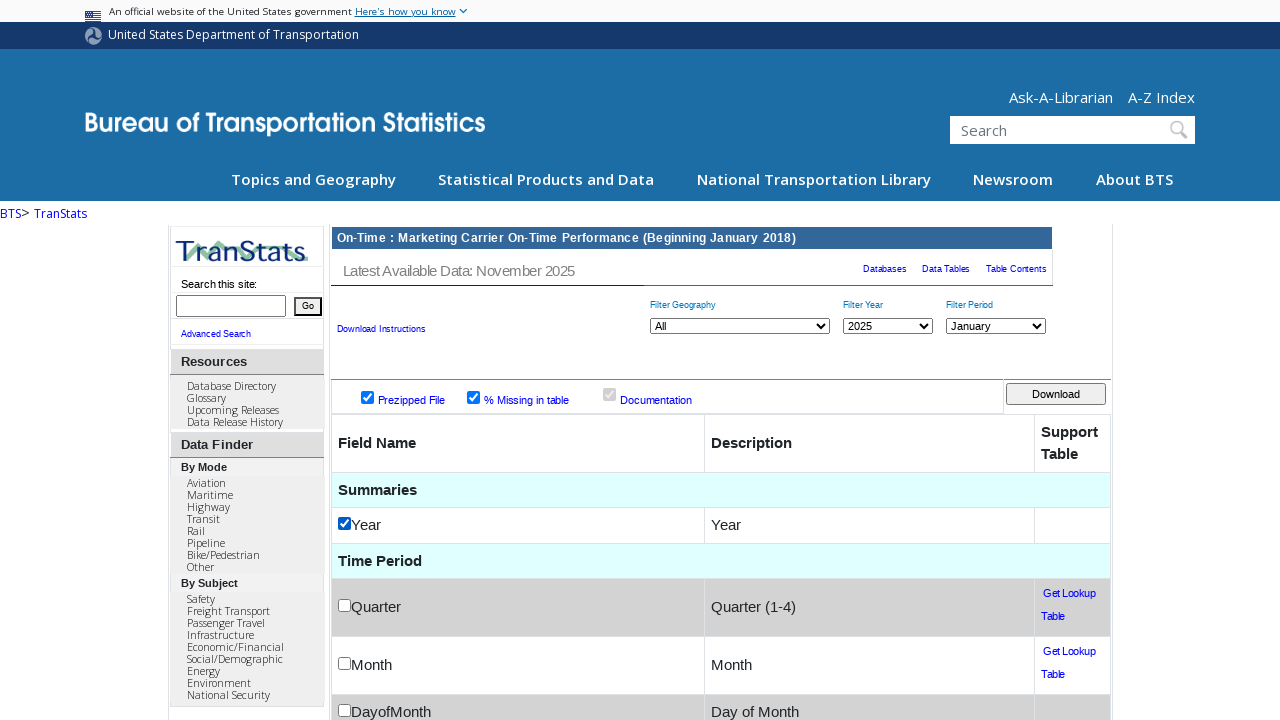

Clicked unchecked data field checkbox 'QUARTER' at (344, 606) on input[type='checkbox'] >> nth=8
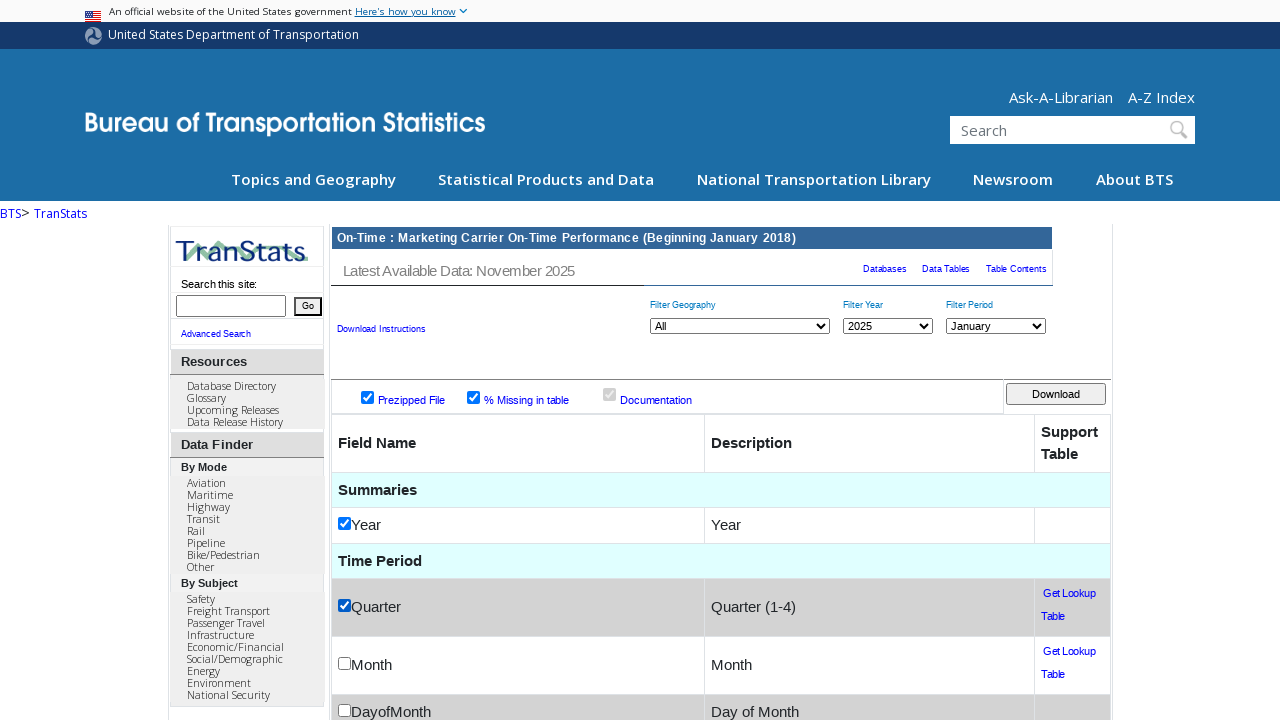

Scrolled checkbox with name 'MONTH' into view
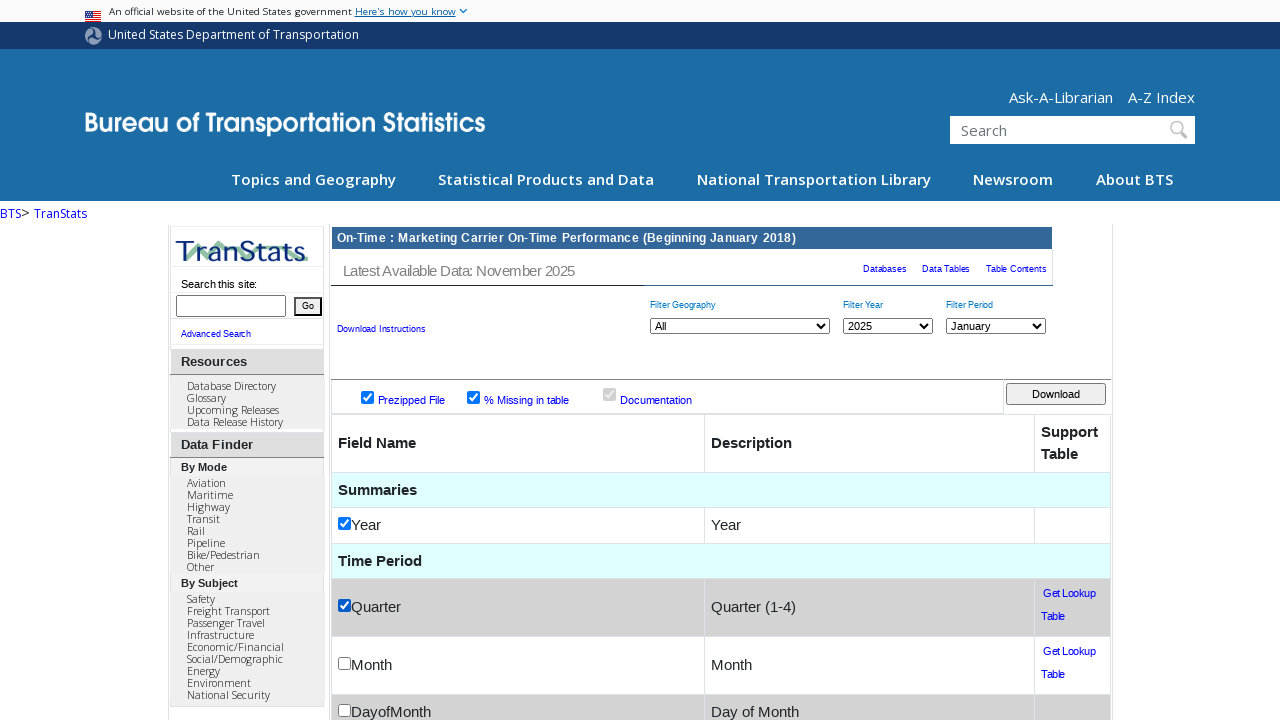

Clicked unchecked data field checkbox 'MONTH' at (344, 664) on input[type='checkbox'] >> nth=9
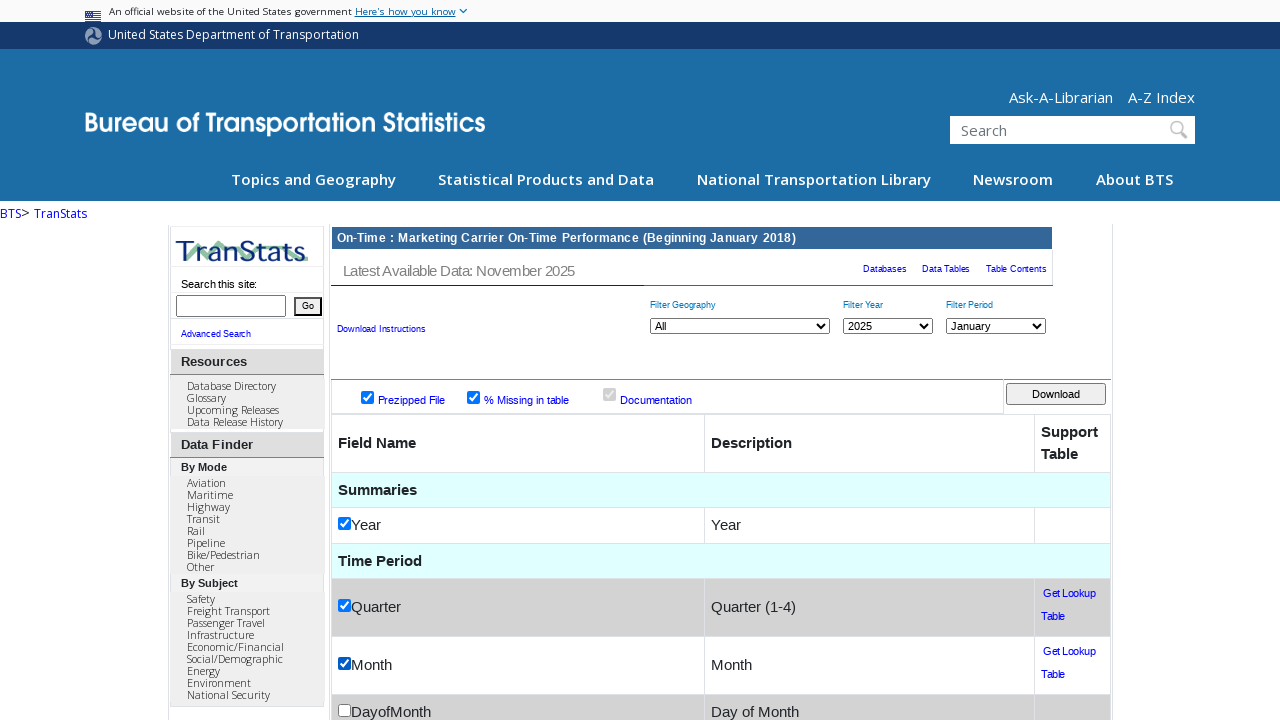

Scrolled checkbox with name 'DAY_OF_MONTH' into view
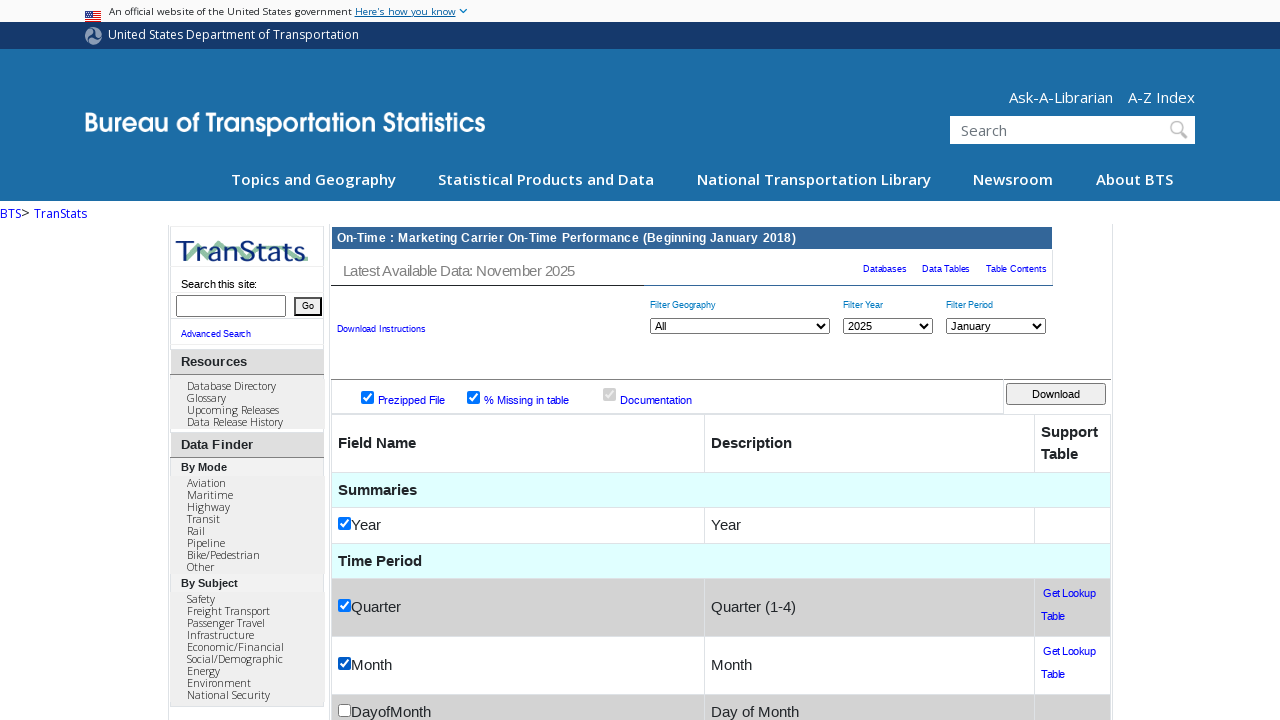

Clicked unchecked data field checkbox 'DAY_OF_MONTH' at (344, 711) on input[type='checkbox'] >> nth=10
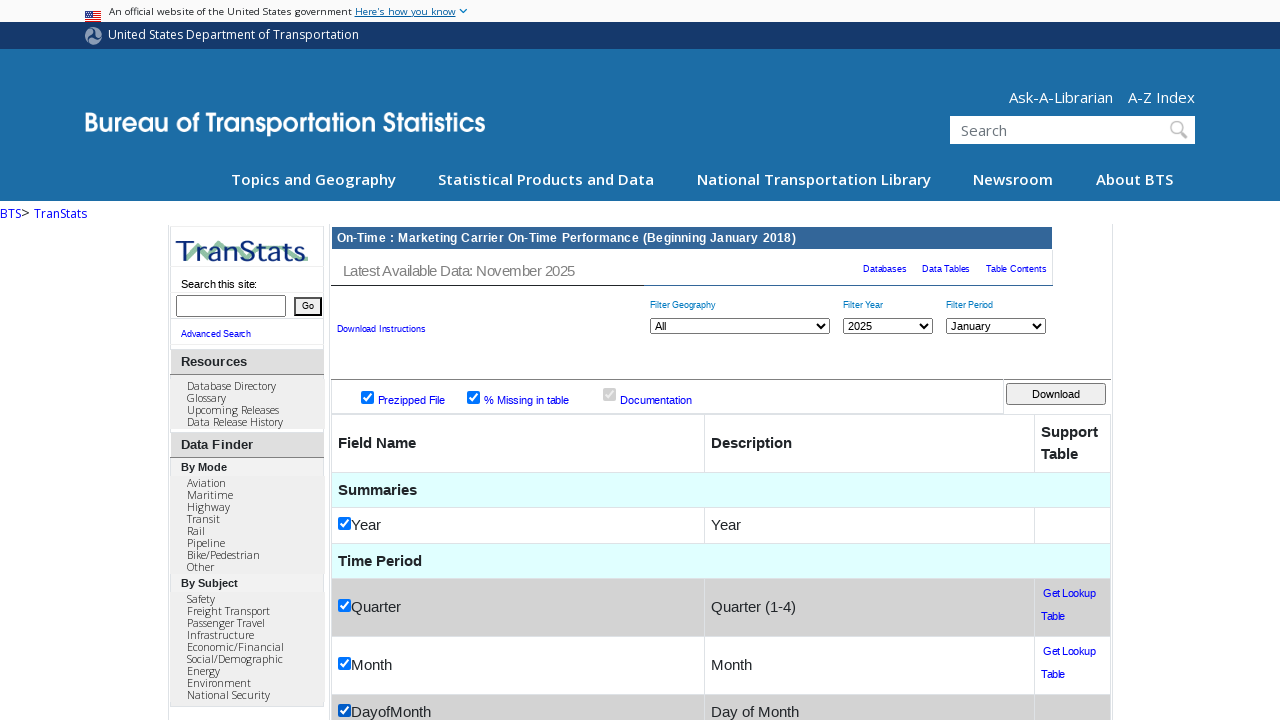

Scrolled checkbox with name 'DAY_OF_WEEK' into view
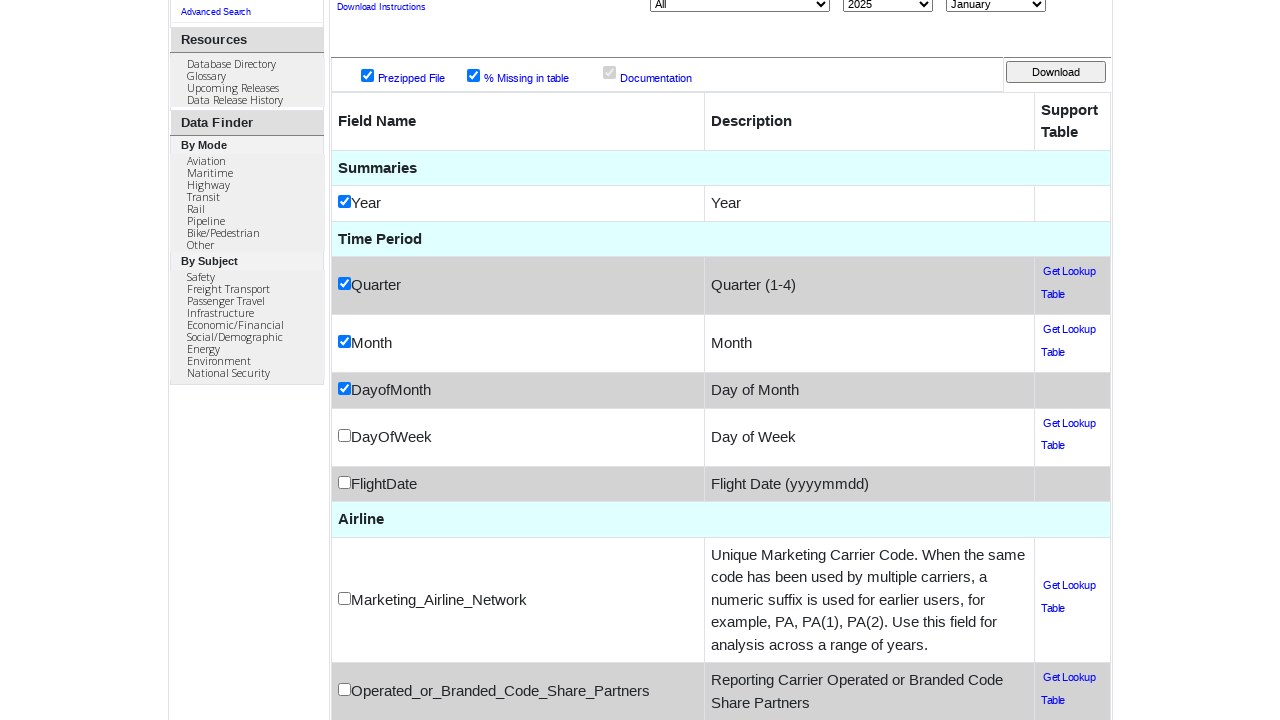

Clicked unchecked data field checkbox 'DAY_OF_WEEK' at (344, 435) on input[type='checkbox'] >> nth=11
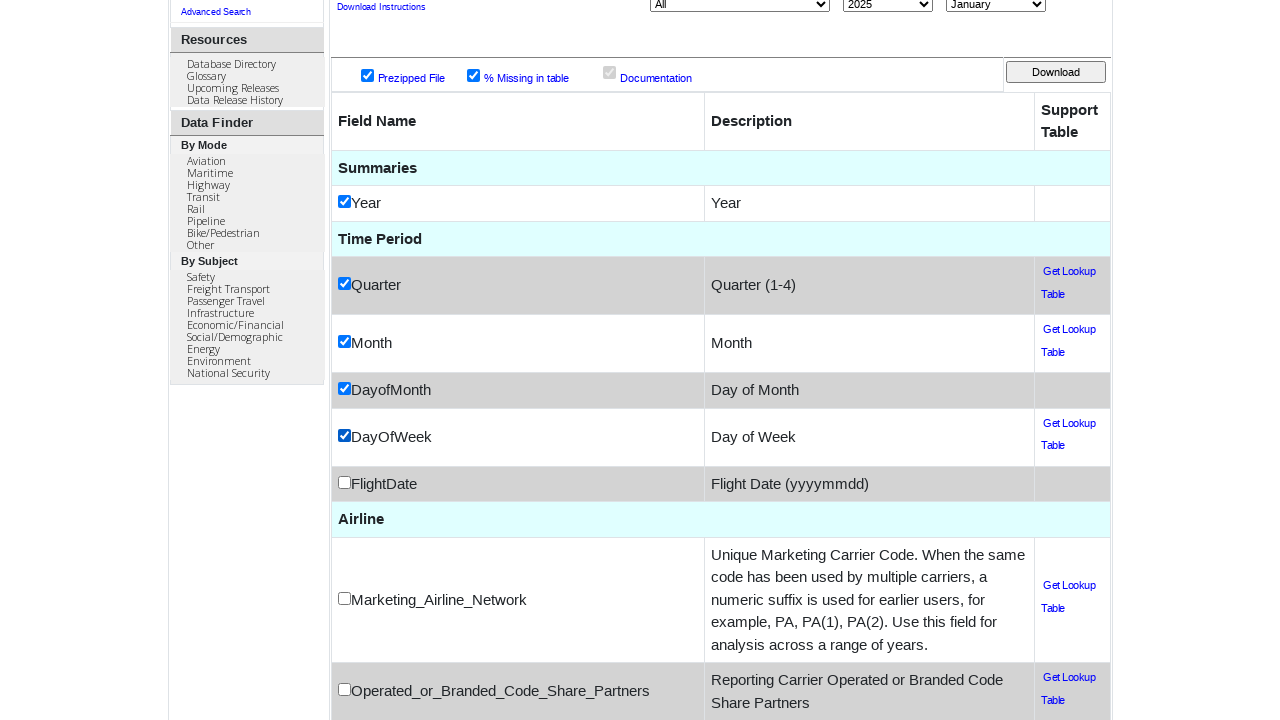

Scrolled checkbox with name 'FL_DATE' into view
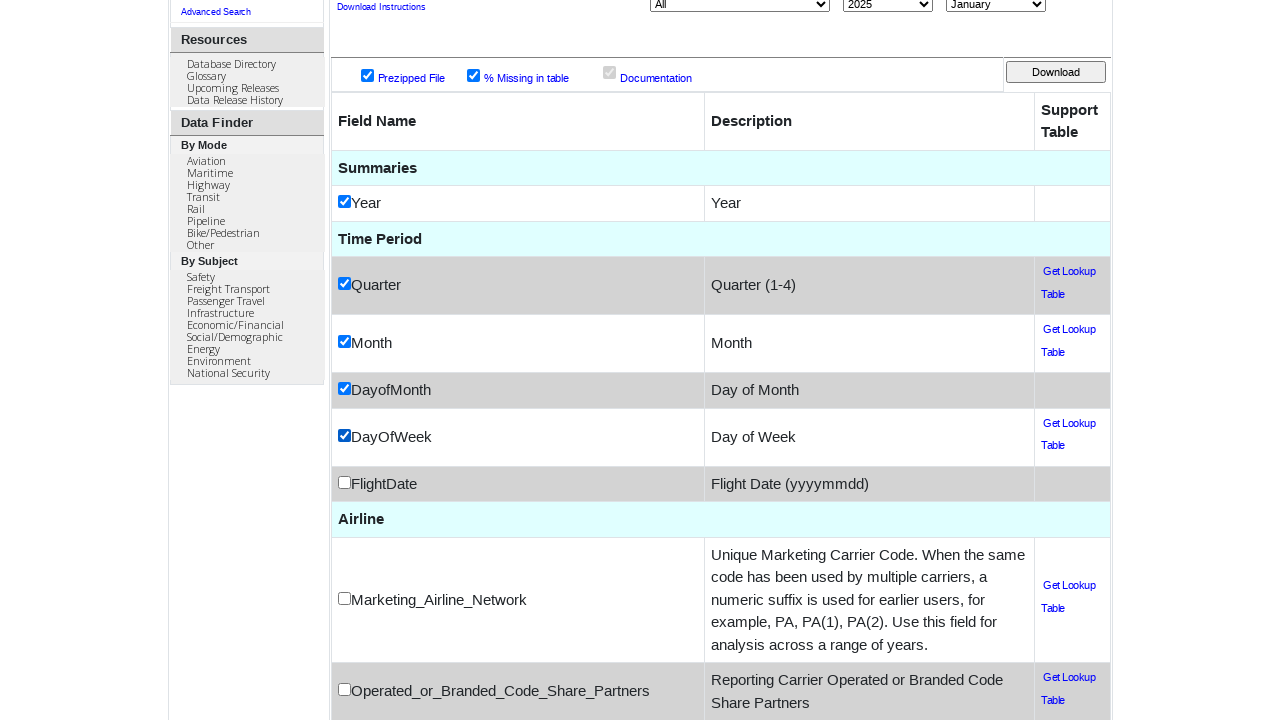

Clicked unchecked data field checkbox 'FL_DATE' at (344, 482) on input[type='checkbox'] >> nth=12
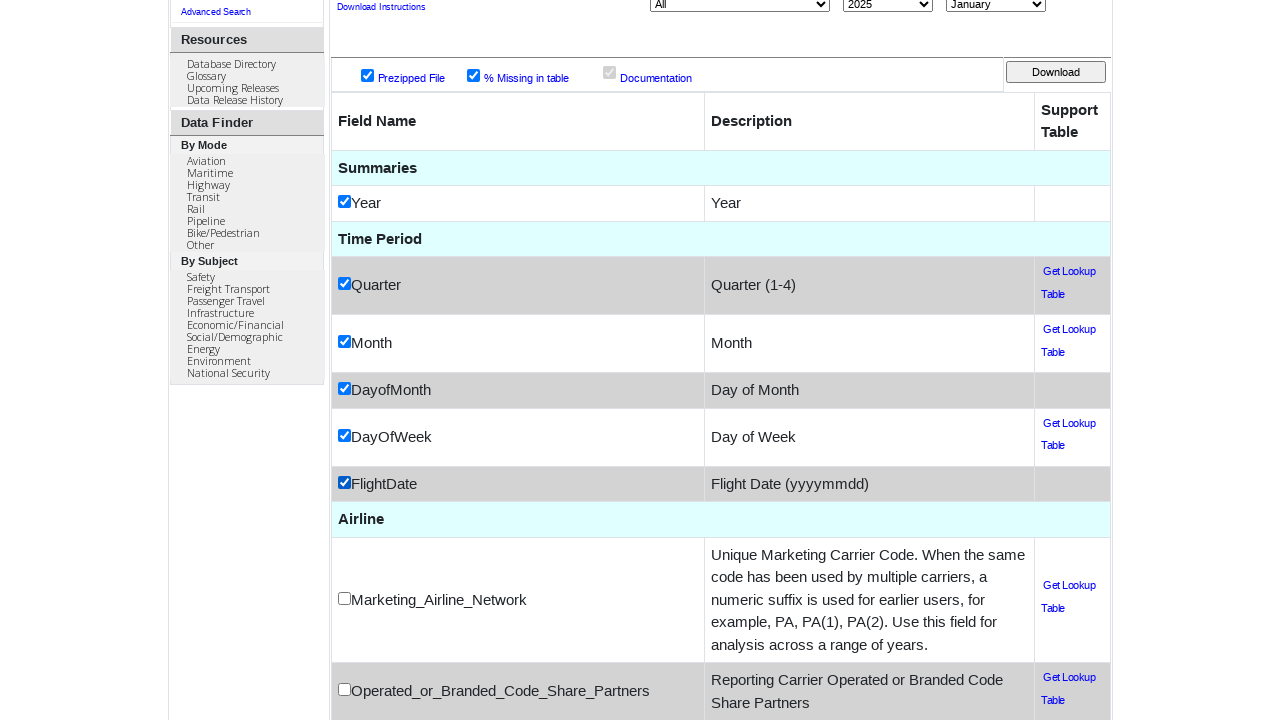

Scrolled checkbox with name 'MKT_UNIQUE_CARRIER' into view
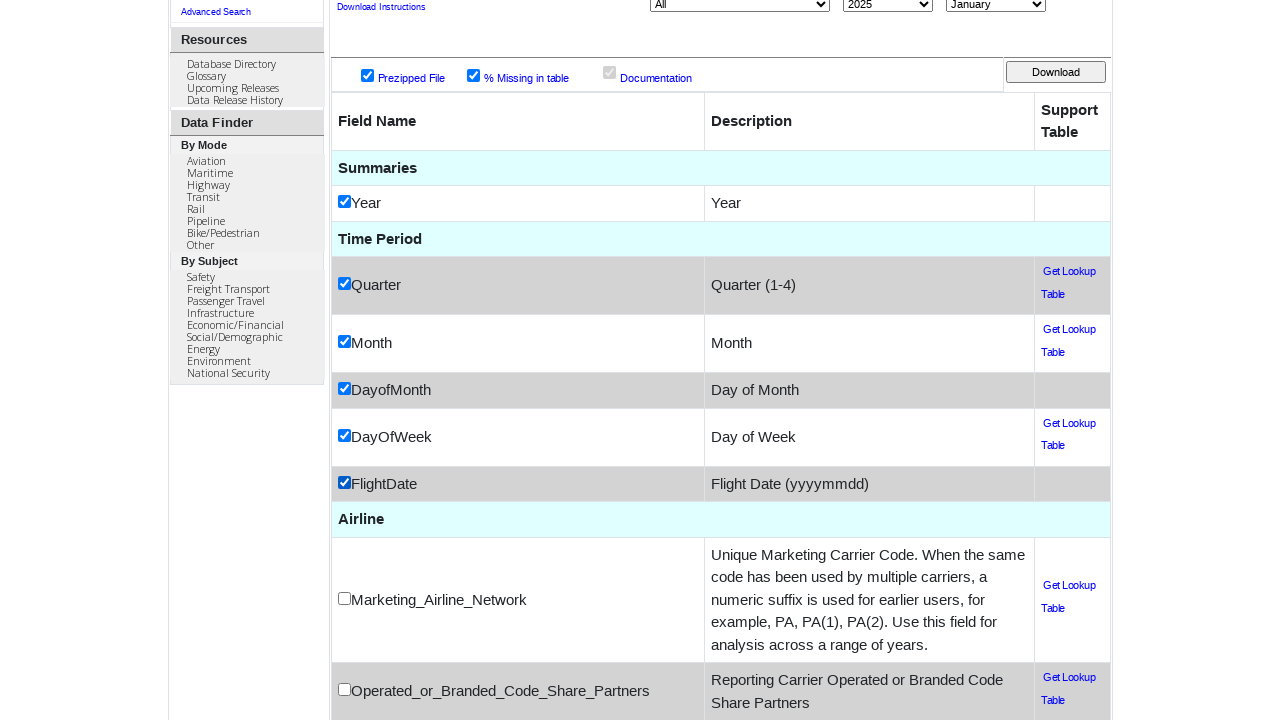

Clicked unchecked data field checkbox 'MKT_UNIQUE_CARRIER' at (344, 598) on input[type='checkbox'] >> nth=13
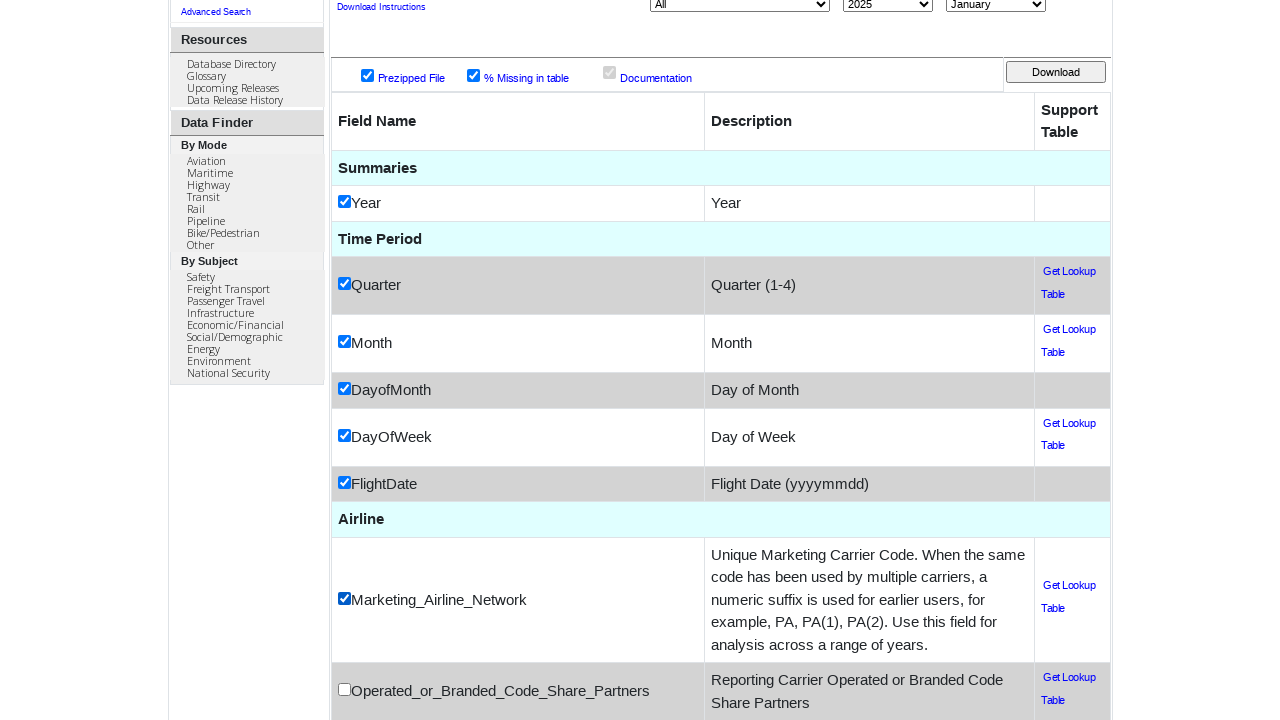

Scrolled checkbox with name 'BRANDED_CODE_SHARE' into view
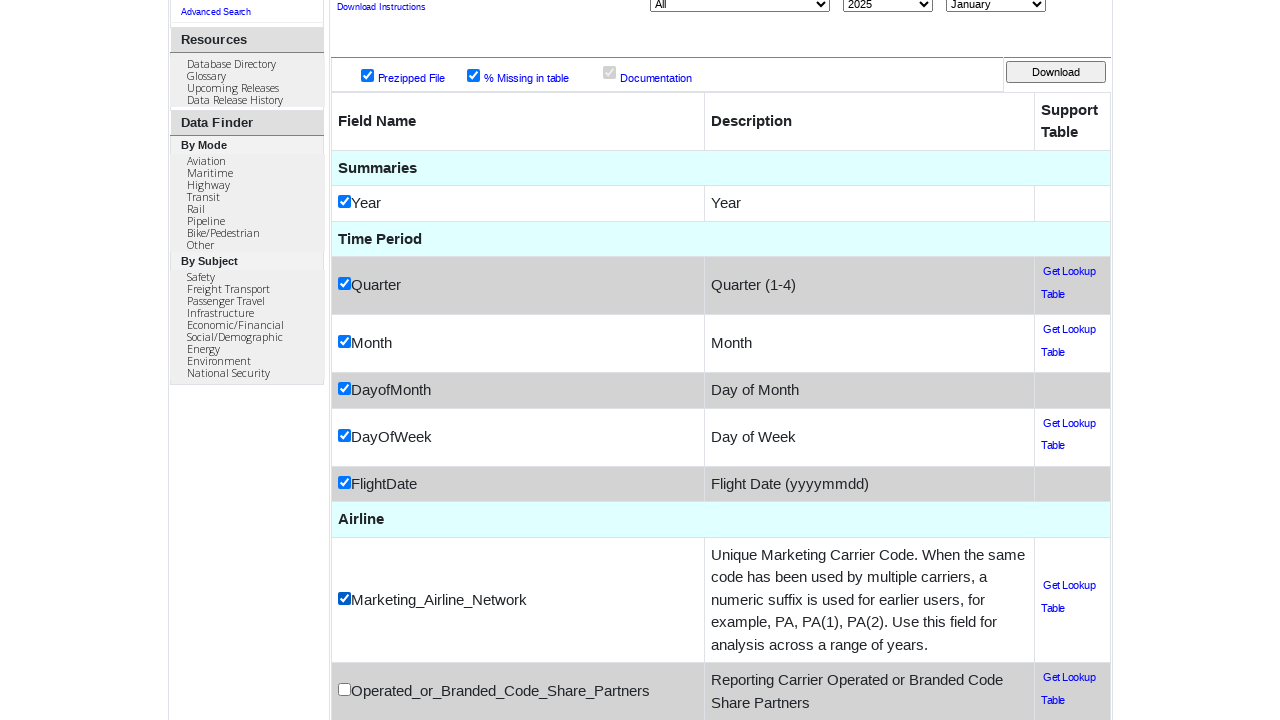

Clicked unchecked data field checkbox 'BRANDED_CODE_SHARE' at (344, 690) on input[type='checkbox'] >> nth=14
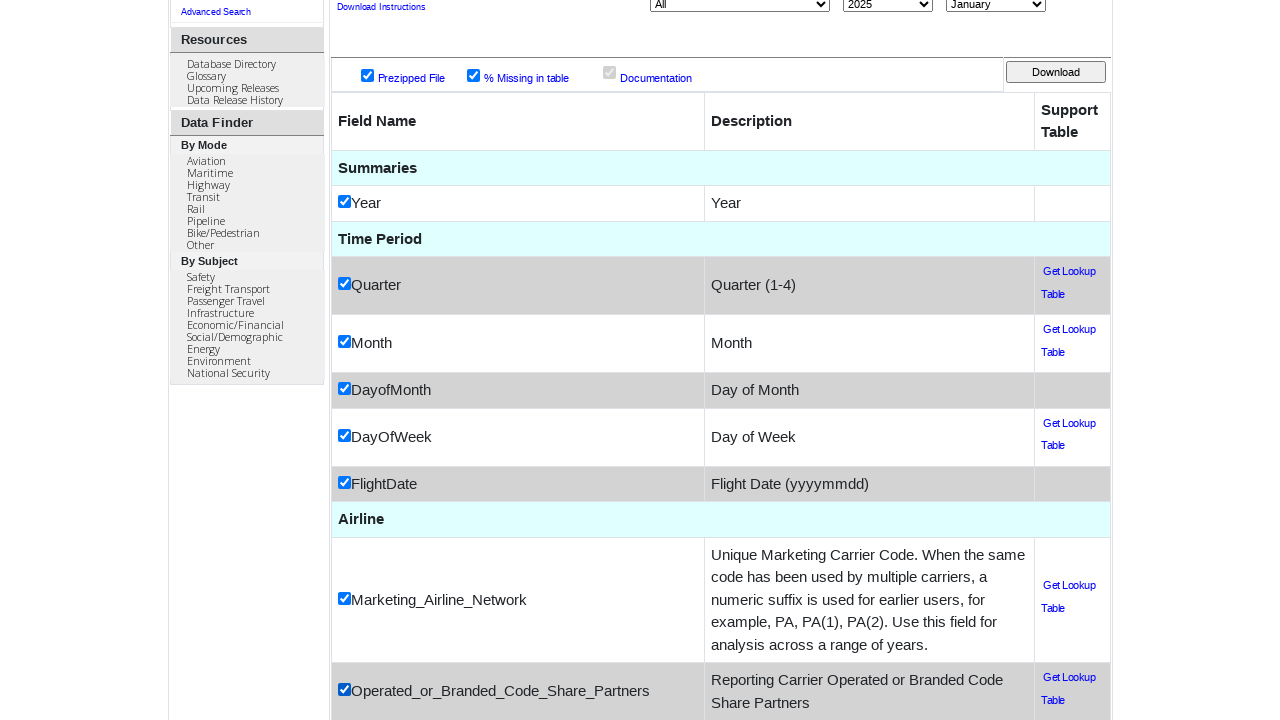

Scrolled checkbox with name 'MKT_CARRIER_AIRLINE_ID' into view
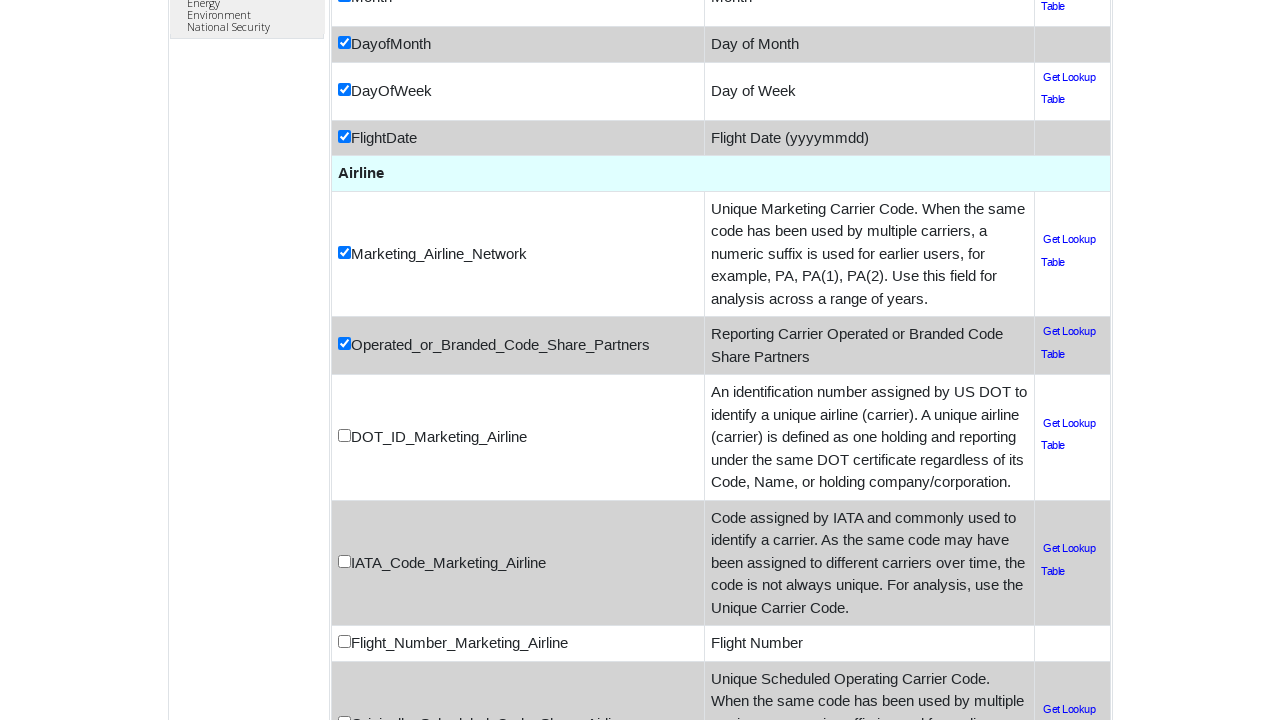

Clicked unchecked data field checkbox 'MKT_CARRIER_AIRLINE_ID' at (344, 436) on input[type='checkbox'] >> nth=15
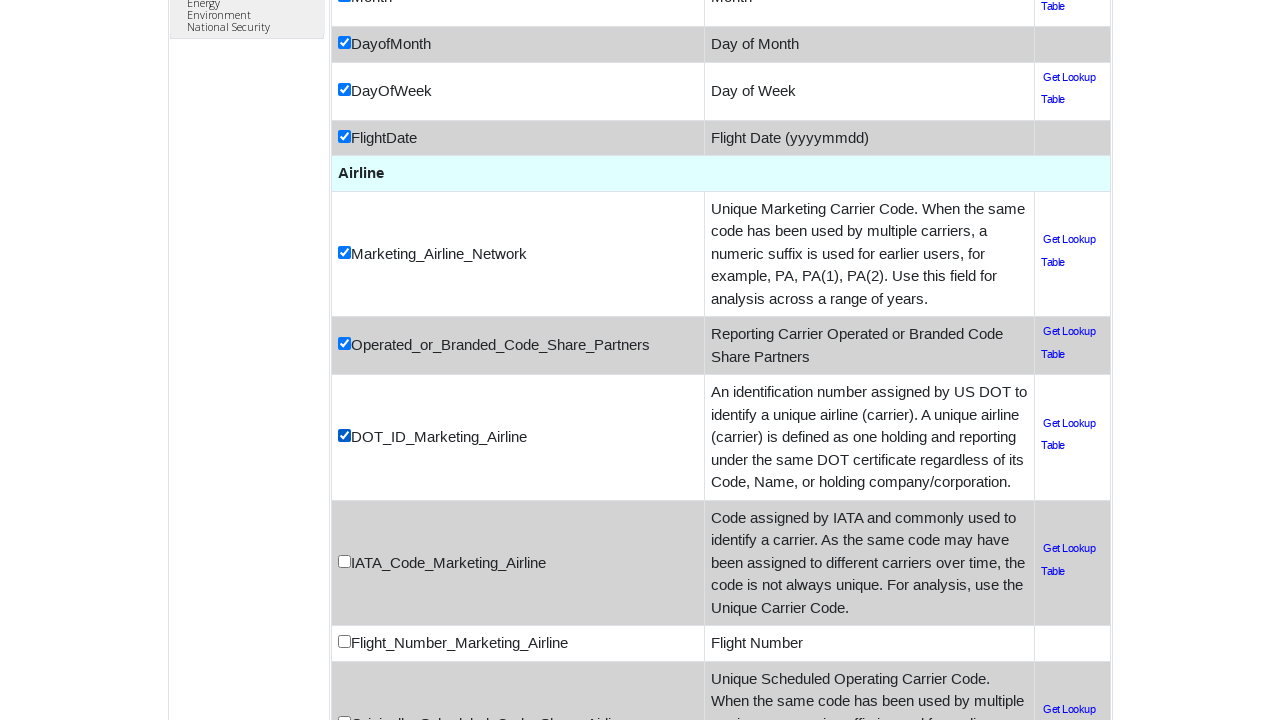

Scrolled checkbox with name 'MKT_CARRIER' into view
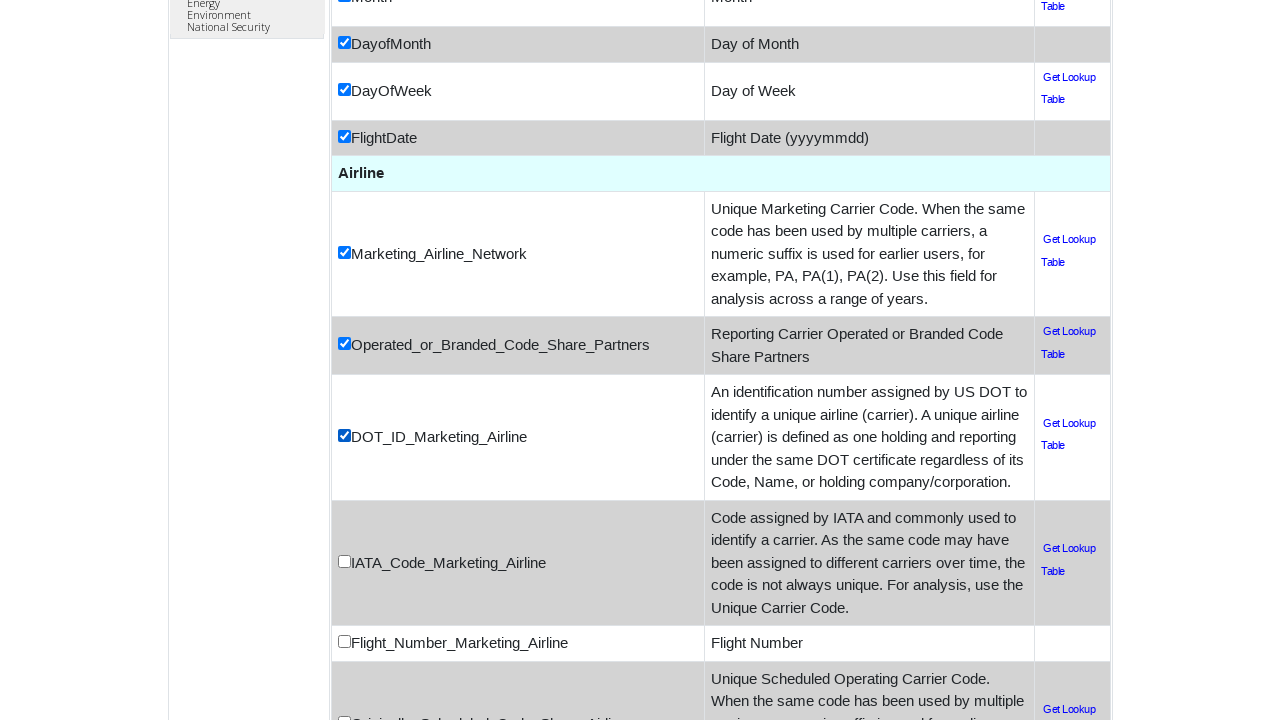

Clicked unchecked data field checkbox 'MKT_CARRIER' at (344, 561) on input[type='checkbox'] >> nth=16
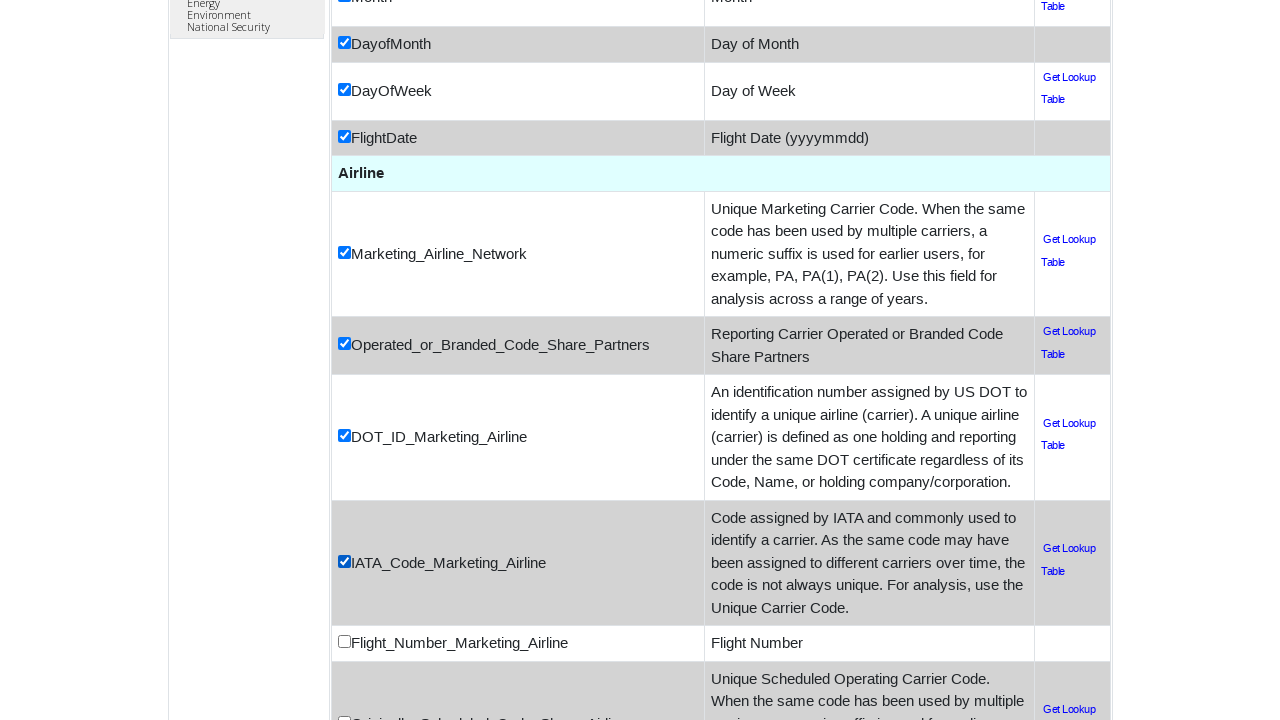

Scrolled checkbox with name 'MKT_CARRIER_FL_NUM' into view
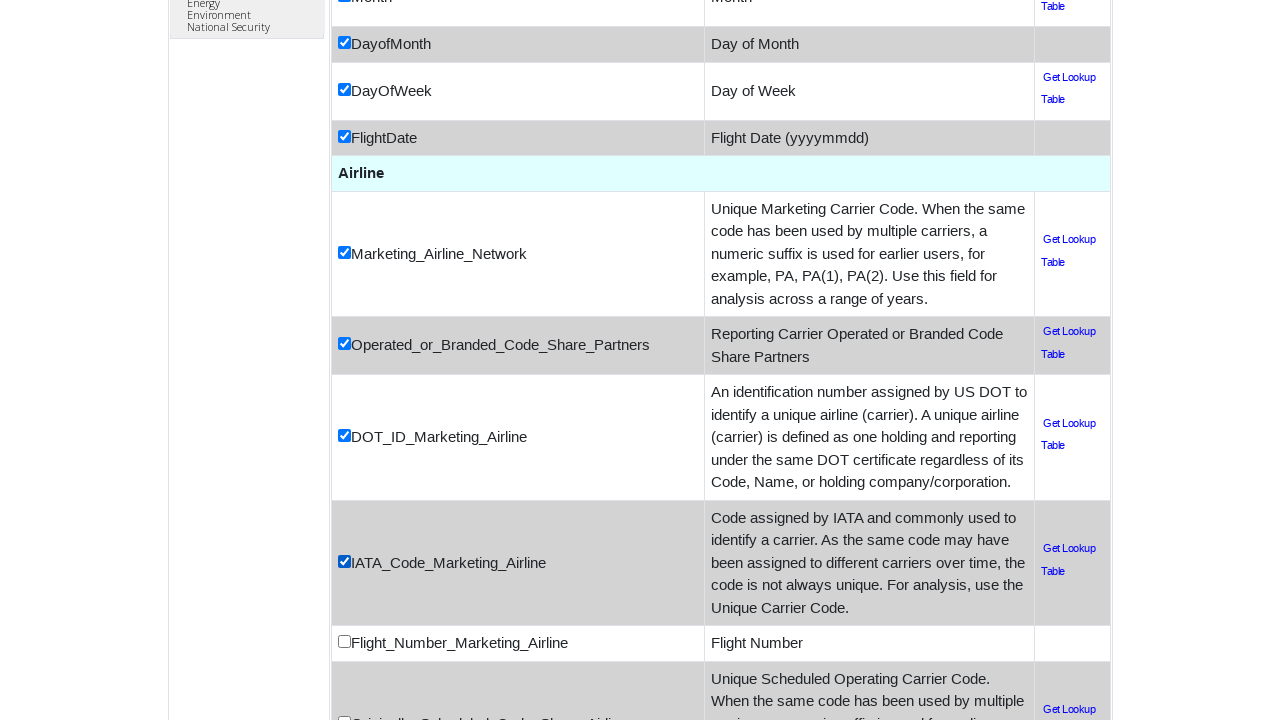

Clicked unchecked data field checkbox 'MKT_CARRIER_FL_NUM' at (344, 642) on input[type='checkbox'] >> nth=17
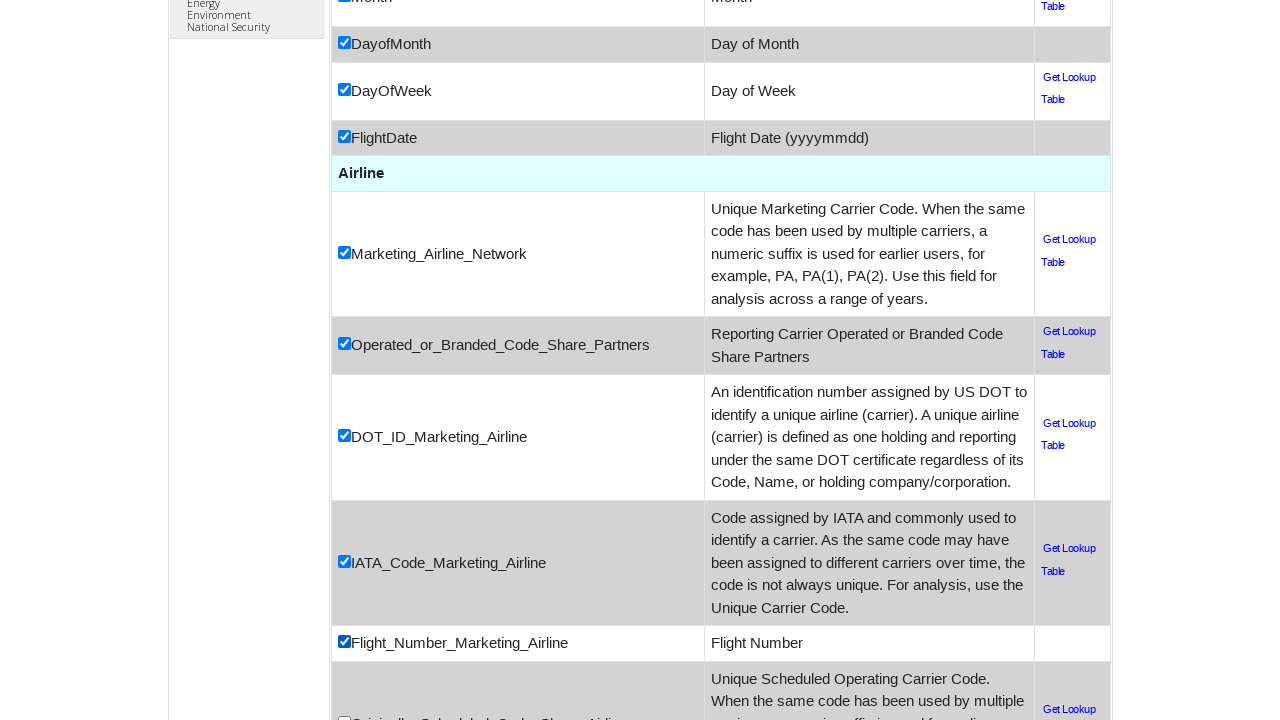

Scrolled checkbox with name 'SCH_OP_UNIQUE_CARRIER' into view
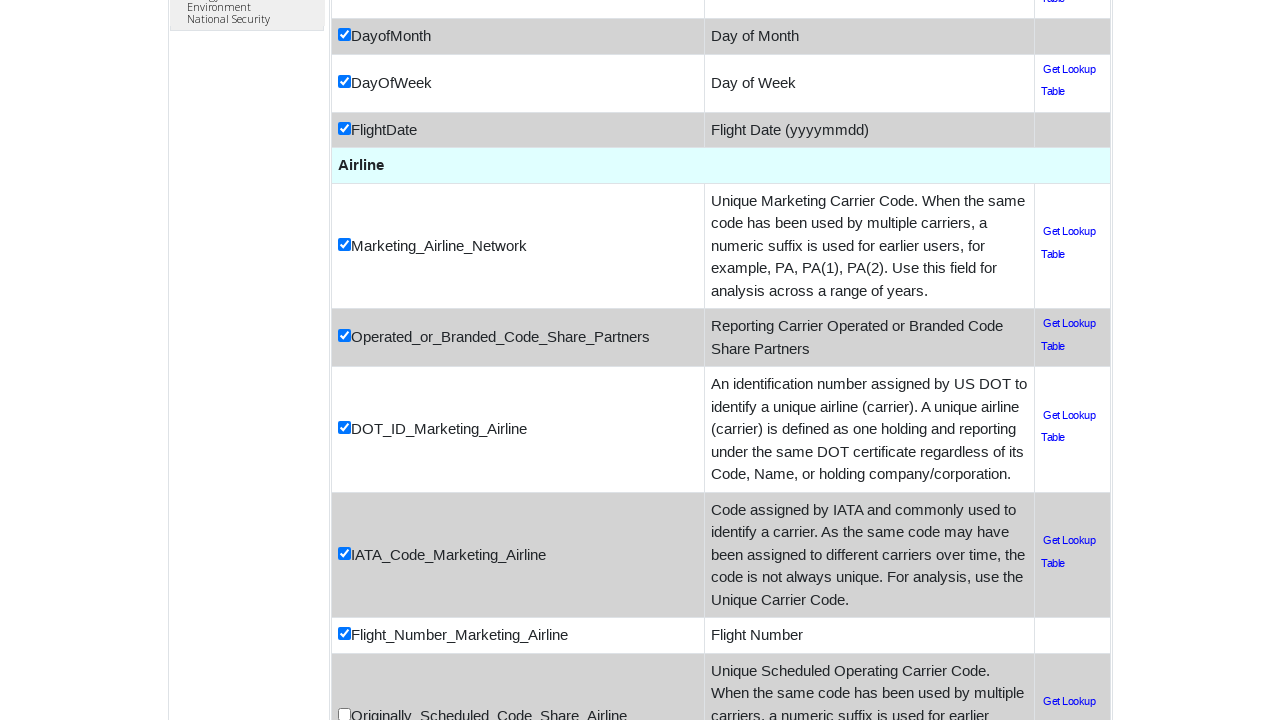

Clicked unchecked data field checkbox 'SCH_OP_UNIQUE_CARRIER' at (344, 714) on input[type='checkbox'] >> nth=18
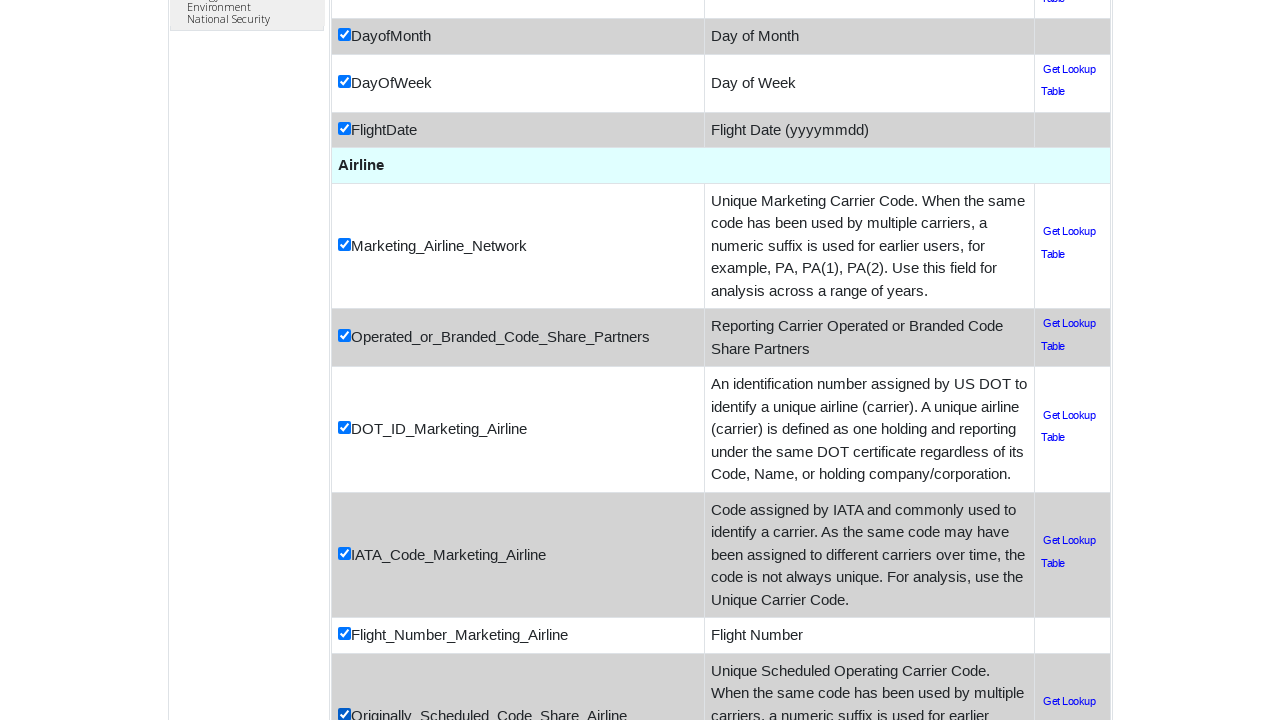

Scrolled checkbox with name 'SCH_OP_CARRIER_AIRLINE_ID' into view
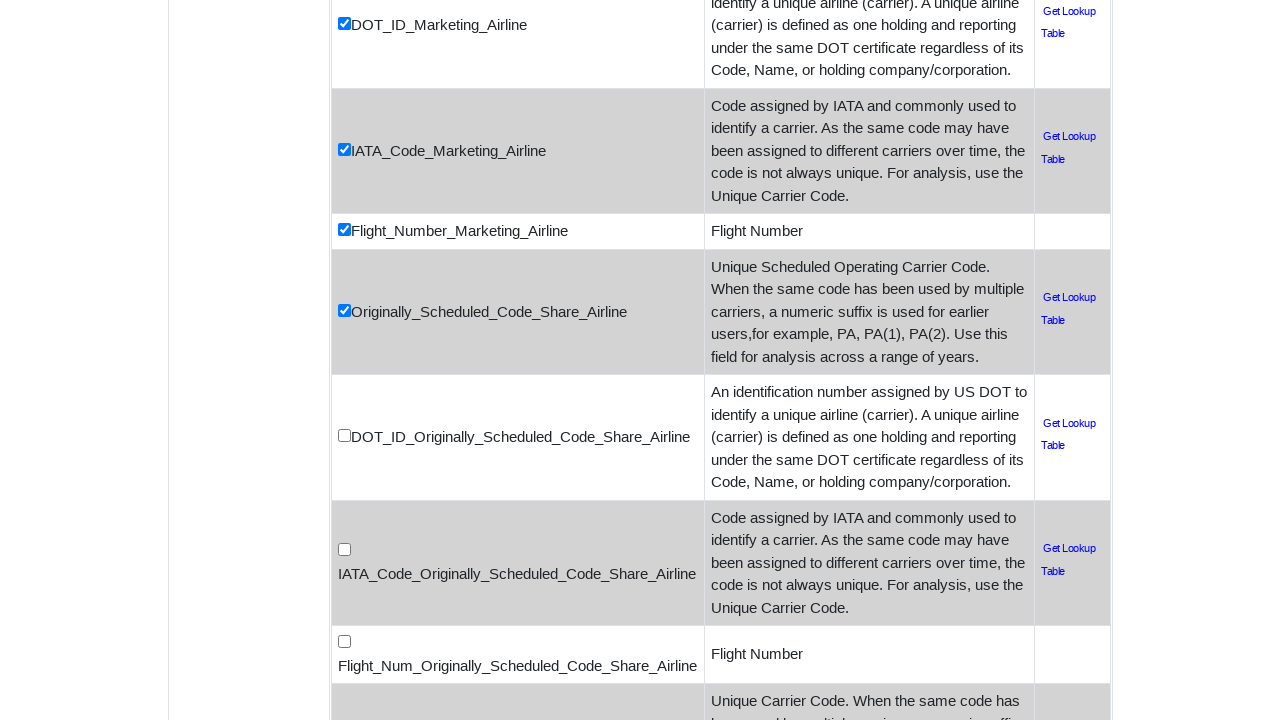

Clicked unchecked data field checkbox 'SCH_OP_CARRIER_AIRLINE_ID' at (344, 436) on input[type='checkbox'] >> nth=19
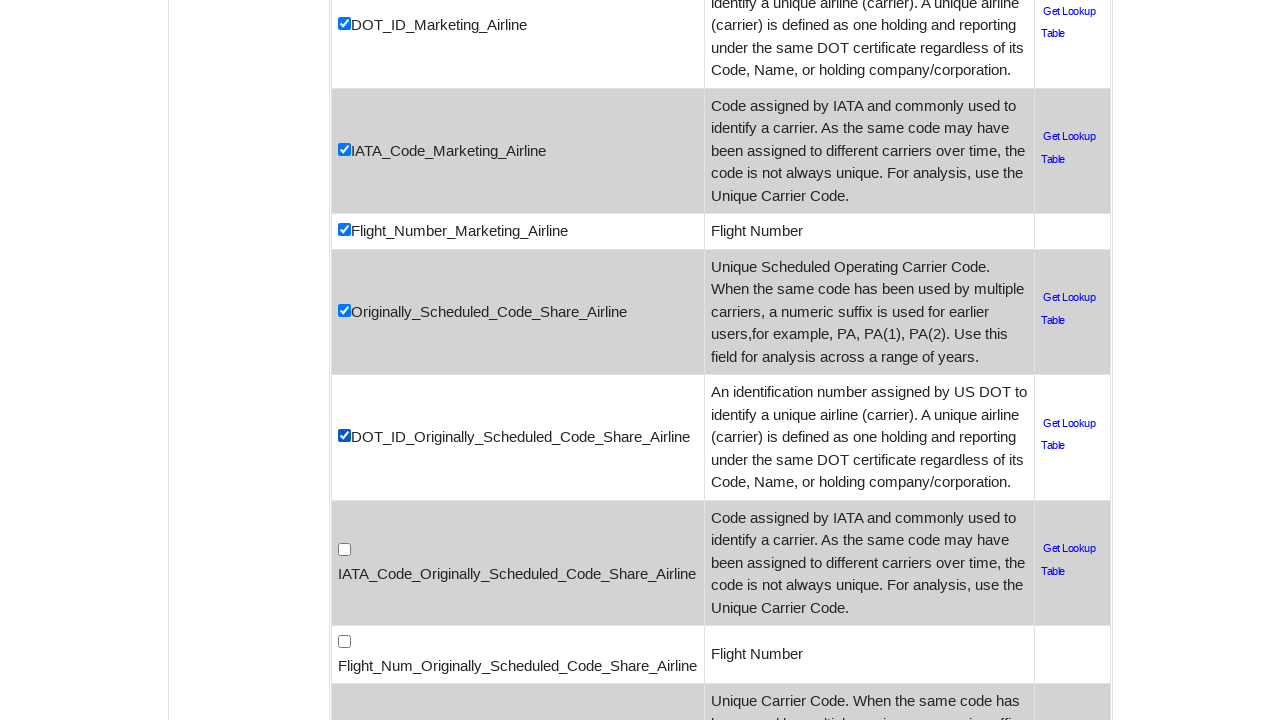

Scrolled checkbox with name 'SCH_OP_CARRIER' into view
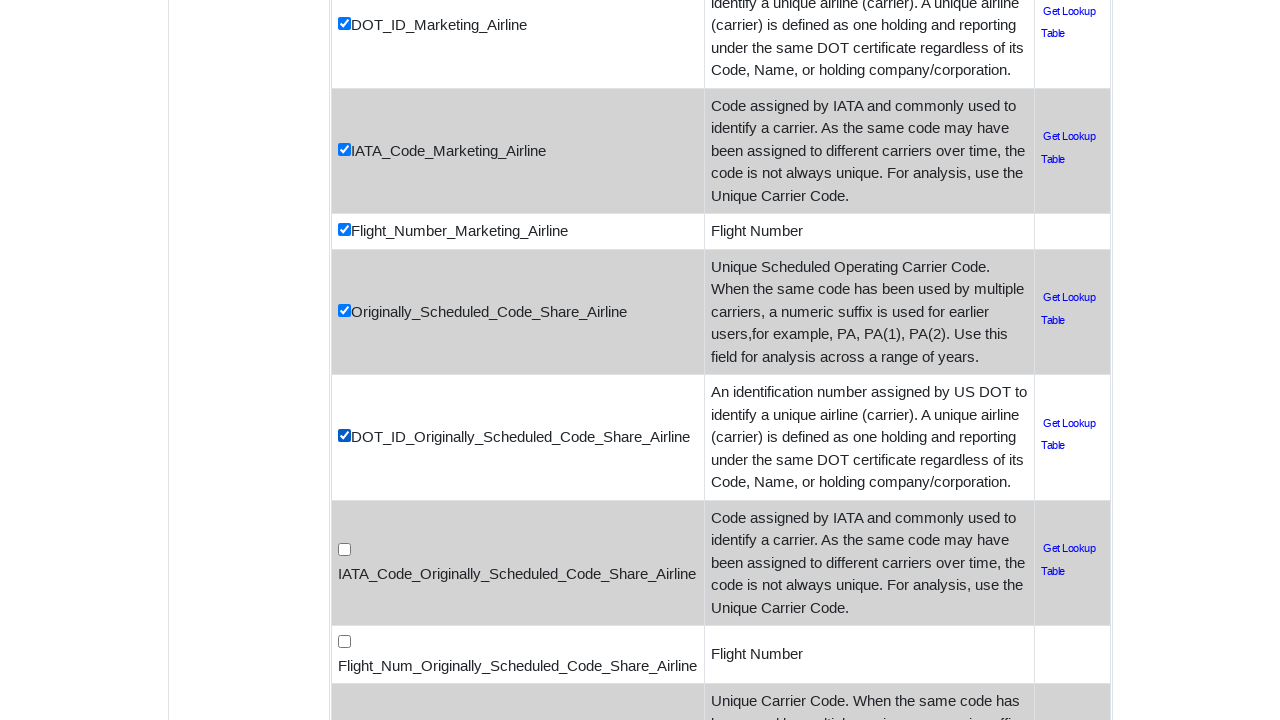

Clicked unchecked data field checkbox 'SCH_OP_CARRIER' at (344, 550) on input[type='checkbox'] >> nth=20
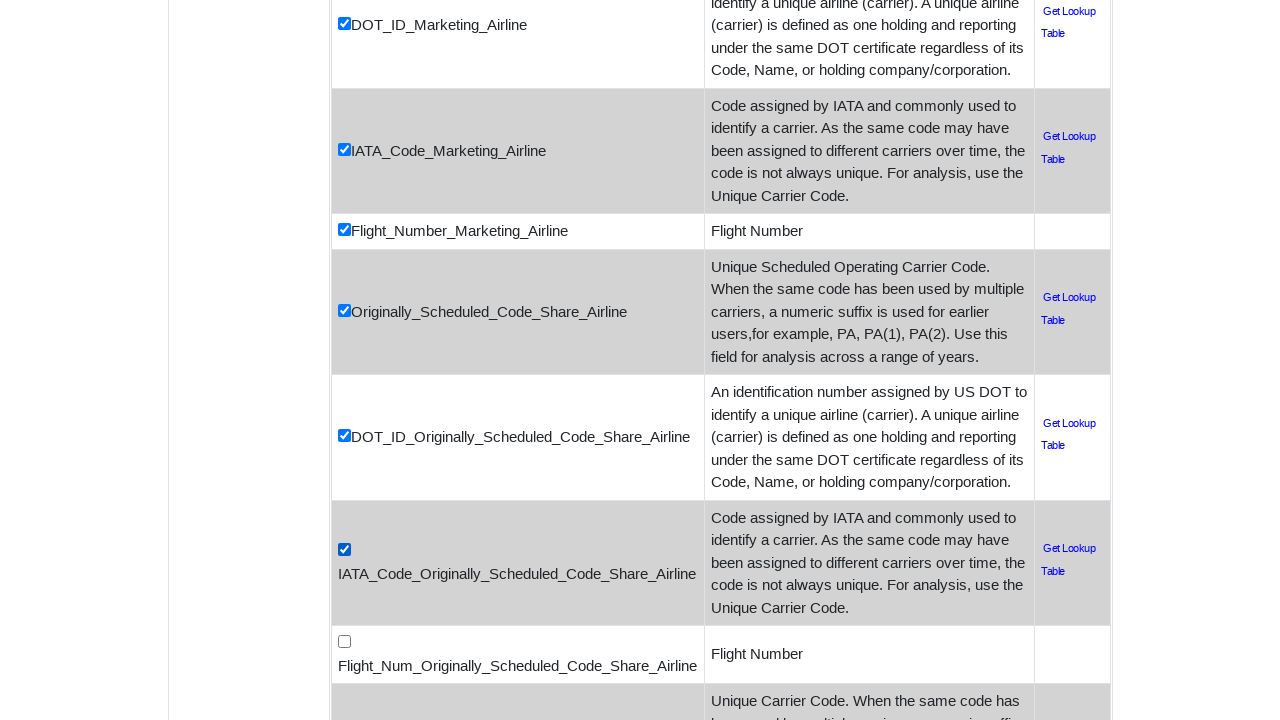

Scrolled checkbox with name 'SCH_OP_CARRIER_FL_NUM' into view
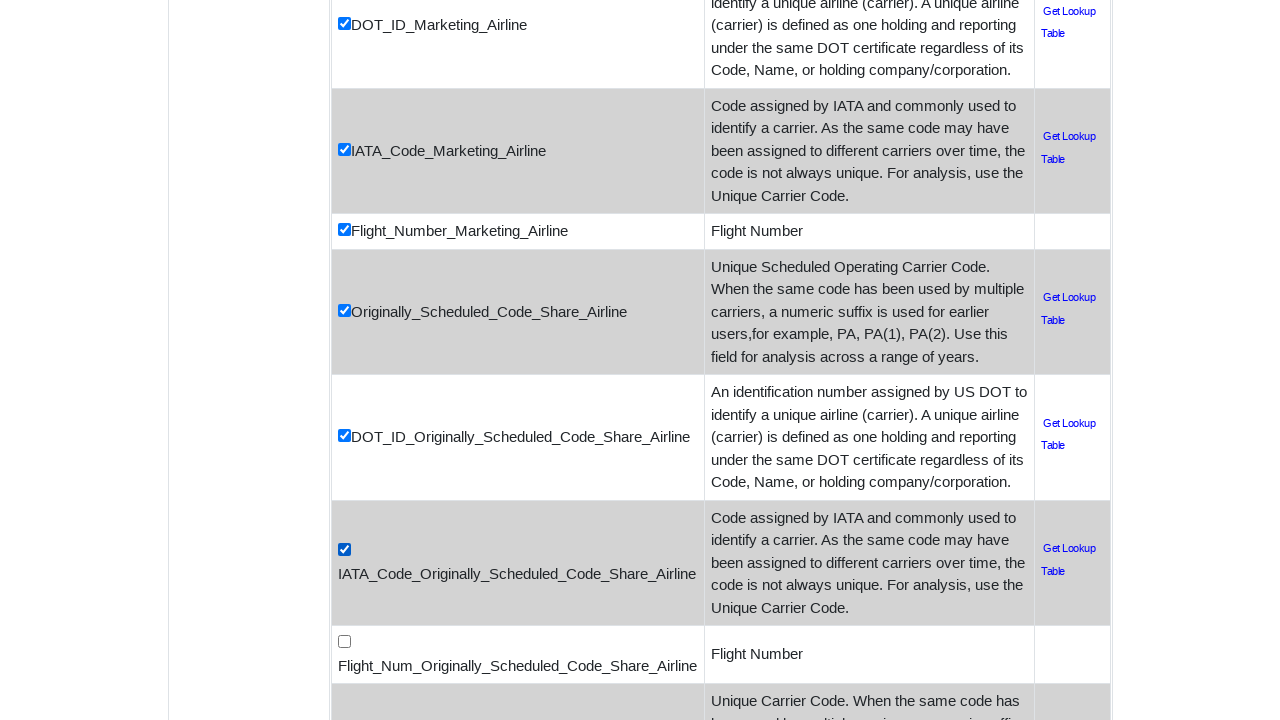

Clicked unchecked data field checkbox 'SCH_OP_CARRIER_FL_NUM' at (344, 642) on input[type='checkbox'] >> nth=21
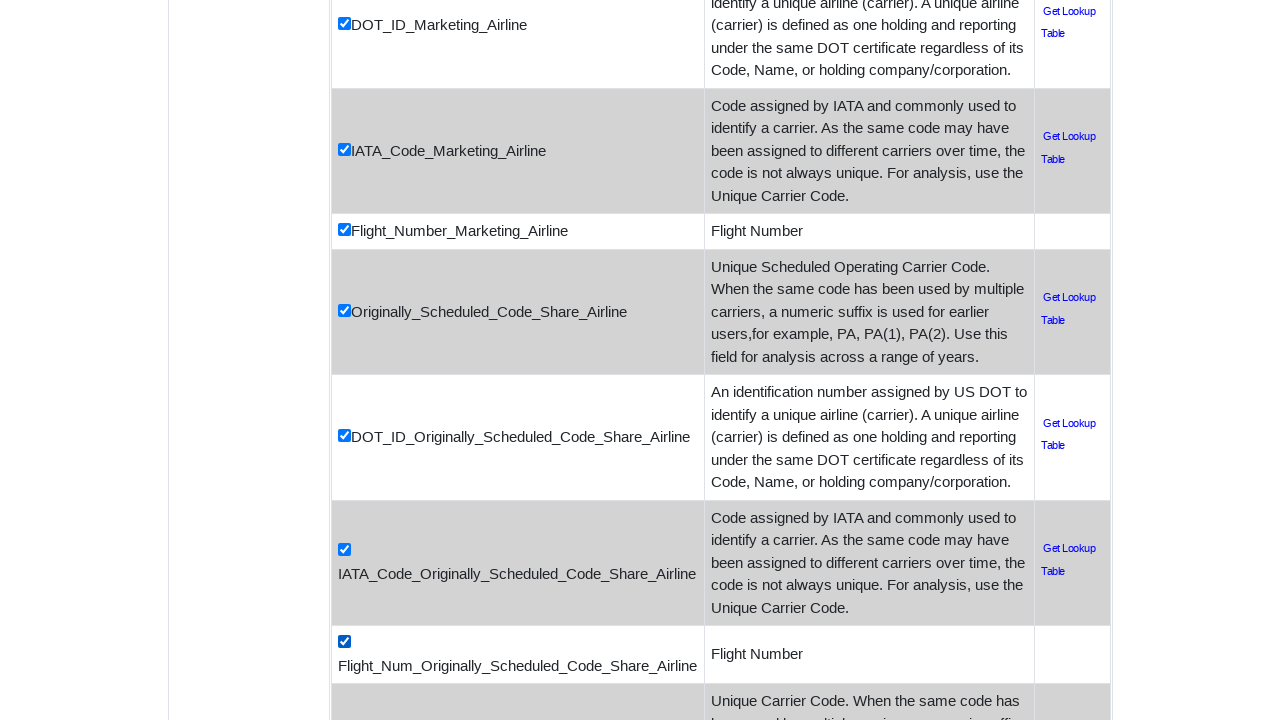

Scrolled checkbox with name 'OP_UNIQUE_CARRIER' into view
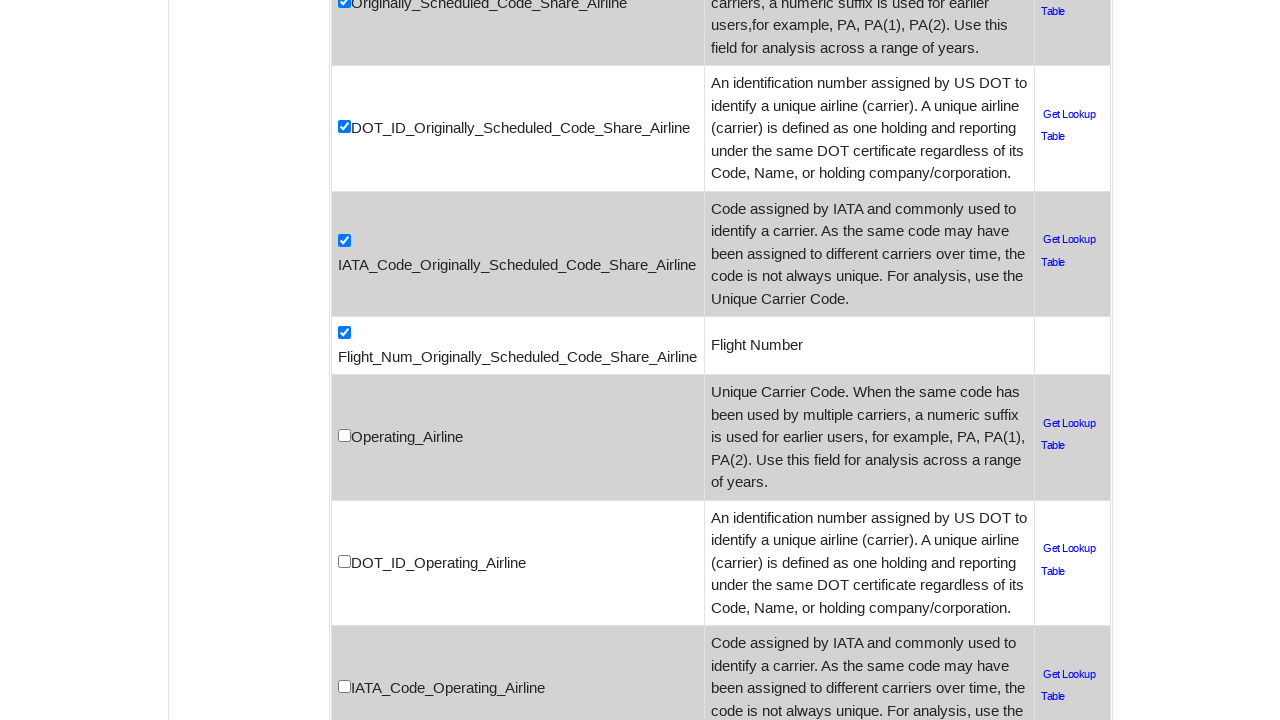

Clicked unchecked data field checkbox 'OP_UNIQUE_CARRIER' at (344, 436) on input[type='checkbox'] >> nth=22
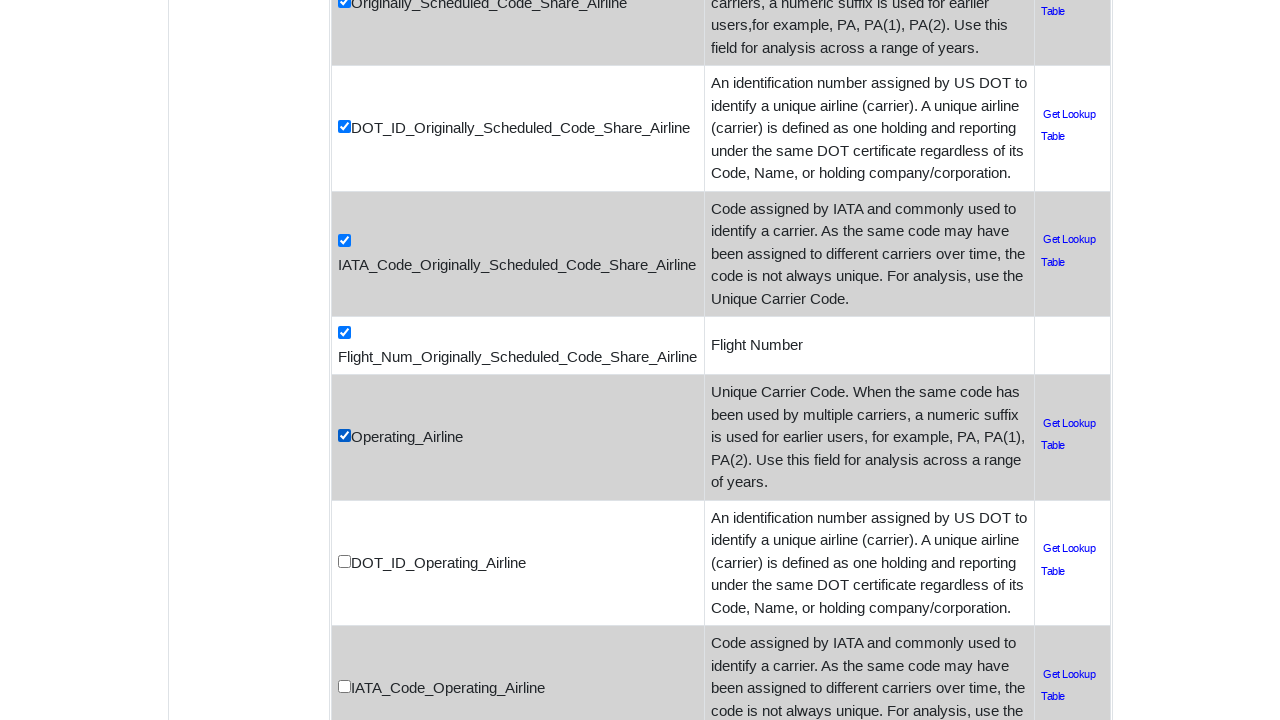

Scrolled checkbox with name 'OP_CARRIER_AIRLINE_ID' into view
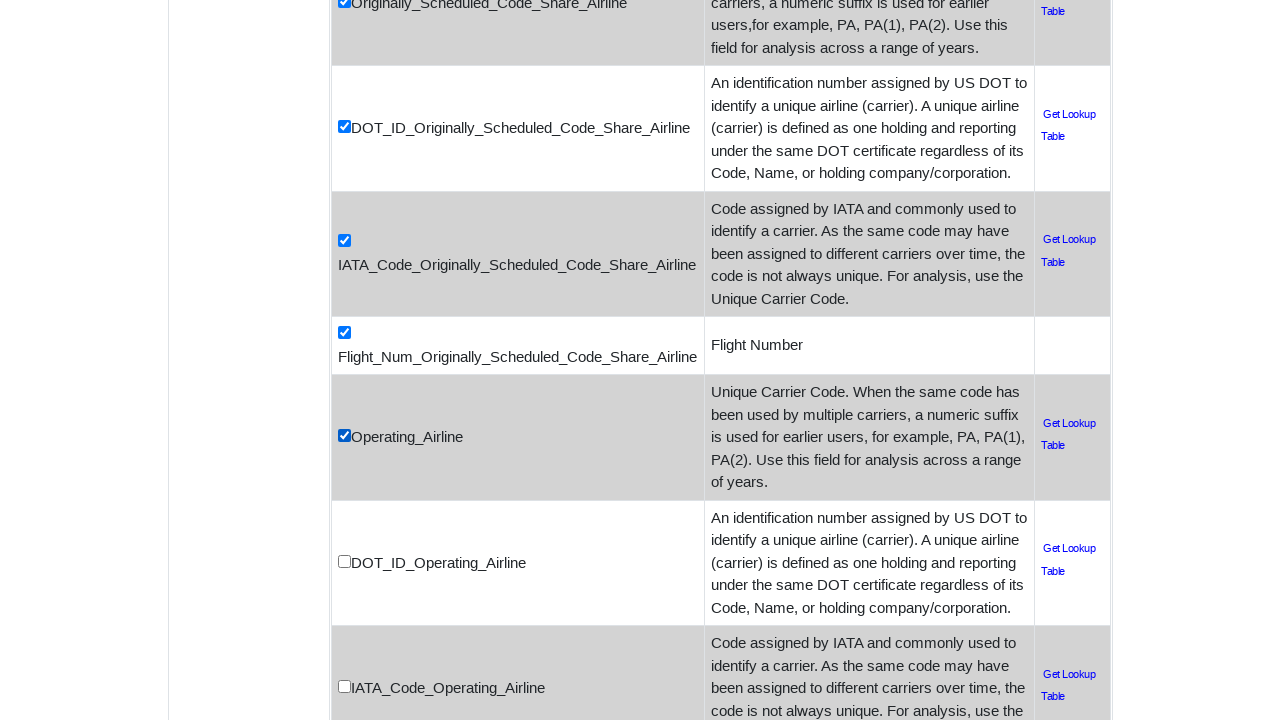

Clicked unchecked data field checkbox 'OP_CARRIER_AIRLINE_ID' at (344, 561) on input[type='checkbox'] >> nth=23
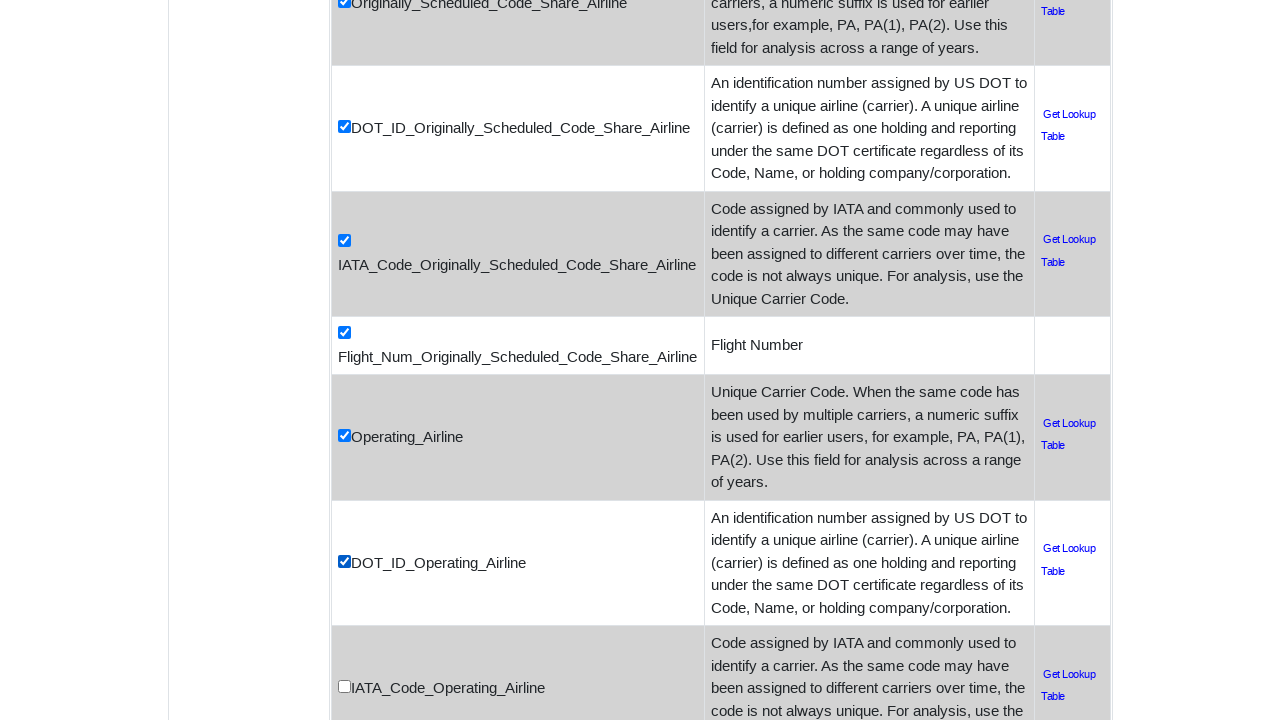

Scrolled checkbox with name 'OP_CARRIER' into view
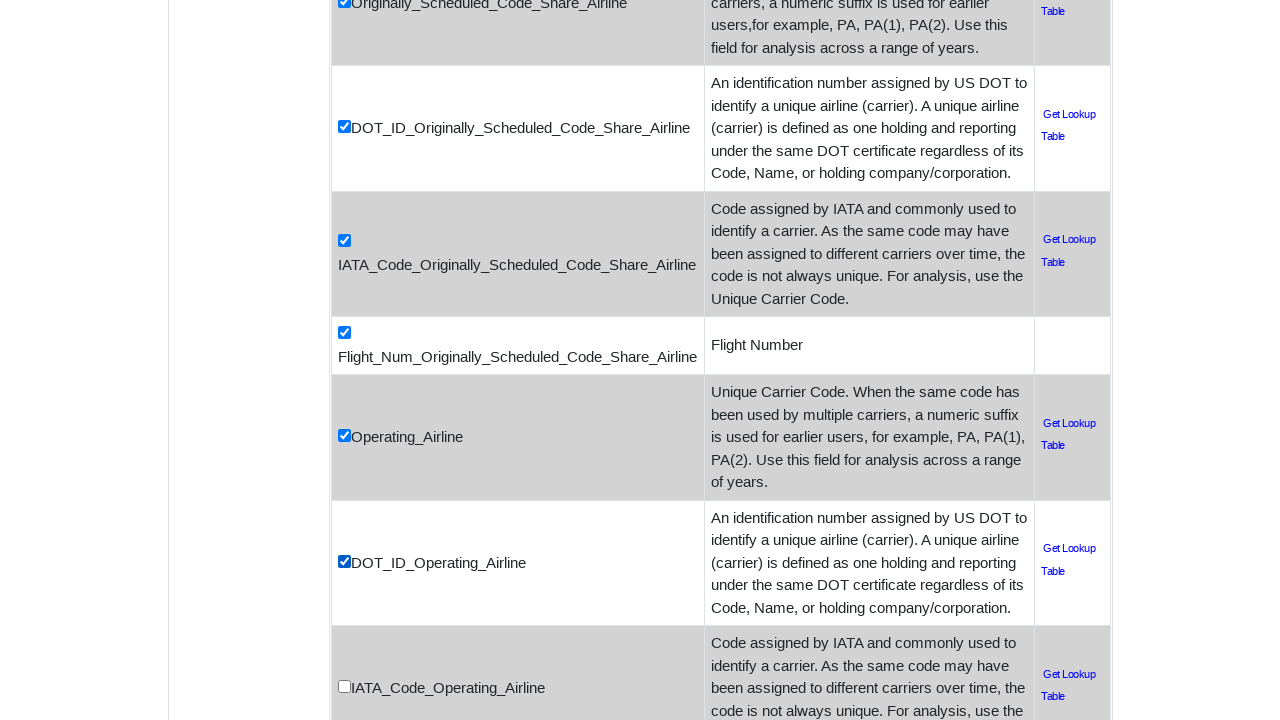

Clicked unchecked data field checkbox 'OP_CARRIER' at (344, 687) on input[type='checkbox'] >> nth=24
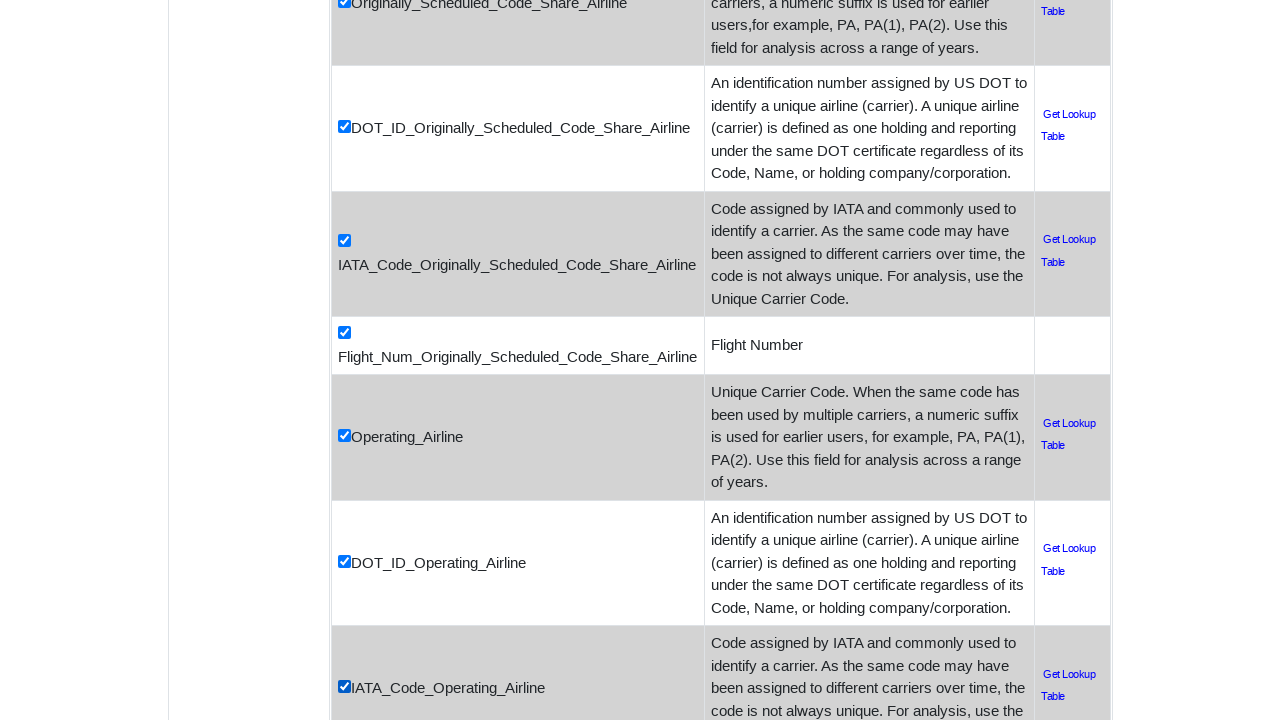

Scrolled checkbox with name 'TAIL_NUM' into view
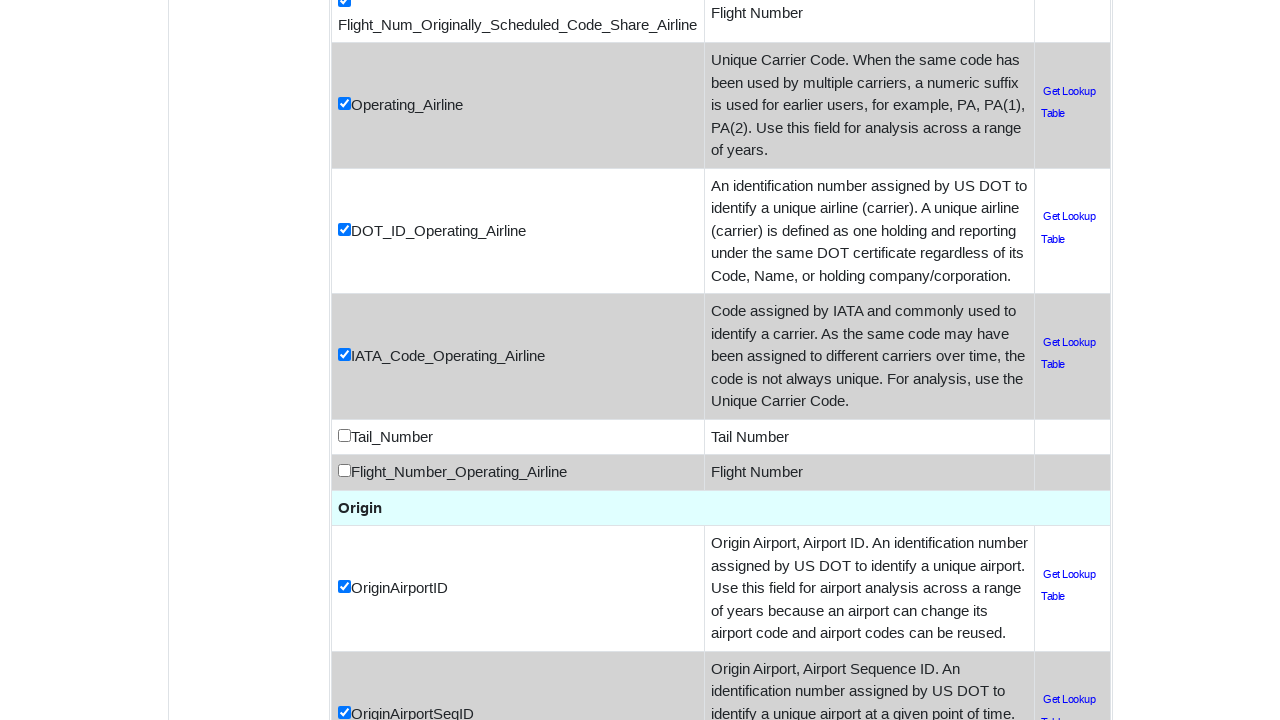

Clicked unchecked data field checkbox 'TAIL_NUM' at (344, 435) on input[type='checkbox'] >> nth=25
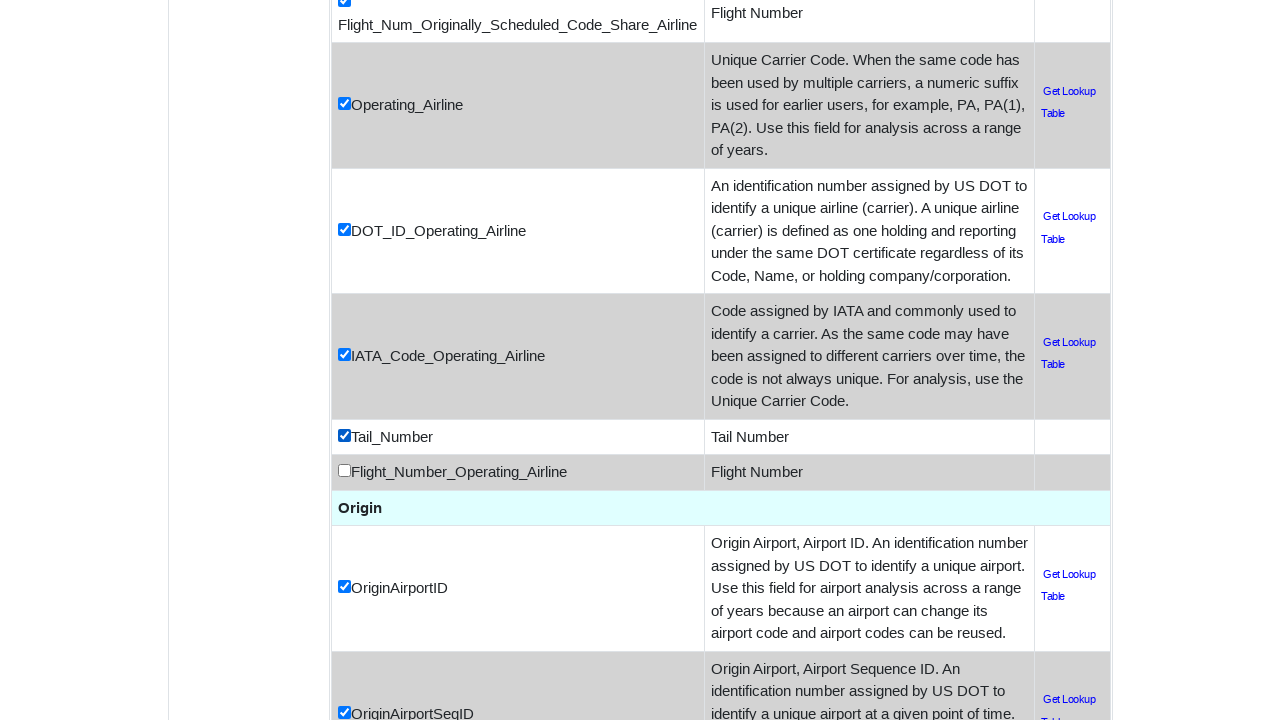

Scrolled checkbox with name 'OP_CARRIER_FL_NUM' into view
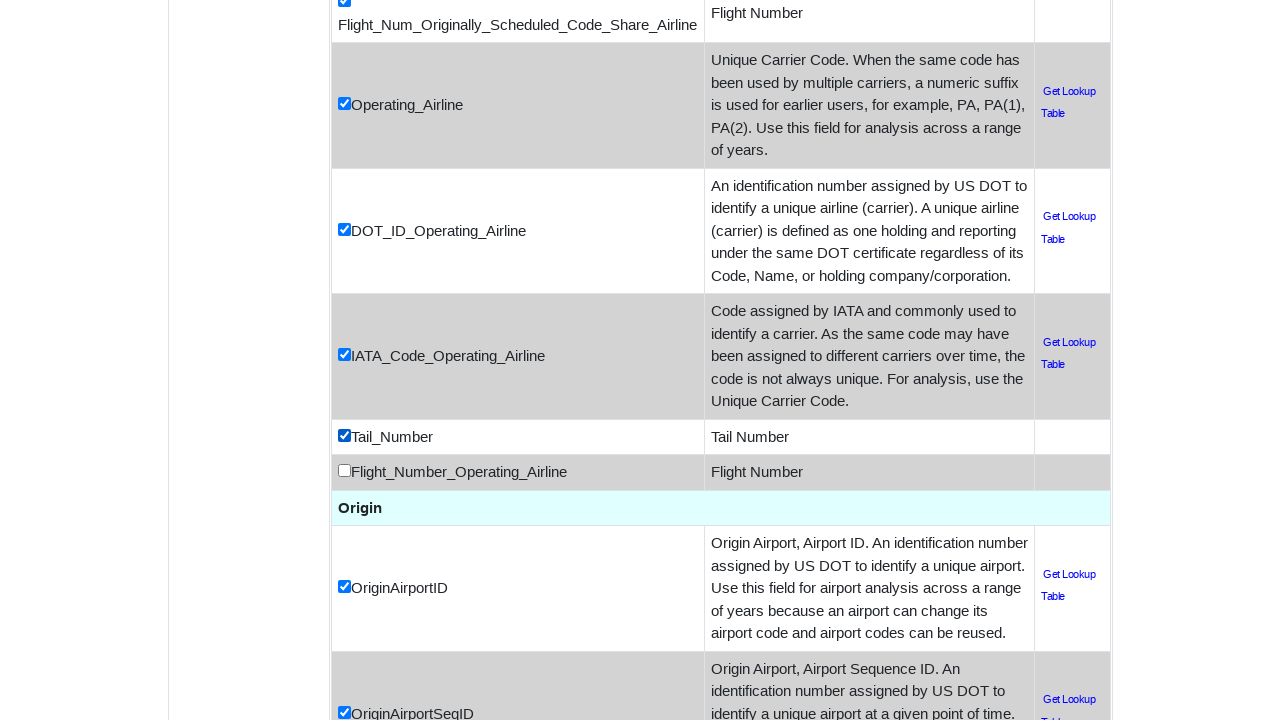

Clicked unchecked data field checkbox 'OP_CARRIER_FL_NUM' at (344, 471) on input[type='checkbox'] >> nth=26
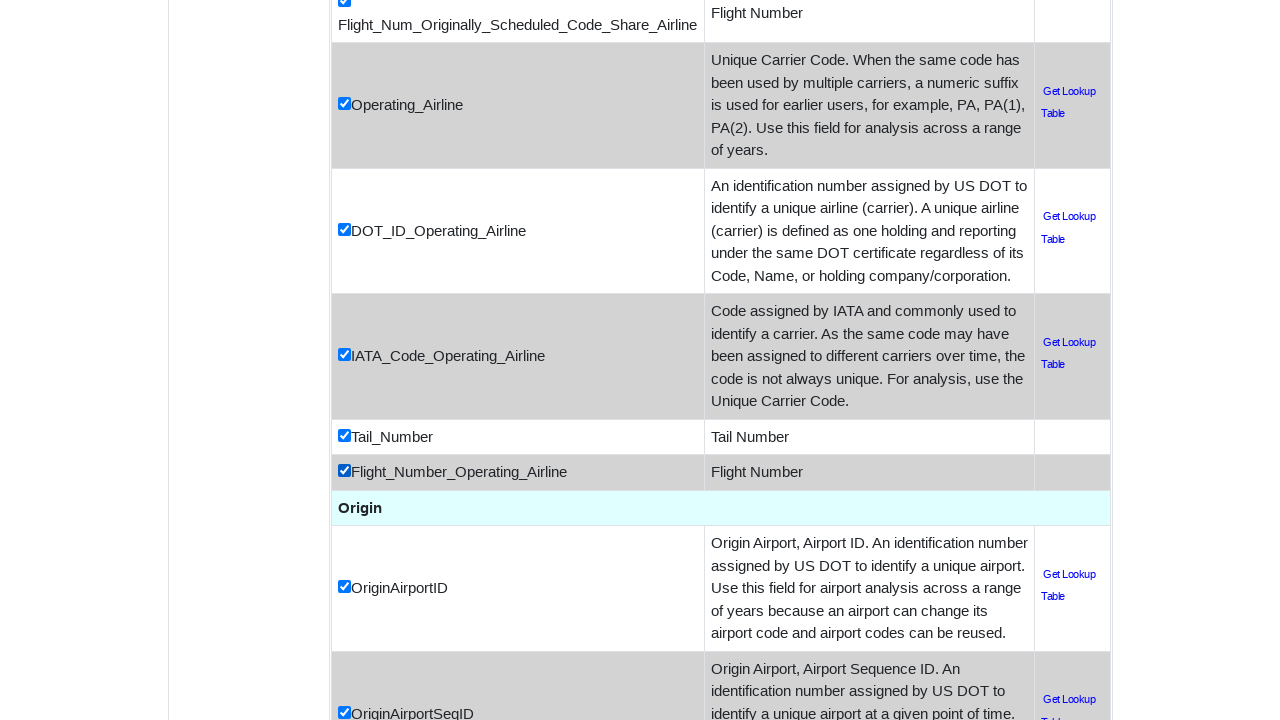

Scrolled checkbox with name 'ORIGIN' into view
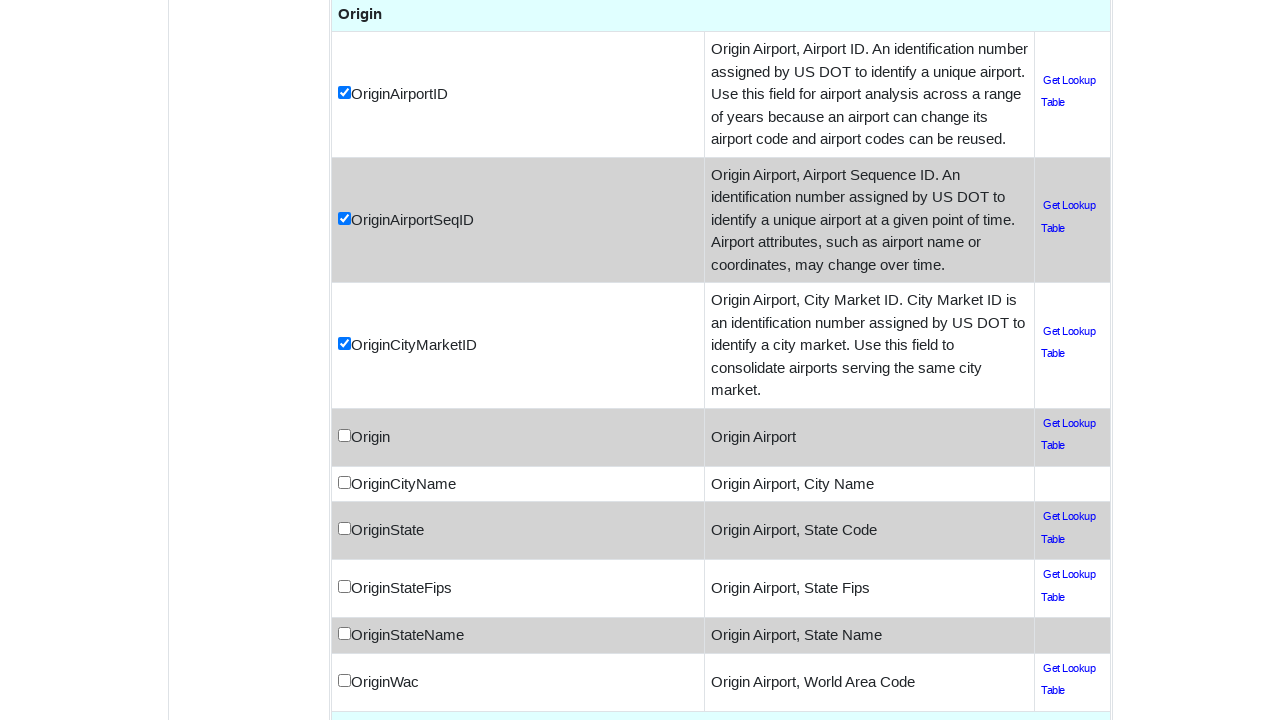

Clicked unchecked data field checkbox 'ORIGIN' at (344, 435) on input[type='checkbox'] >> nth=30
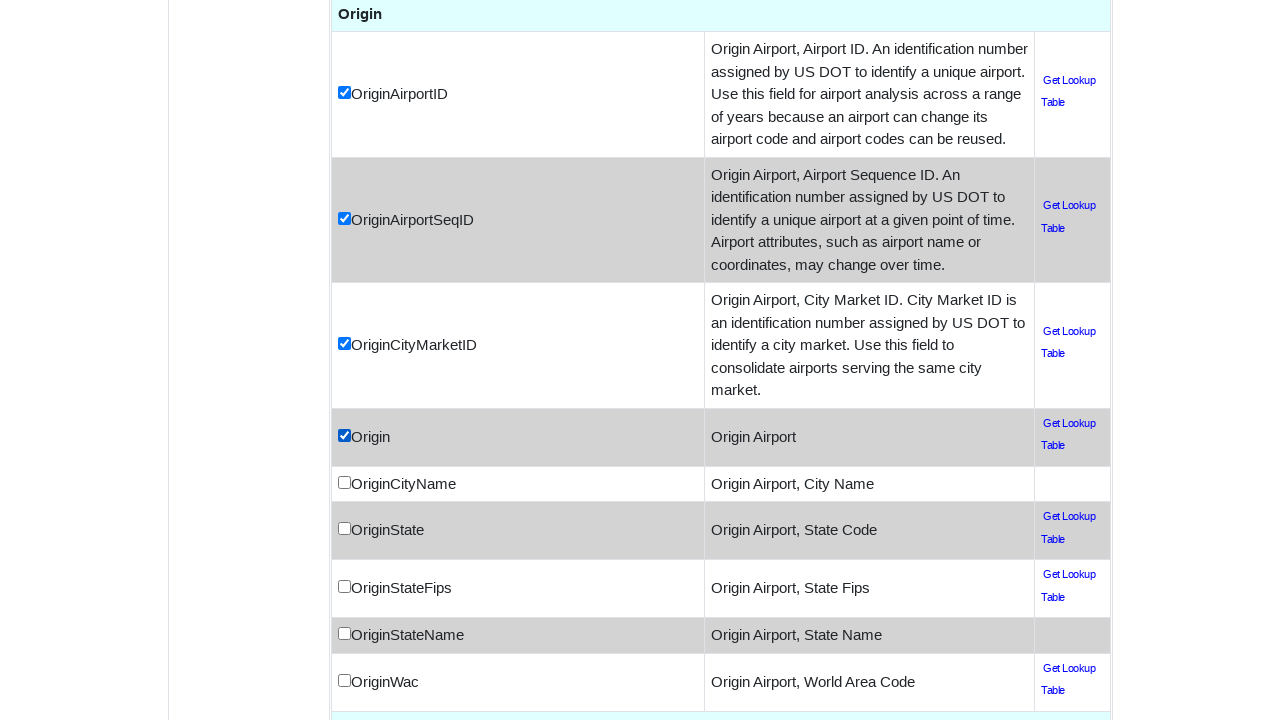

Scrolled checkbox with name 'ORIGIN_CITY_NAME' into view
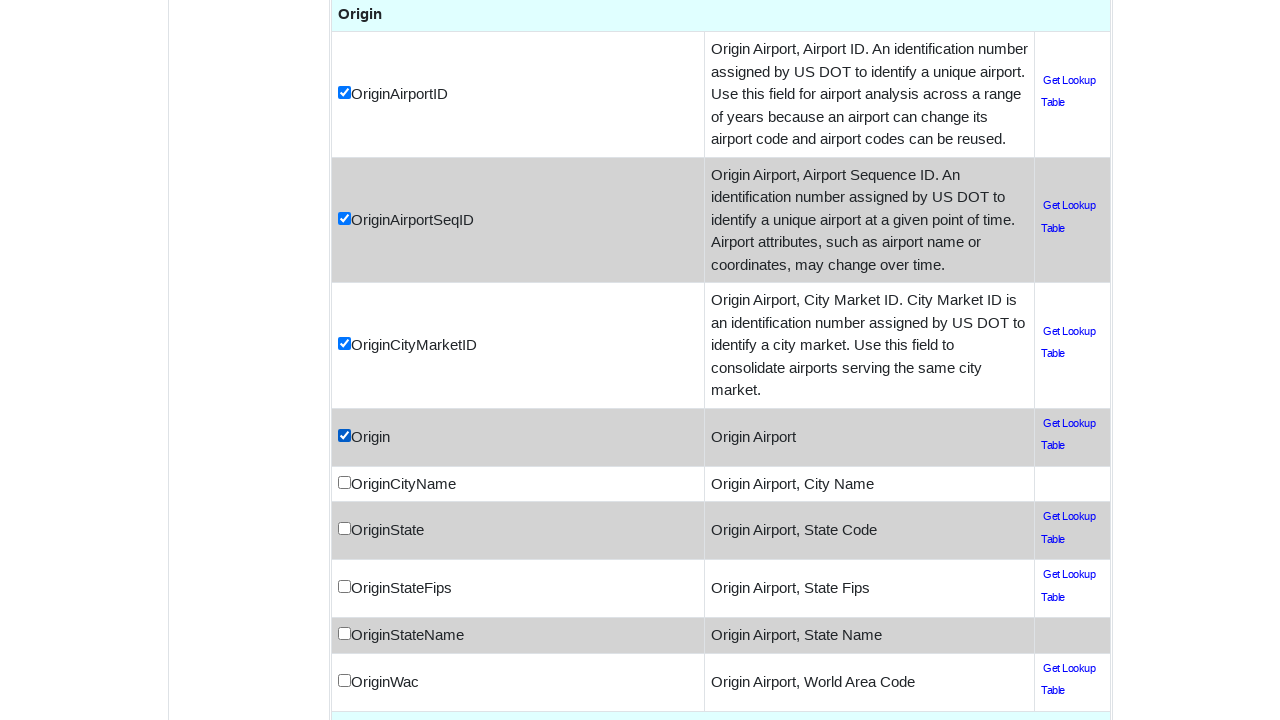

Clicked unchecked data field checkbox 'ORIGIN_CITY_NAME' at (344, 482) on input[type='checkbox'] >> nth=31
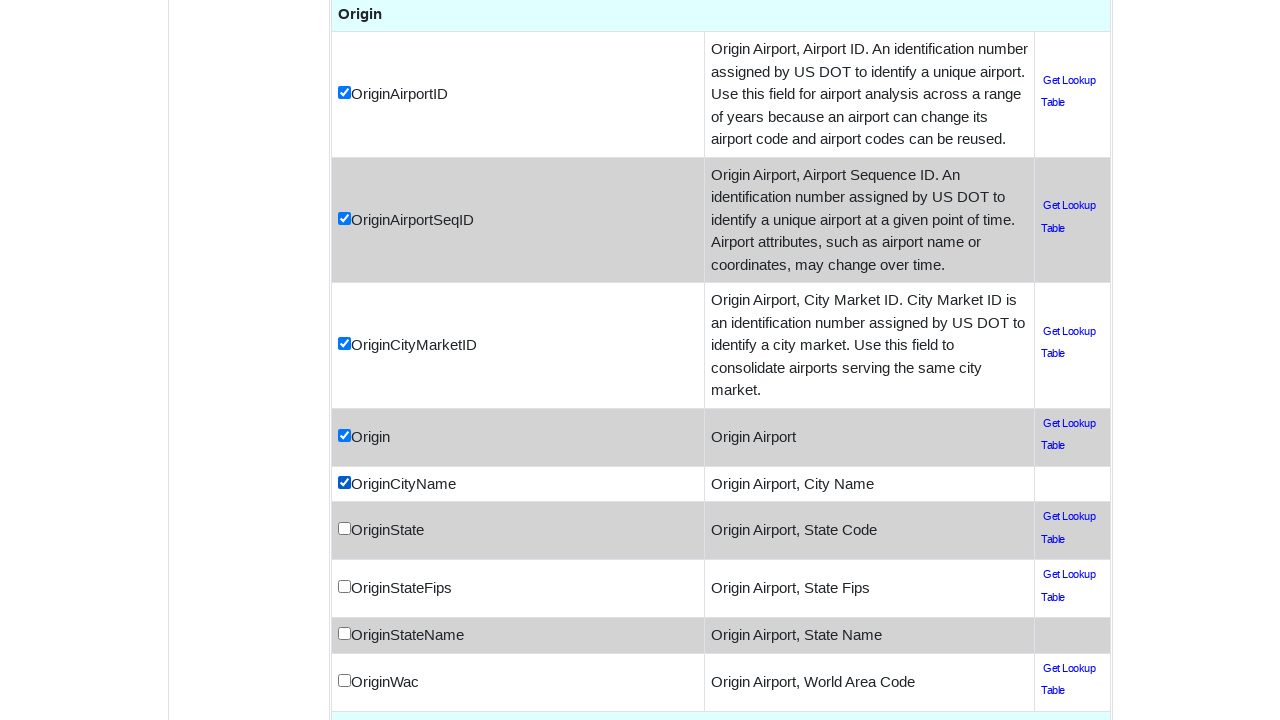

Scrolled checkbox with name 'ORIGIN_STATE_ABR' into view
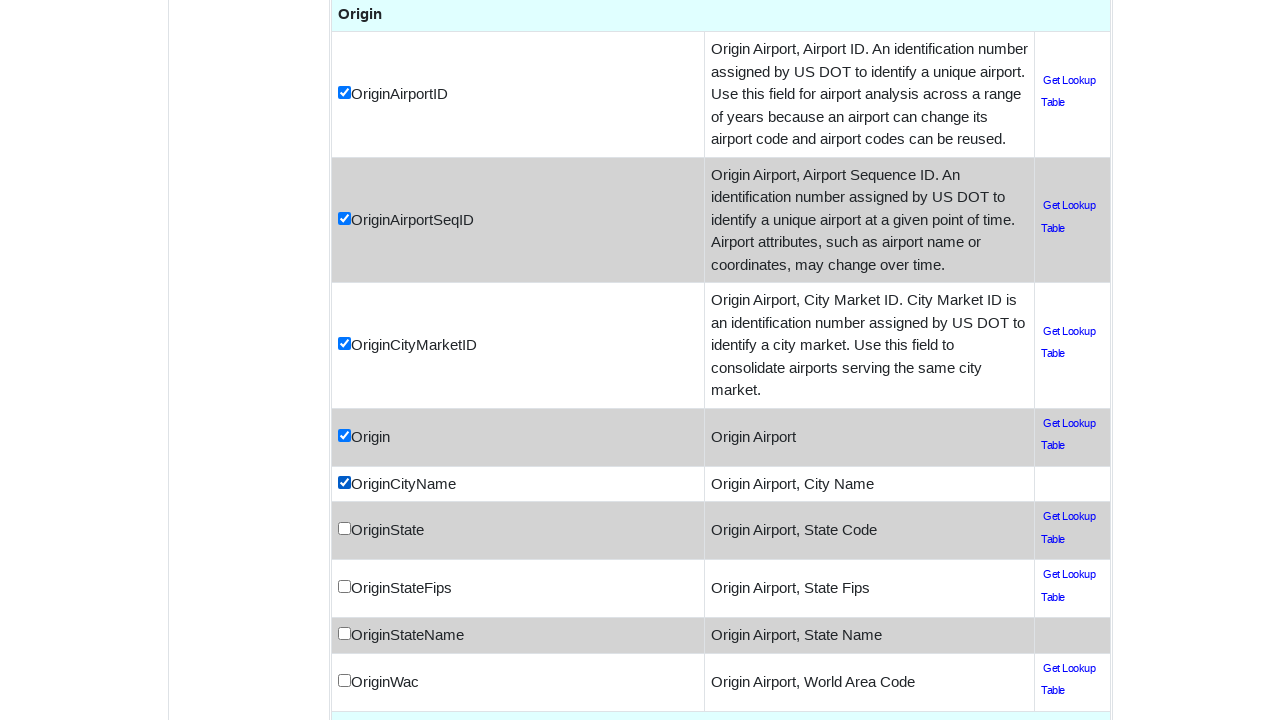

Clicked unchecked data field checkbox 'ORIGIN_STATE_ABR' at (344, 529) on input[type='checkbox'] >> nth=32
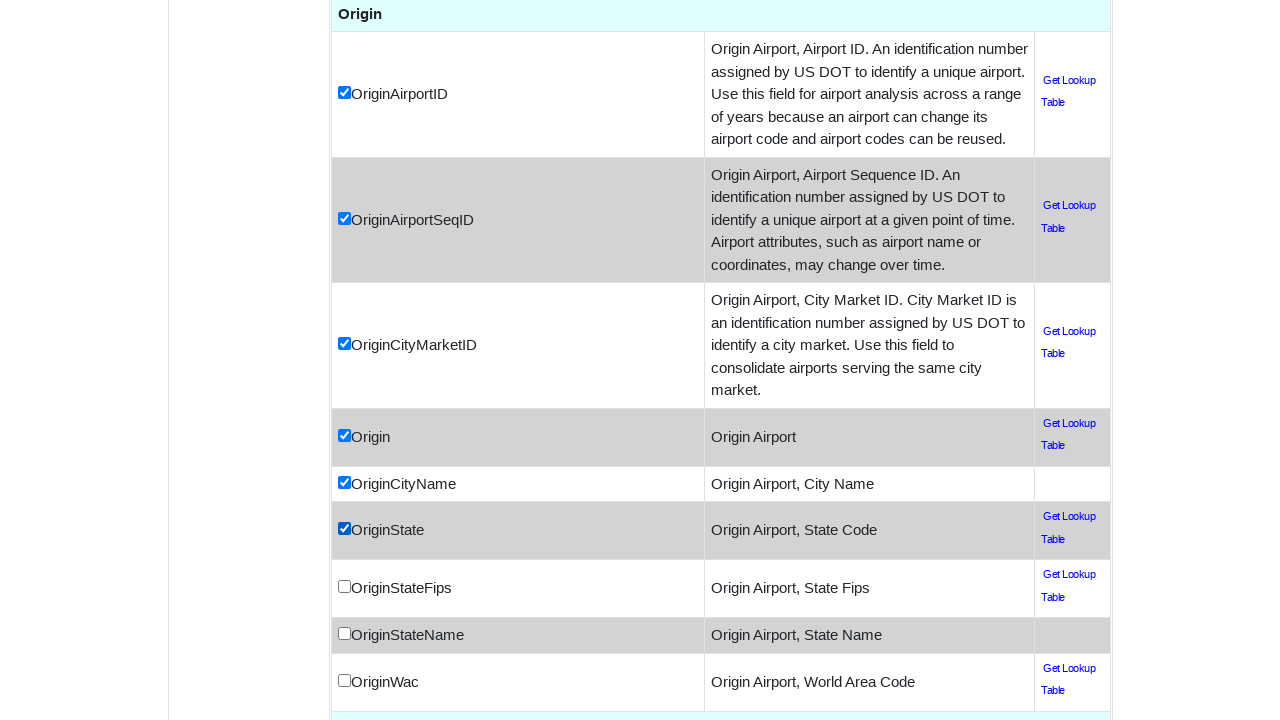

Scrolled checkbox with name 'ORIGIN_STATE_FIPS' into view
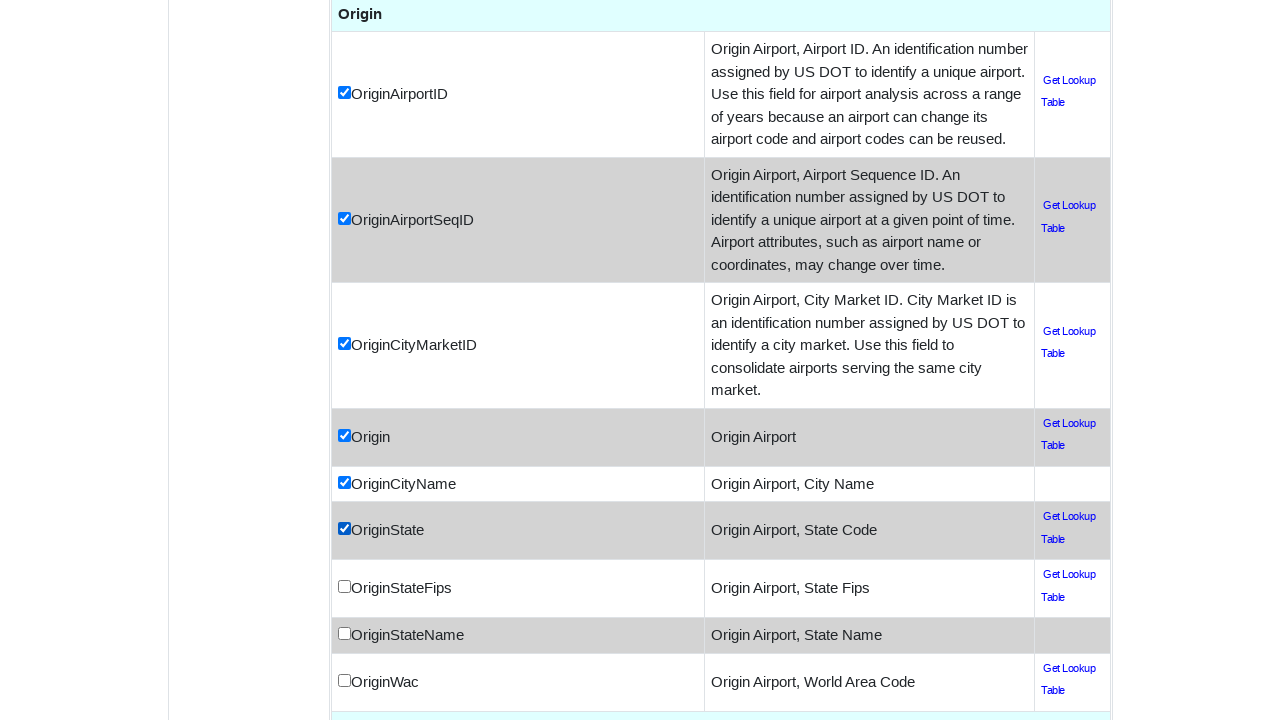

Clicked unchecked data field checkbox 'ORIGIN_STATE_FIPS' at (344, 587) on input[type='checkbox'] >> nth=33
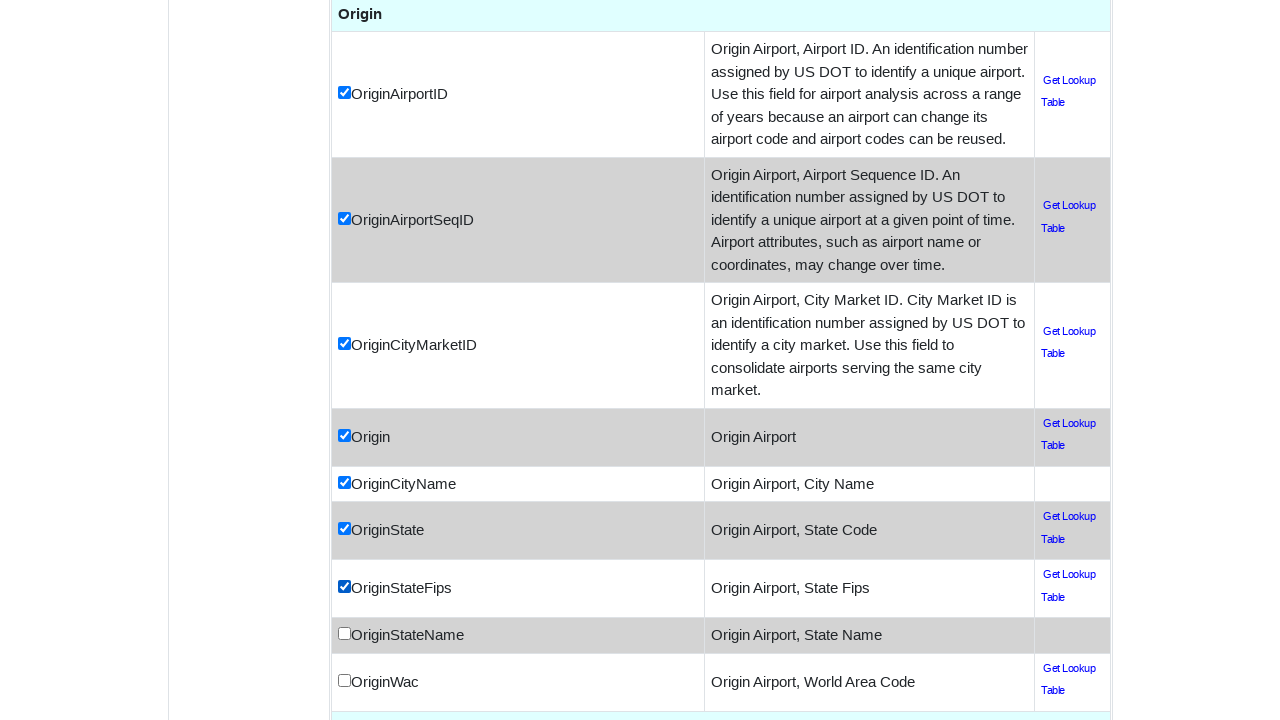

Scrolled checkbox with name 'ORIGIN_STATE_NM' into view
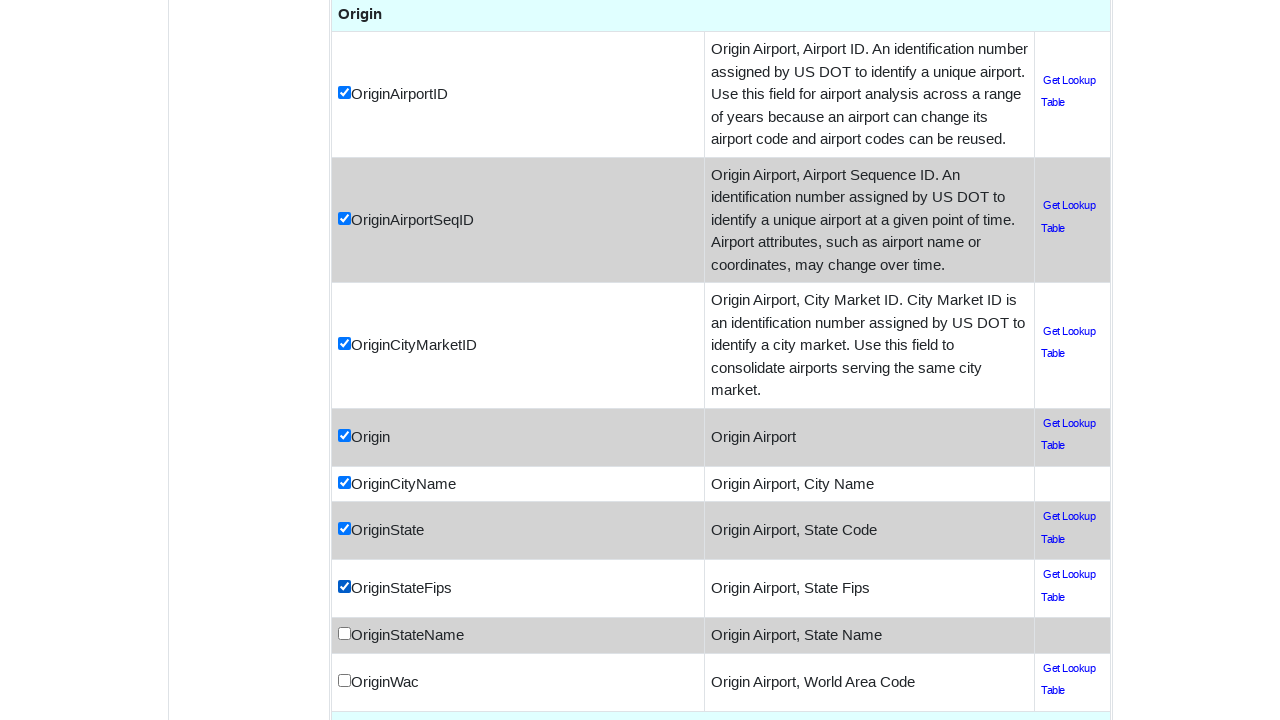

Clicked unchecked data field checkbox 'ORIGIN_STATE_NM' at (344, 634) on input[type='checkbox'] >> nth=34
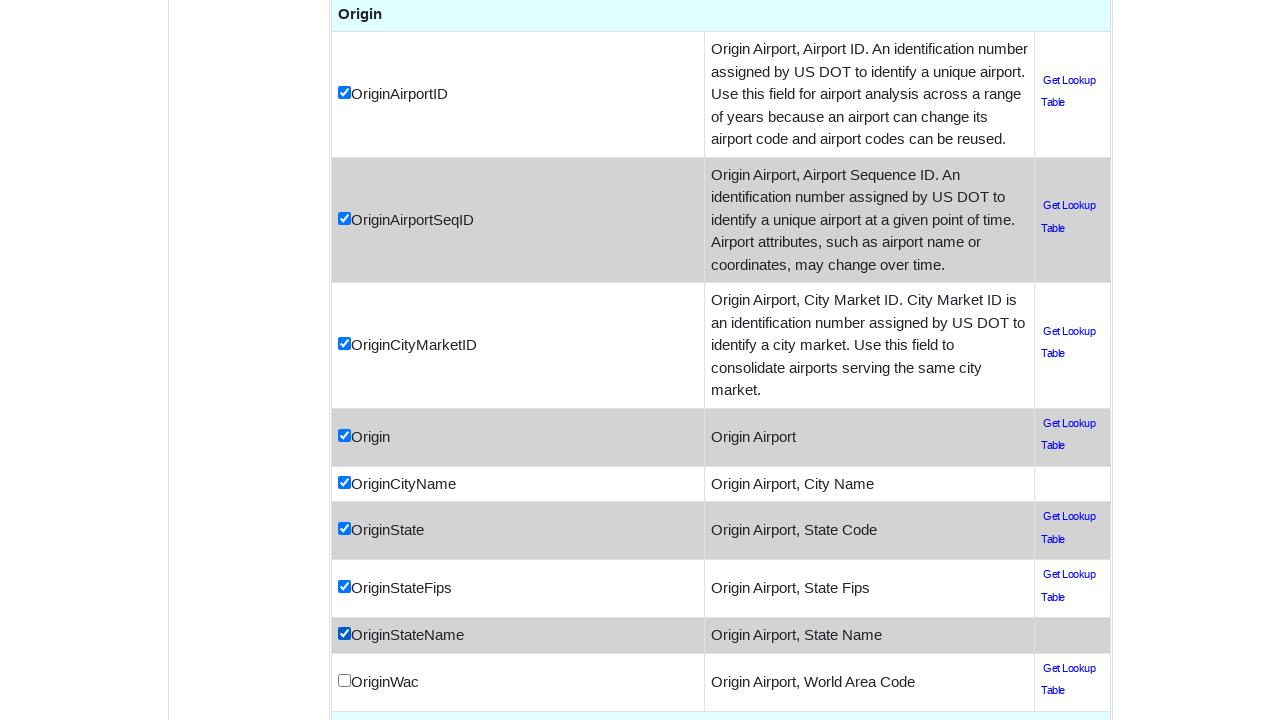

Scrolled checkbox with name 'ORIGIN_WAC' into view
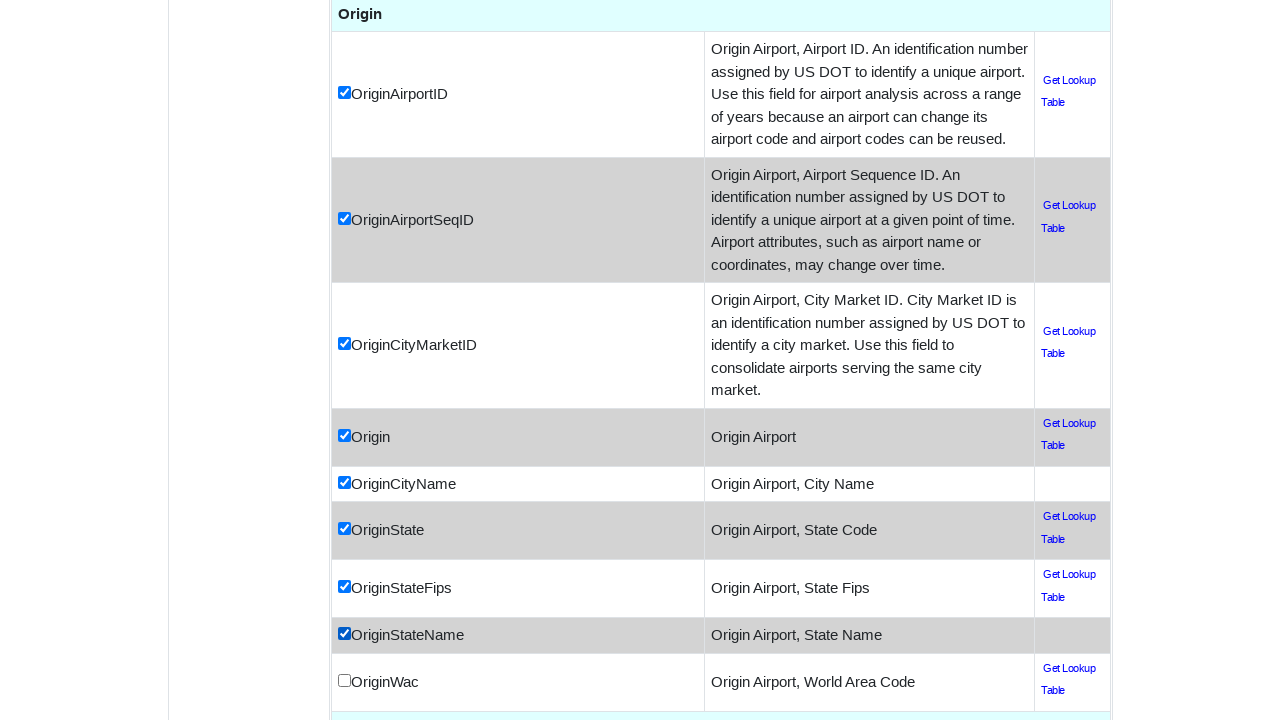

Clicked unchecked data field checkbox 'ORIGIN_WAC' at (344, 680) on input[type='checkbox'] >> nth=35
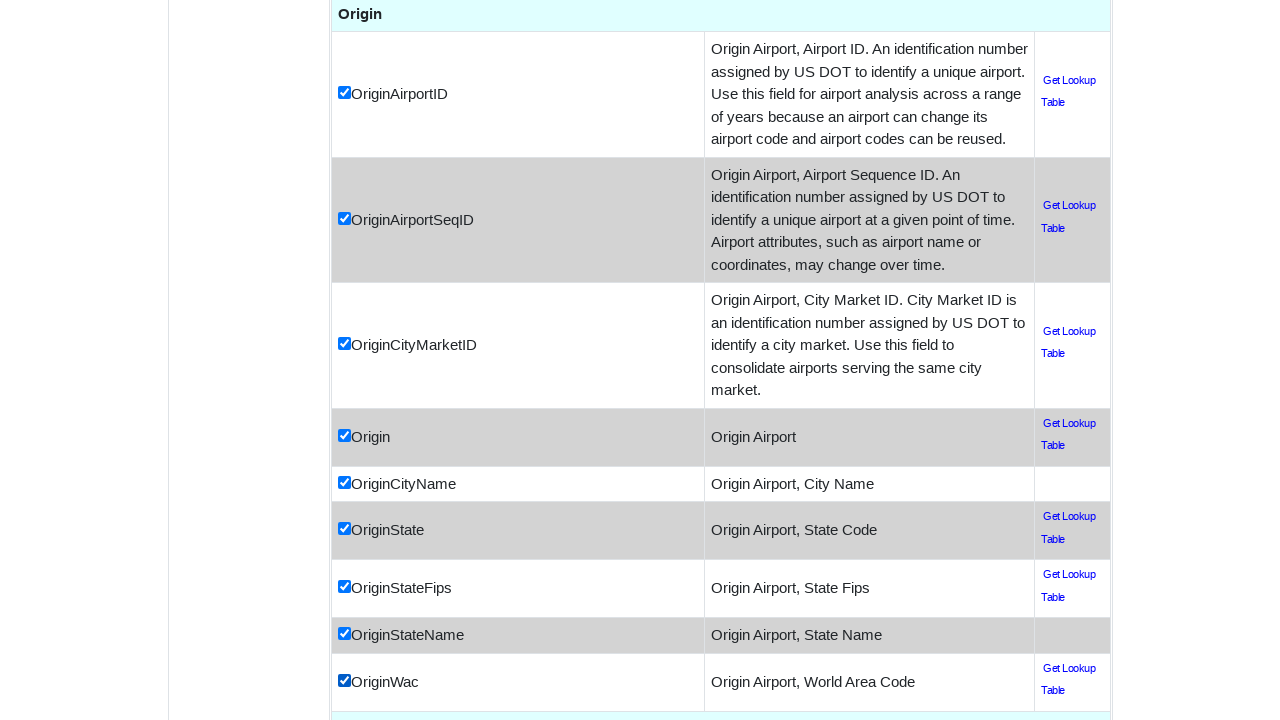

Scrolled checkbox with name 'DEST' into view
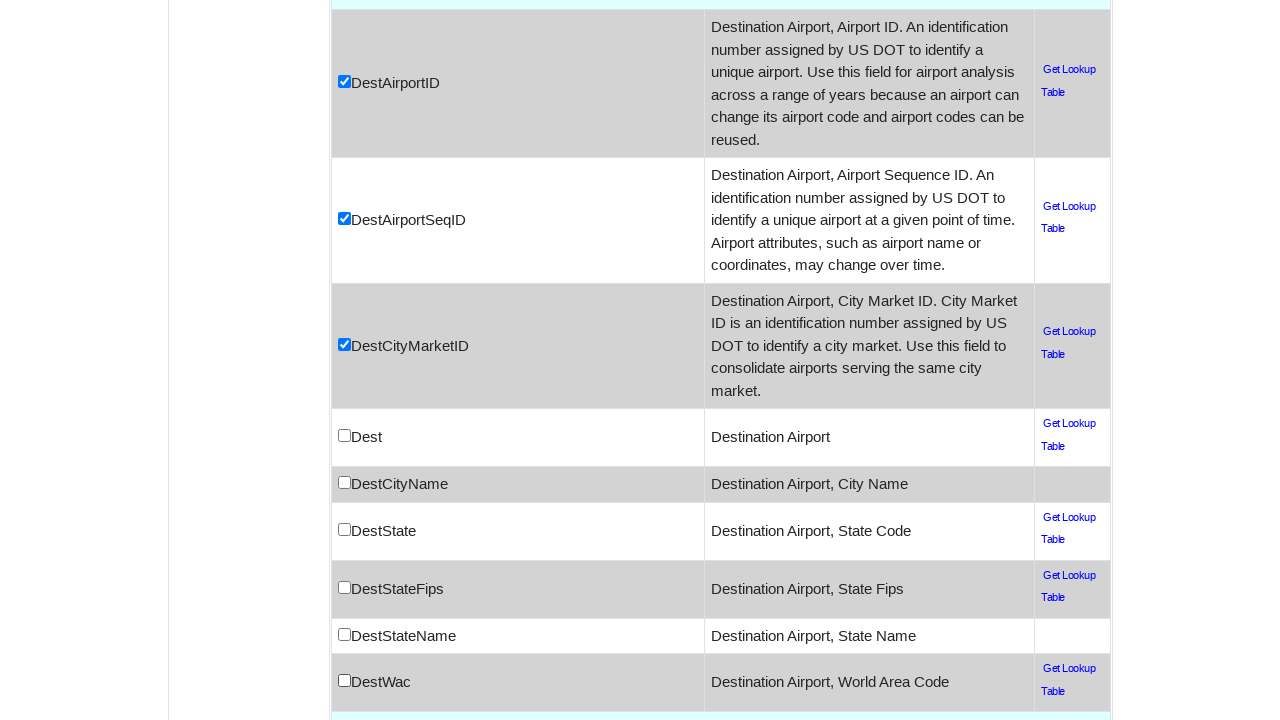

Clicked unchecked data field checkbox 'DEST' at (344, 436) on input[type='checkbox'] >> nth=39
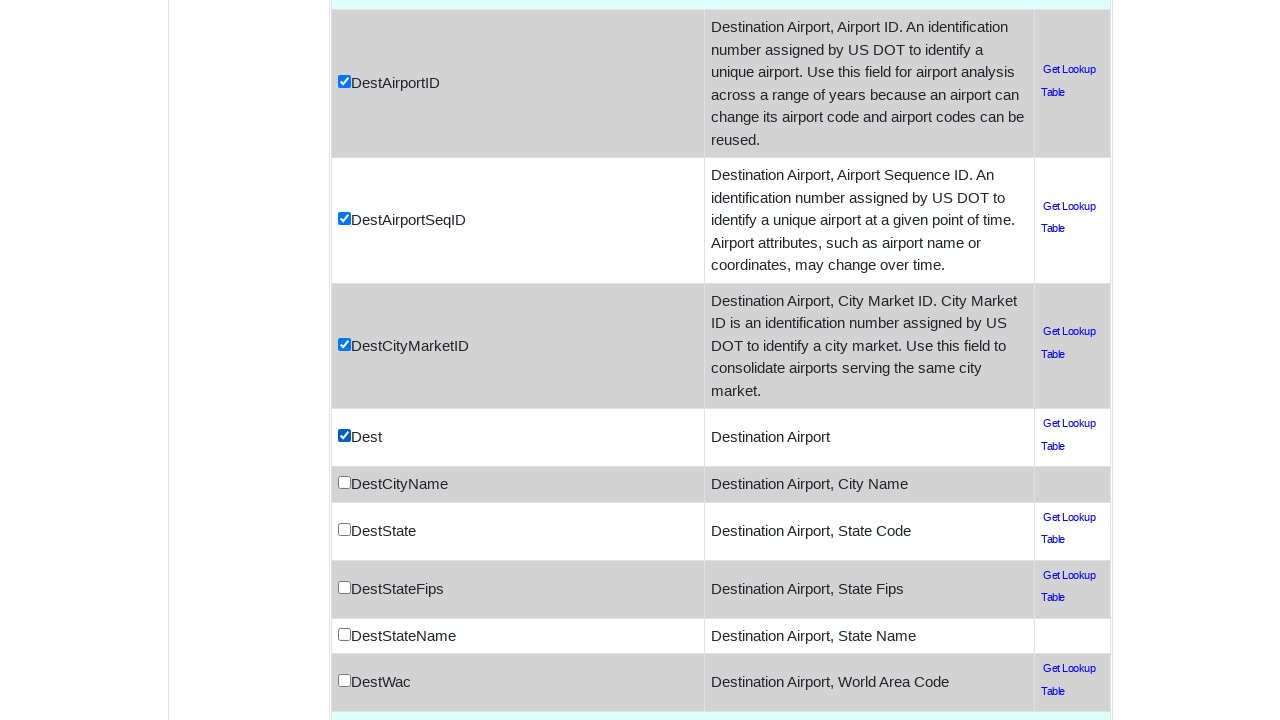

Scrolled checkbox with name 'DEST_CITY_NAME' into view
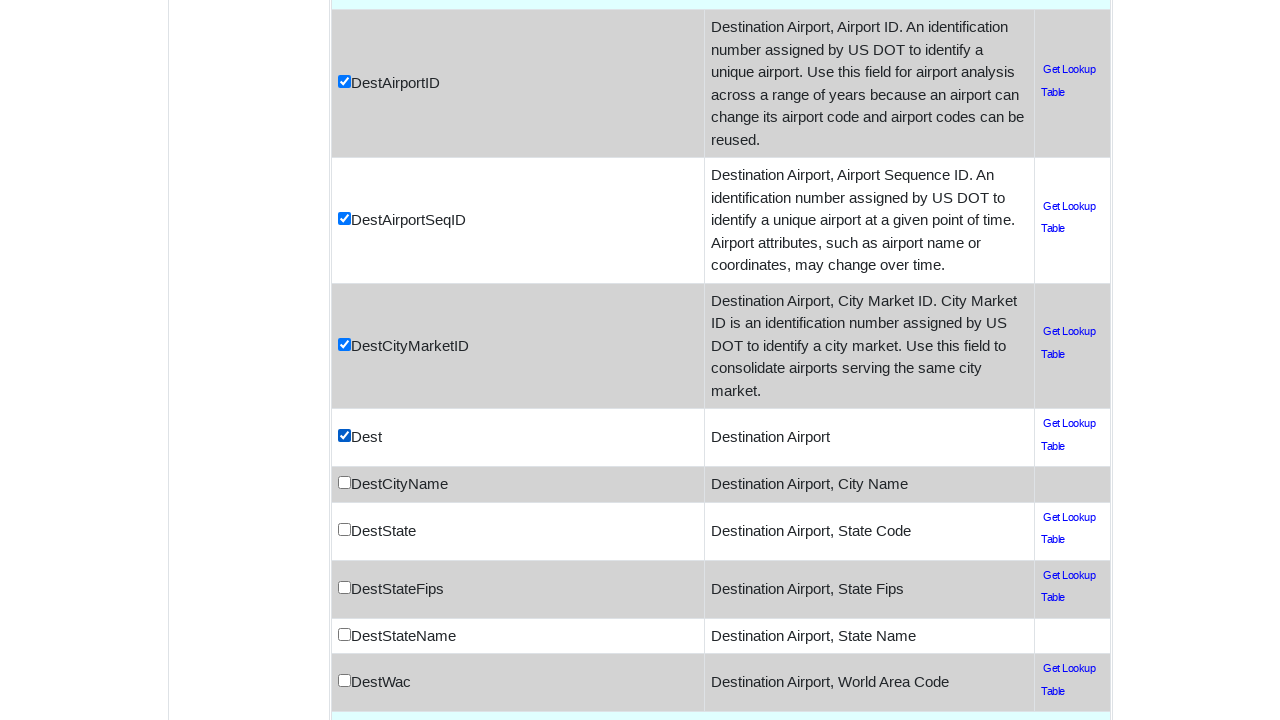

Clicked unchecked data field checkbox 'DEST_CITY_NAME' at (344, 483) on input[type='checkbox'] >> nth=40
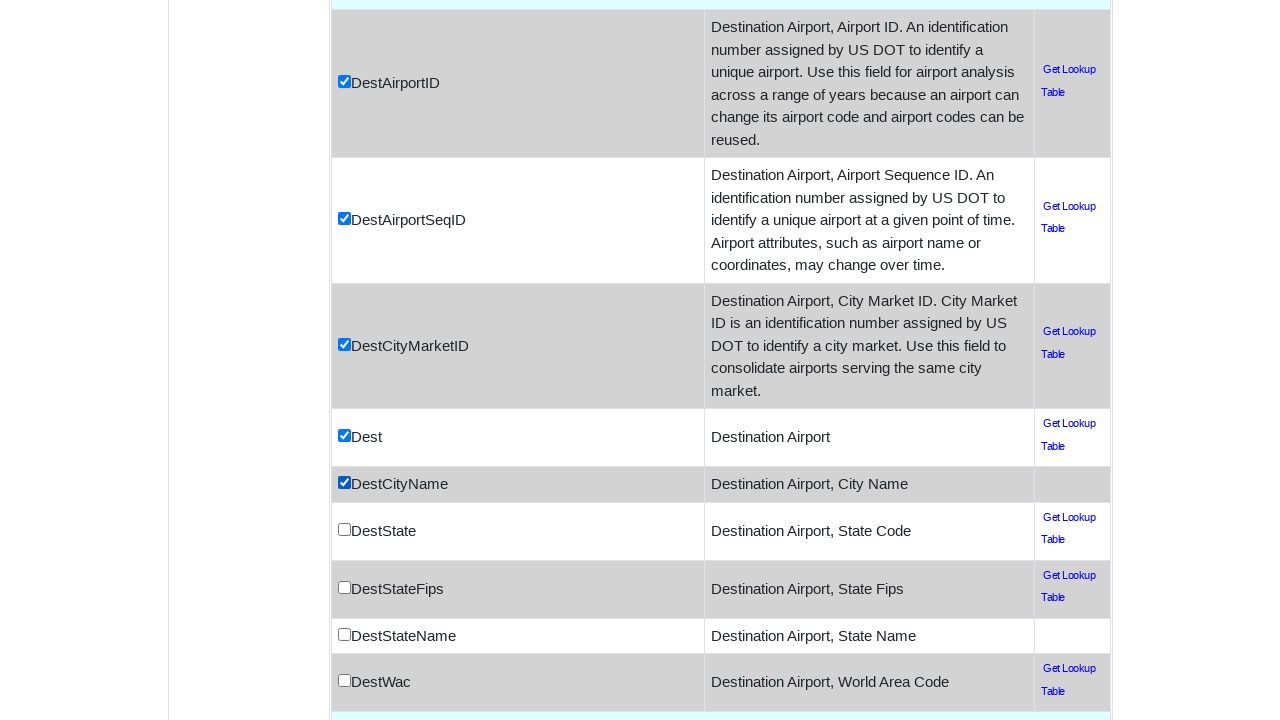

Scrolled checkbox with name 'DEST_STATE_ABR' into view
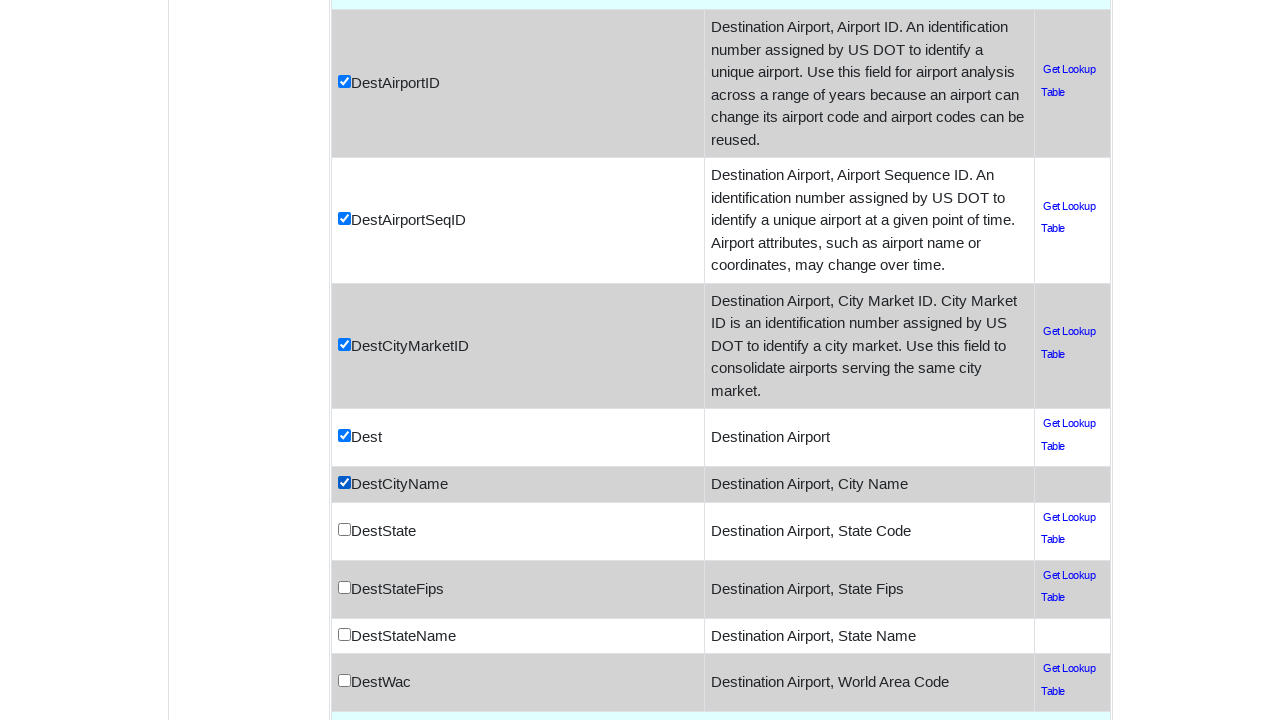

Clicked unchecked data field checkbox 'DEST_STATE_ABR' at (344, 529) on input[type='checkbox'] >> nth=41
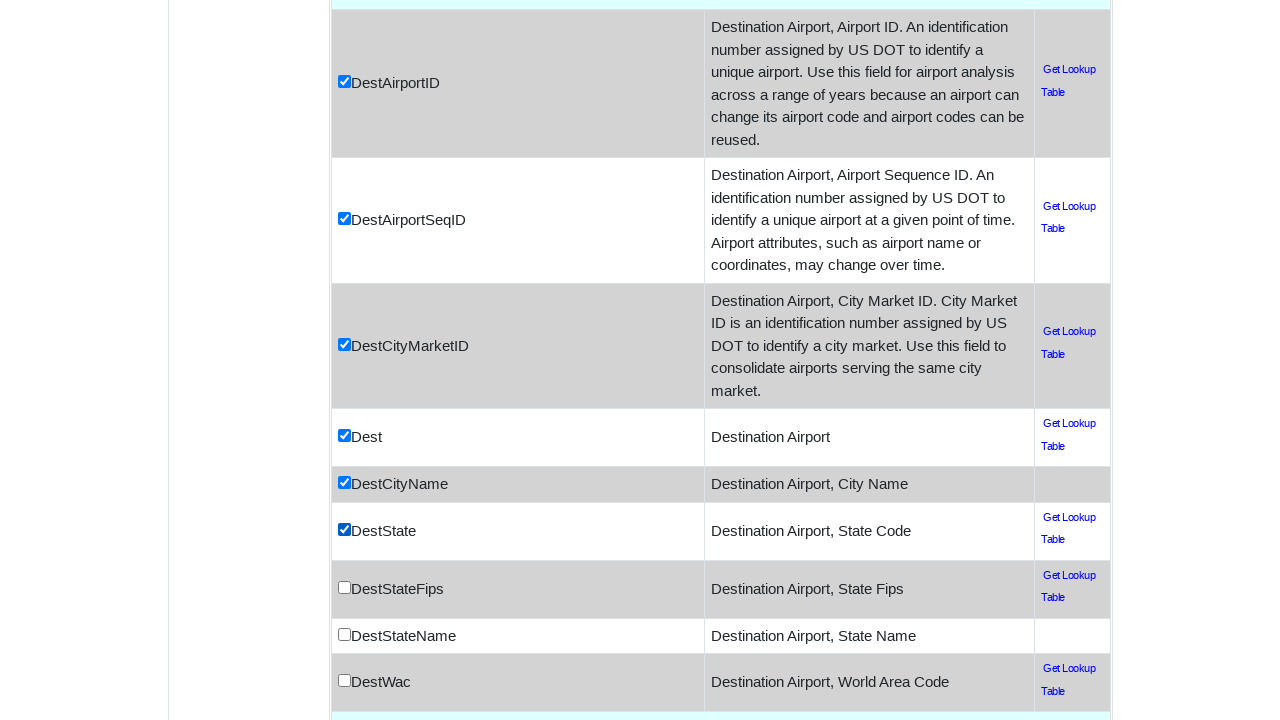

Scrolled checkbox with name 'DEST_STATE_FIPS' into view
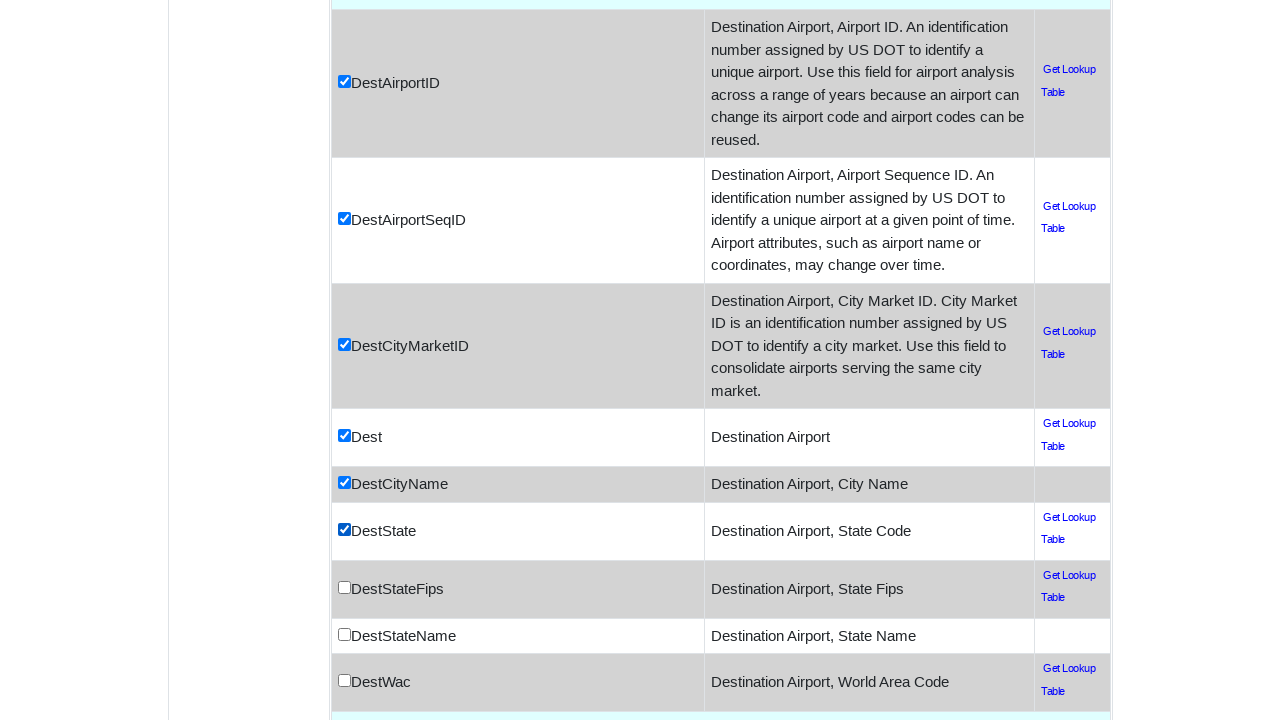

Clicked unchecked data field checkbox 'DEST_STATE_FIPS' at (344, 587) on input[type='checkbox'] >> nth=42
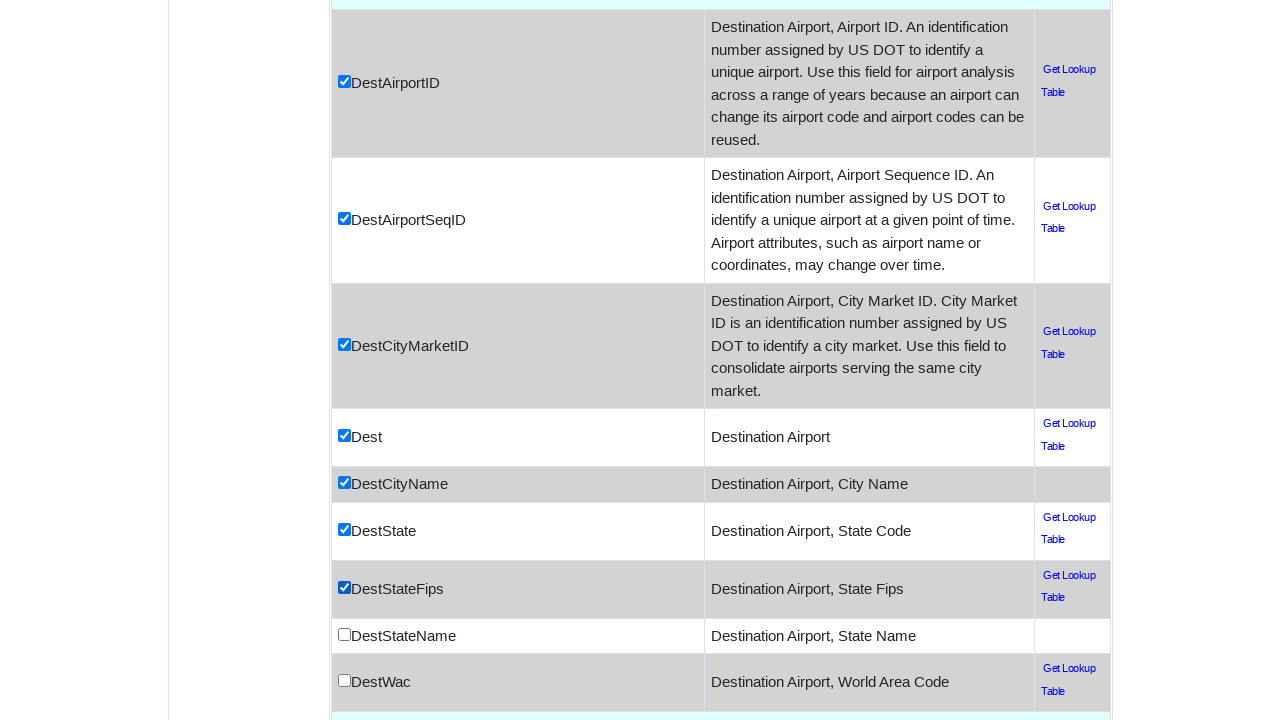

Scrolled checkbox with name 'DEST_STATE_NM' into view
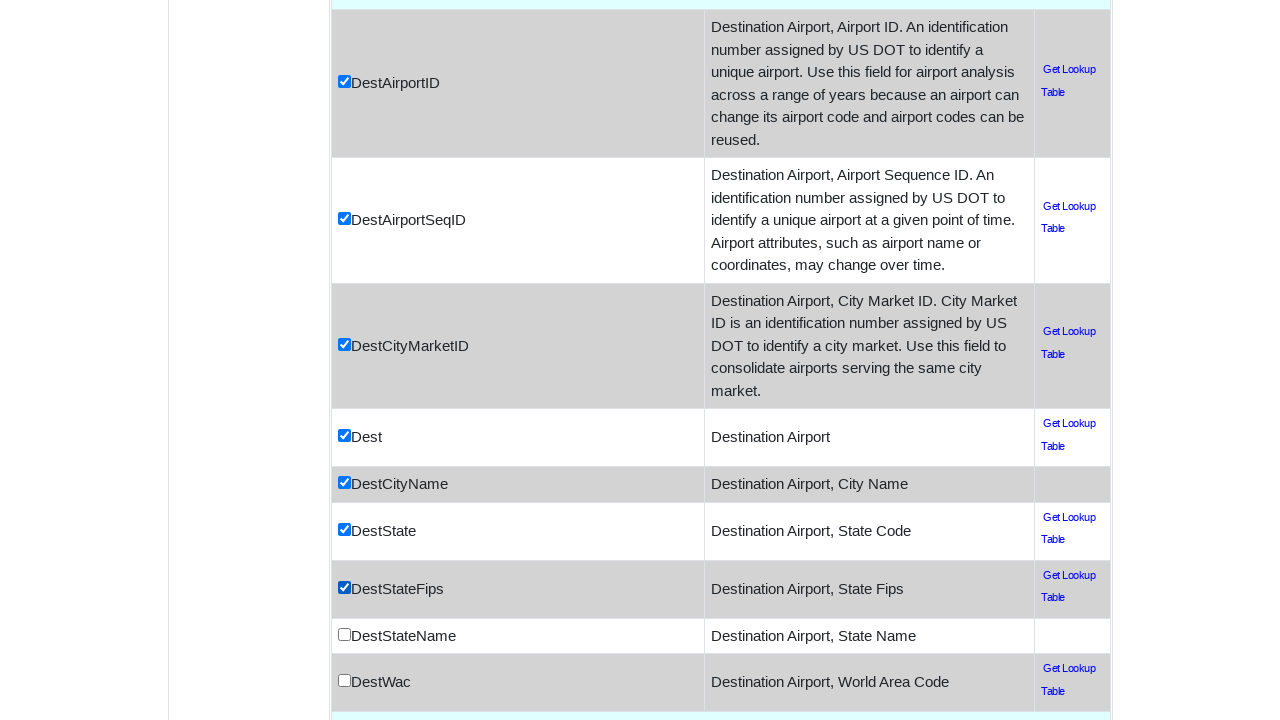

Clicked unchecked data field checkbox 'DEST_STATE_NM' at (344, 634) on input[type='checkbox'] >> nth=43
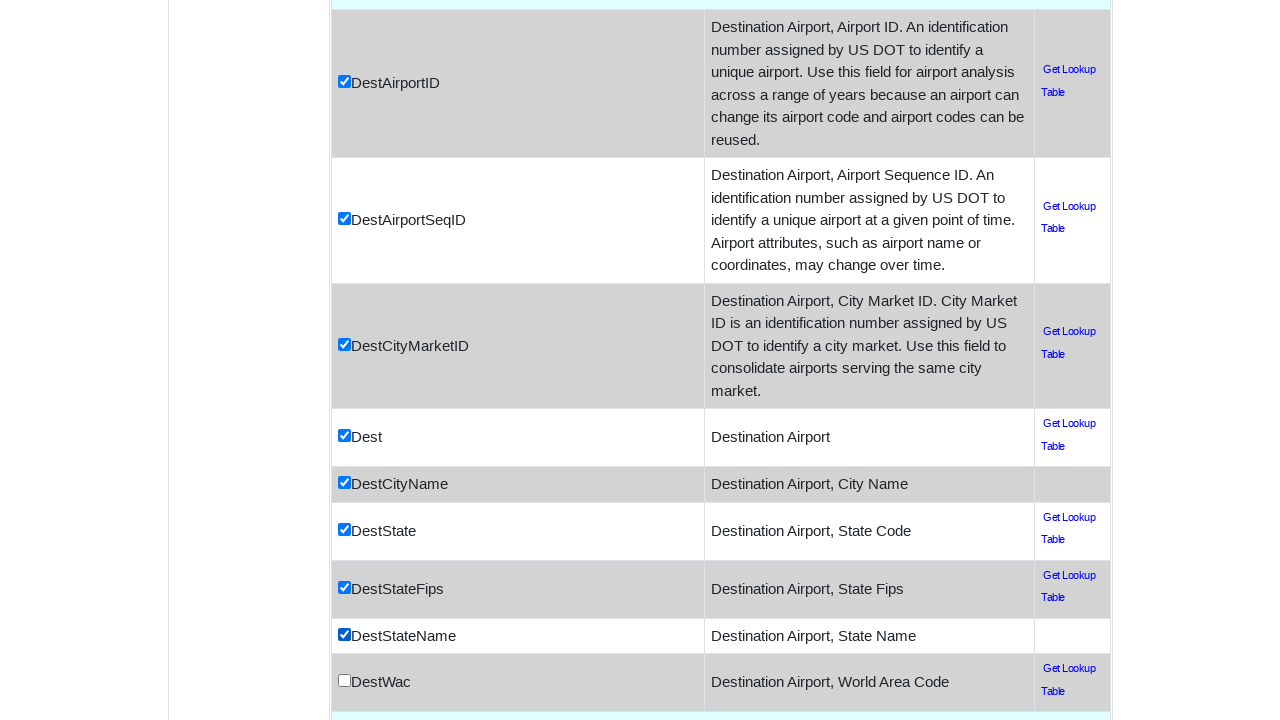

Scrolled checkbox with name 'DEST_WAC' into view
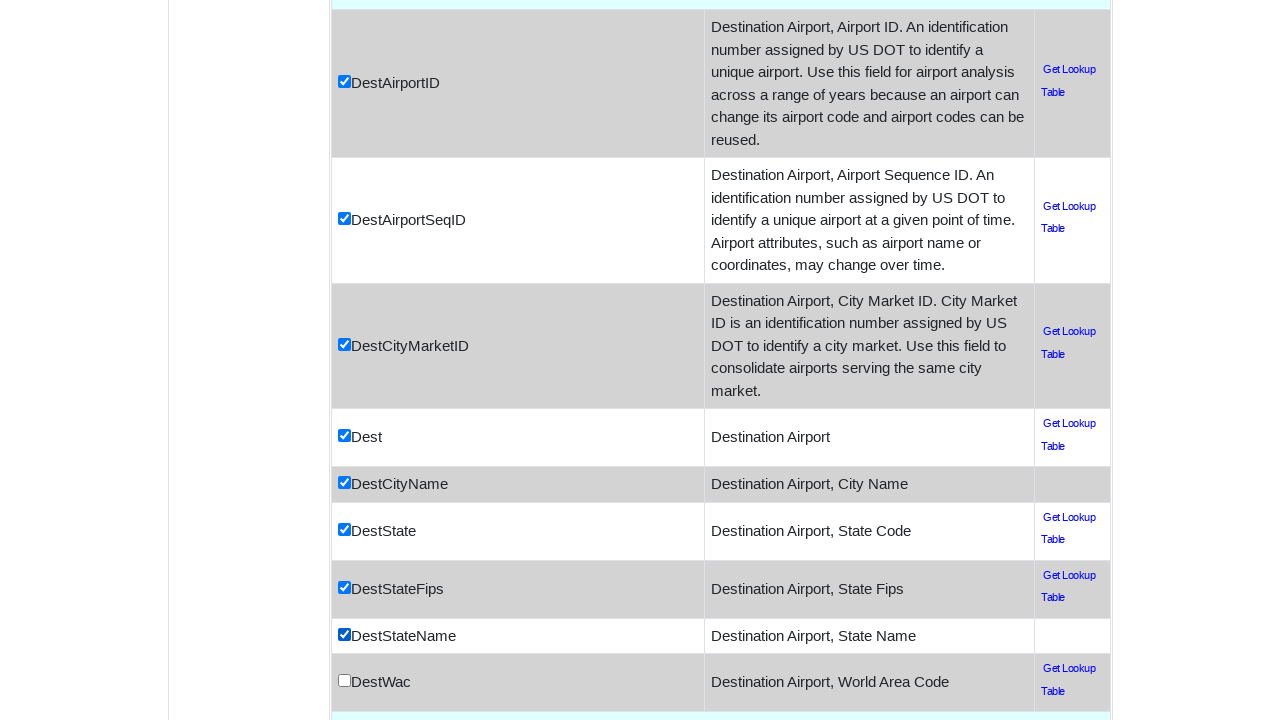

Clicked unchecked data field checkbox 'DEST_WAC' at (344, 681) on input[type='checkbox'] >> nth=44
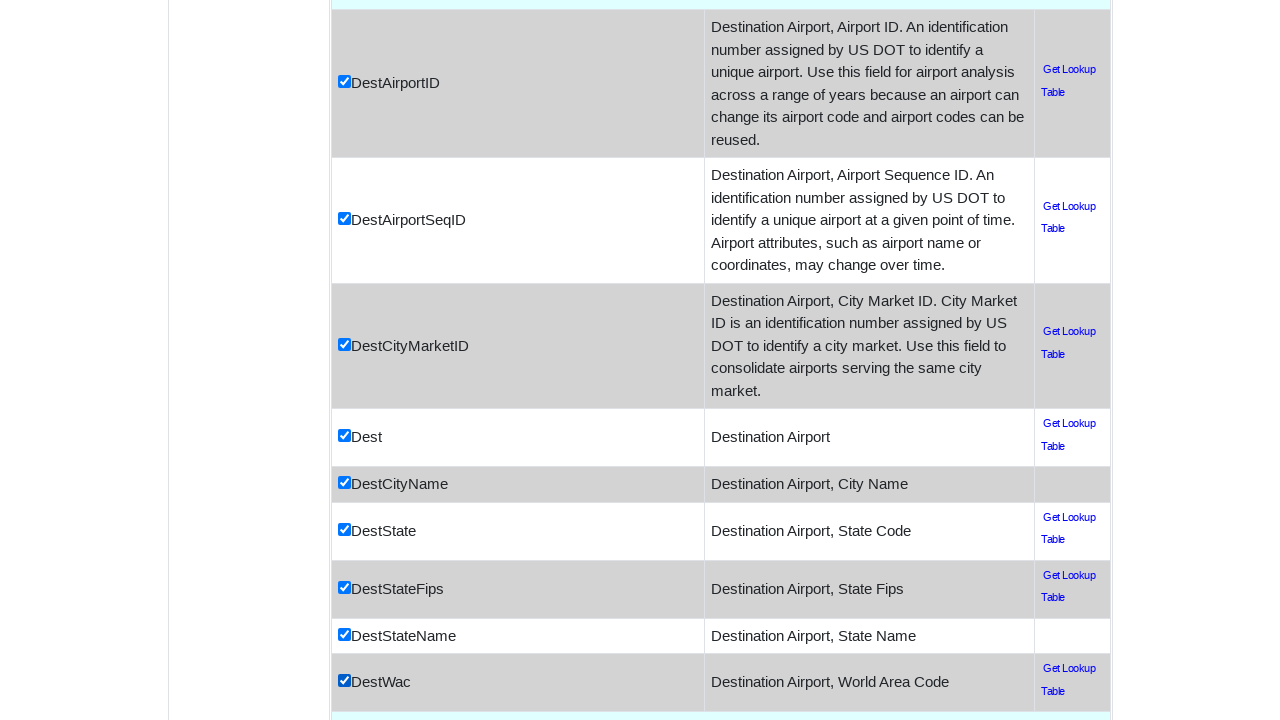

Scrolled checkbox with name 'CRS_DEP_TIME' into view
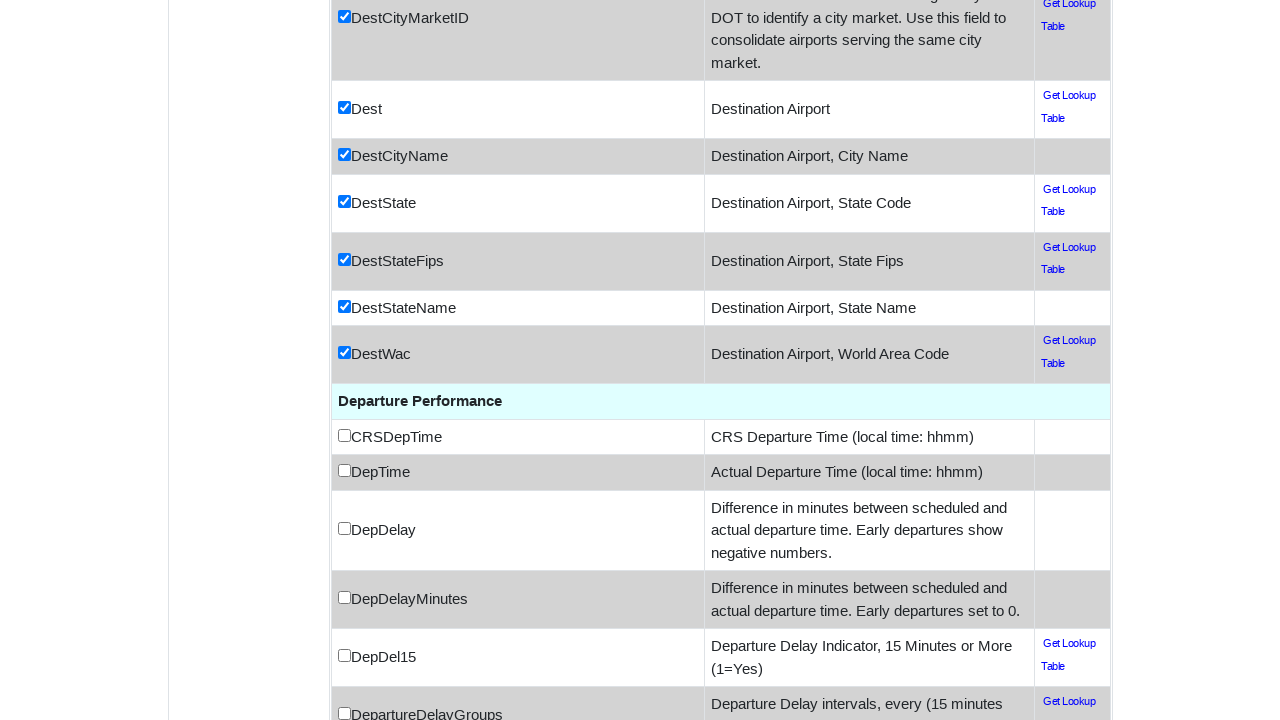

Clicked unchecked data field checkbox 'CRS_DEP_TIME' at (344, 435) on input[type='checkbox'] >> nth=45
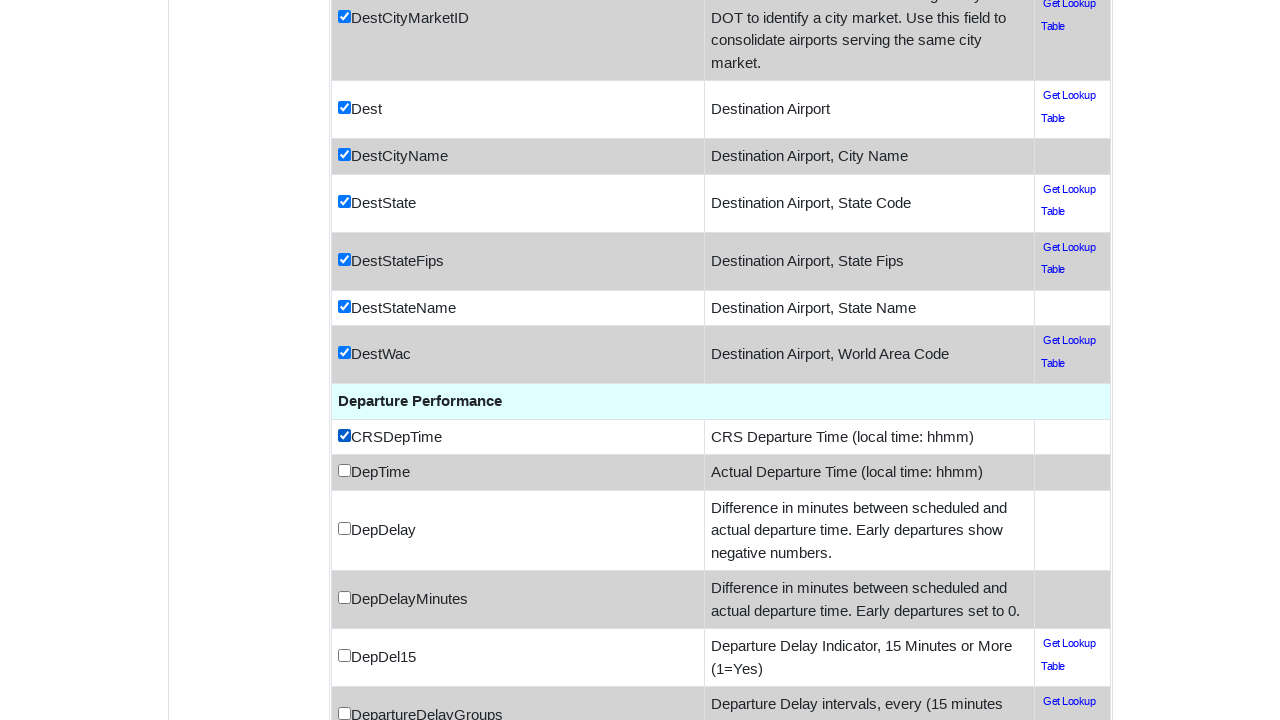

Scrolled checkbox with name 'DEP_TIME' into view
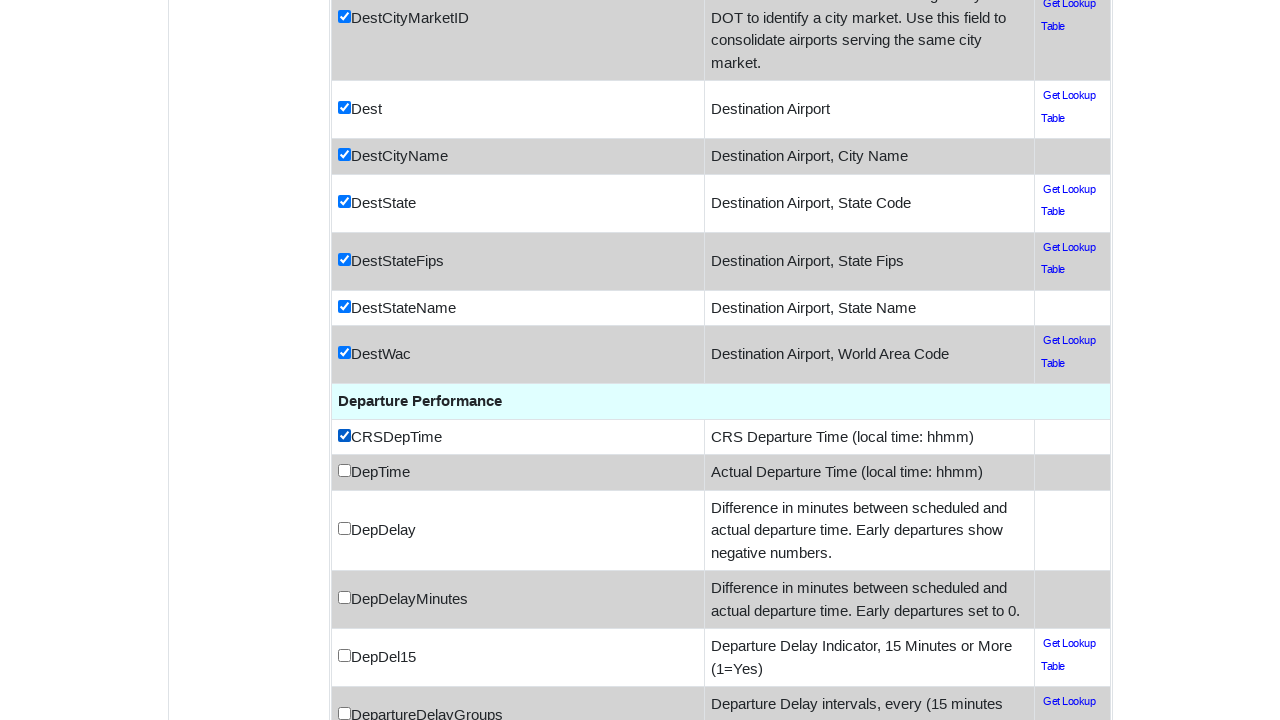

Clicked unchecked data field checkbox 'DEP_TIME' at (344, 471) on input[type='checkbox'] >> nth=46
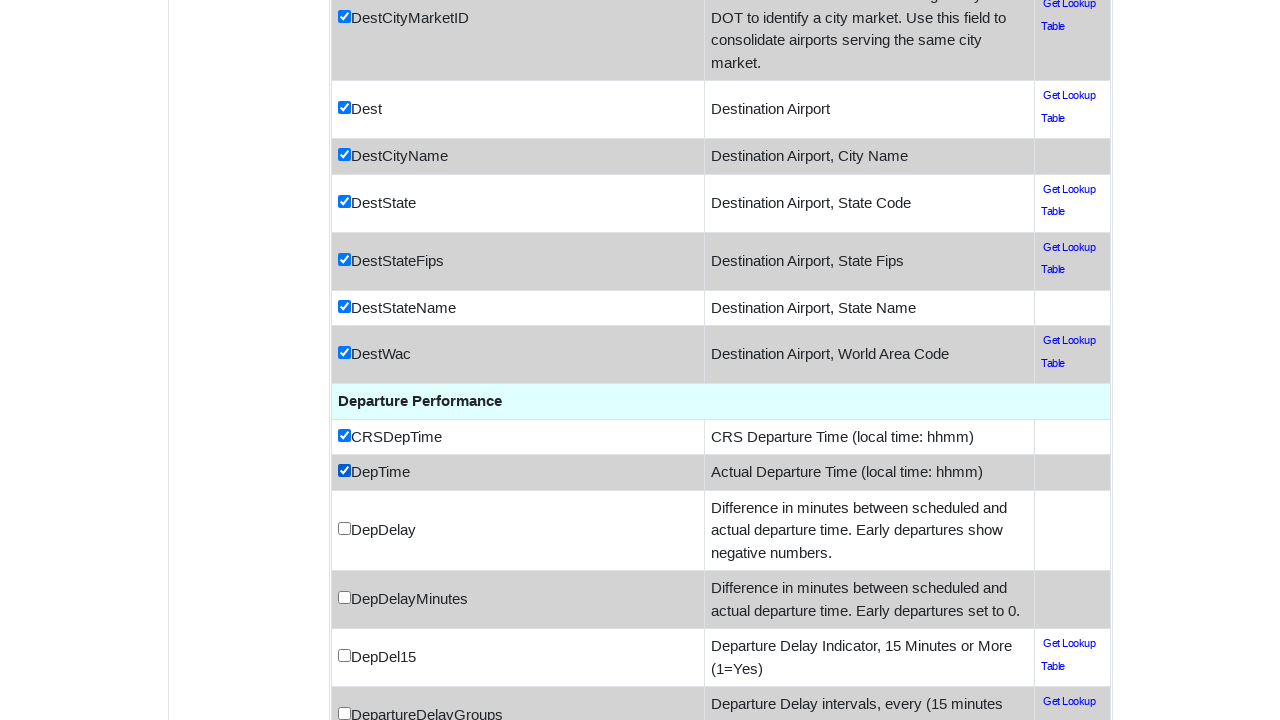

Scrolled checkbox with name 'DEP_DELAY' into view
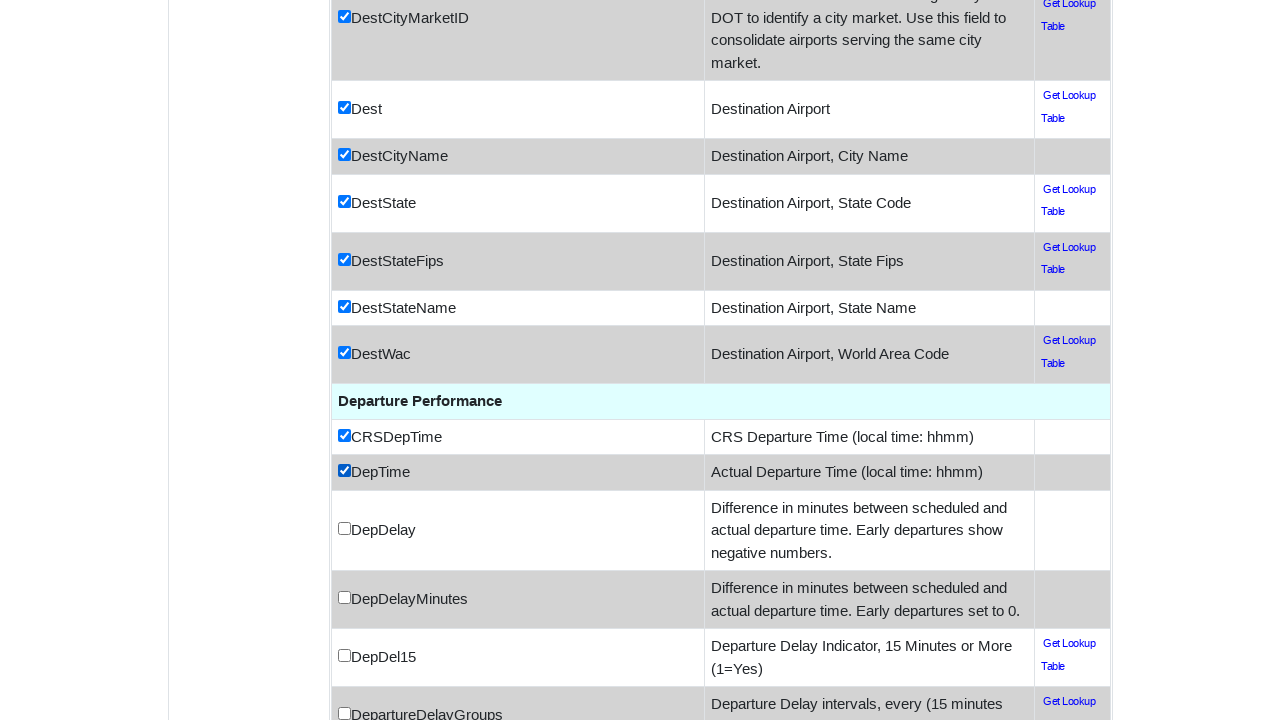

Clicked unchecked data field checkbox 'DEP_DELAY' at (344, 529) on input[type='checkbox'] >> nth=47
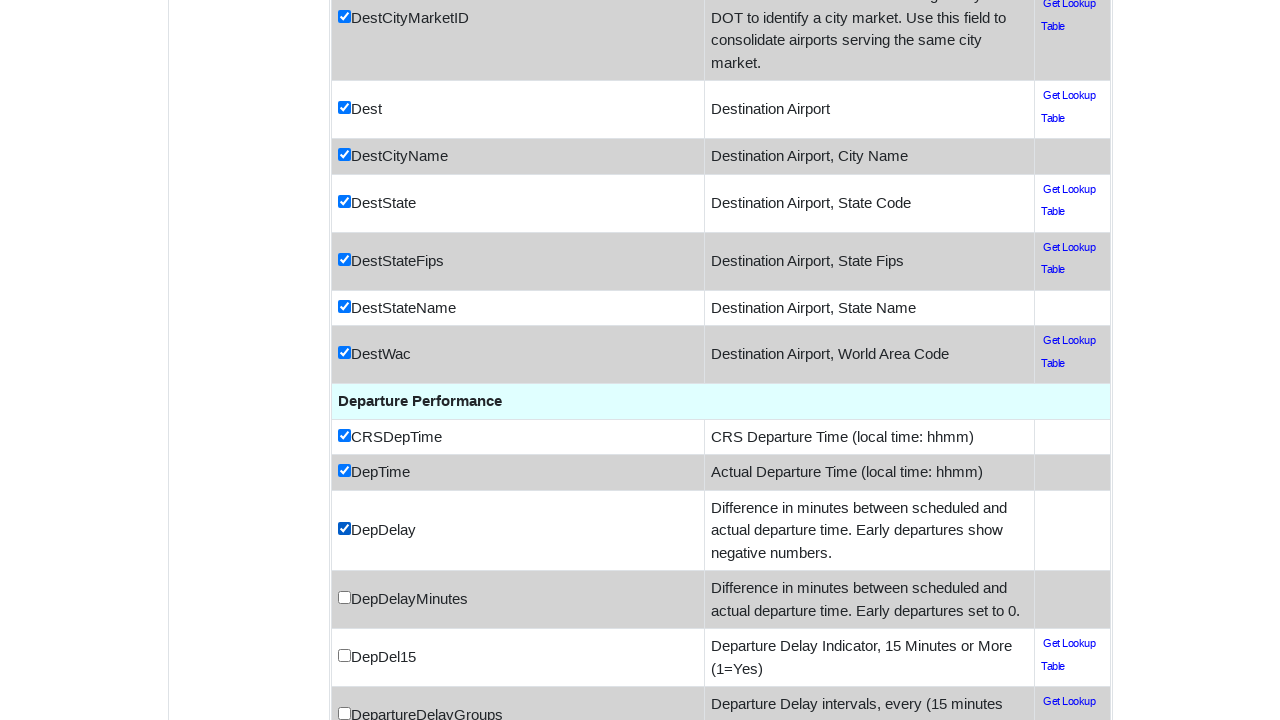

Scrolled checkbox with name 'DEP_DELAY_NEW' into view
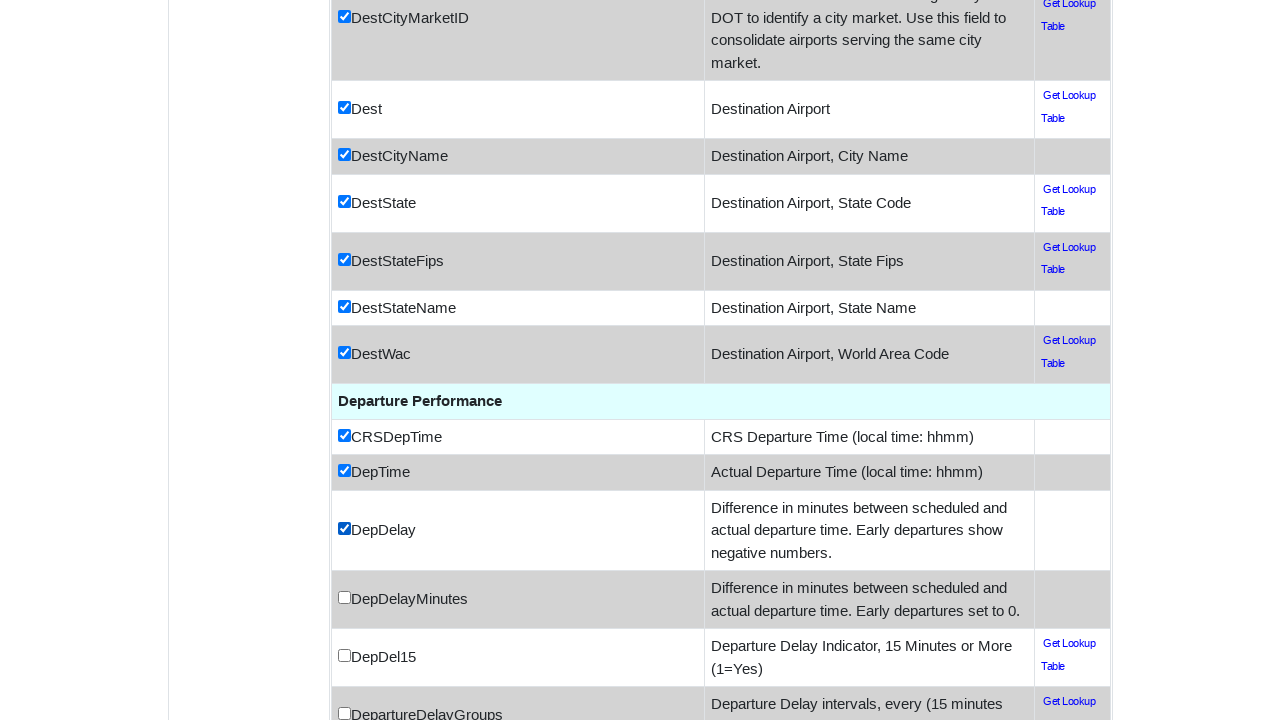

Clicked unchecked data field checkbox 'DEP_DELAY_NEW' at (344, 598) on input[type='checkbox'] >> nth=48
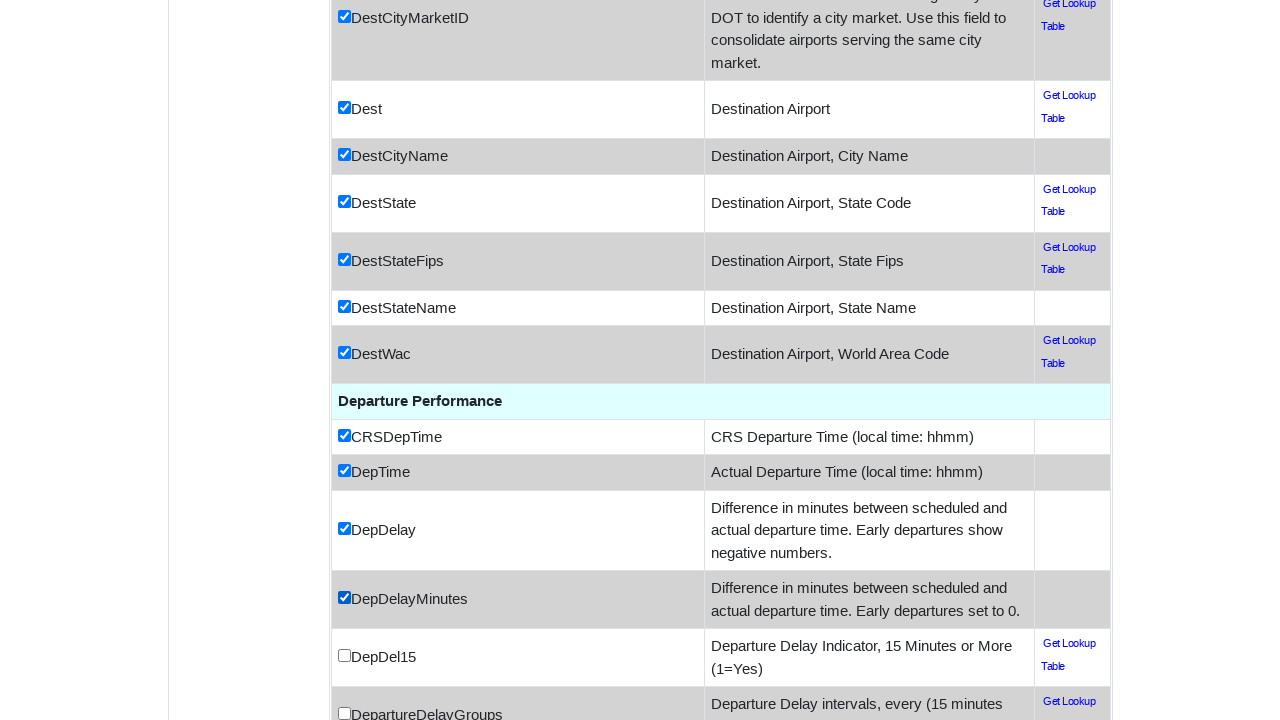

Scrolled checkbox with name 'DEP_DEL15' into view
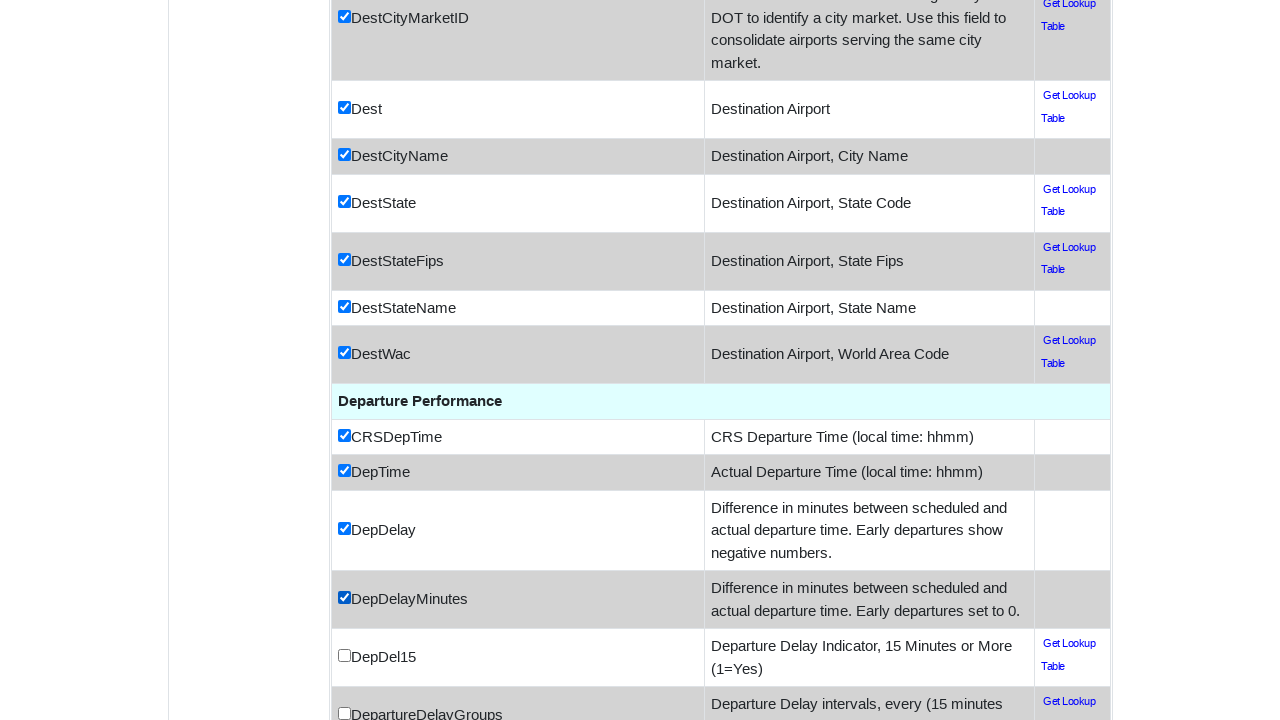

Clicked unchecked data field checkbox 'DEP_DEL15' at (344, 656) on input[type='checkbox'] >> nth=49
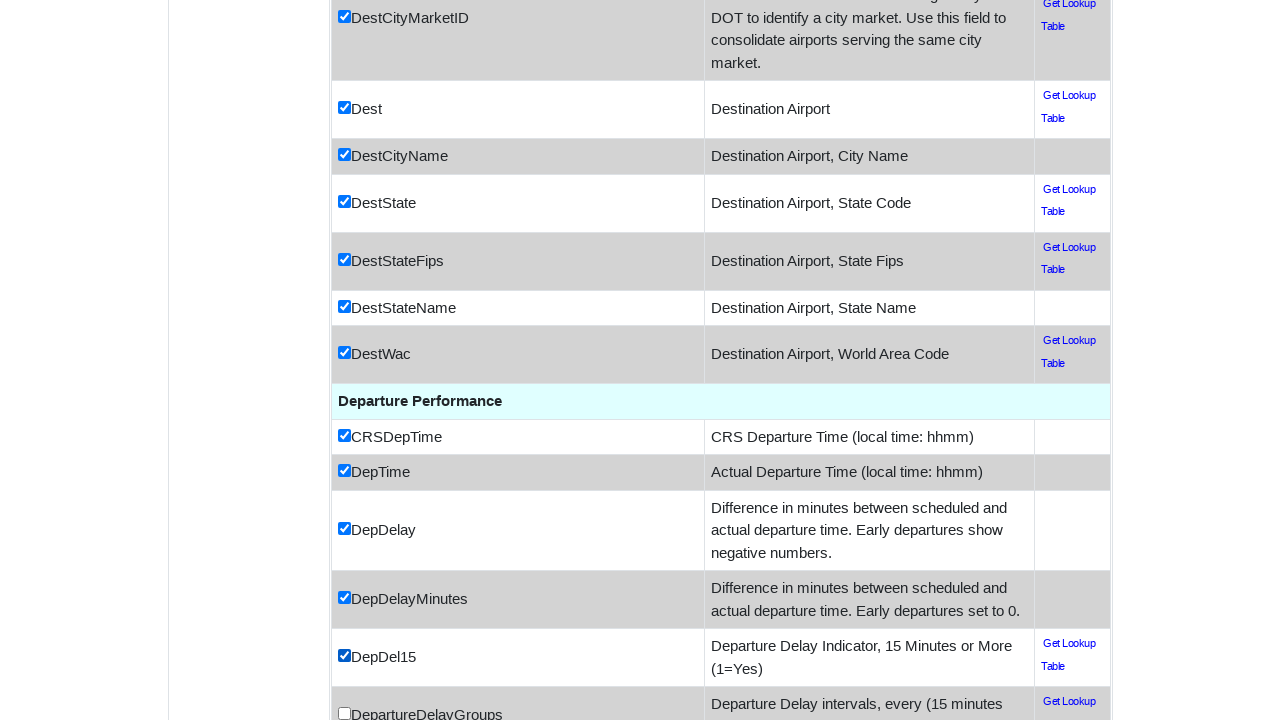

Scrolled checkbox with name 'DEP_DELAY_GROUP' into view
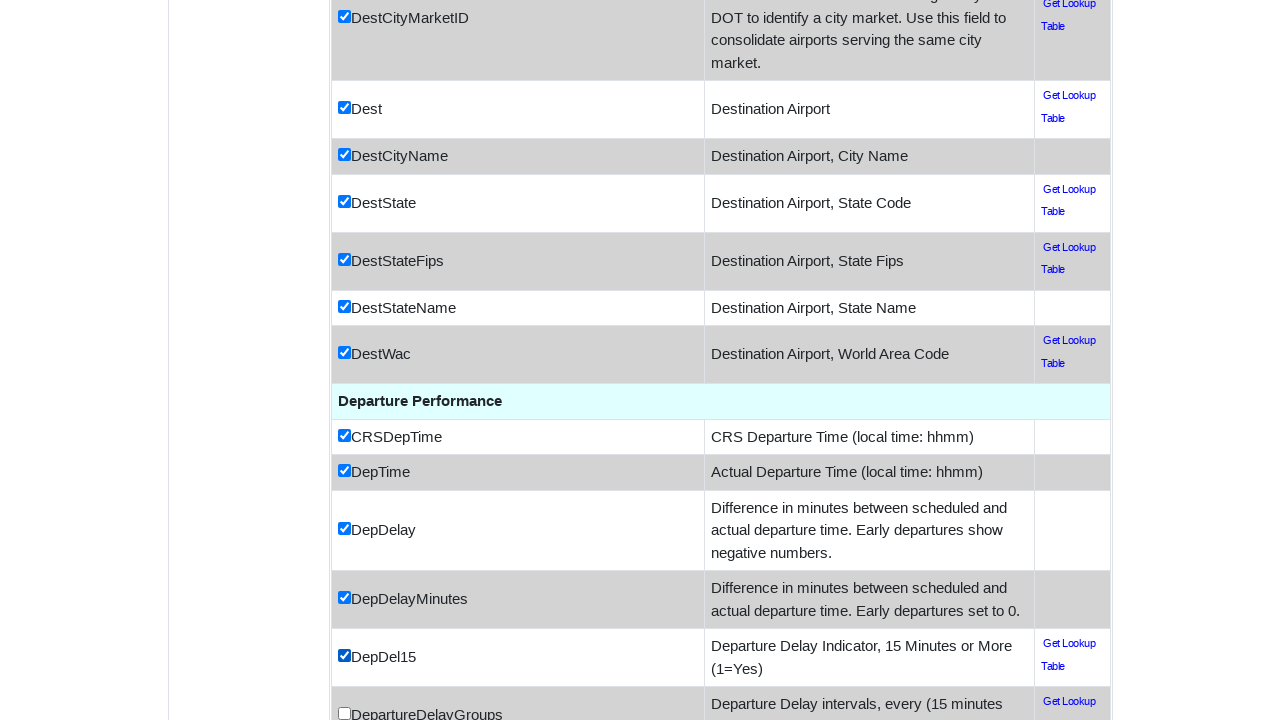

Clicked unchecked data field checkbox 'DEP_DELAY_GROUP' at (344, 714) on input[type='checkbox'] >> nth=50
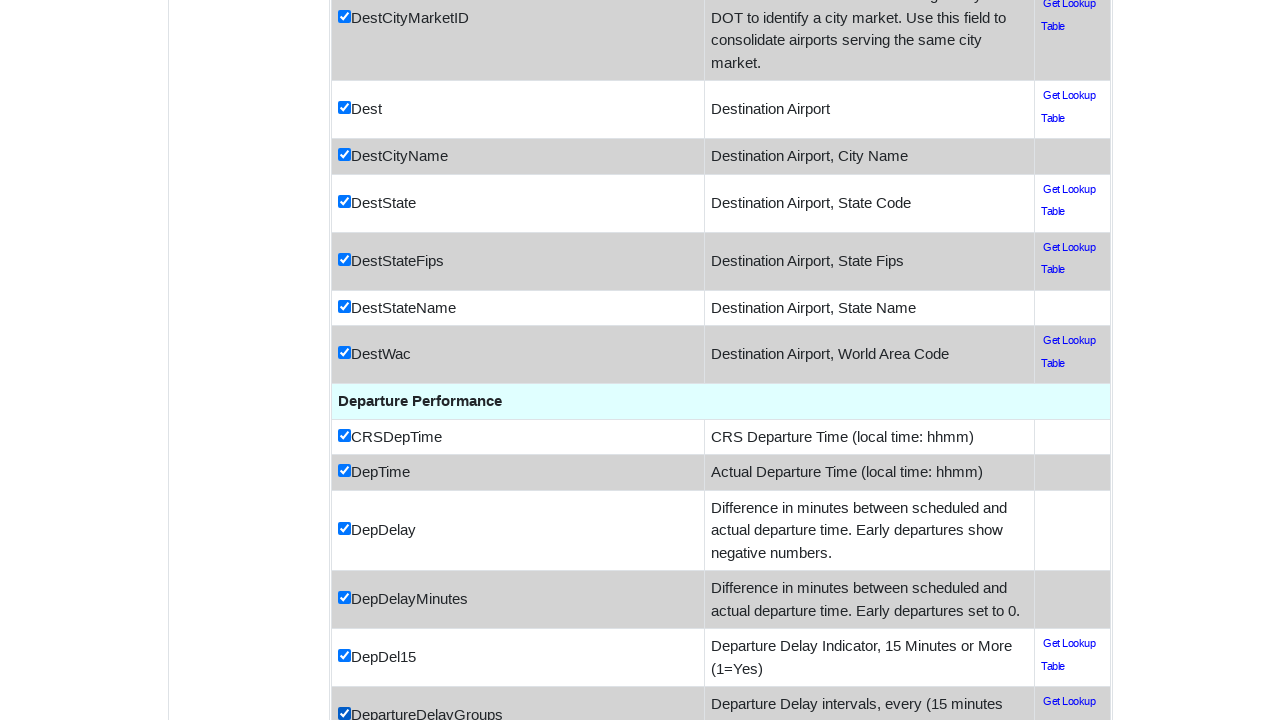

Scrolled checkbox with name 'DEP_TIME_BLK' into view
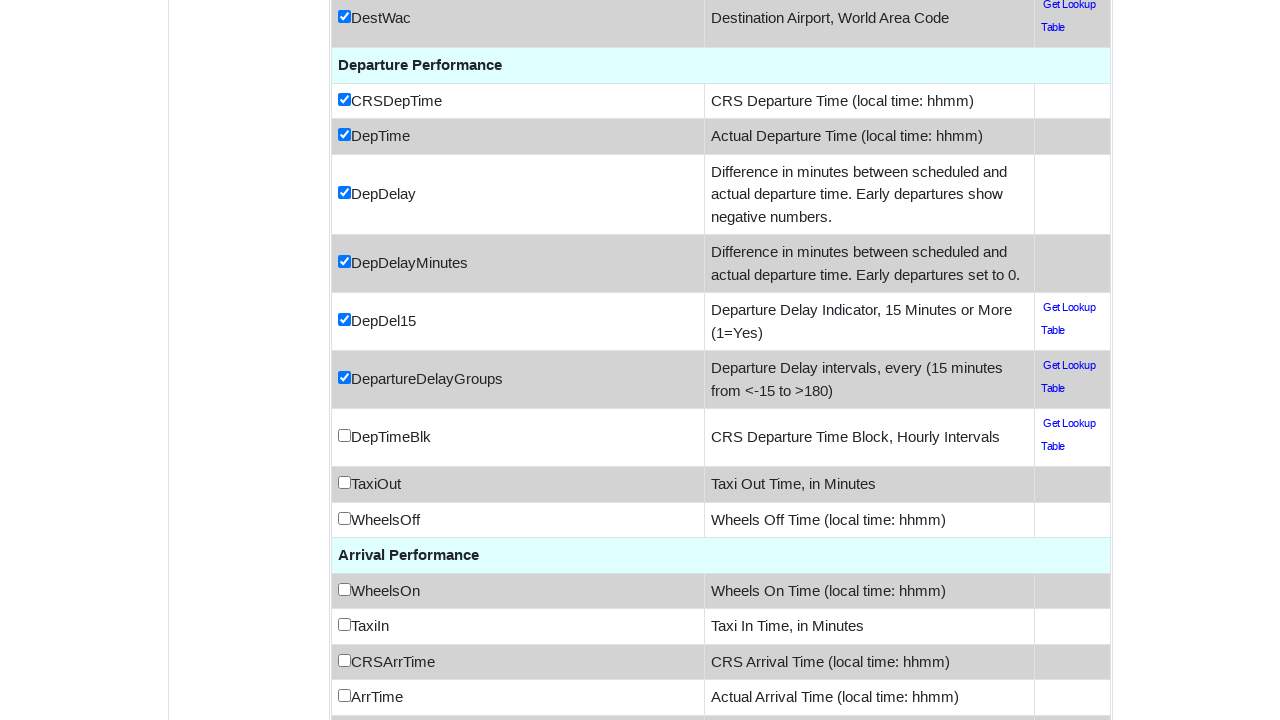

Clicked unchecked data field checkbox 'DEP_TIME_BLK' at (344, 436) on input[type='checkbox'] >> nth=51
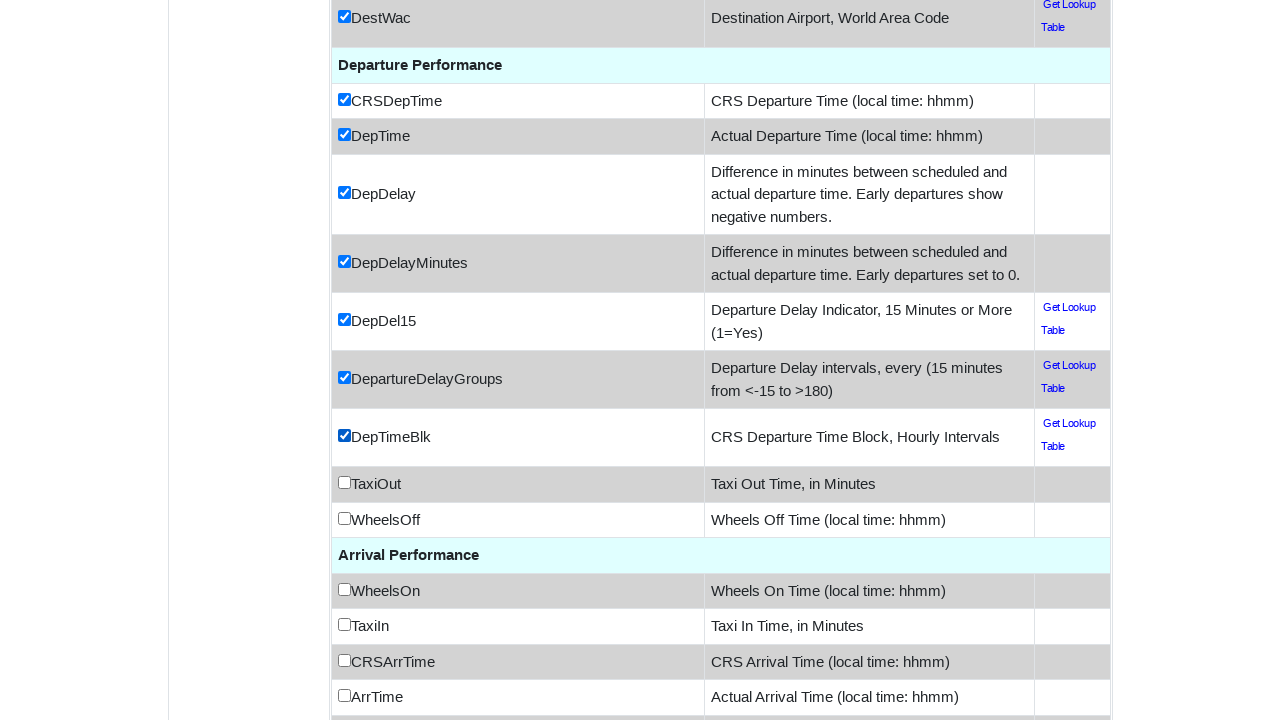

Scrolled checkbox with name 'TAXI_OUT' into view
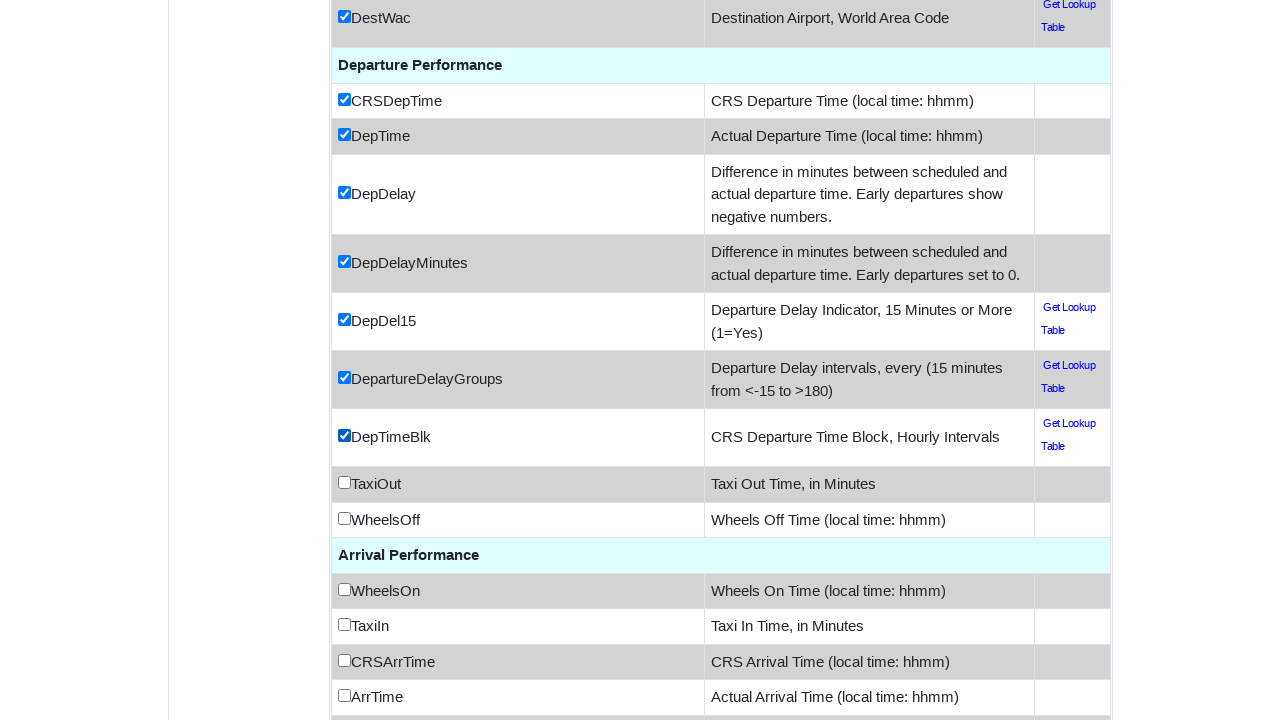

Clicked unchecked data field checkbox 'TAXI_OUT' at (344, 483) on input[type='checkbox'] >> nth=52
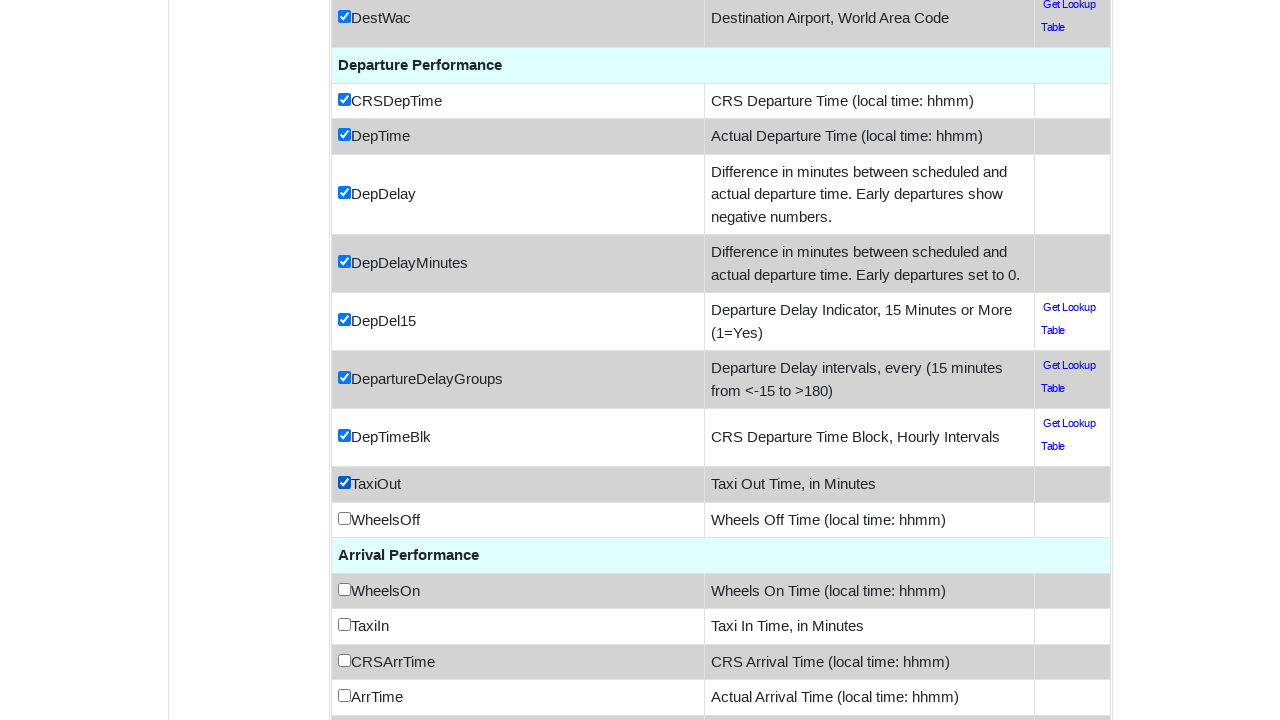

Scrolled checkbox with name 'WHEELS_OFF' into view
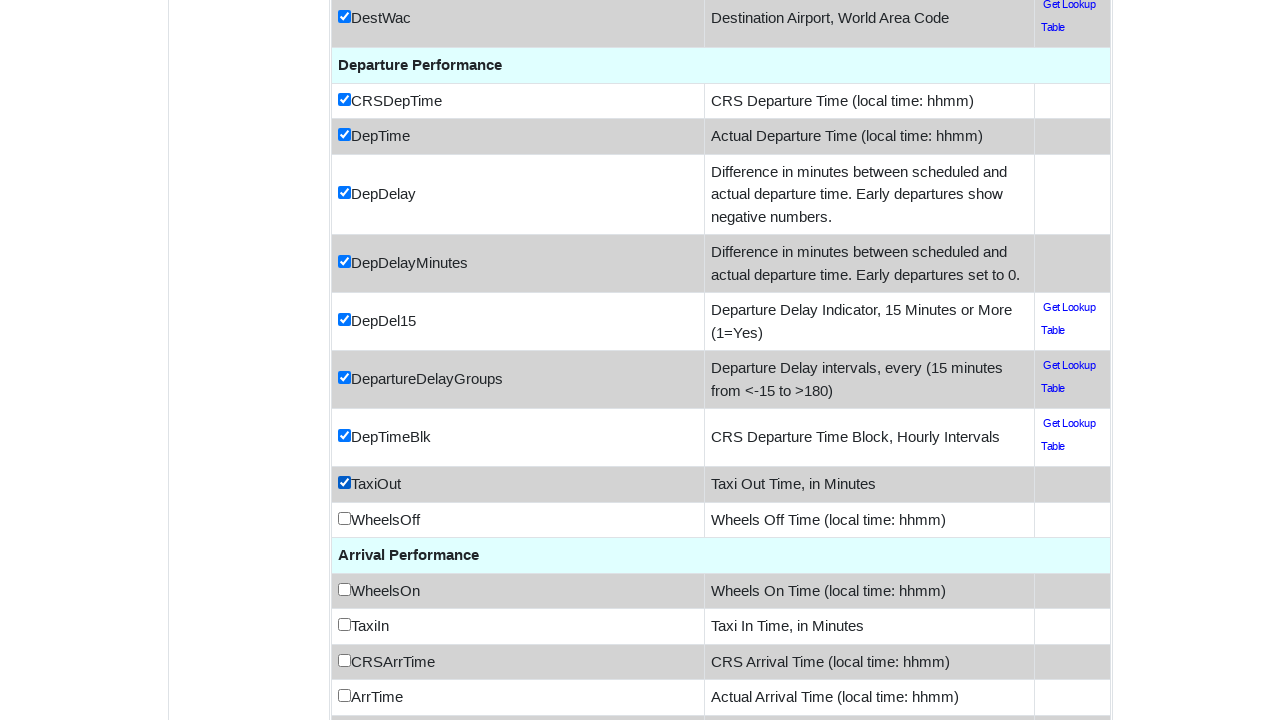

Clicked unchecked data field checkbox 'WHEELS_OFF' at (344, 518) on input[type='checkbox'] >> nth=53
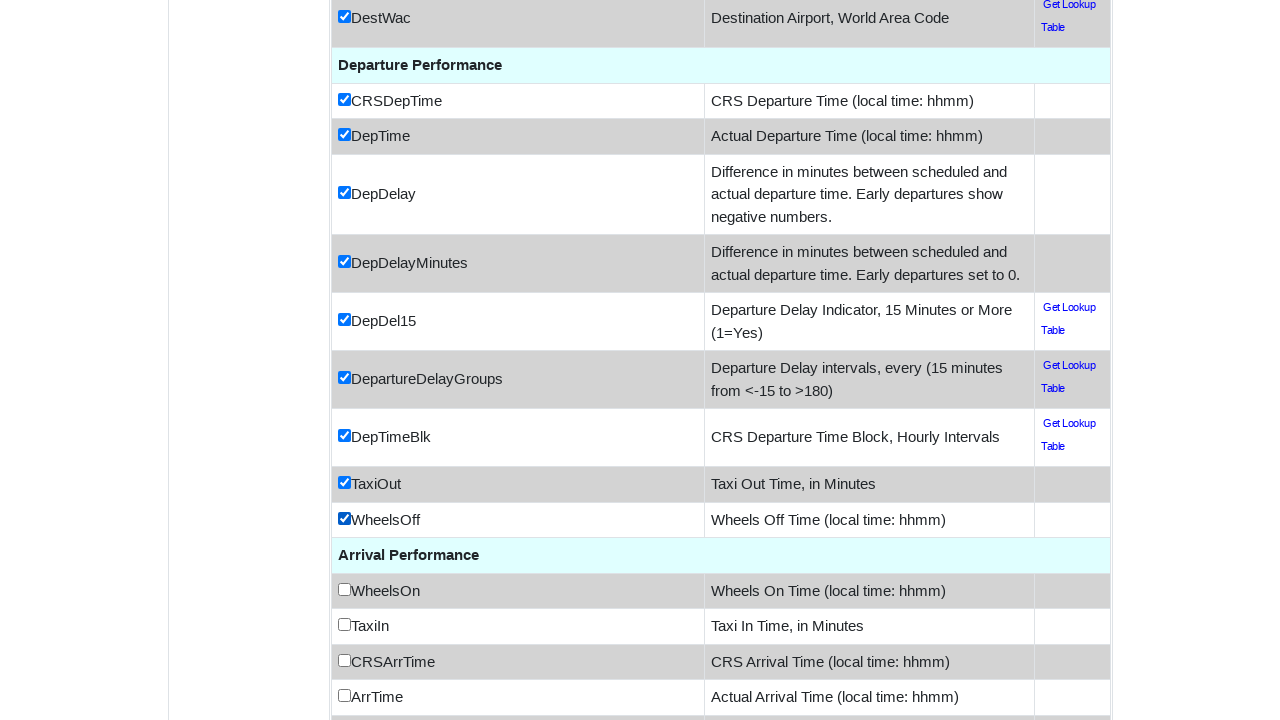

Scrolled checkbox with name 'WHEELS_ON' into view
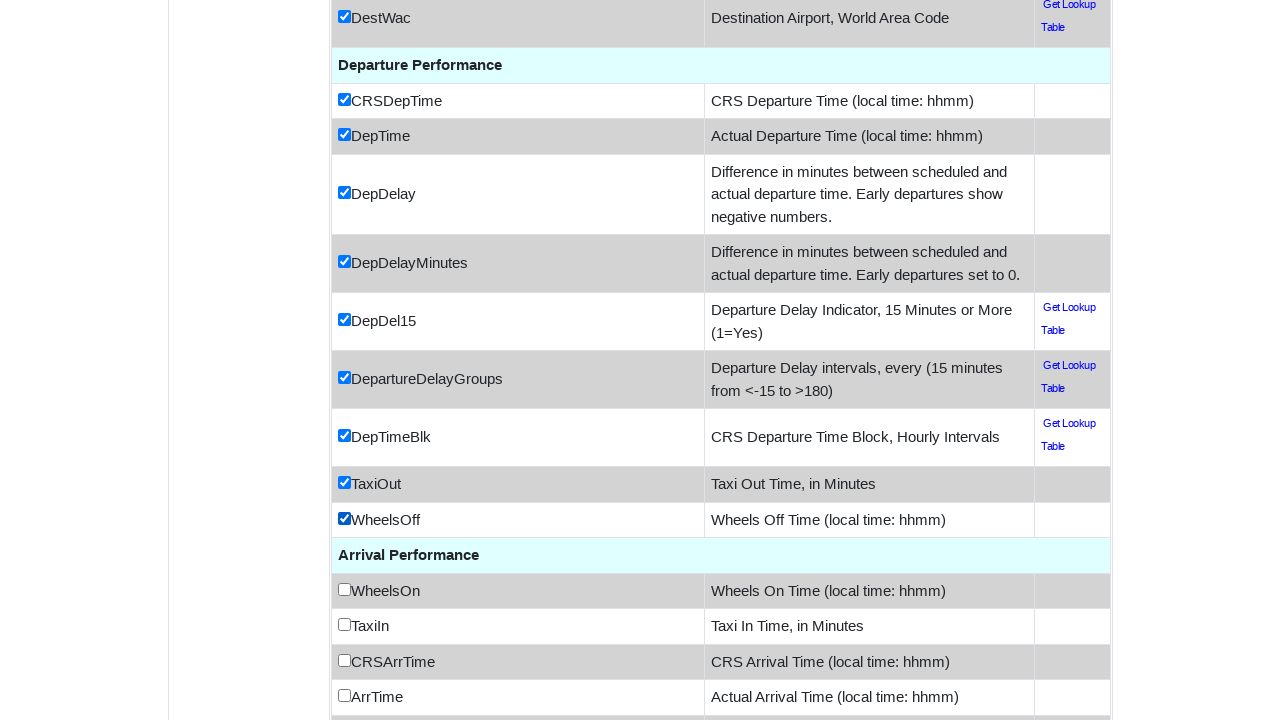

Clicked unchecked data field checkbox 'WHEELS_ON' at (344, 589) on input[type='checkbox'] >> nth=54
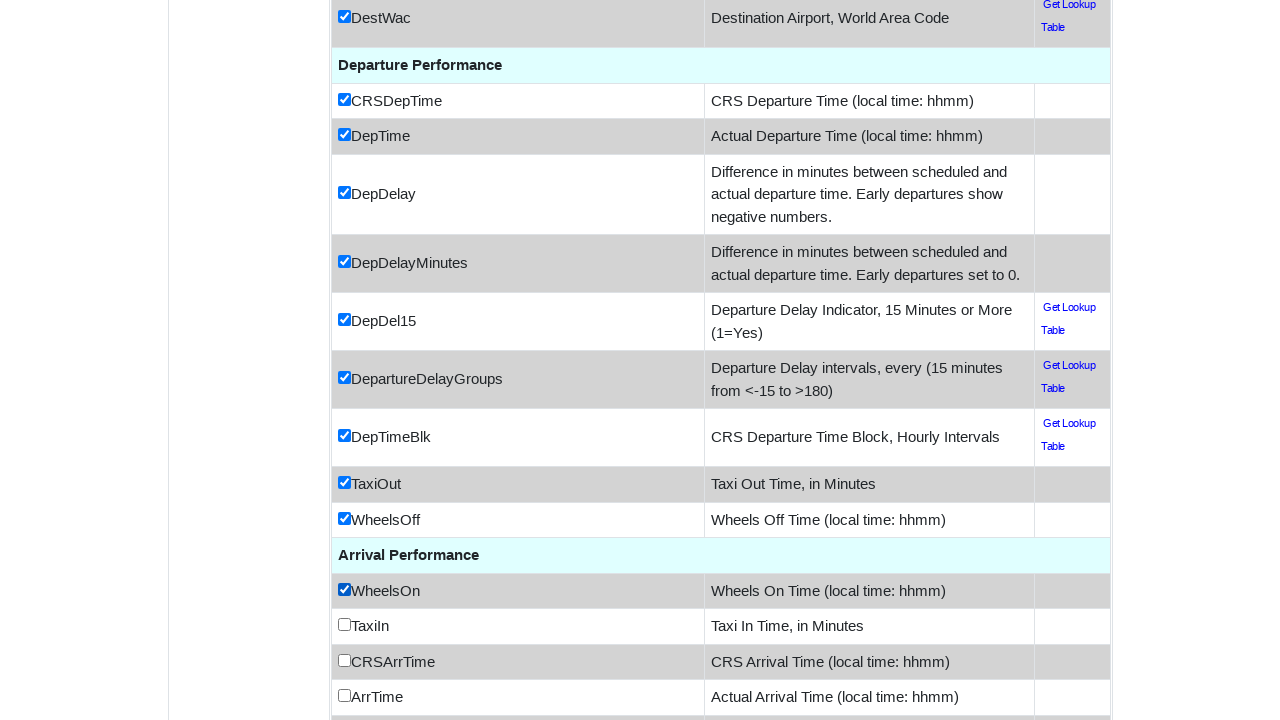

Scrolled checkbox with name 'TAXI_IN' into view
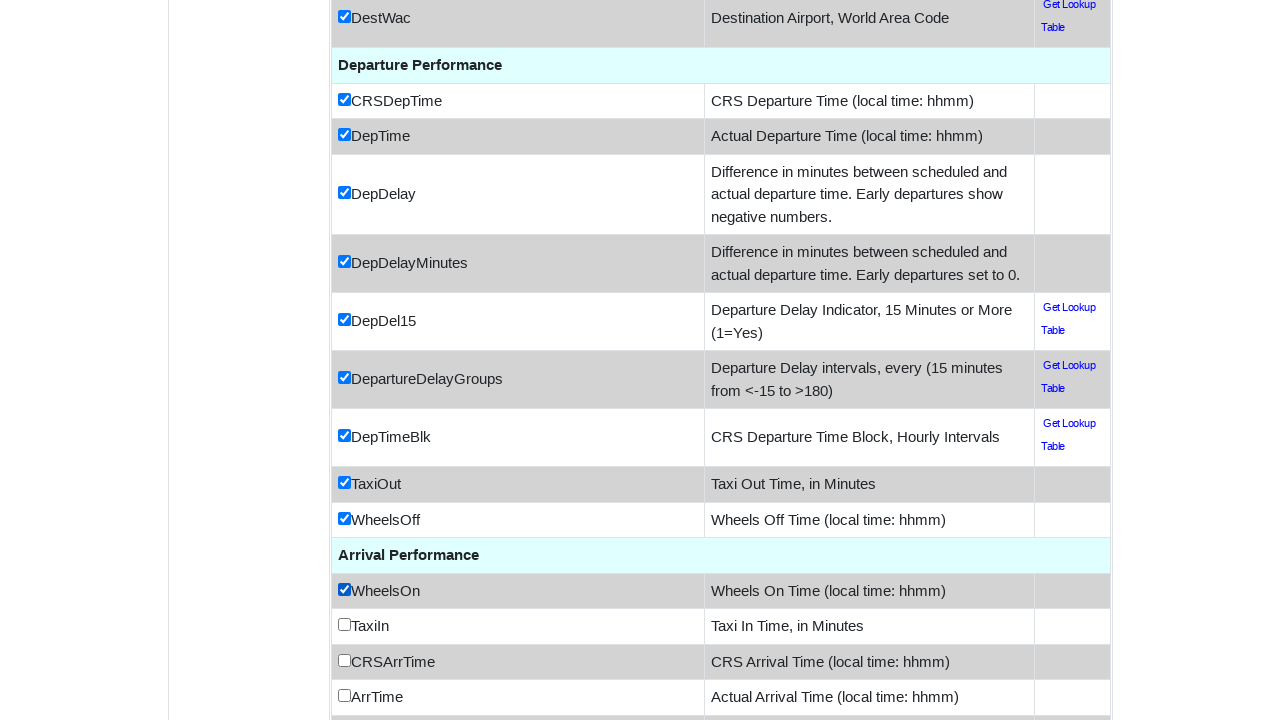

Clicked unchecked data field checkbox 'TAXI_IN' at (344, 625) on input[type='checkbox'] >> nth=55
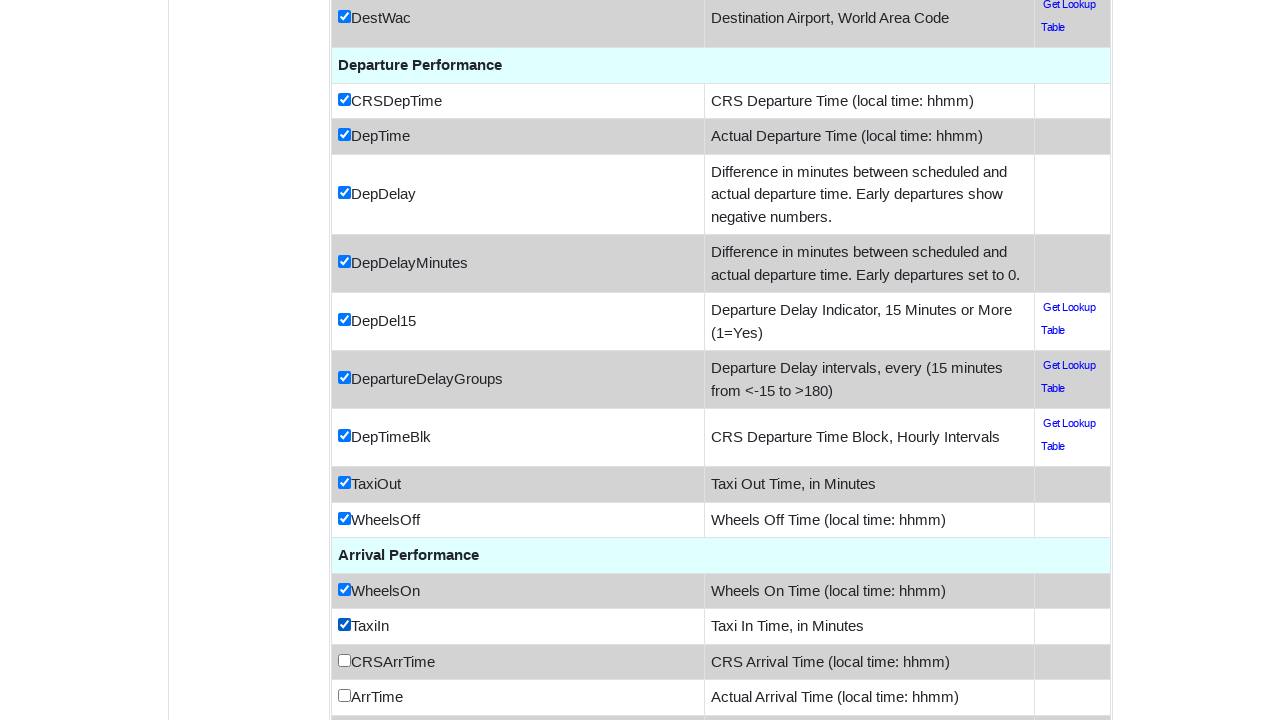

Scrolled checkbox with name 'CRS_ARR_TIME' into view
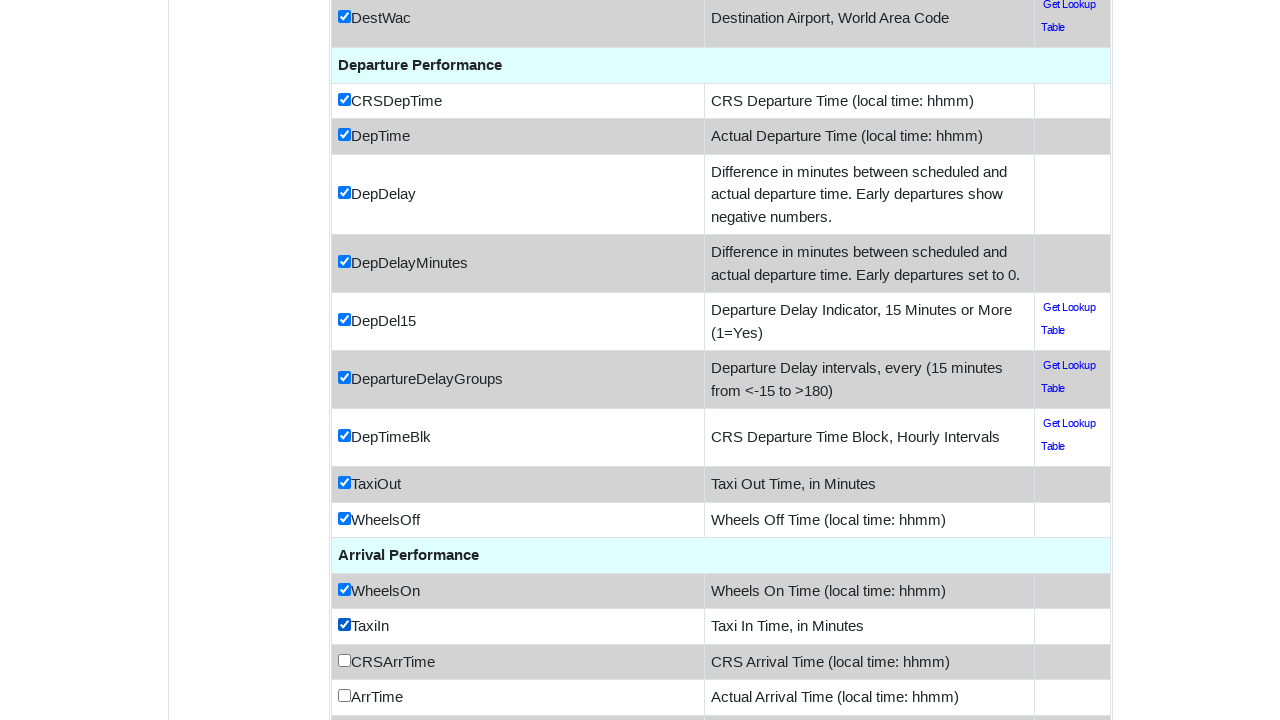

Clicked unchecked data field checkbox 'CRS_ARR_TIME' at (344, 660) on input[type='checkbox'] >> nth=56
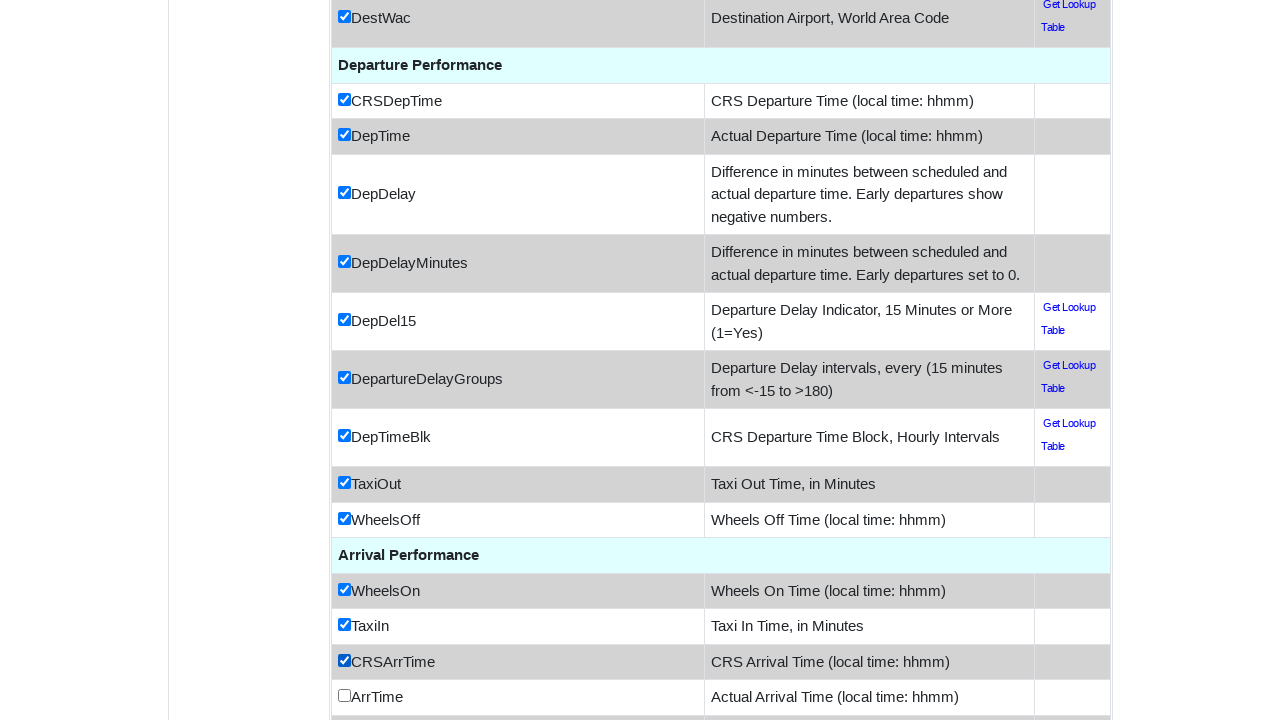

Scrolled checkbox with name 'ARR_TIME' into view
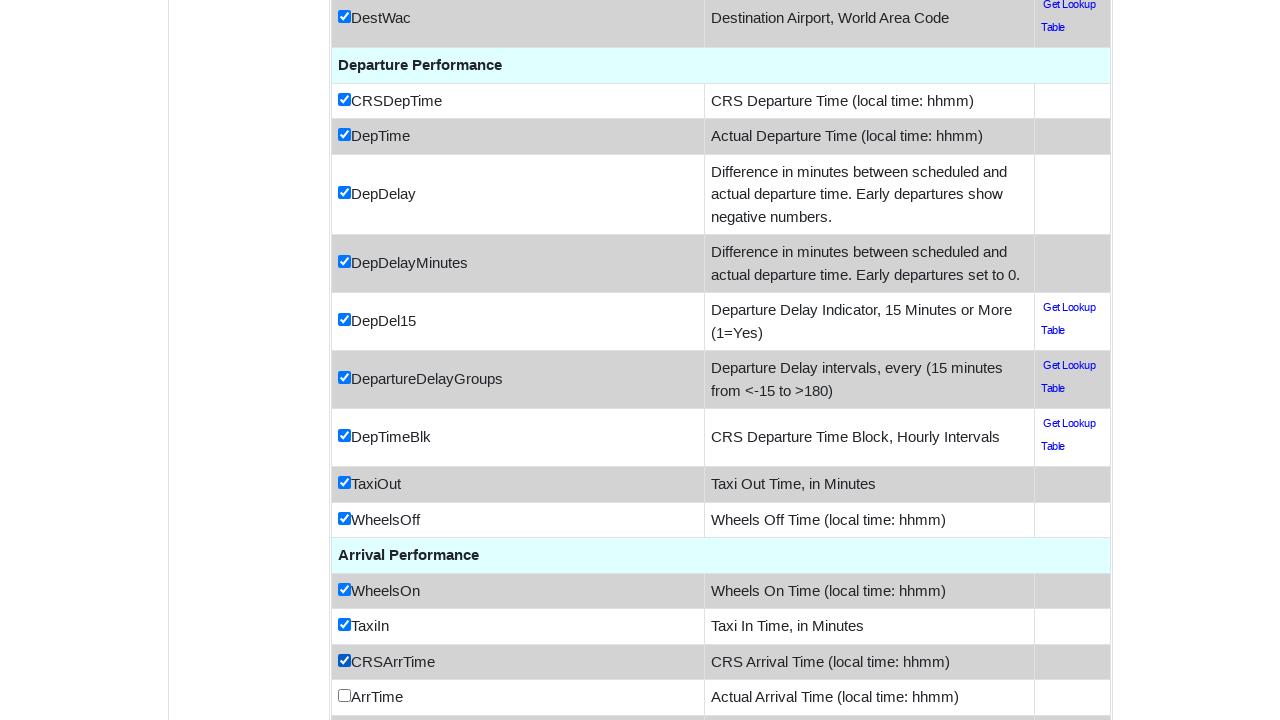

Clicked unchecked data field checkbox 'ARR_TIME' at (344, 696) on input[type='checkbox'] >> nth=57
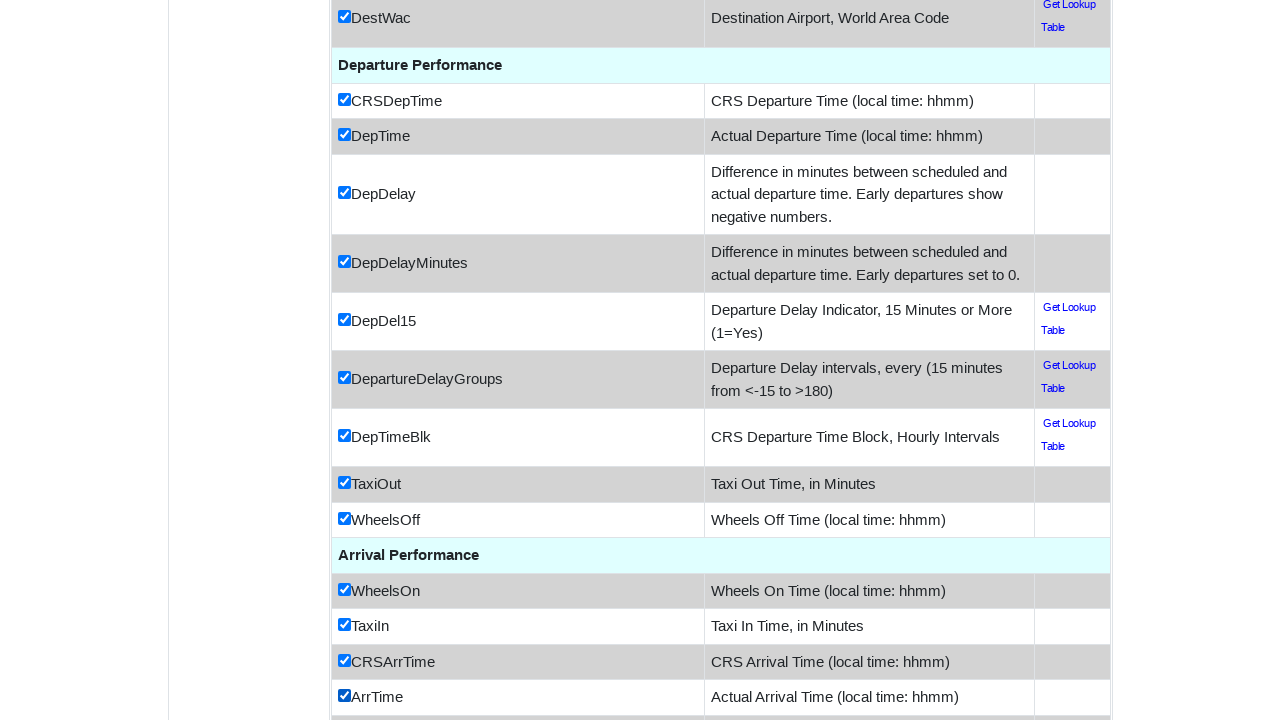

Scrolled checkbox with name 'ARR_DELAY' into view
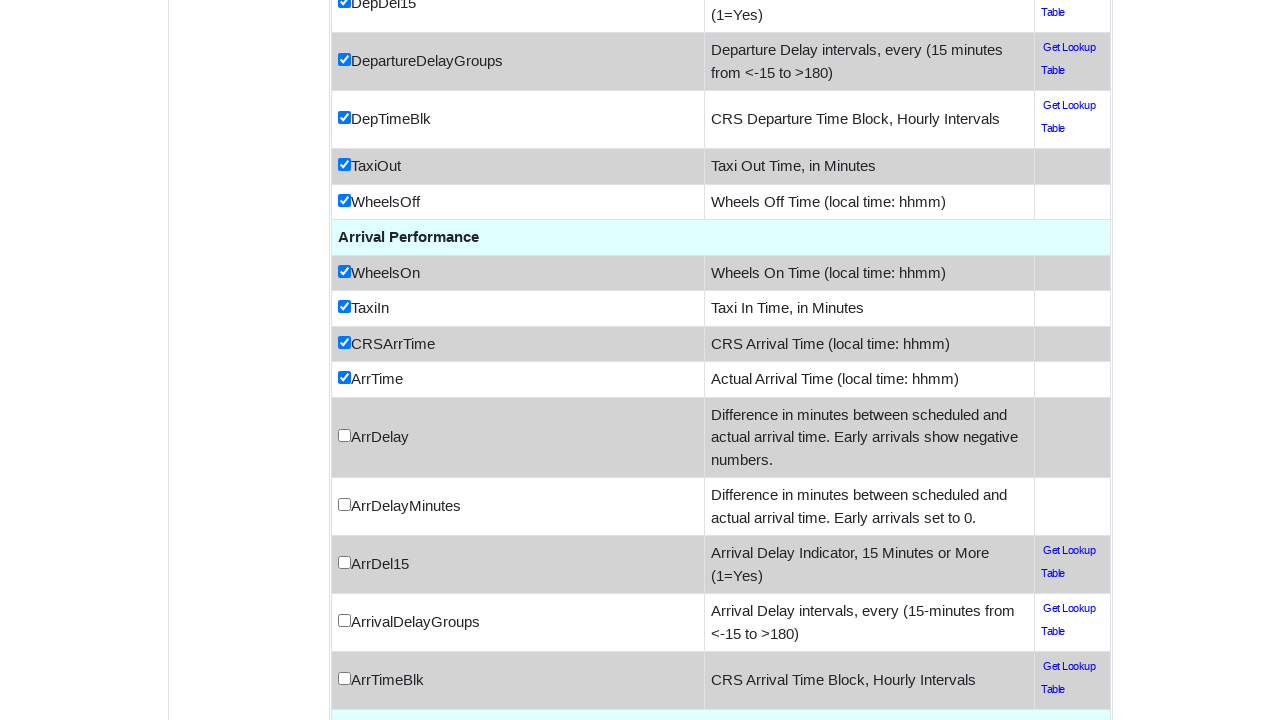

Clicked unchecked data field checkbox 'ARR_DELAY' at (344, 436) on input[type='checkbox'] >> nth=58
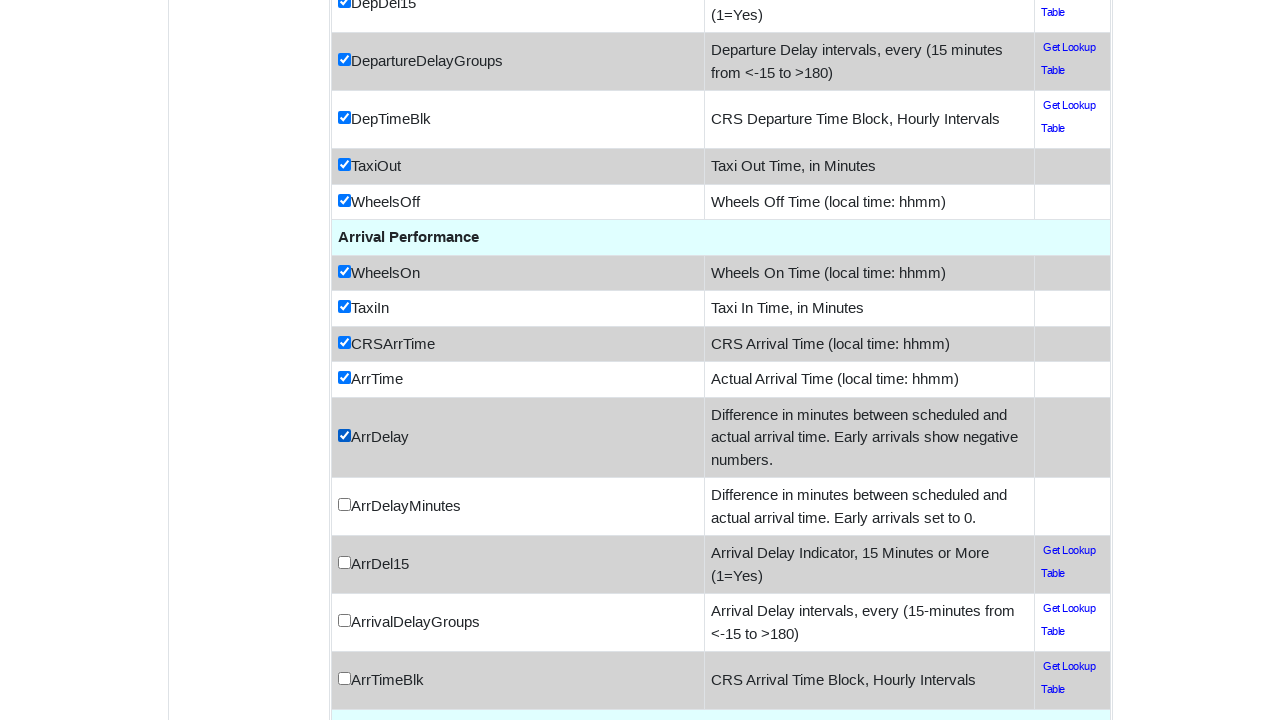

Scrolled checkbox with name 'ARR_DELAY_NEW' into view
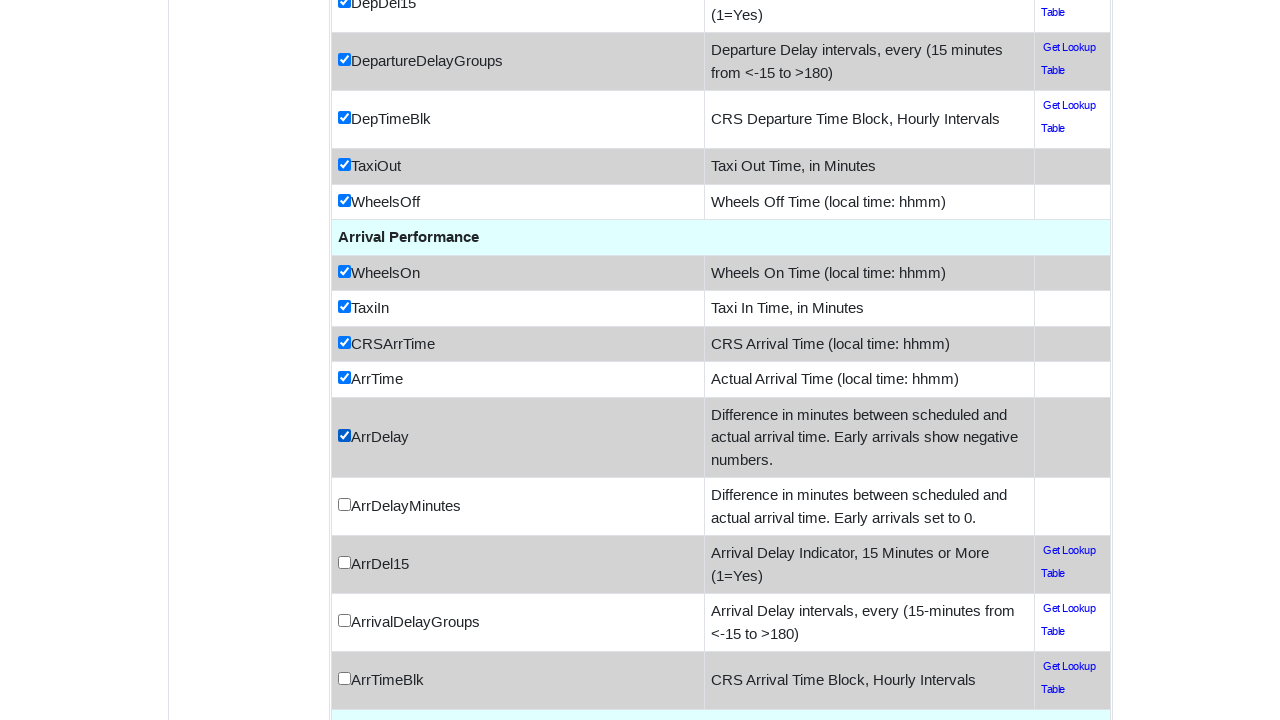

Clicked unchecked data field checkbox 'ARR_DELAY_NEW' at (344, 505) on input[type='checkbox'] >> nth=59
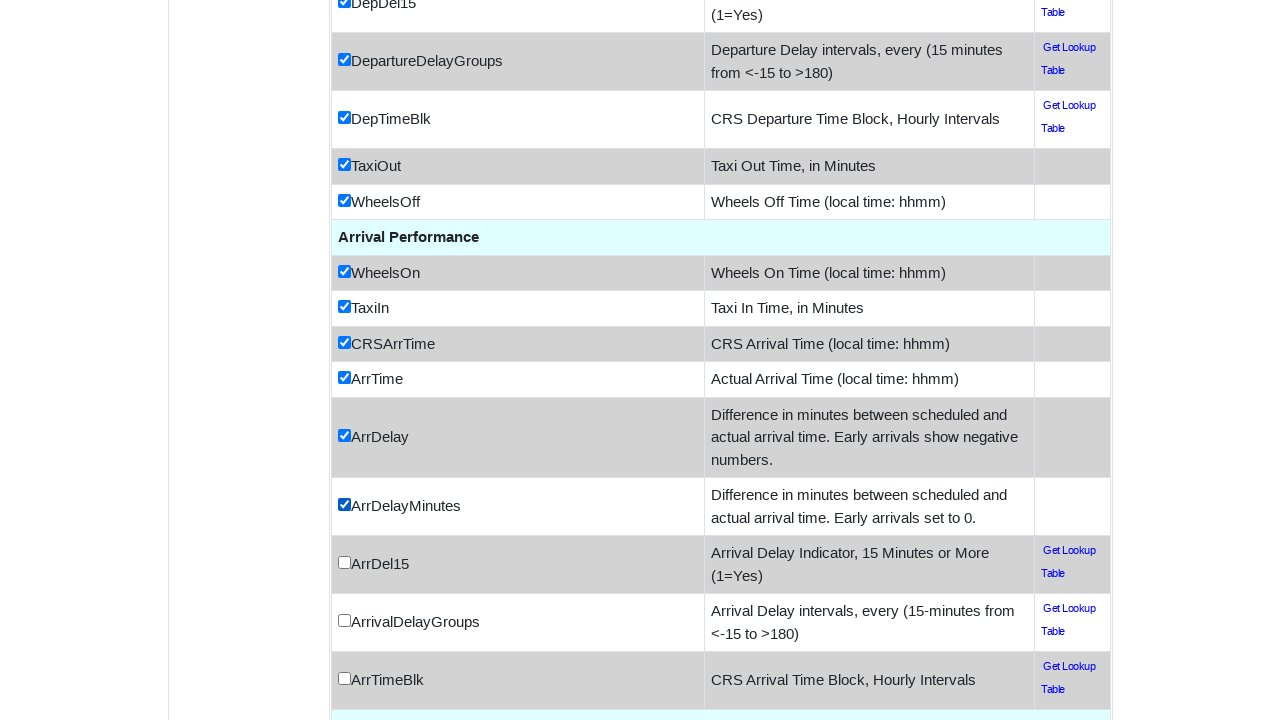

Scrolled checkbox with name 'ARR_DEL15' into view
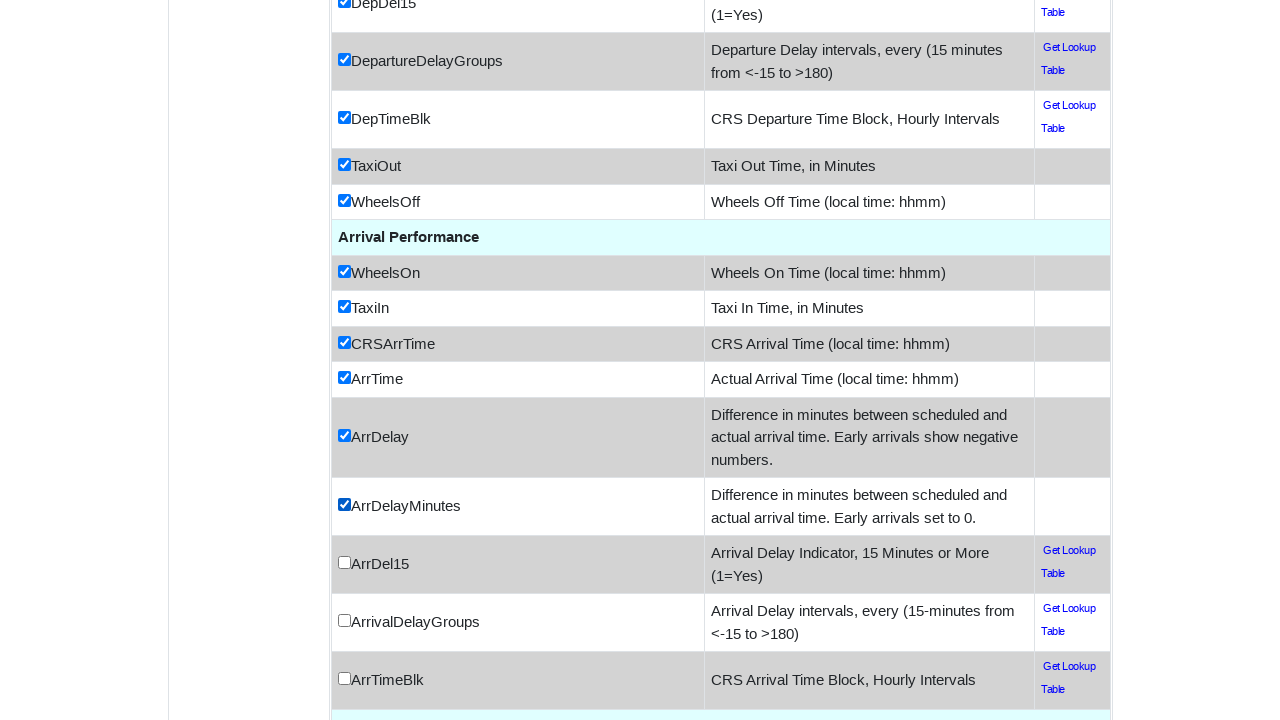

Clicked unchecked data field checkbox 'ARR_DEL15' at (344, 563) on input[type='checkbox'] >> nth=60
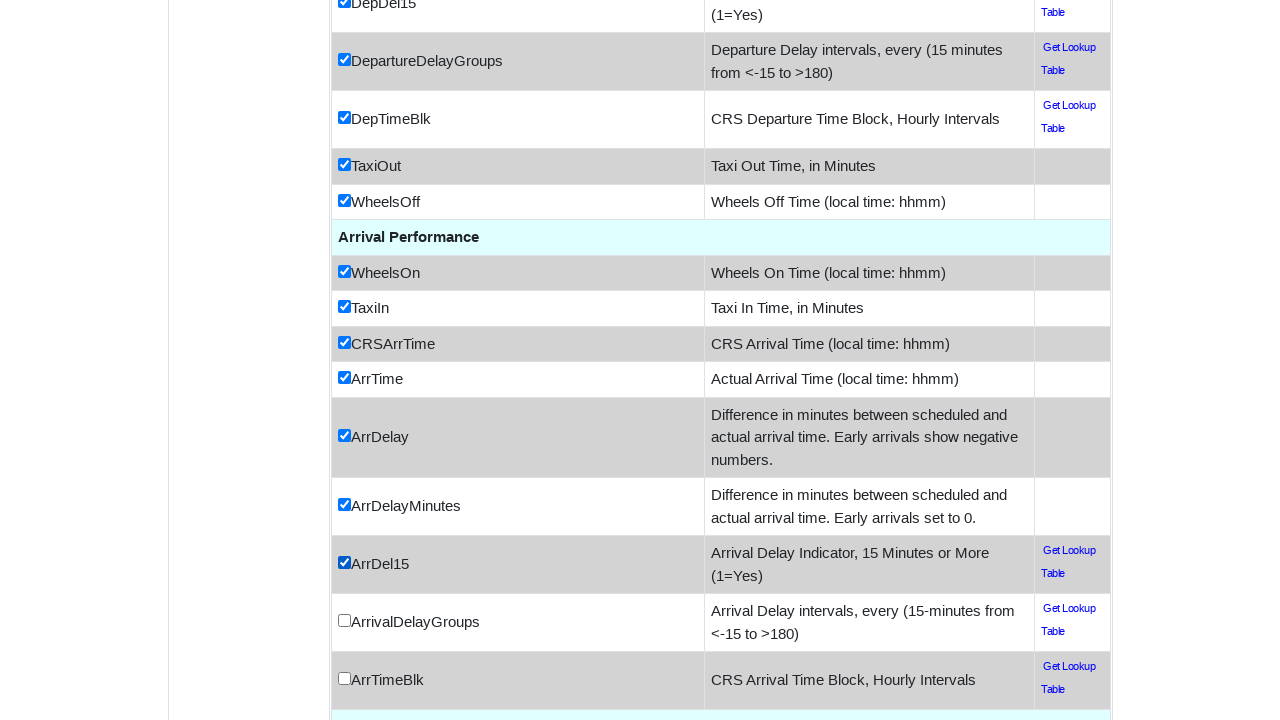

Scrolled checkbox with name 'ARR_DELAY_GROUP' into view
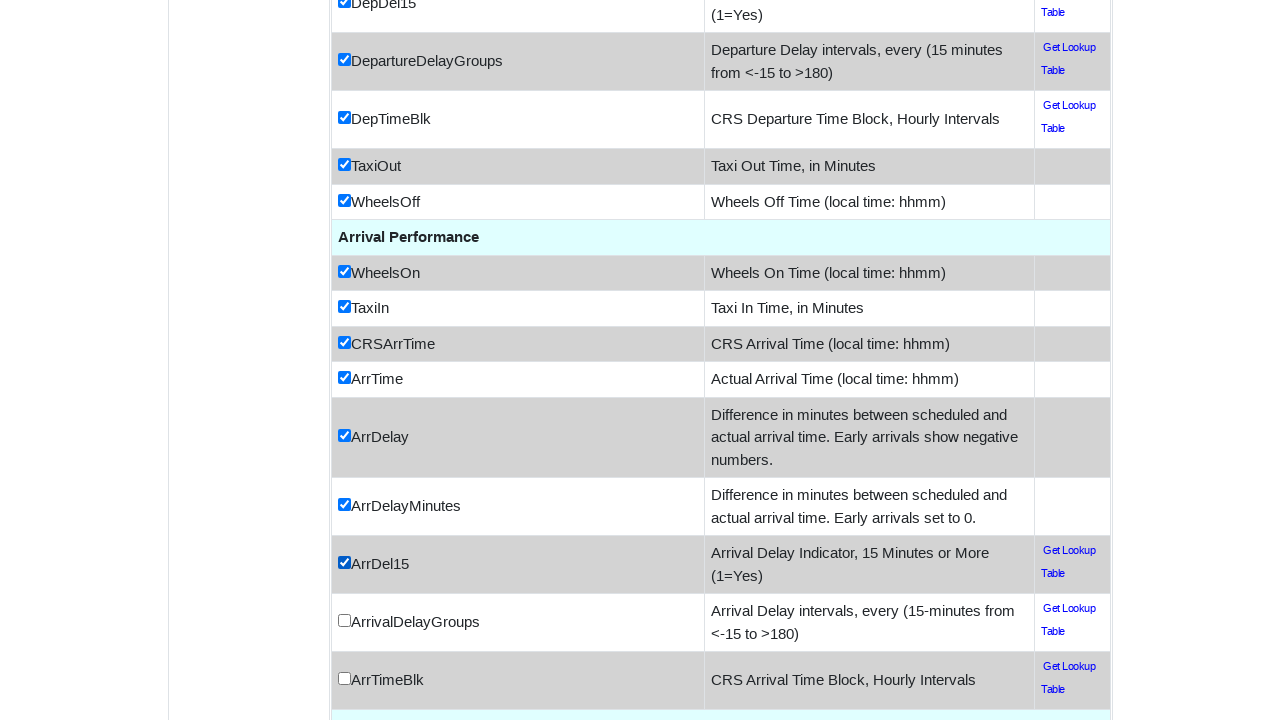

Clicked unchecked data field checkbox 'ARR_DELAY_GROUP' at (344, 621) on input[type='checkbox'] >> nth=61
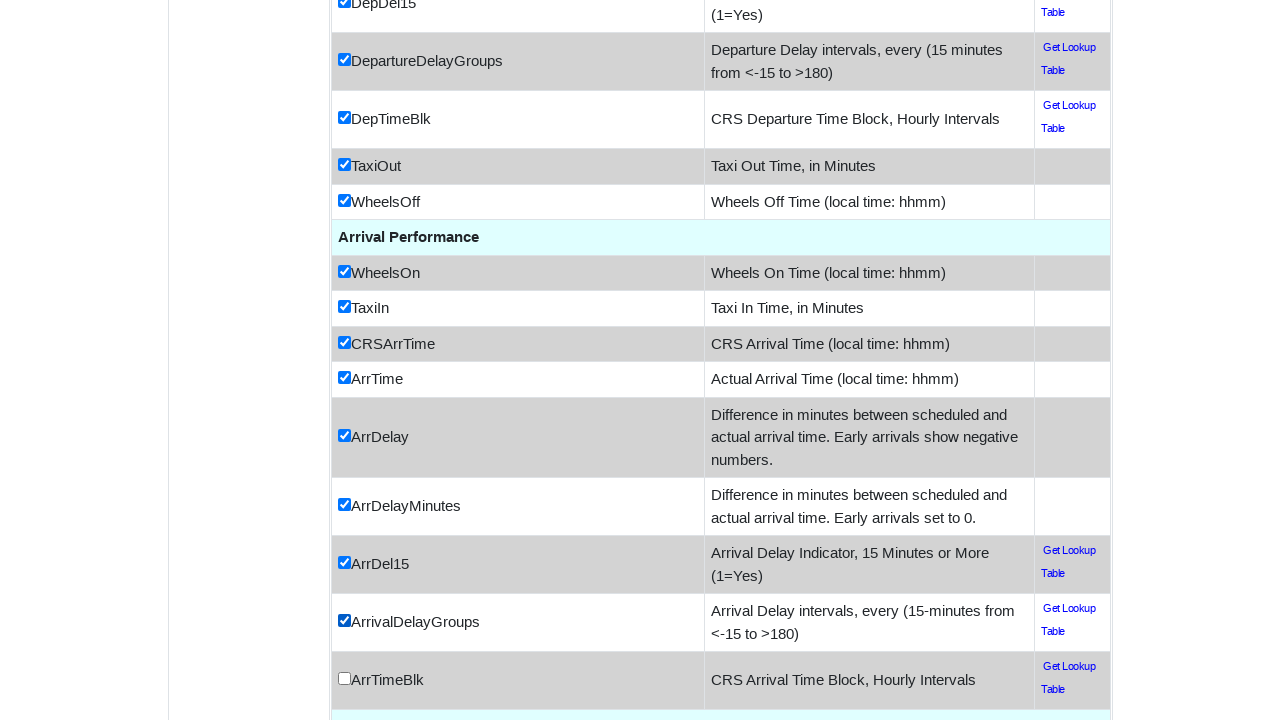

Scrolled checkbox with name 'ARR_TIME_BLK' into view
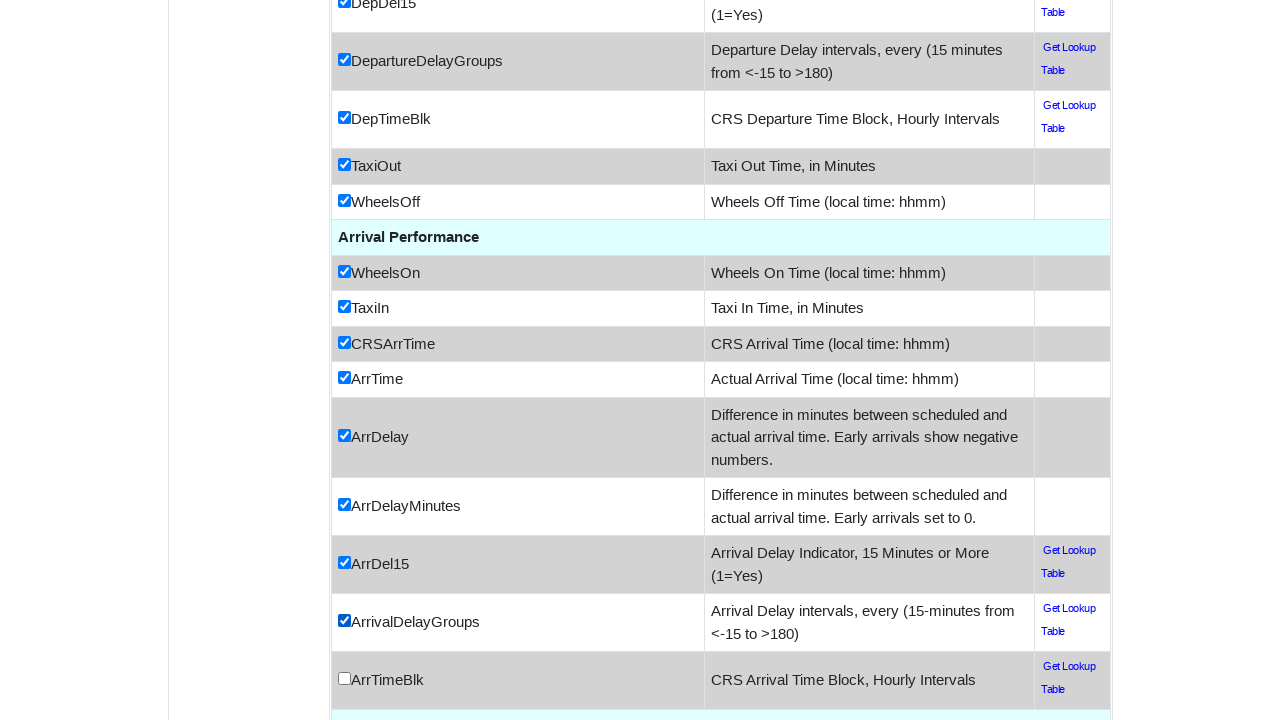

Clicked unchecked data field checkbox 'ARR_TIME_BLK' at (344, 679) on input[type='checkbox'] >> nth=62
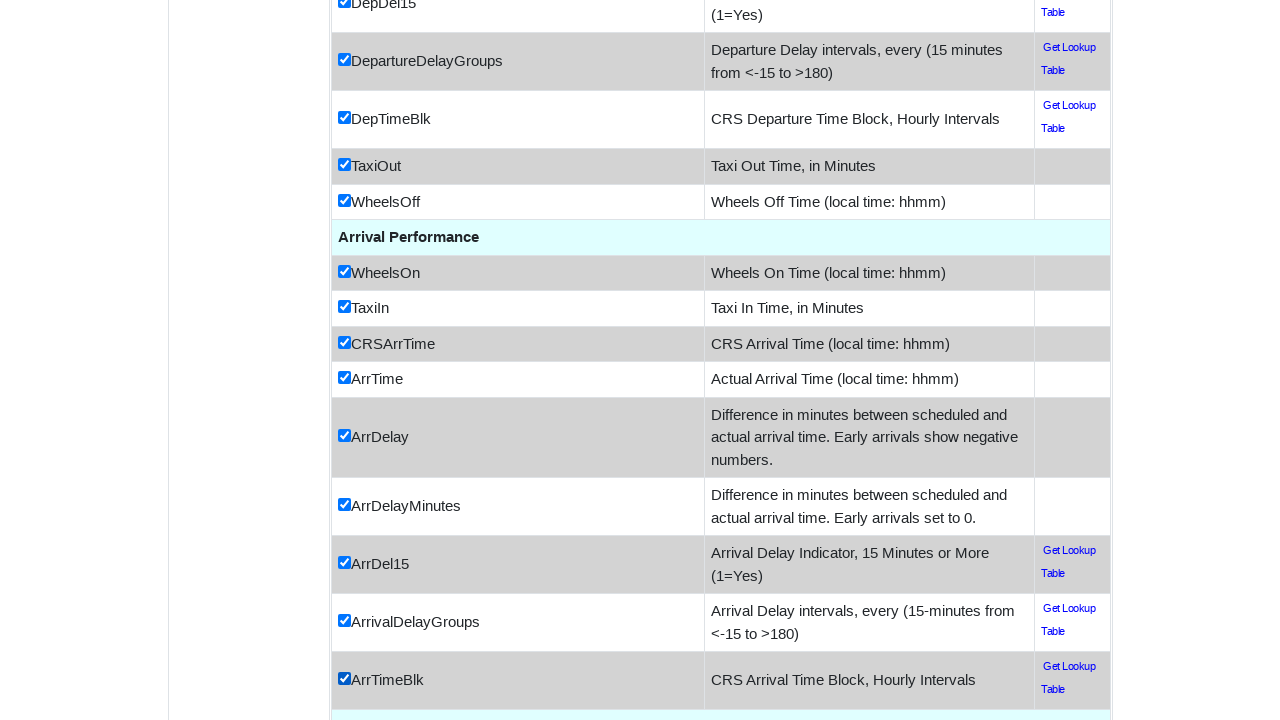

Scrolled checkbox with name 'CANCELLED' into view
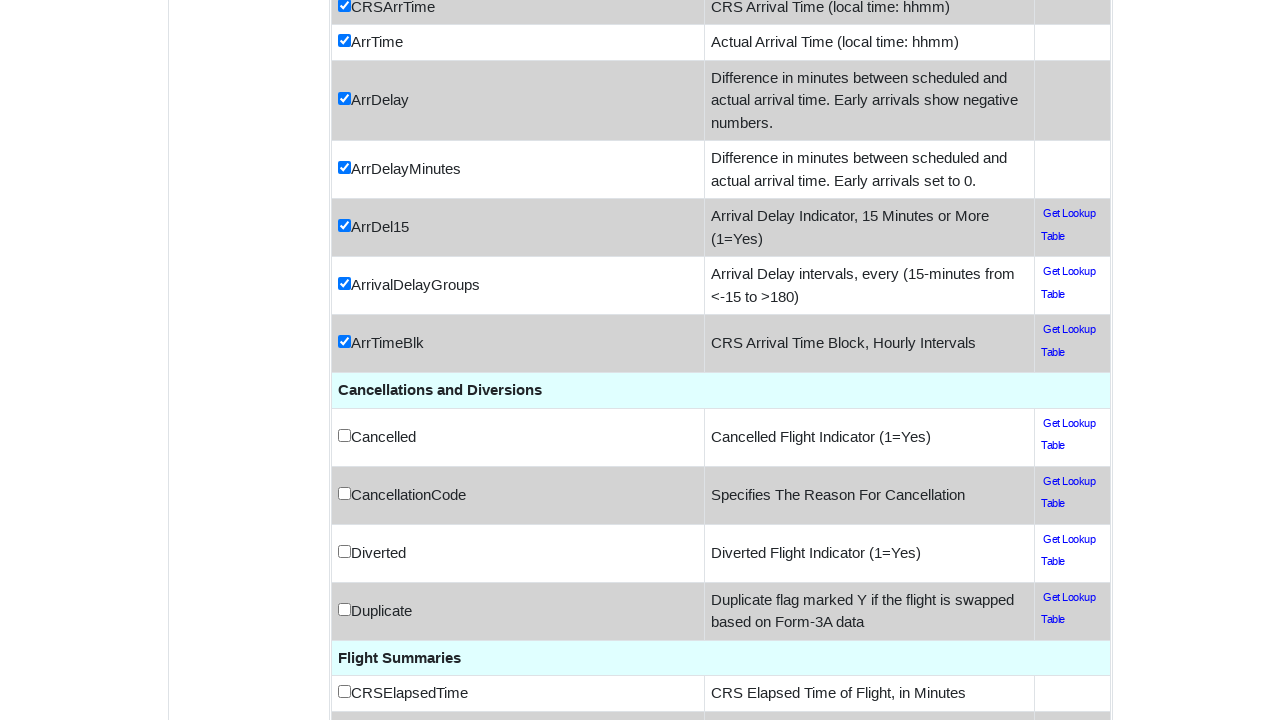

Clicked unchecked data field checkbox 'CANCELLED' at (344, 435) on input[type='checkbox'] >> nth=63
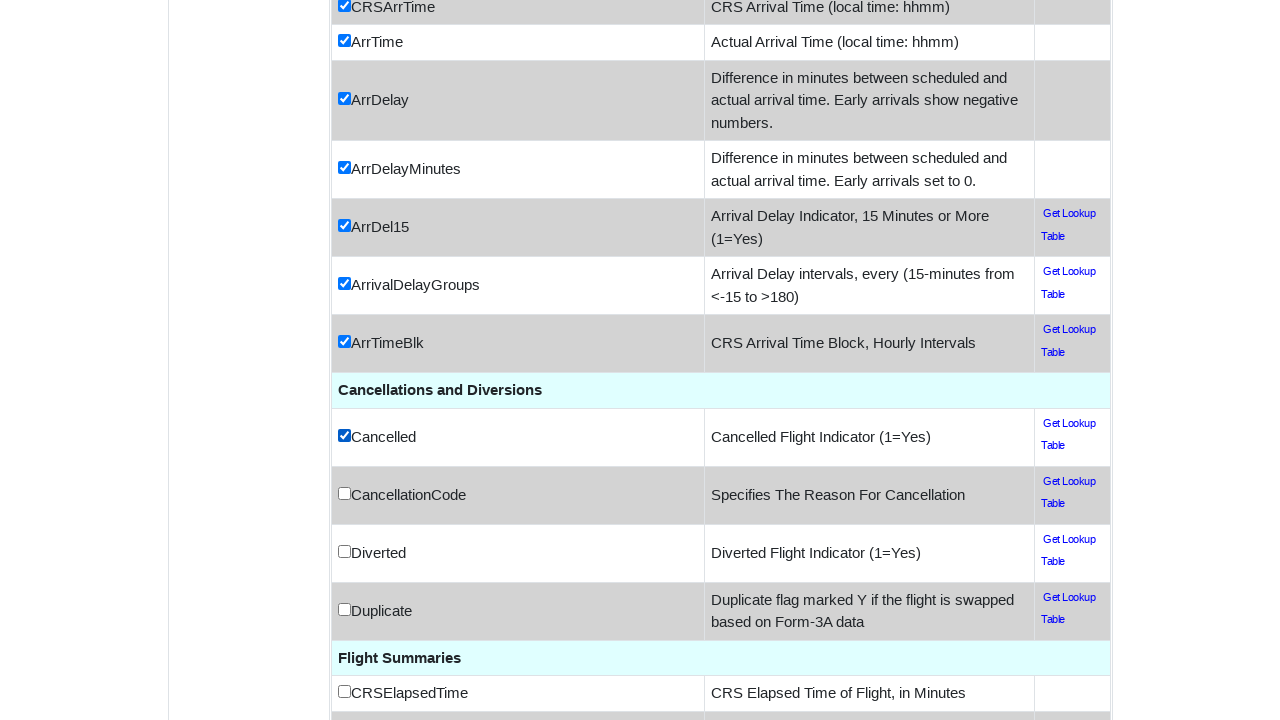

Scrolled checkbox with name 'CANCELLATION_CODE' into view
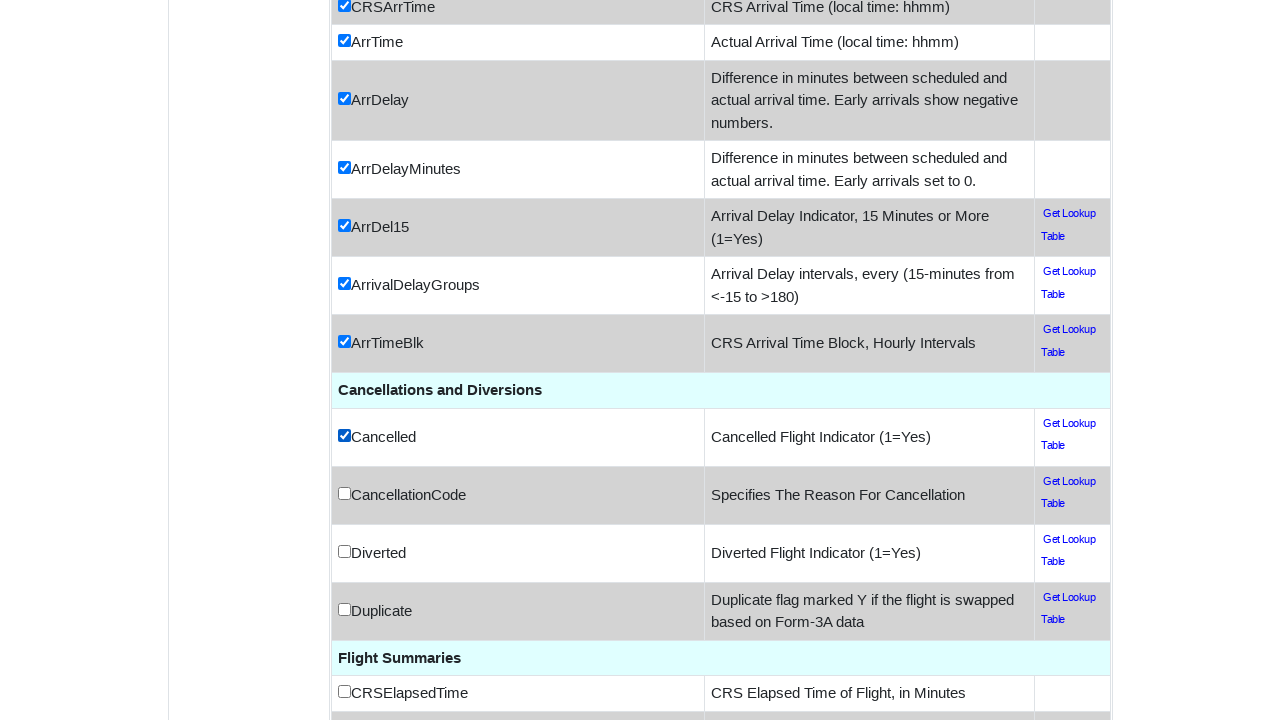

Clicked unchecked data field checkbox 'CANCELLATION_CODE' at (344, 493) on input[type='checkbox'] >> nth=64
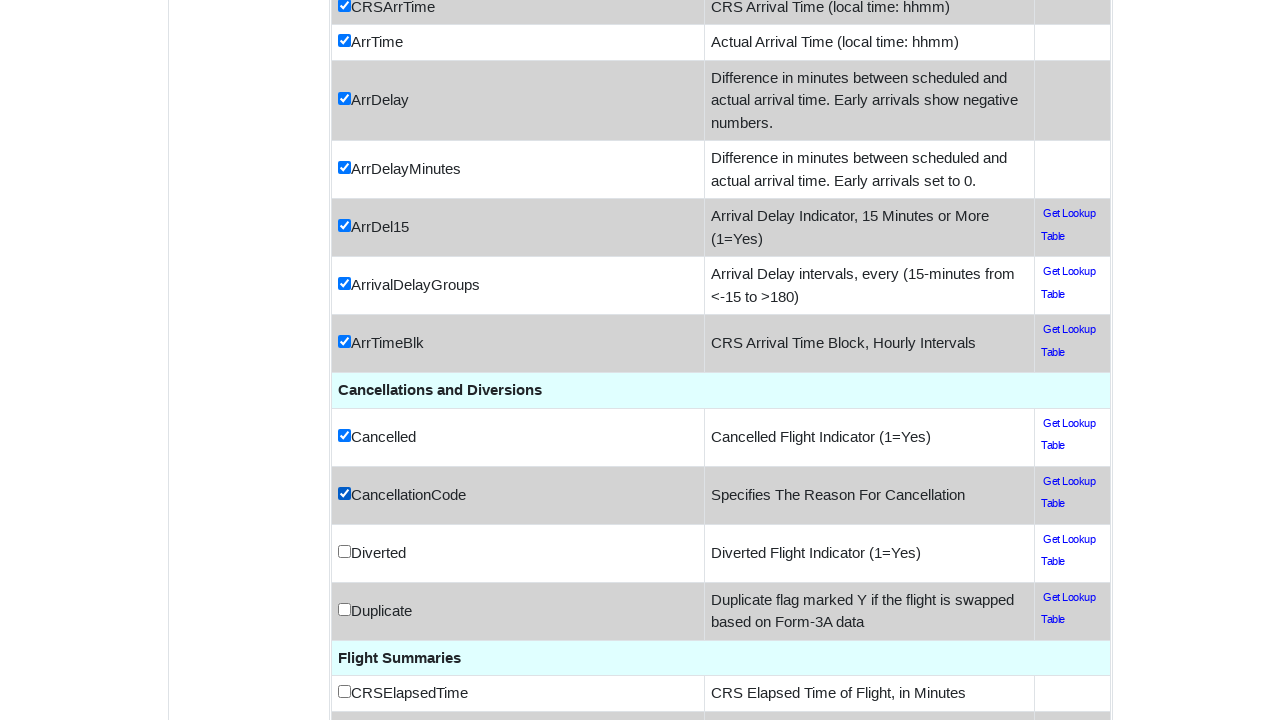

Scrolled checkbox with name 'DIVERTED' into view
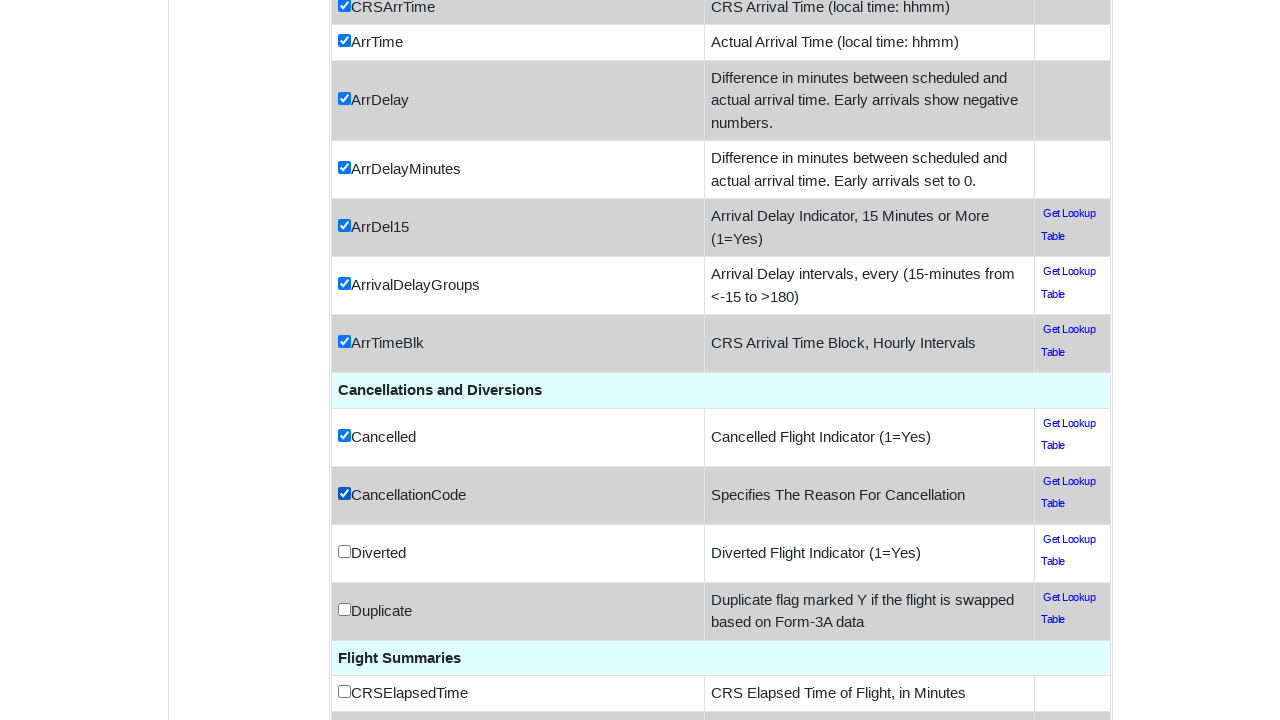

Clicked unchecked data field checkbox 'DIVERTED' at (344, 551) on input[type='checkbox'] >> nth=65
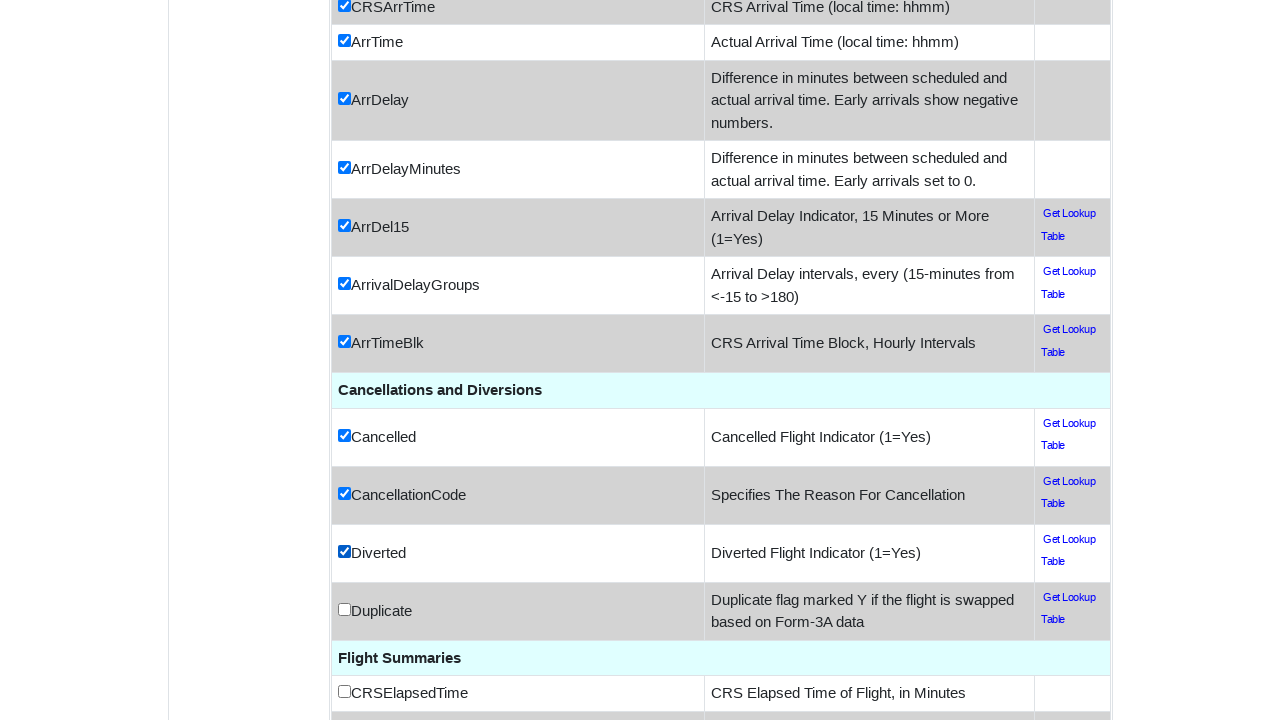

Scrolled checkbox with name 'DUP' into view
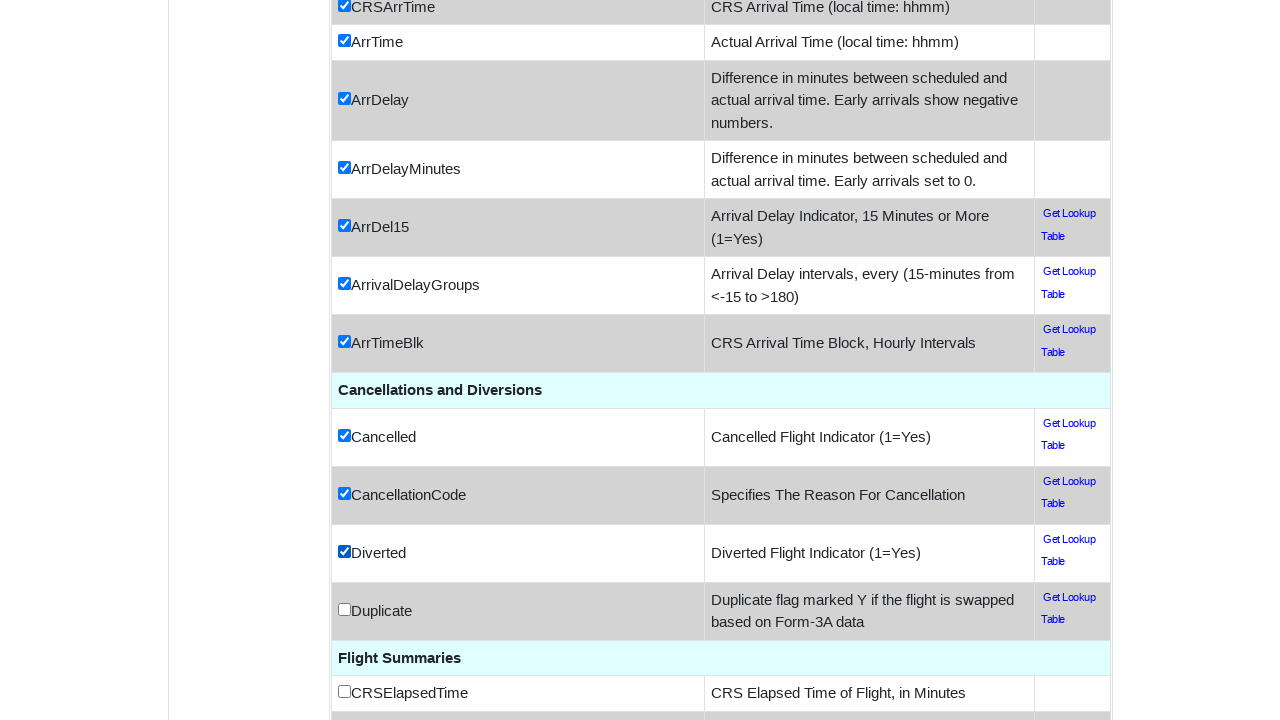

Clicked unchecked data field checkbox 'DUP' at (344, 609) on input[type='checkbox'] >> nth=66
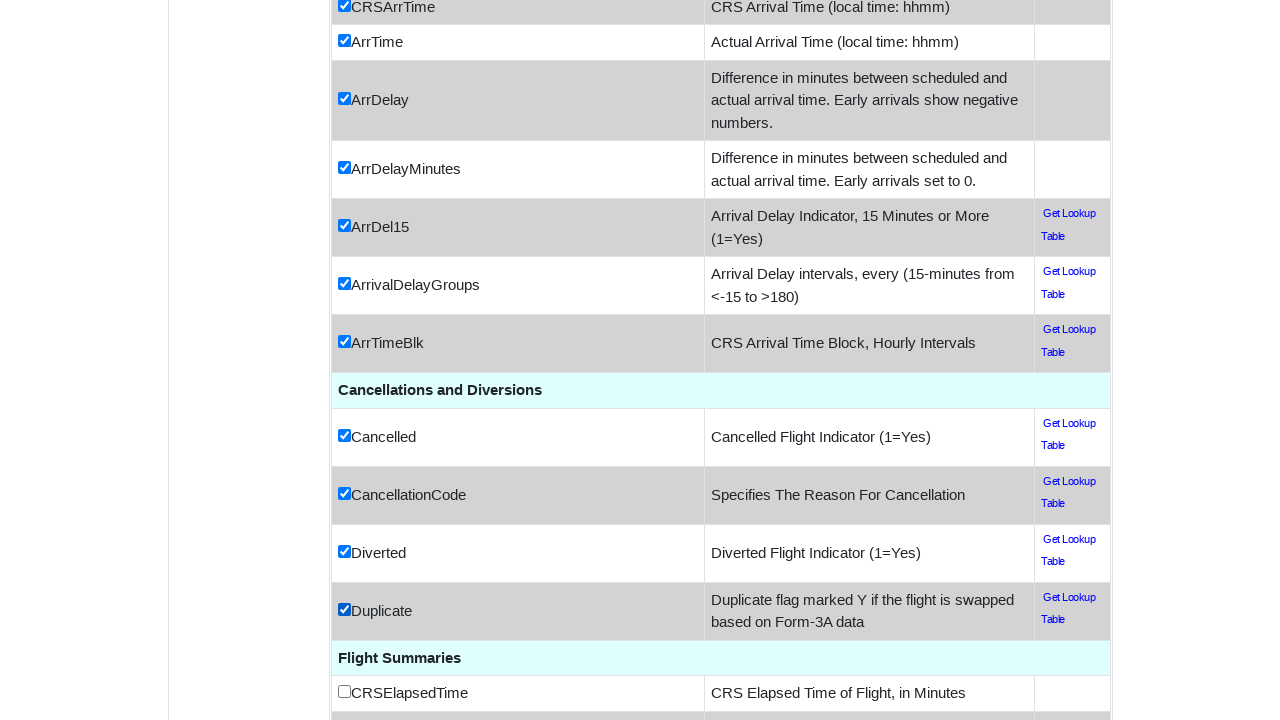

Scrolled checkbox with name 'CRS_ELAPSED_TIME' into view
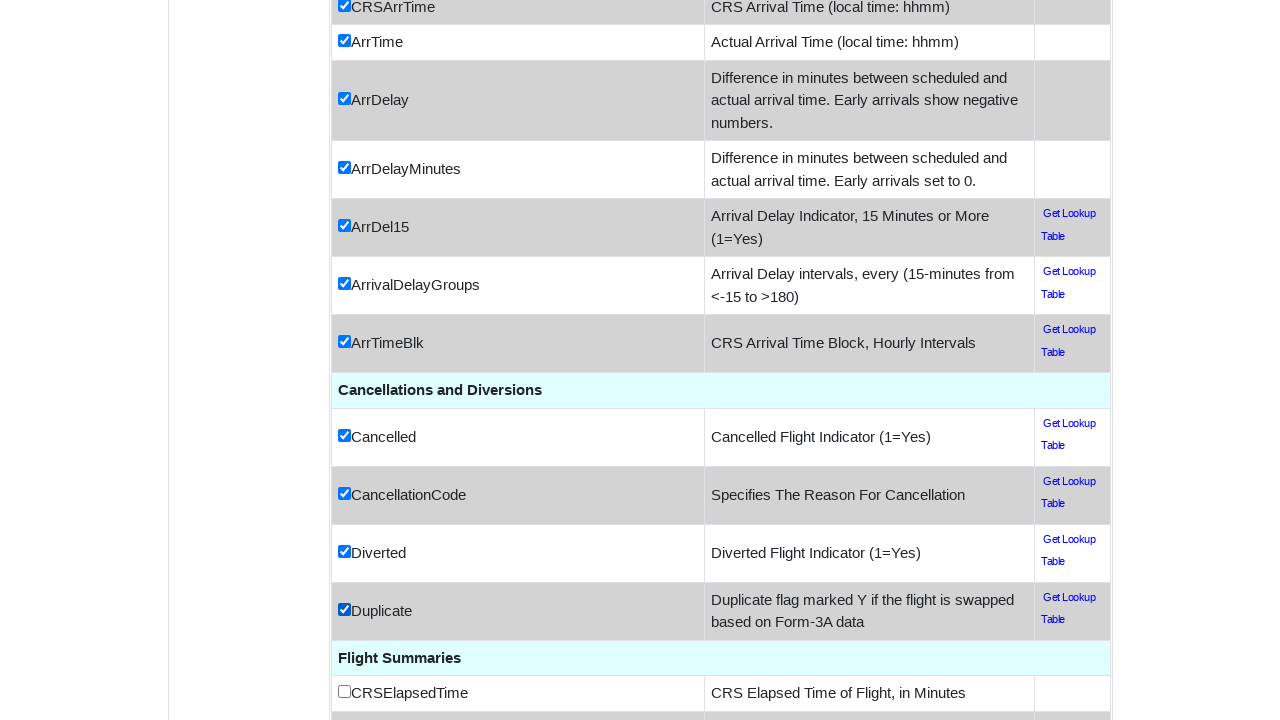

Clicked unchecked data field checkbox 'CRS_ELAPSED_TIME' at (344, 692) on input[type='checkbox'] >> nth=67
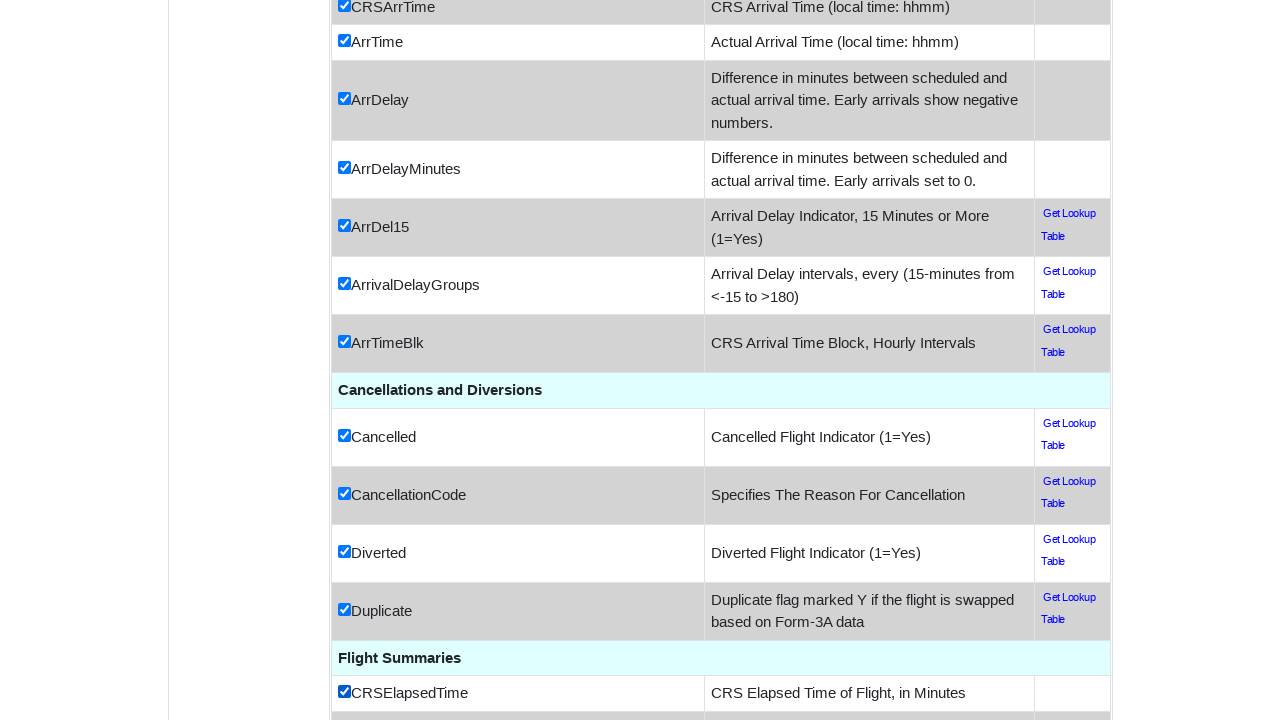

Scrolled checkbox with name 'ACTUAL_ELAPSED_TIME' into view
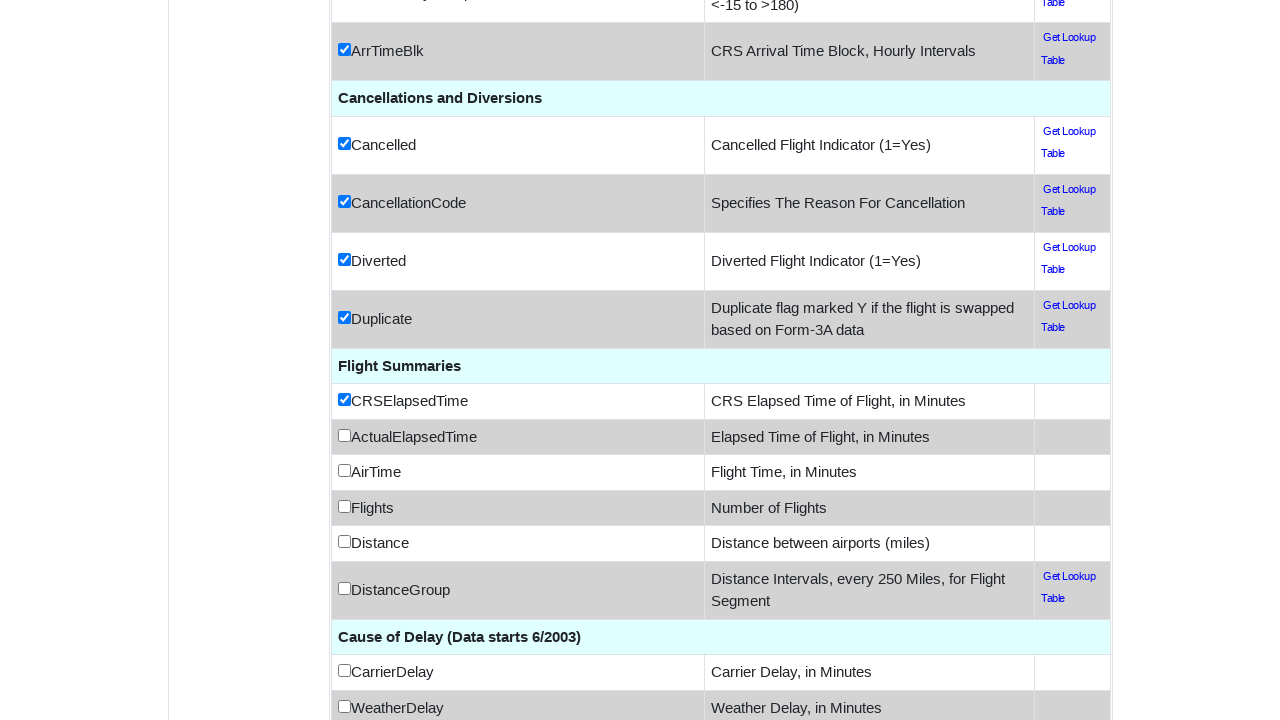

Clicked unchecked data field checkbox 'ACTUAL_ELAPSED_TIME' at (344, 435) on input[type='checkbox'] >> nth=68
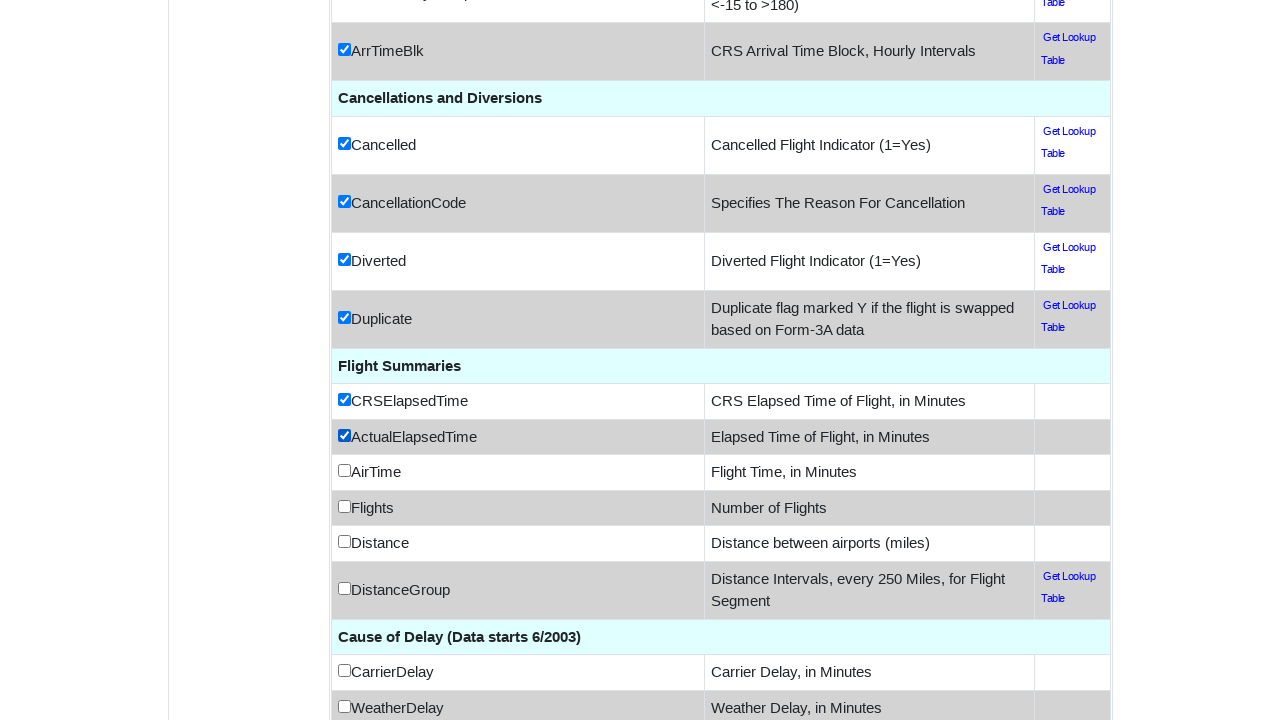

Scrolled checkbox with name 'AIR_TIME' into view
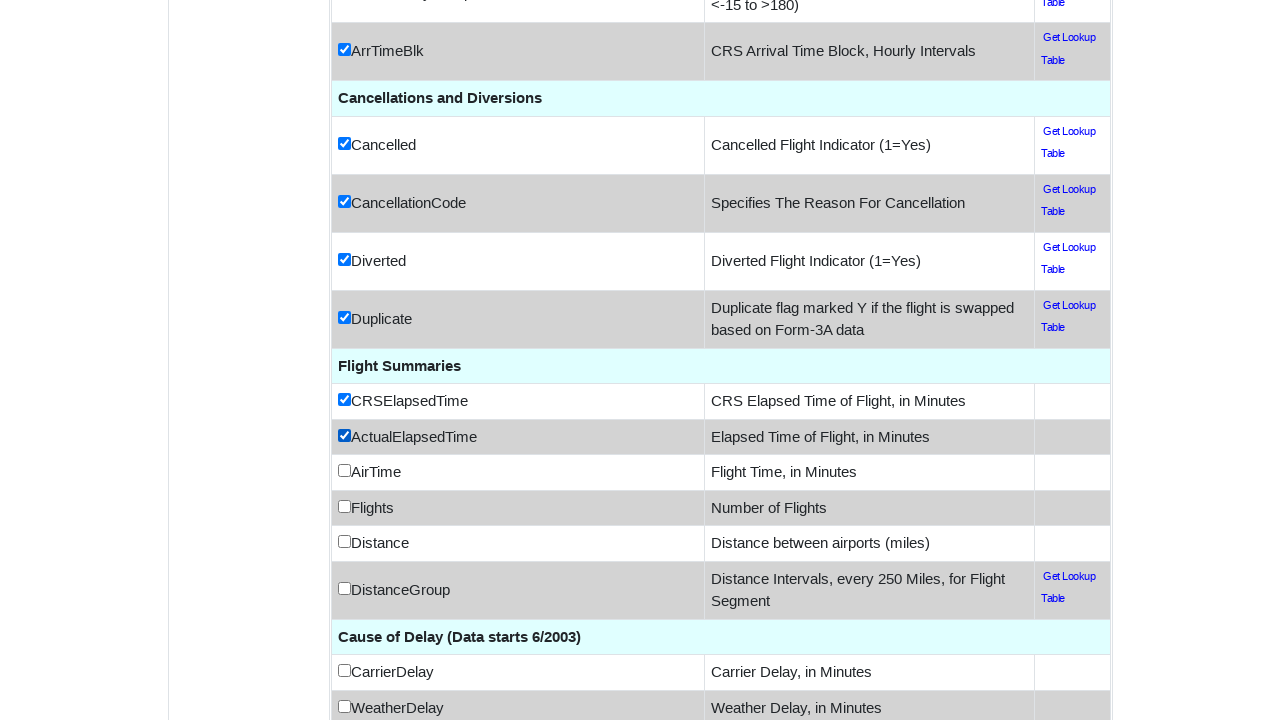

Clicked unchecked data field checkbox 'AIR_TIME' at (344, 471) on input[type='checkbox'] >> nth=69
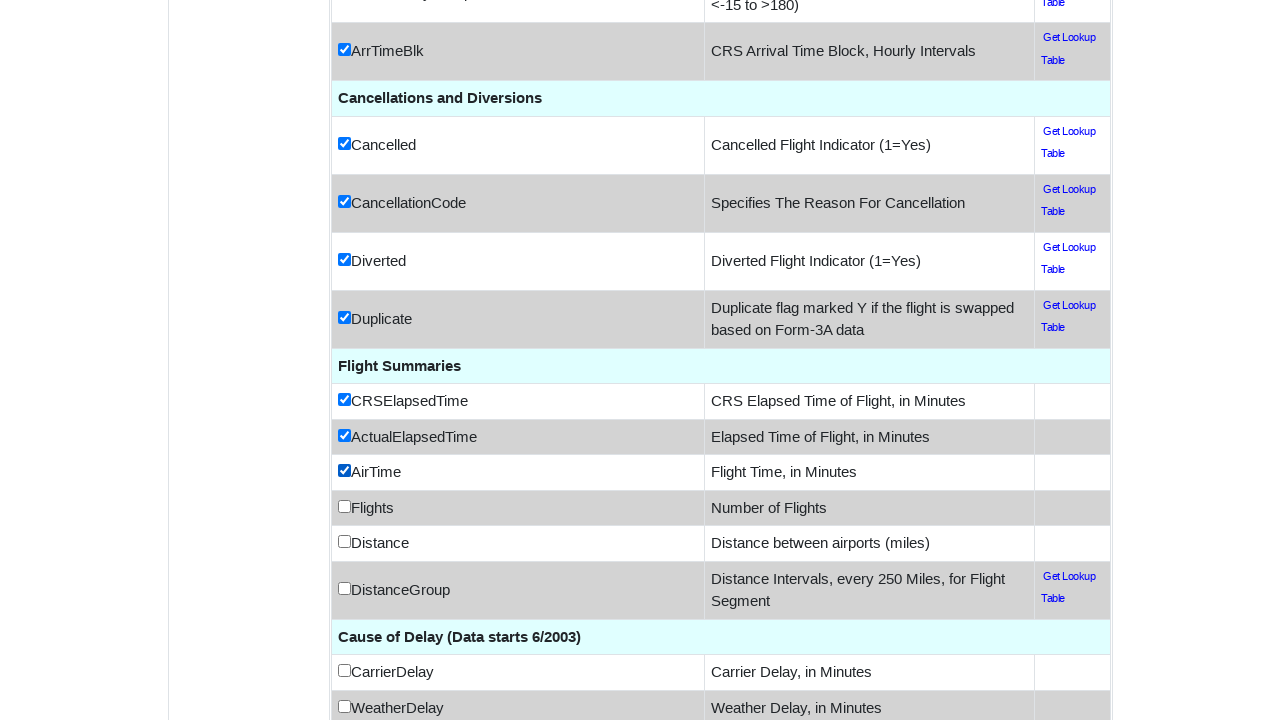

Scrolled checkbox with name 'FLIGHTS' into view
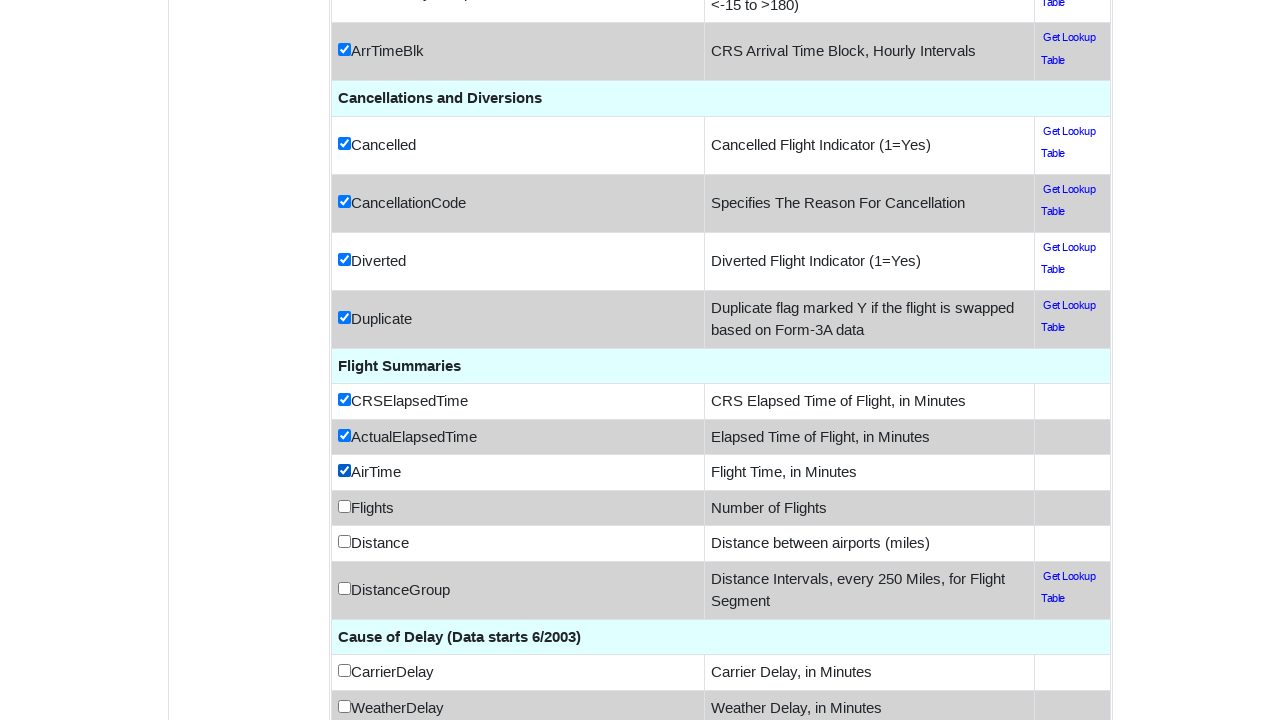

Clicked unchecked data field checkbox 'FLIGHTS' at (344, 506) on input[type='checkbox'] >> nth=70
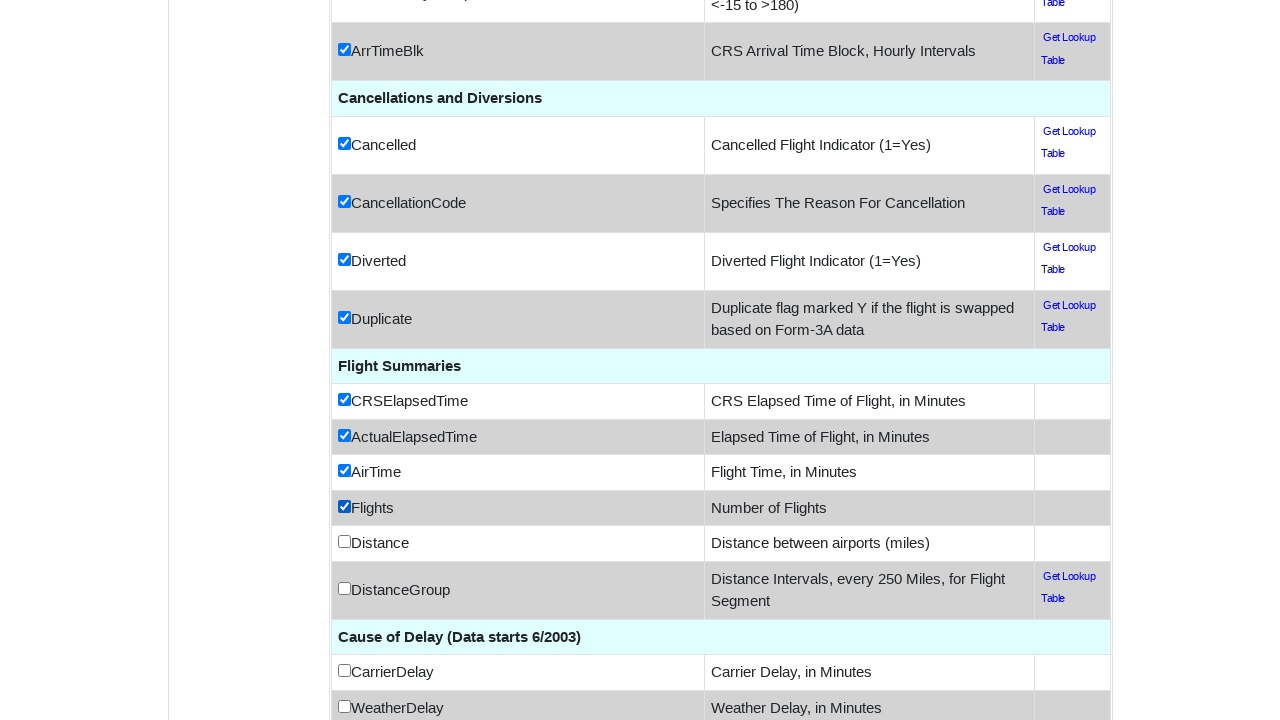

Scrolled checkbox with name 'DISTANCE' into view
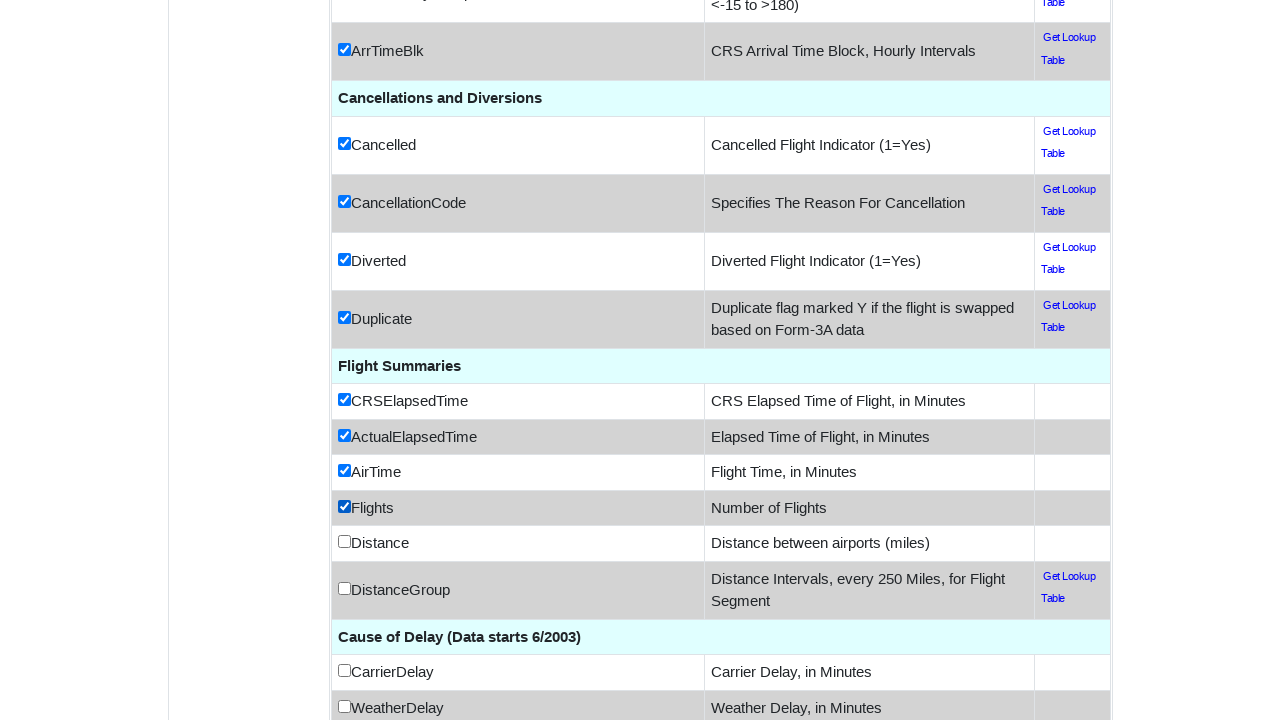

Clicked unchecked data field checkbox 'DISTANCE' at (344, 542) on input[type='checkbox'] >> nth=71
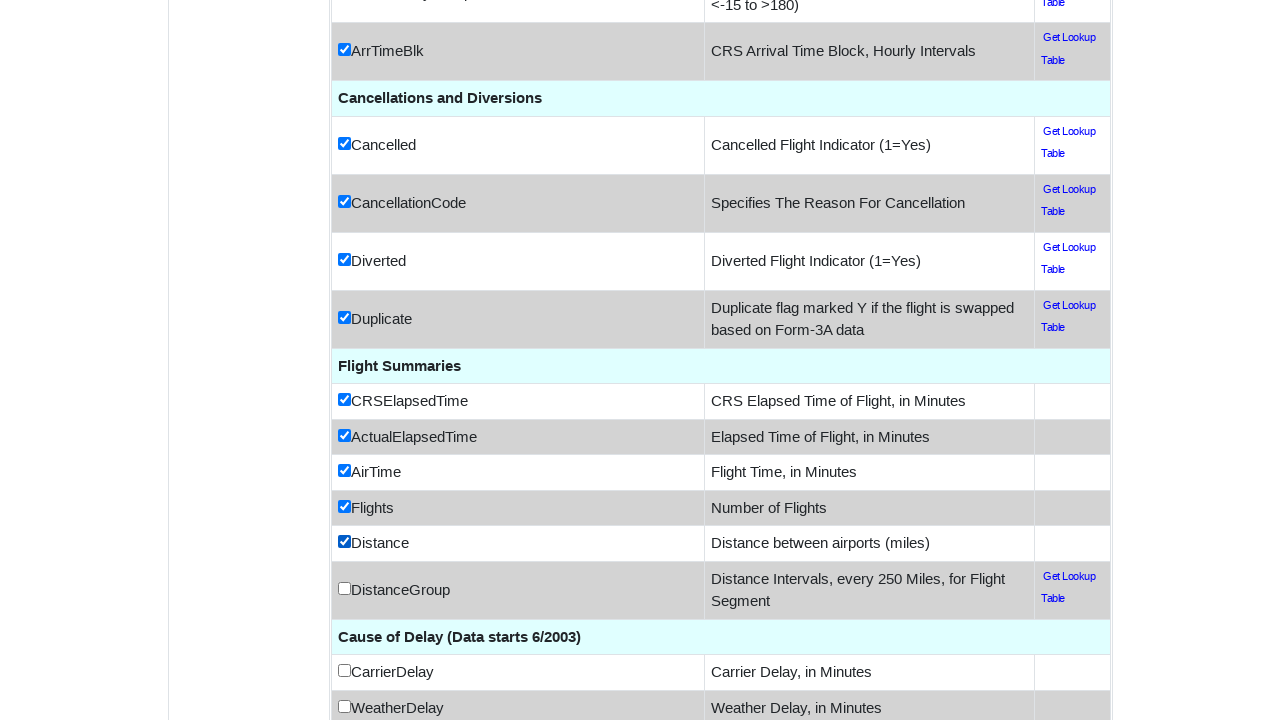

Scrolled checkbox with name 'DISTANCE_GROUP' into view
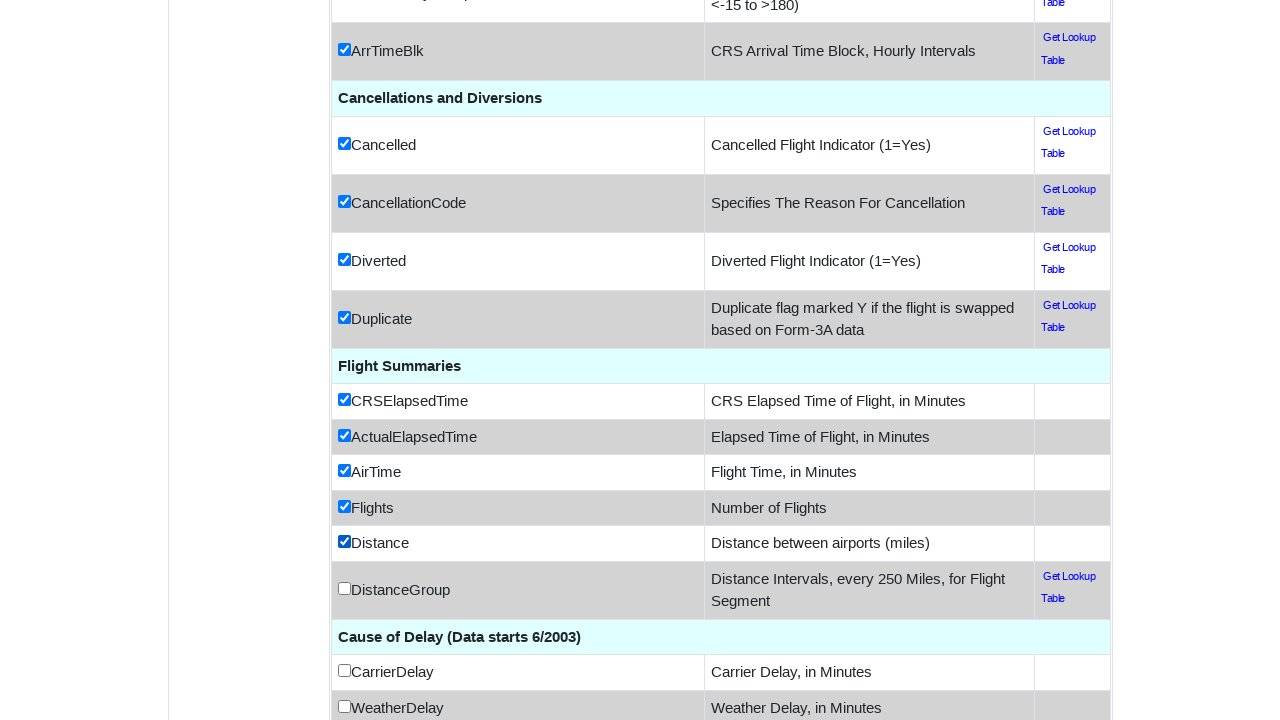

Clicked unchecked data field checkbox 'DISTANCE_GROUP' at (344, 588) on input[type='checkbox'] >> nth=72
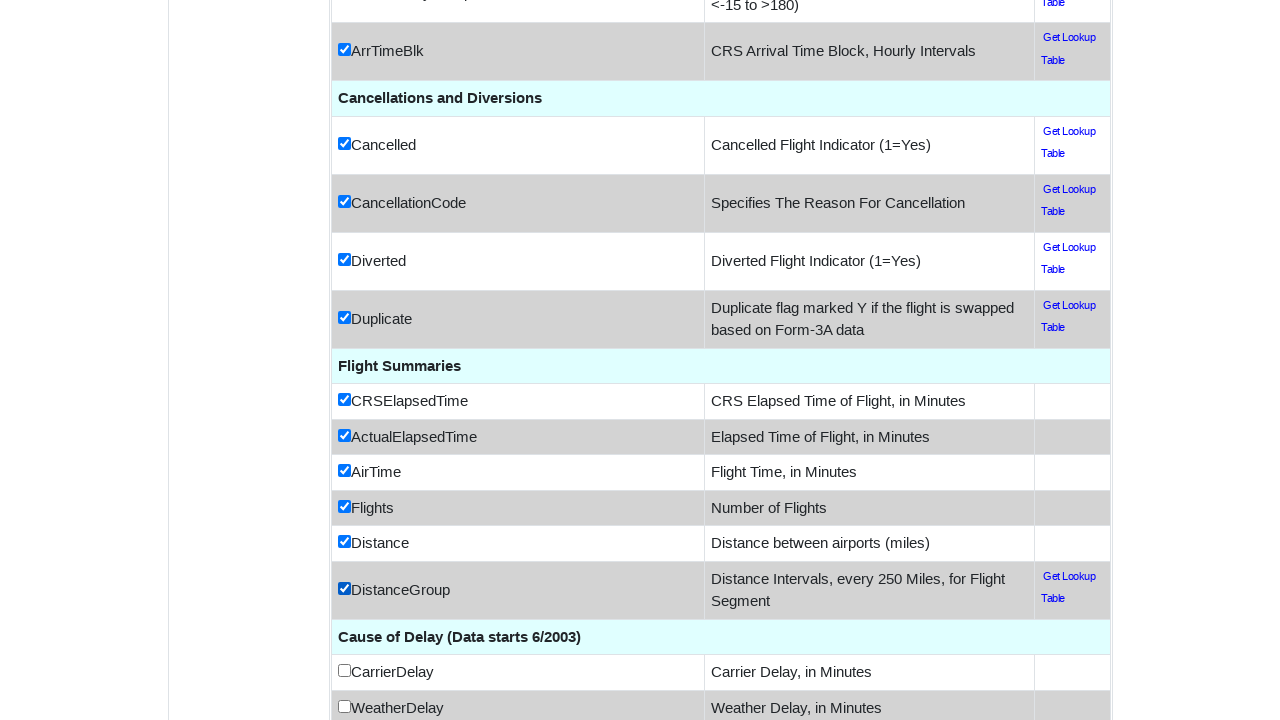

Scrolled checkbox with name 'CARRIER_DELAY' into view
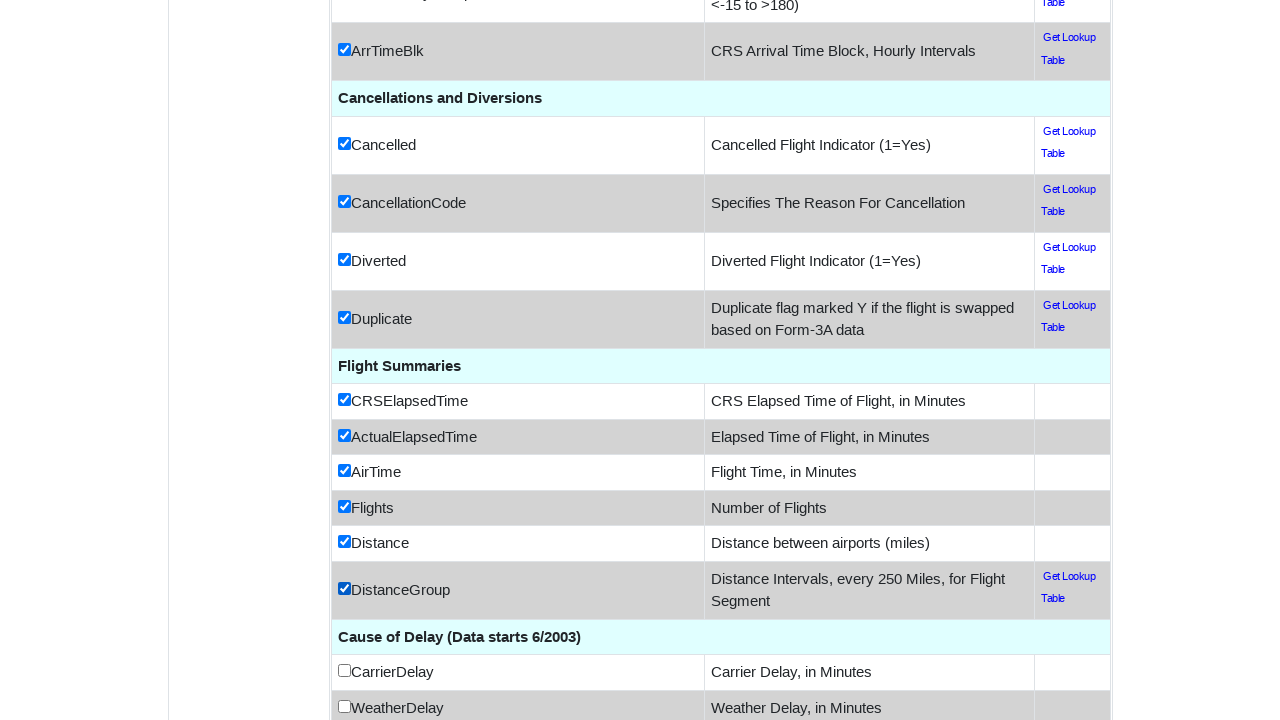

Clicked unchecked data field checkbox 'CARRIER_DELAY' at (344, 671) on input[type='checkbox'] >> nth=73
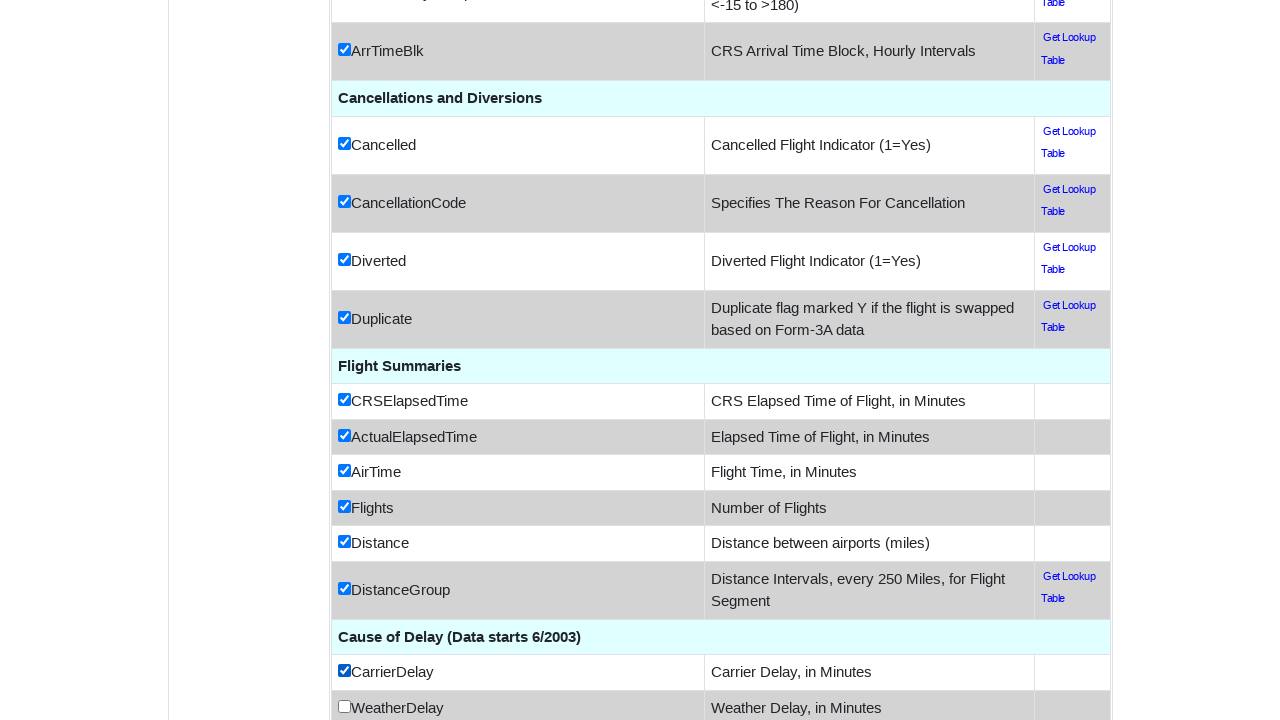

Scrolled checkbox with name 'WEATHER_DELAY' into view
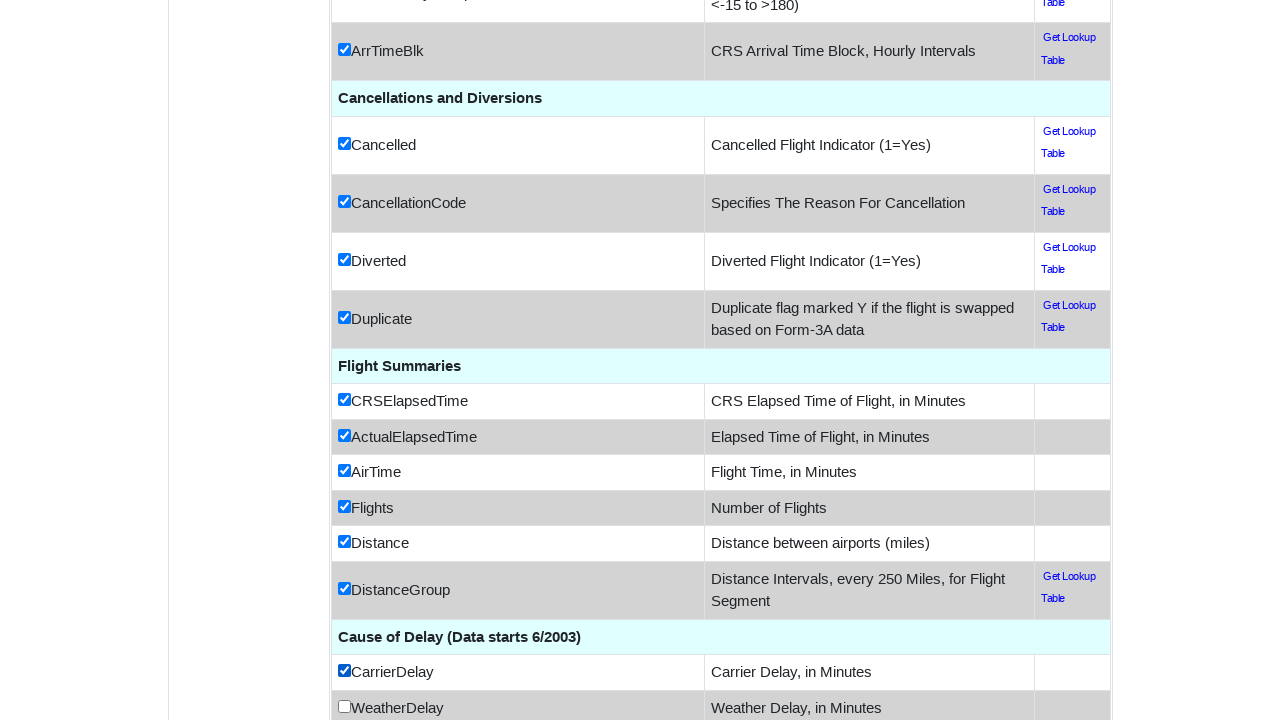

Clicked unchecked data field checkbox 'WEATHER_DELAY' at (344, 706) on input[type='checkbox'] >> nth=74
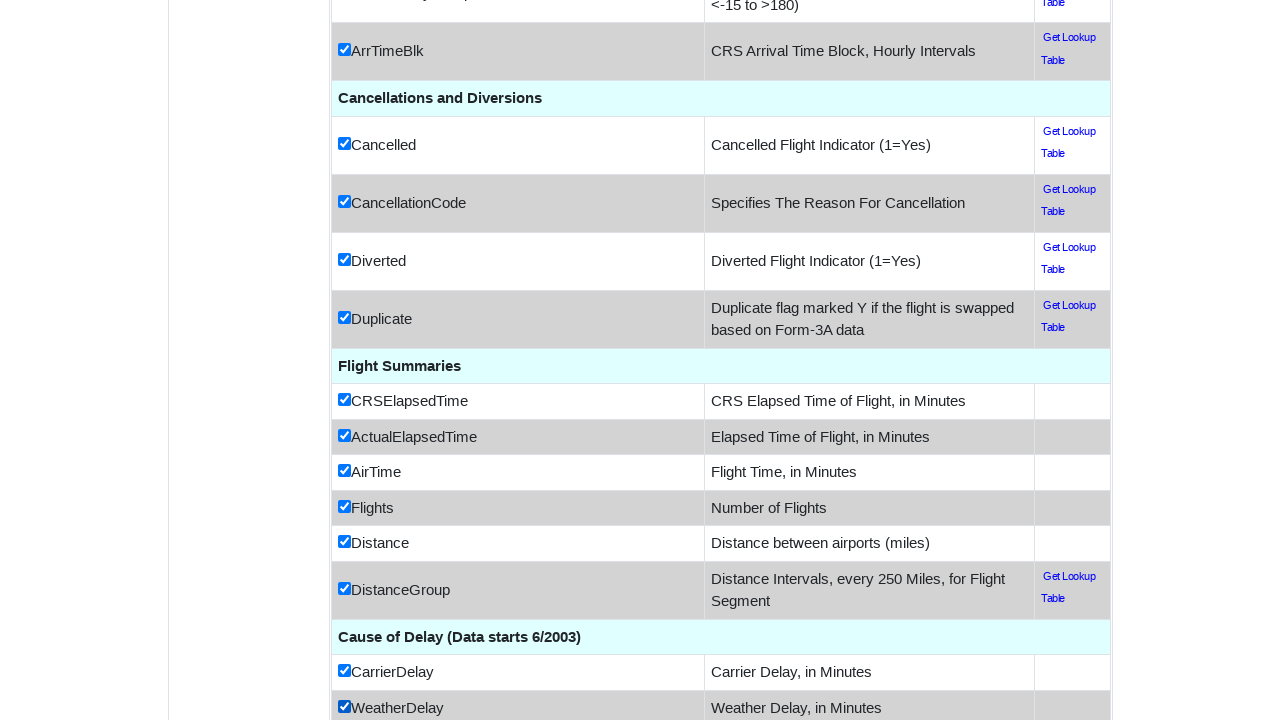

Scrolled checkbox with name 'NAS_DELAY' into view
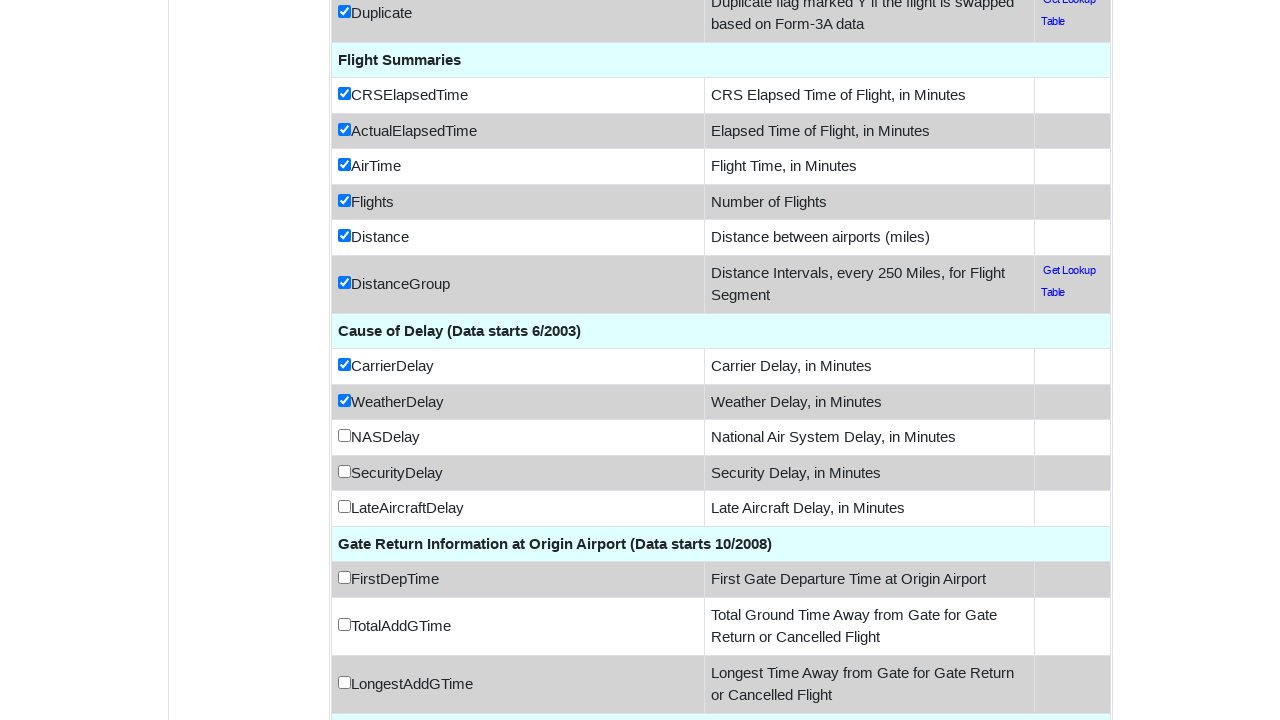

Clicked unchecked data field checkbox 'NAS_DELAY' at (344, 436) on input[type='checkbox'] >> nth=75
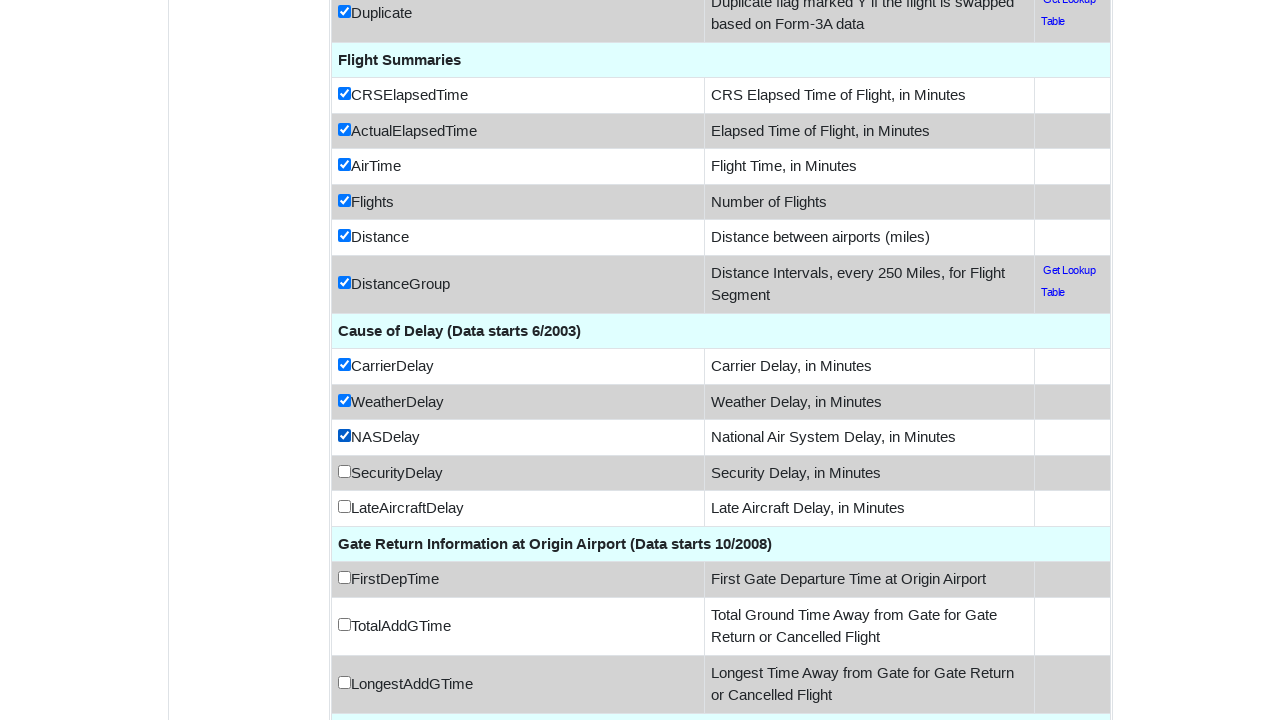

Scrolled checkbox with name 'SECURITY_DELAY' into view
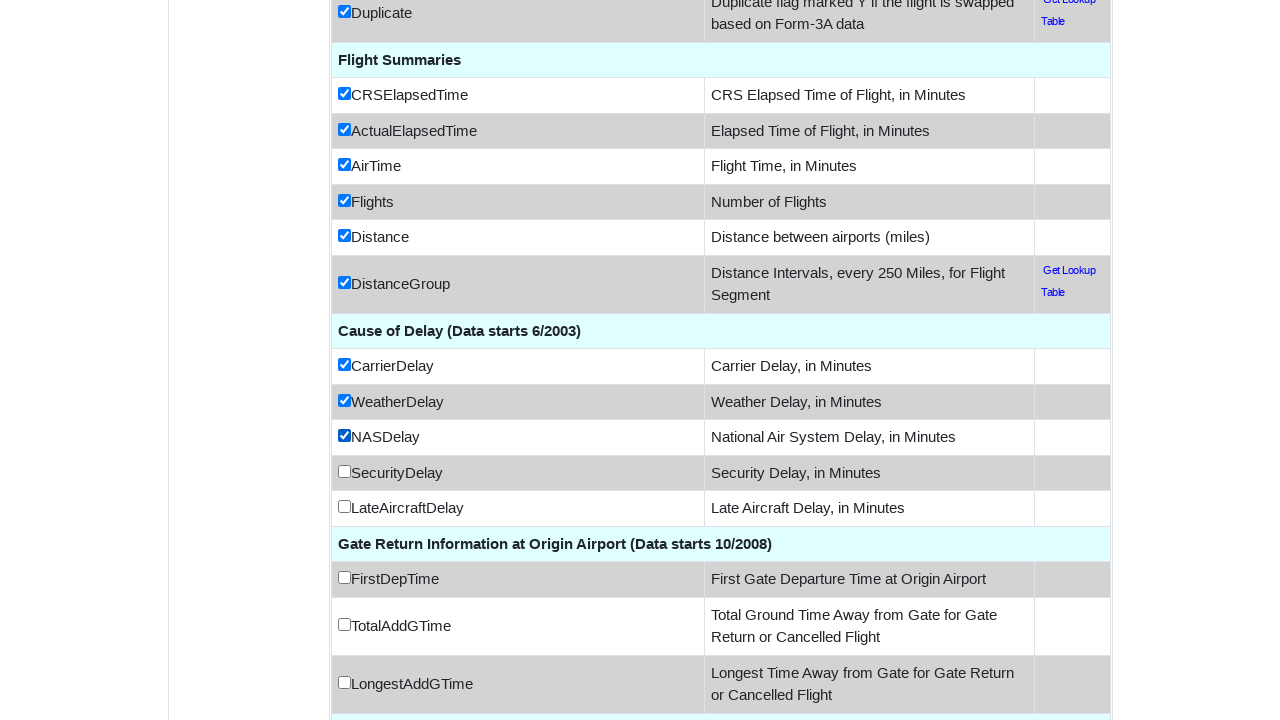

Clicked unchecked data field checkbox 'SECURITY_DELAY' at (344, 471) on input[type='checkbox'] >> nth=76
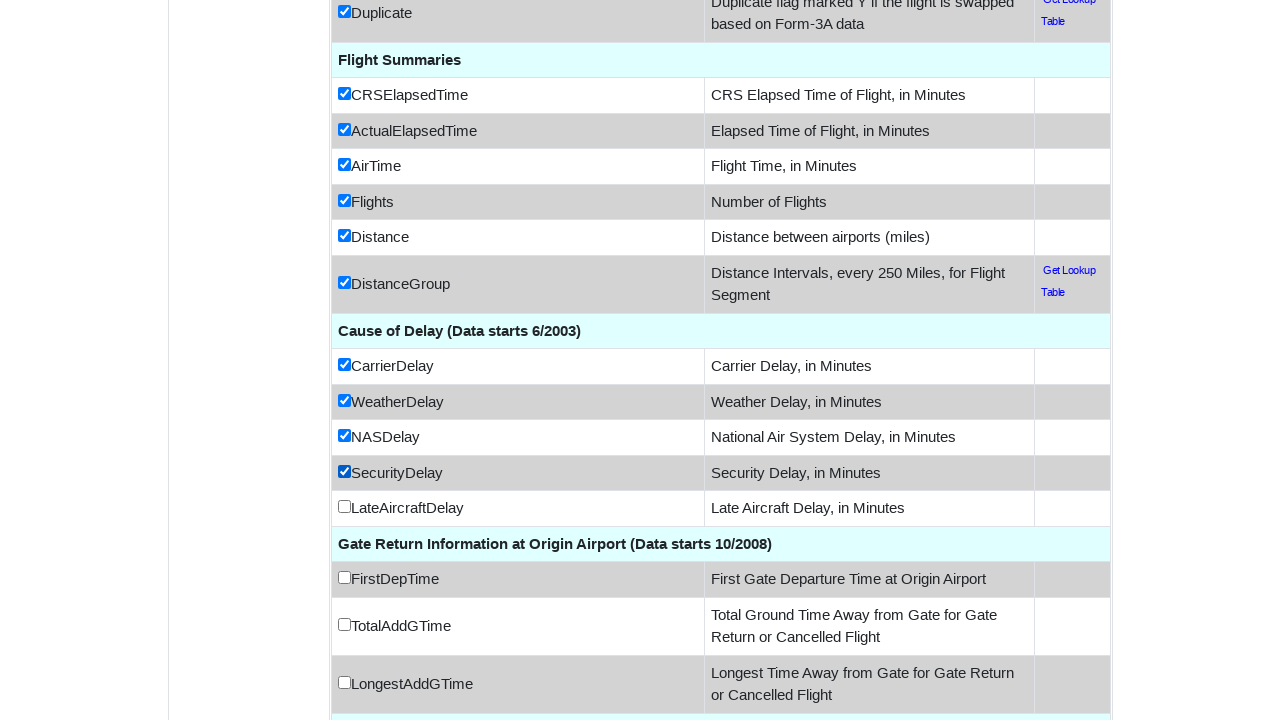

Scrolled checkbox with name 'LATE_AIRCRAFT_DELAY' into view
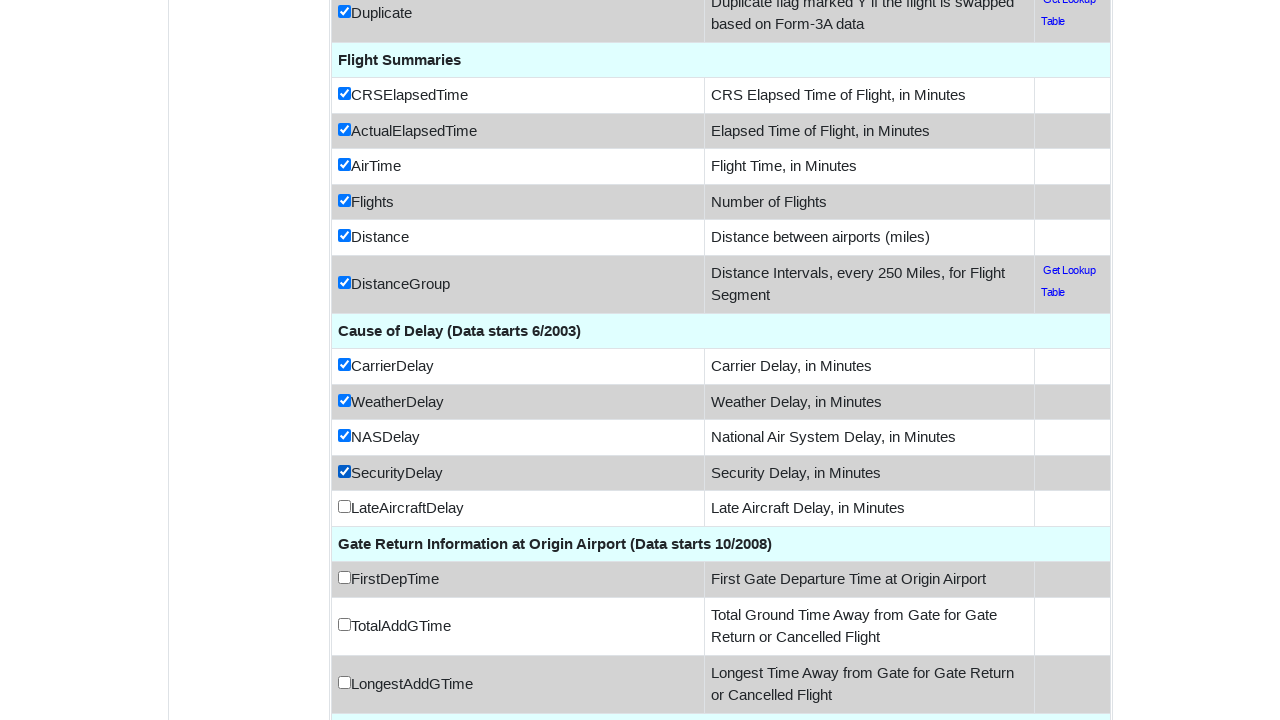

Clicked unchecked data field checkbox 'LATE_AIRCRAFT_DELAY' at (344, 507) on input[type='checkbox'] >> nth=77
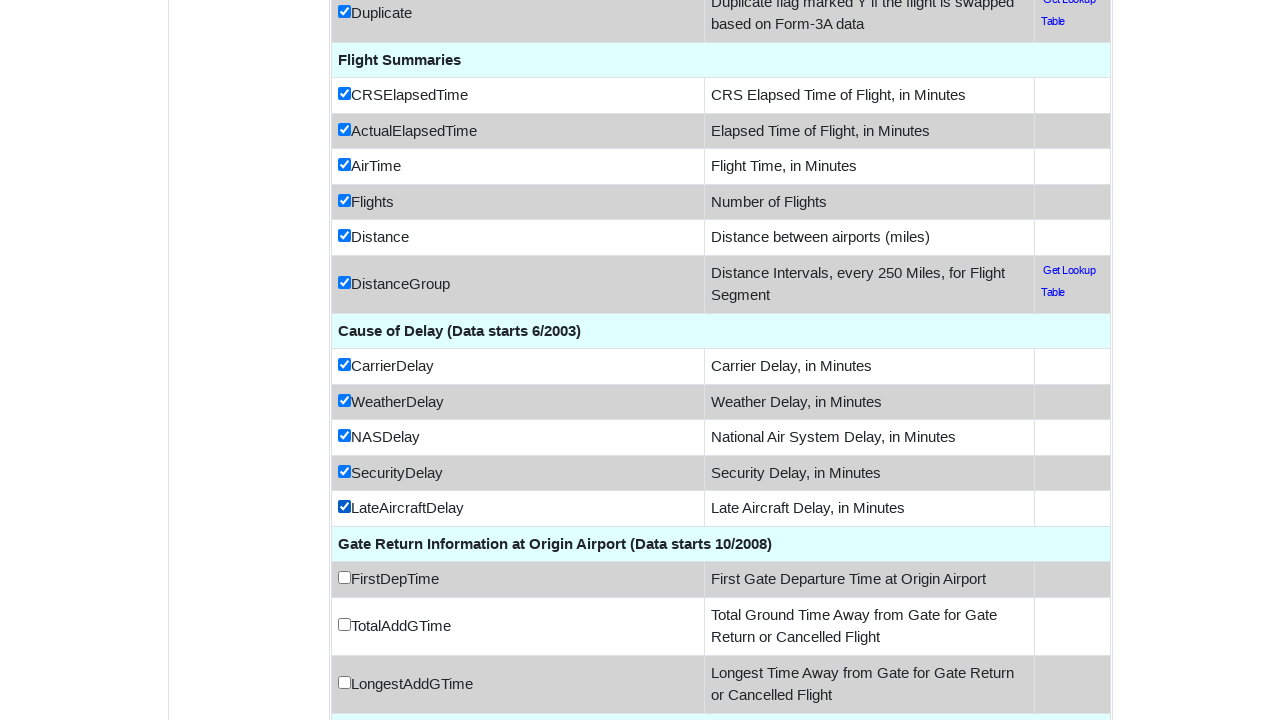

Scrolled checkbox with name 'FIRST_DEP_TIME' into view
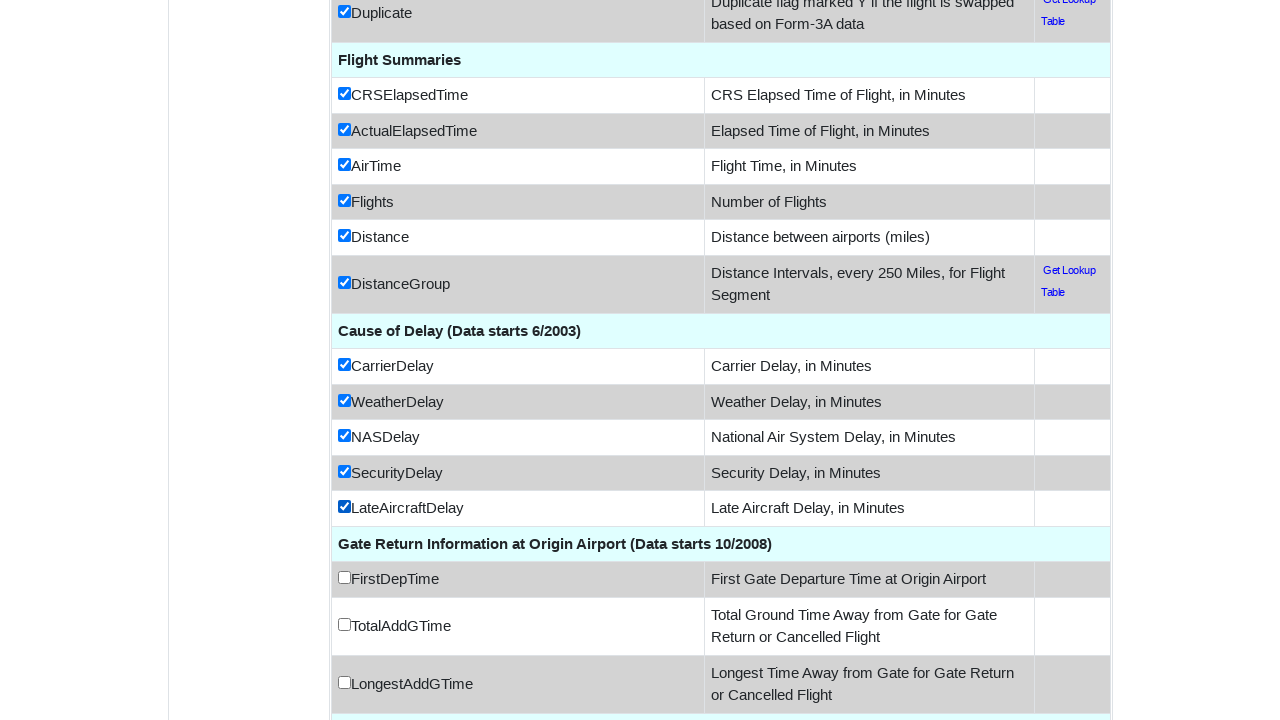

Clicked unchecked data field checkbox 'FIRST_DEP_TIME' at (344, 578) on input[type='checkbox'] >> nth=78
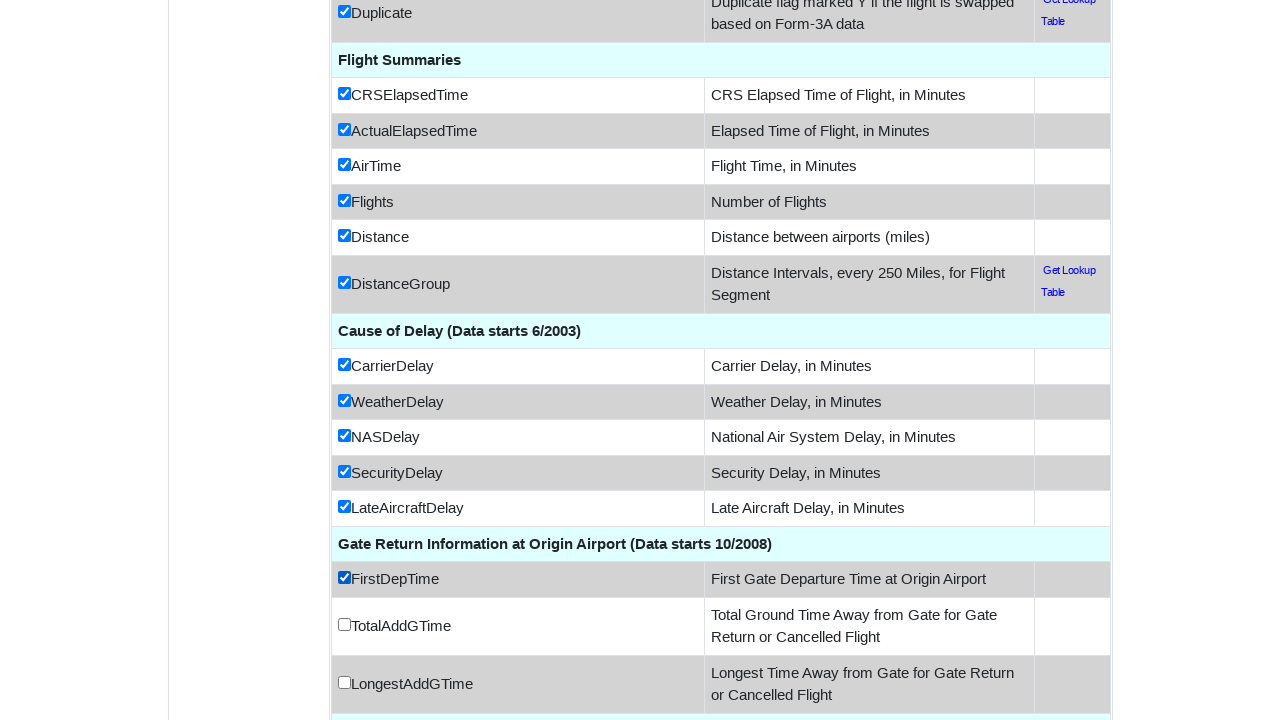

Scrolled checkbox with name 'TOTAL_ADD_GTIME' into view
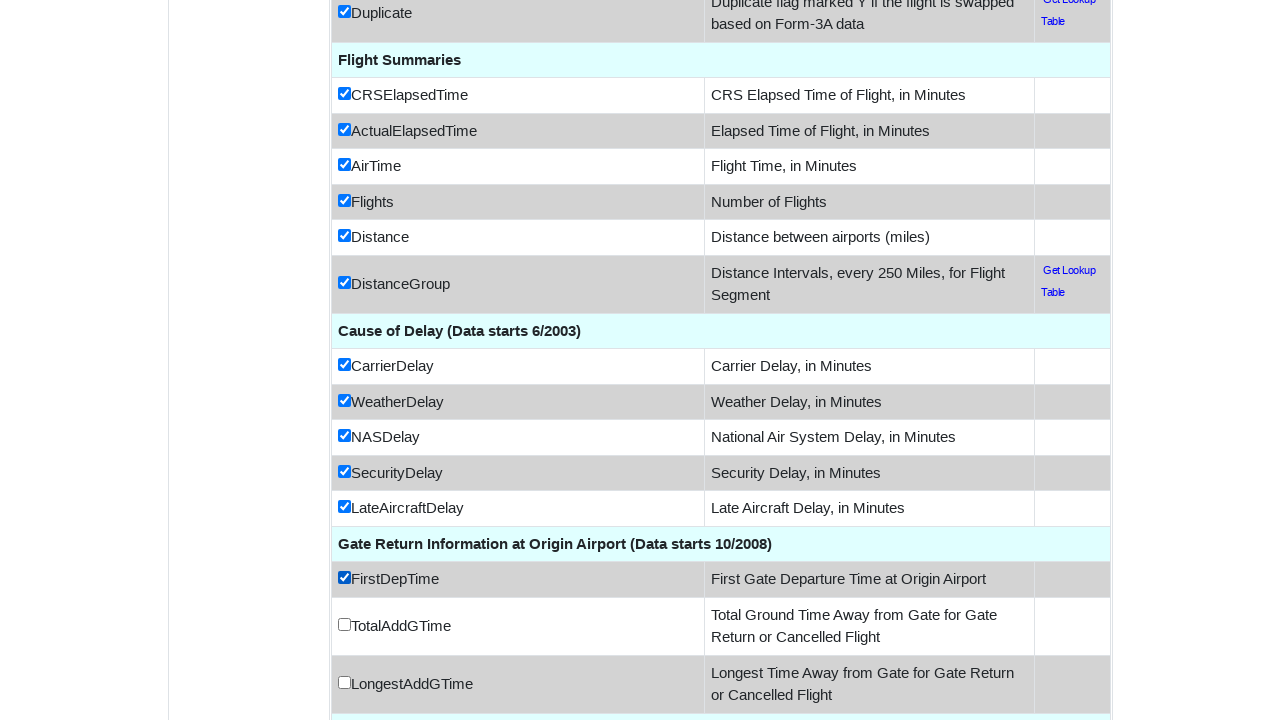

Clicked unchecked data field checkbox 'TOTAL_ADD_GTIME' at (344, 624) on input[type='checkbox'] >> nth=79
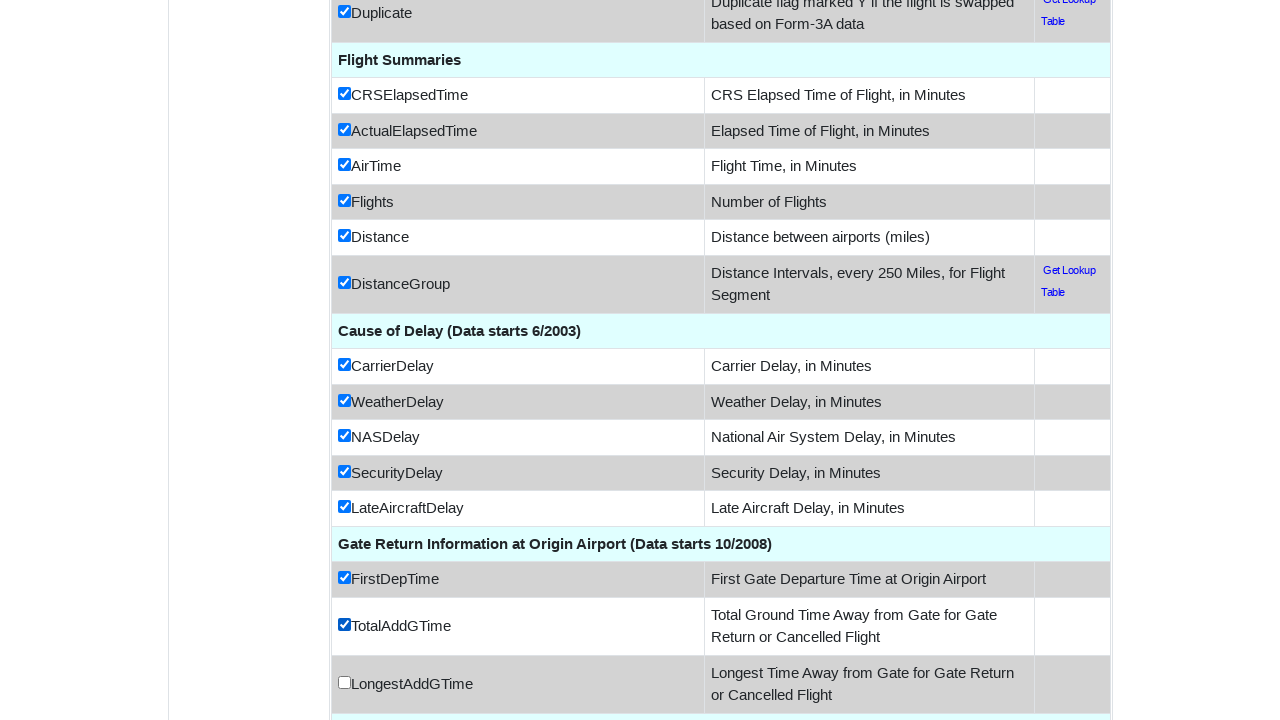

Scrolled checkbox with name 'LONGEST_ADD_GTIME' into view
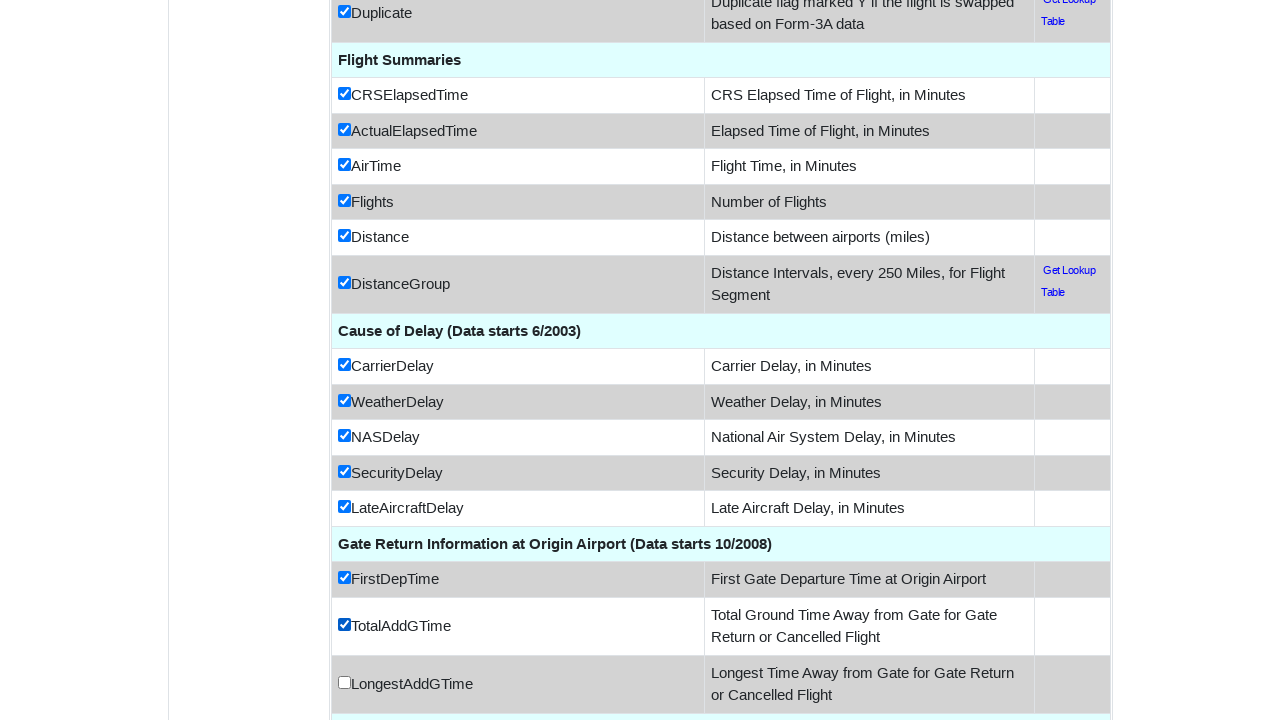

Clicked unchecked data field checkbox 'LONGEST_ADD_GTIME' at (344, 682) on input[type='checkbox'] >> nth=80
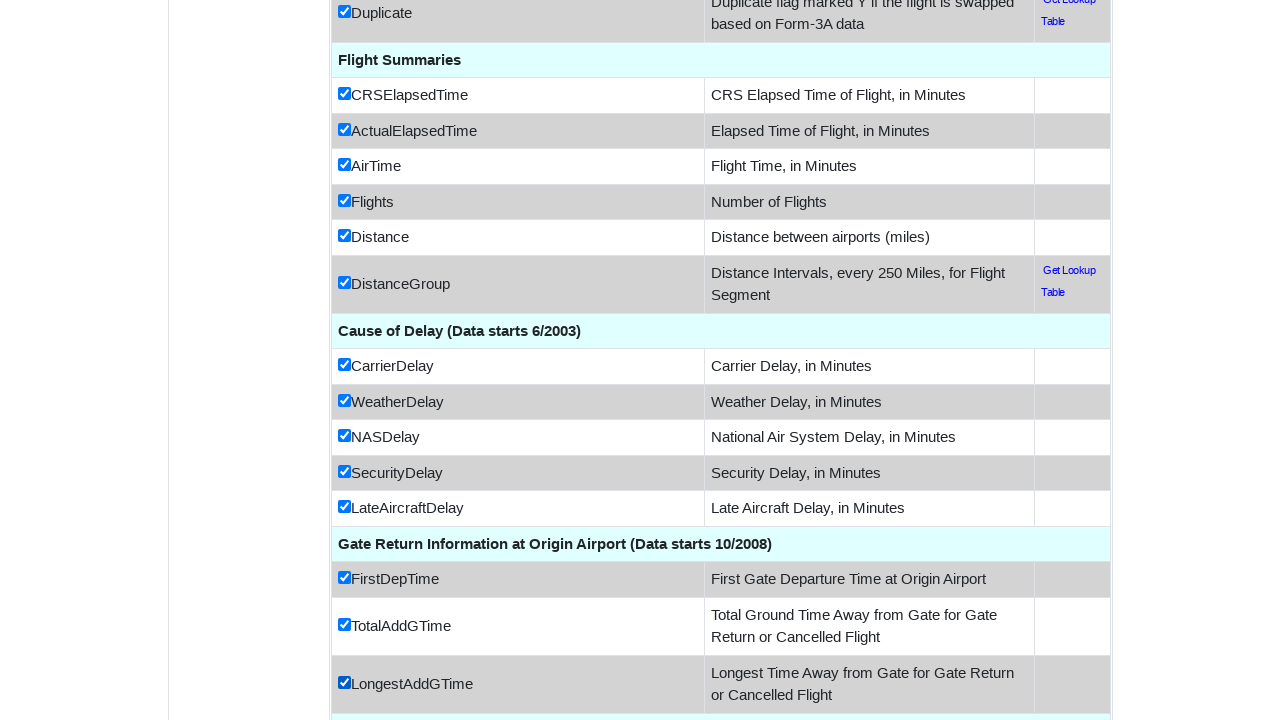

Scrolled checkbox with name 'DIV_AIRPORT_LANDINGS' into view
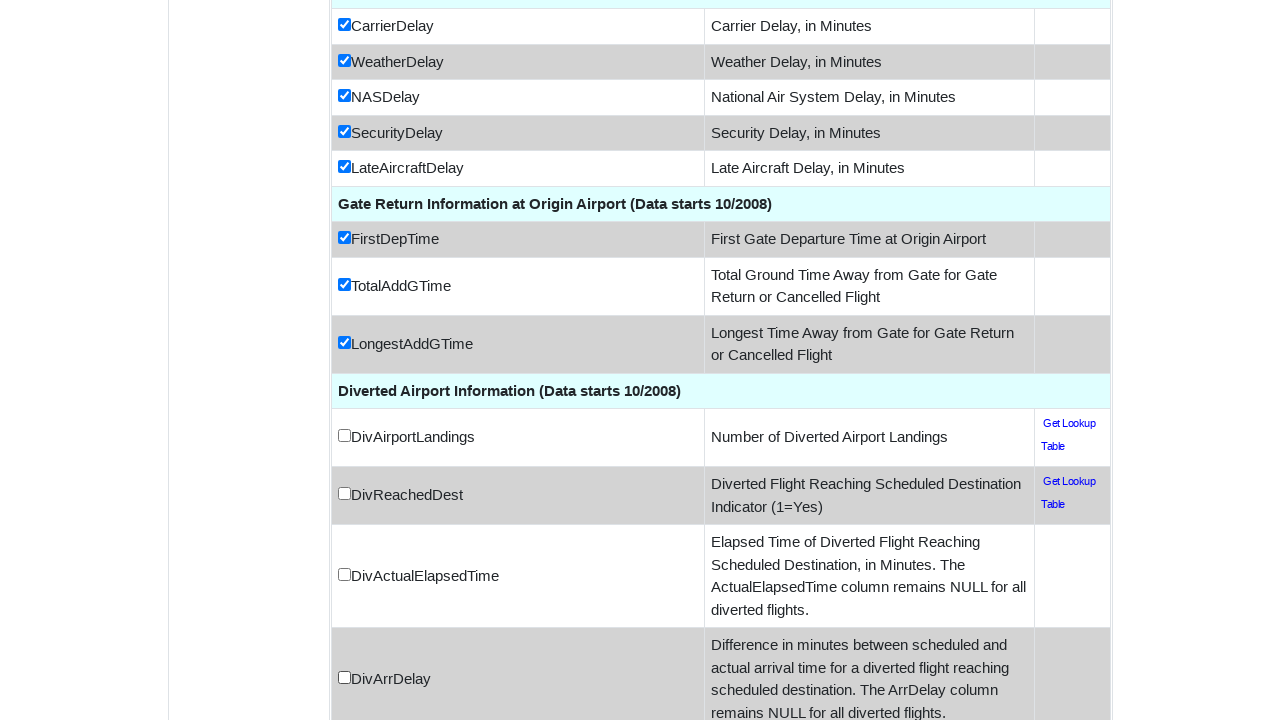

Clicked unchecked data field checkbox 'DIV_AIRPORT_LANDINGS' at (344, 436) on input[type='checkbox'] >> nth=81
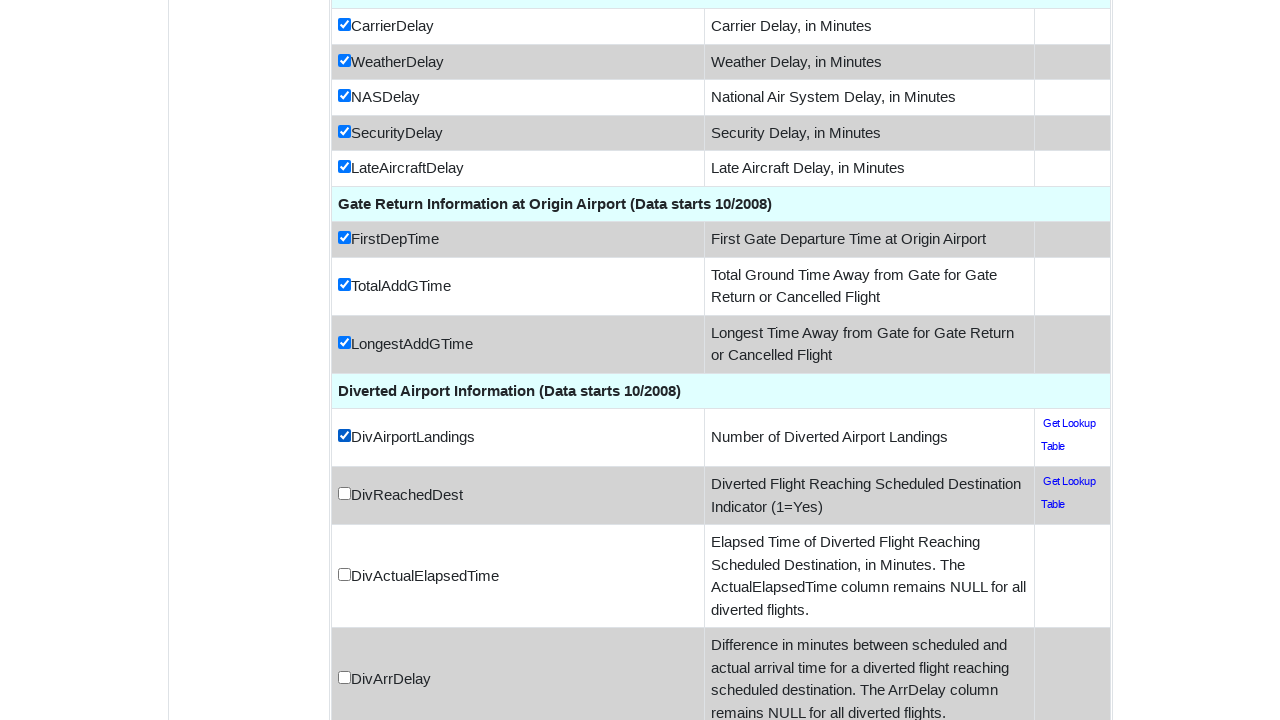

Scrolled checkbox with name 'DIV_REACHED_DEST' into view
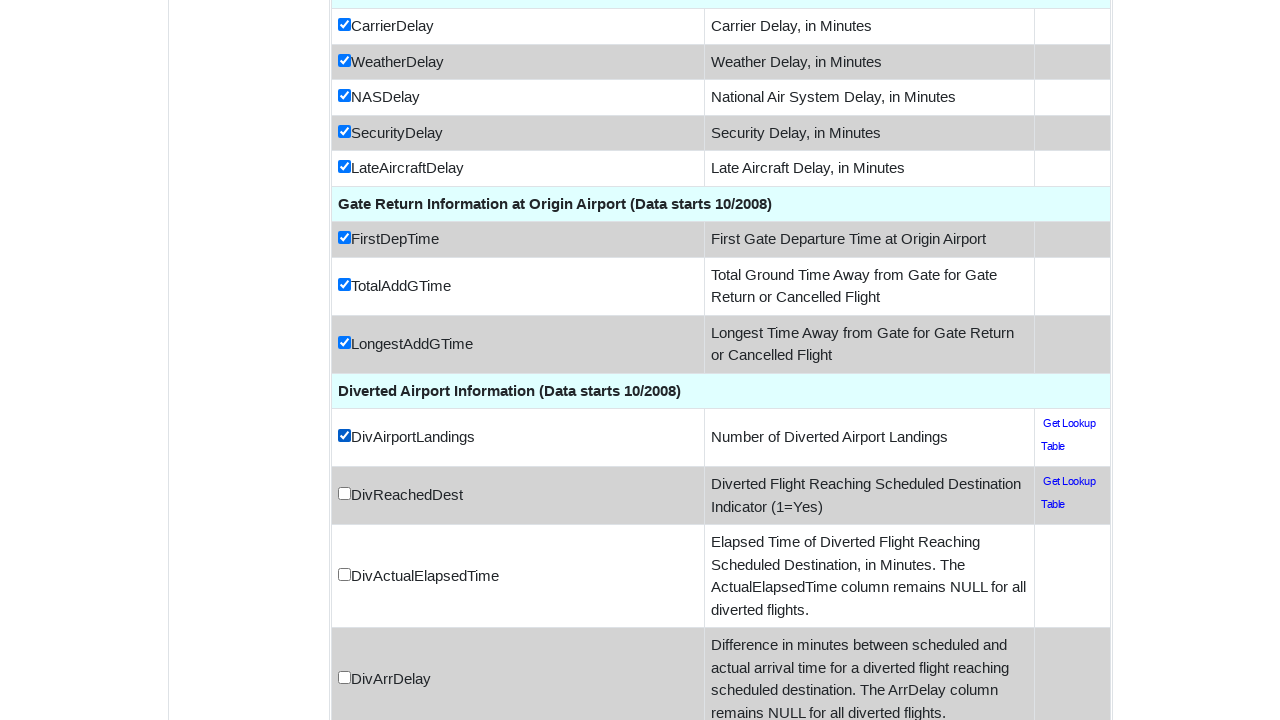

Clicked unchecked data field checkbox 'DIV_REACHED_DEST' at (344, 494) on input[type='checkbox'] >> nth=82
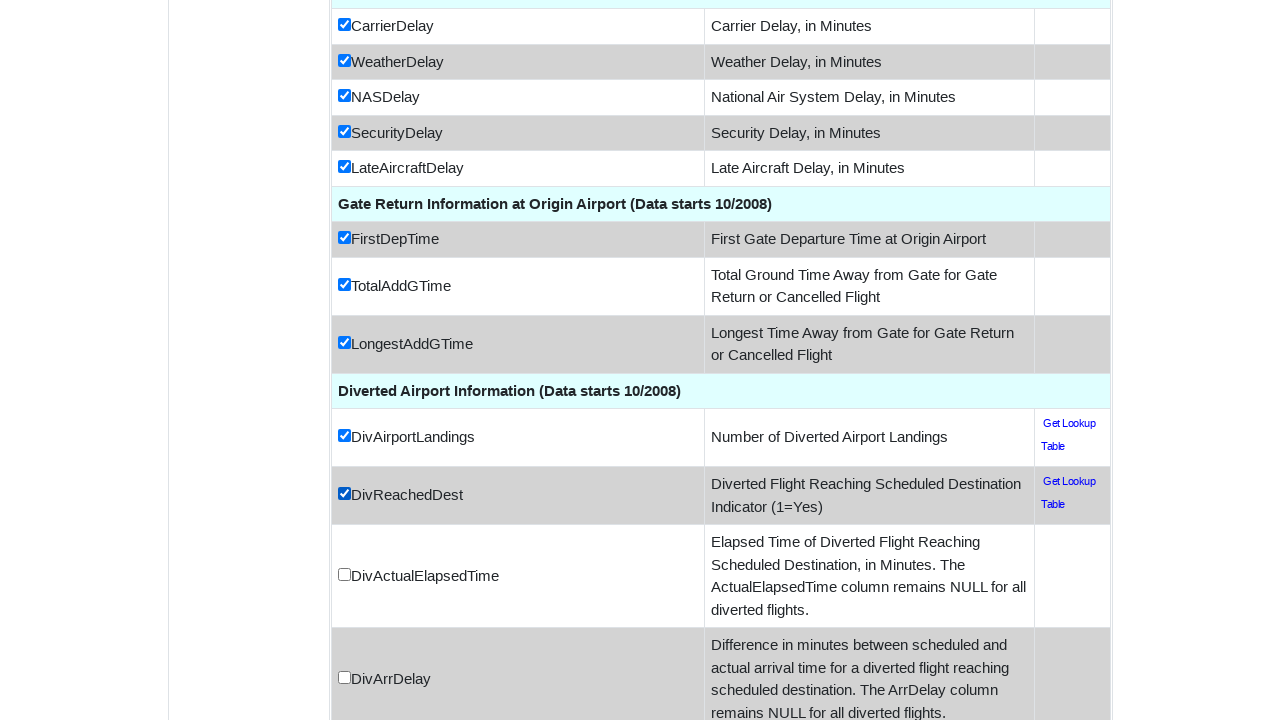

Scrolled checkbox with name 'DIV_ACTUAL_ELAPSED_TIME' into view
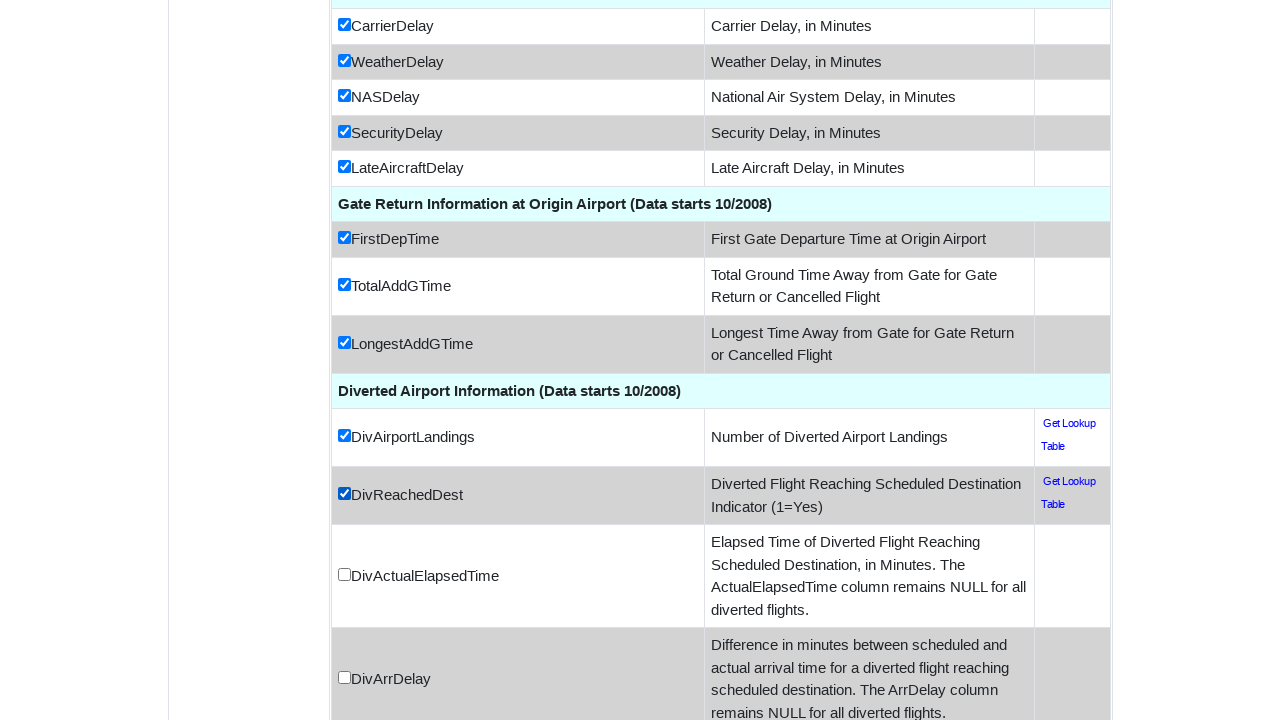

Clicked unchecked data field checkbox 'DIV_ACTUAL_ELAPSED_TIME' at (344, 574) on input[type='checkbox'] >> nth=83
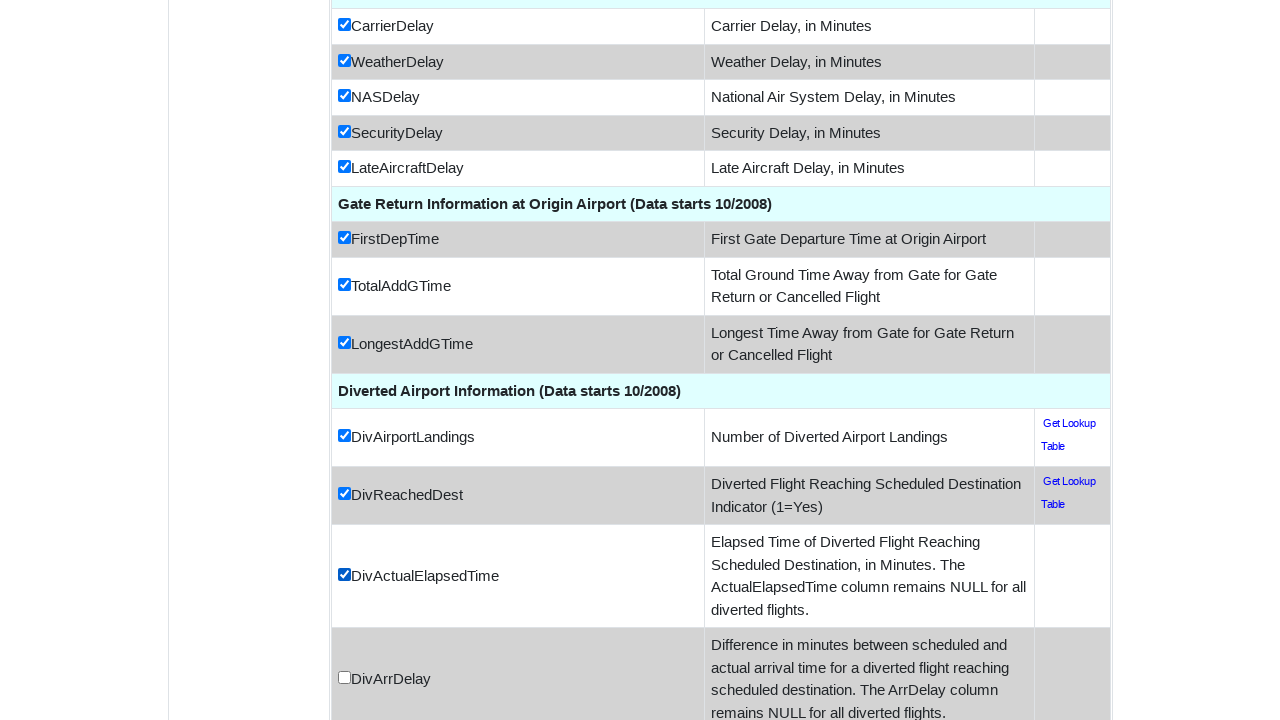

Scrolled checkbox with name 'DIV_ARR_DELAY' into view
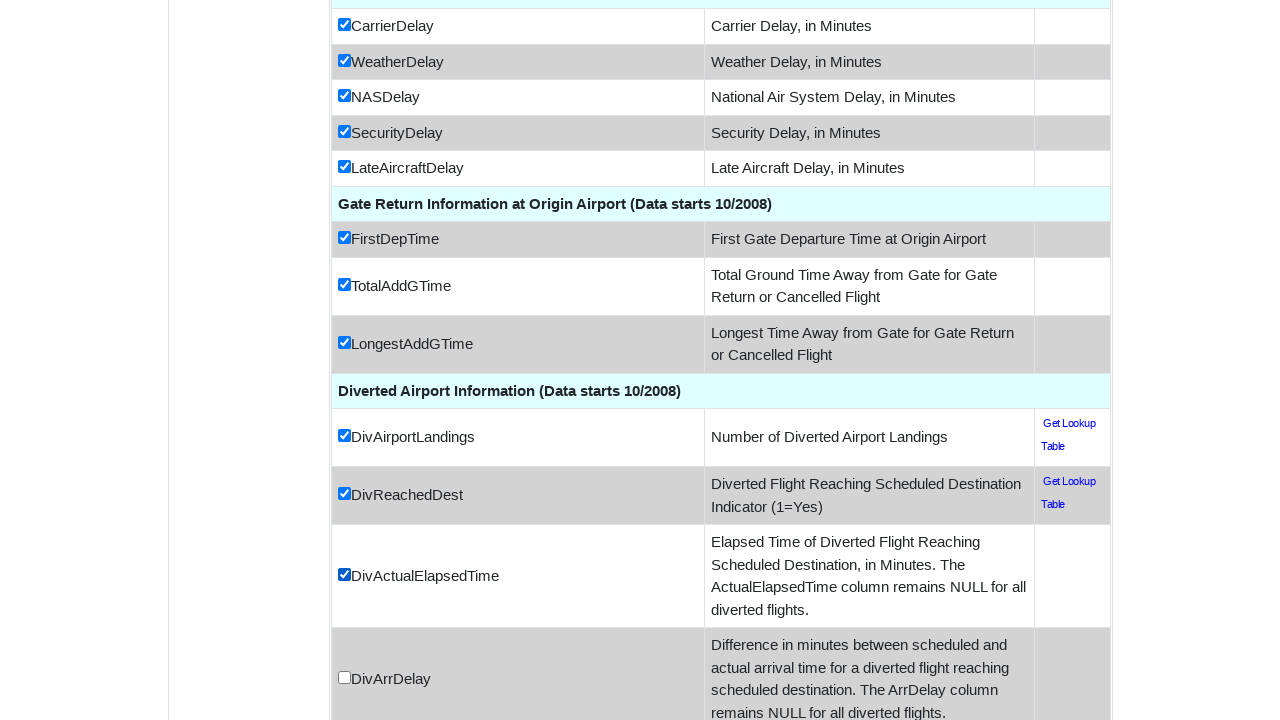

Clicked unchecked data field checkbox 'DIV_ARR_DELAY' at (344, 677) on input[type='checkbox'] >> nth=84
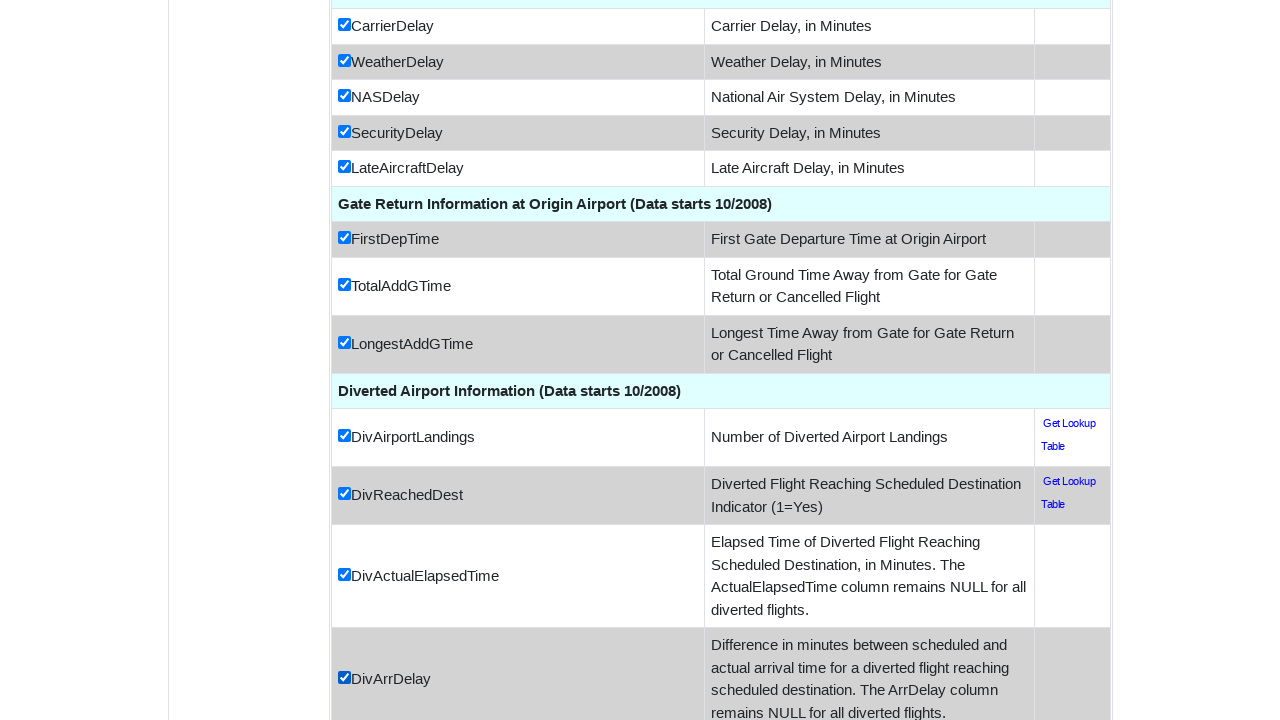

Scrolled checkbox with name 'DIV_DISTANCE' into view
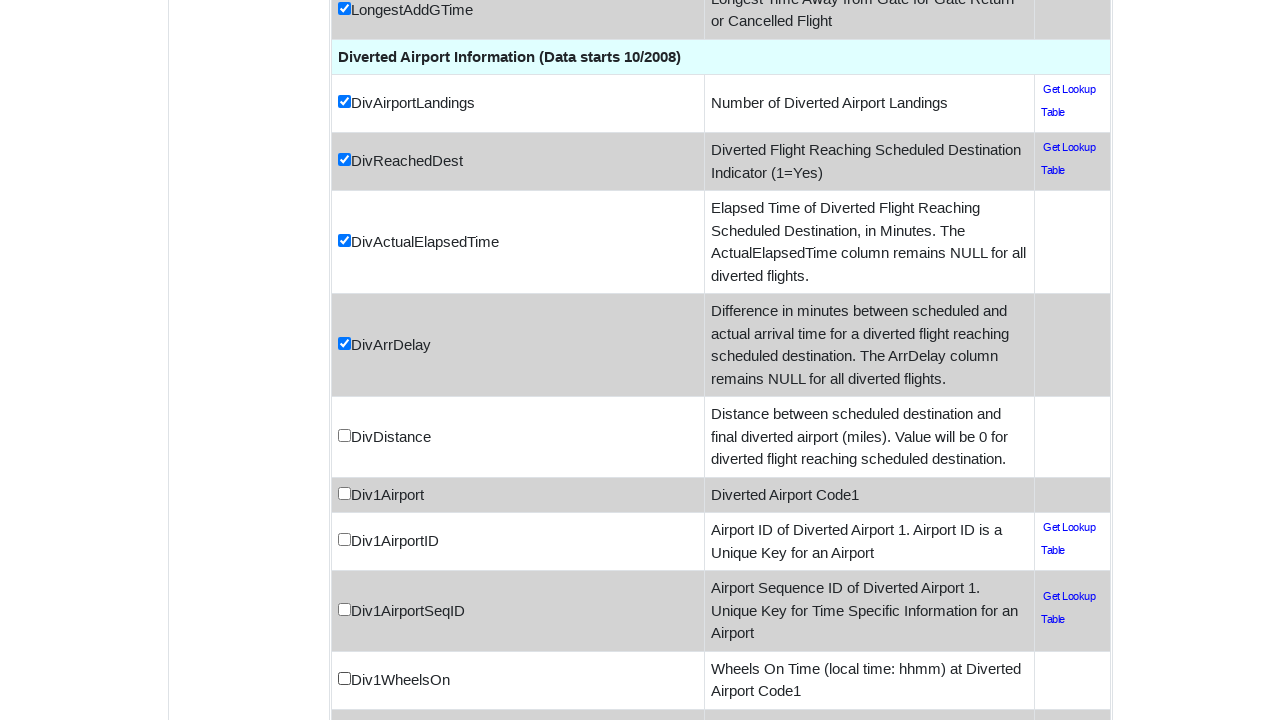

Clicked unchecked data field checkbox 'DIV_DISTANCE' at (344, 435) on input[type='checkbox'] >> nth=85
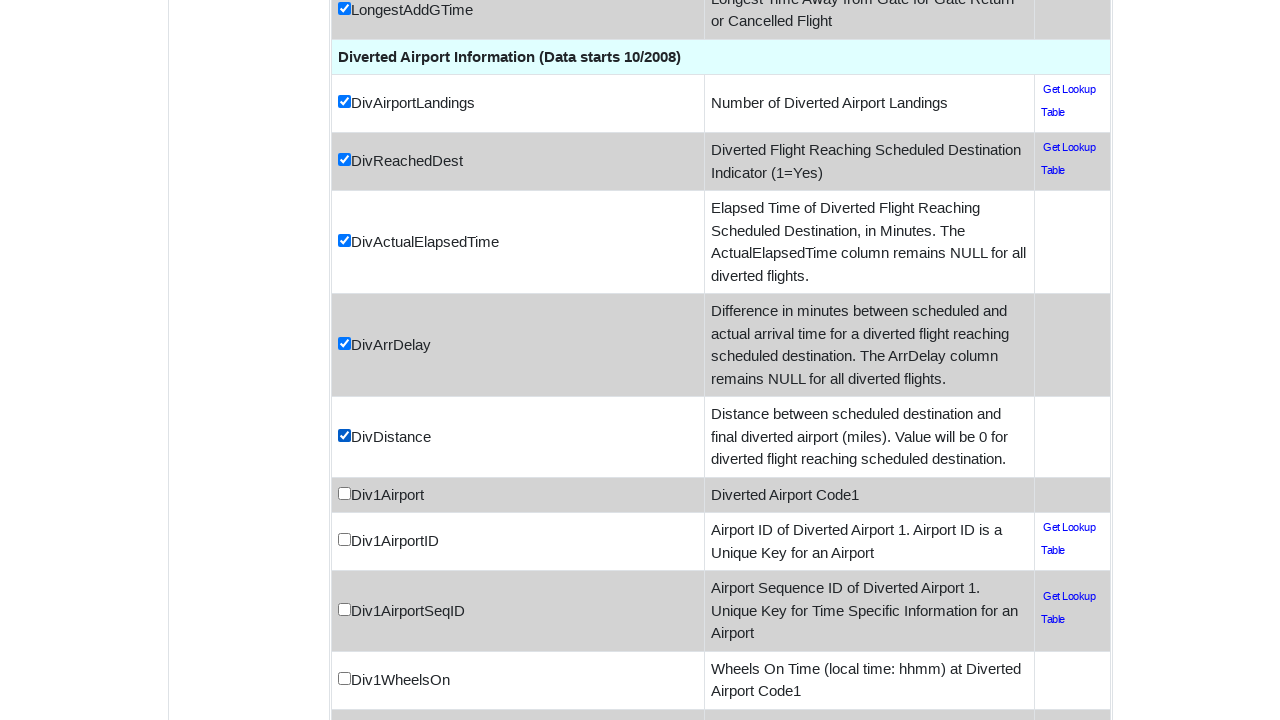

Scrolled checkbox with name 'DIV1_AIRPORT' into view
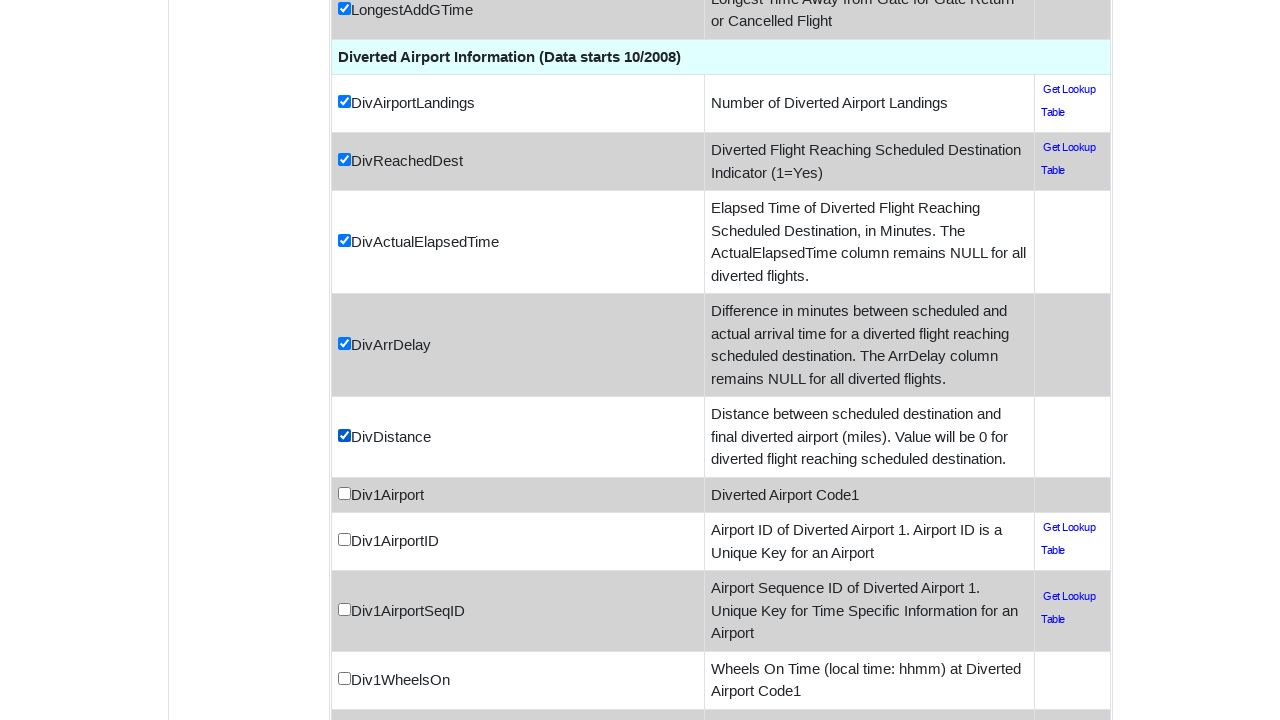

Clicked unchecked data field checkbox 'DIV1_AIRPORT' at (344, 493) on input[type='checkbox'] >> nth=86
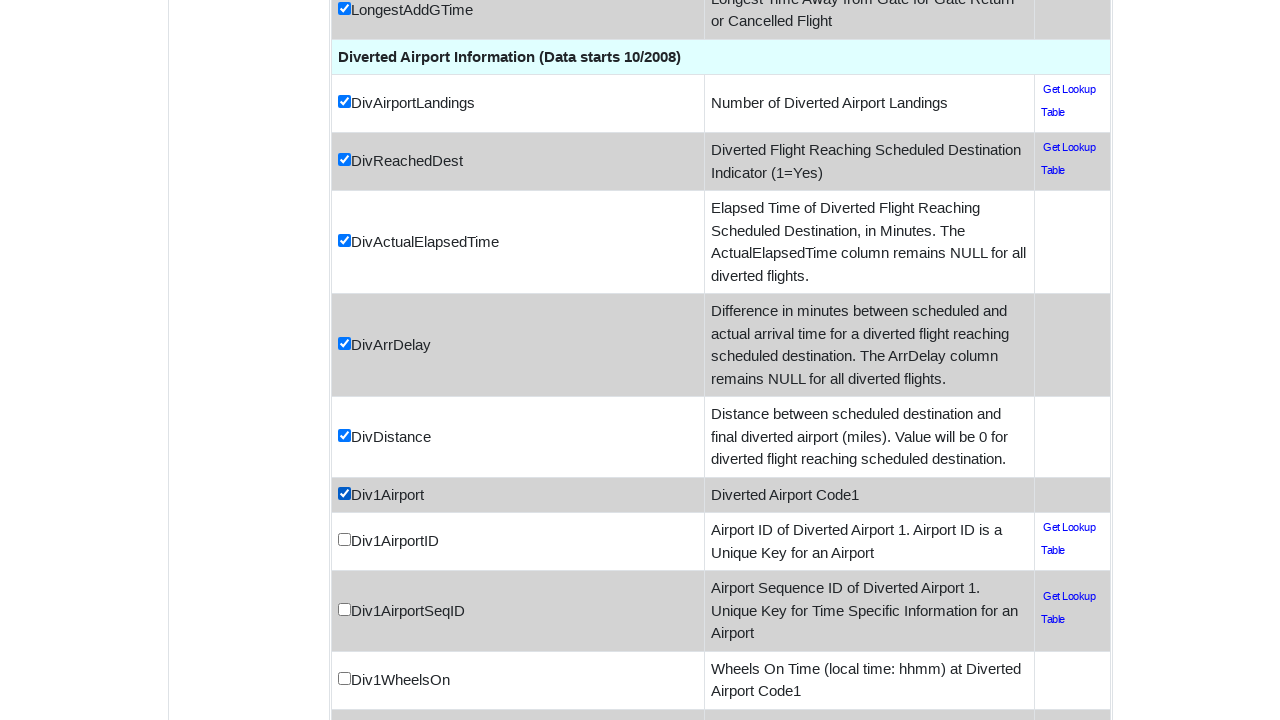

Scrolled checkbox with name 'DIV1_AIRPORT_ID' into view
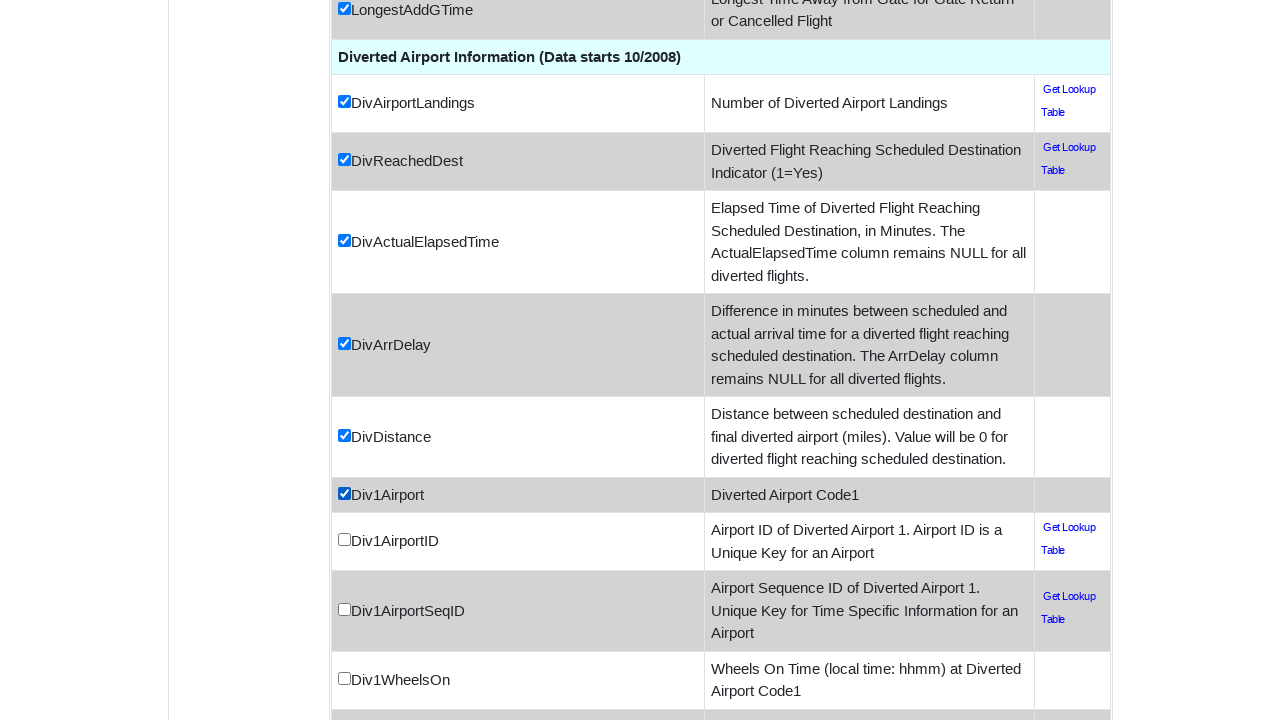

Clicked unchecked data field checkbox 'DIV1_AIRPORT_ID' at (344, 540) on input[type='checkbox'] >> nth=87
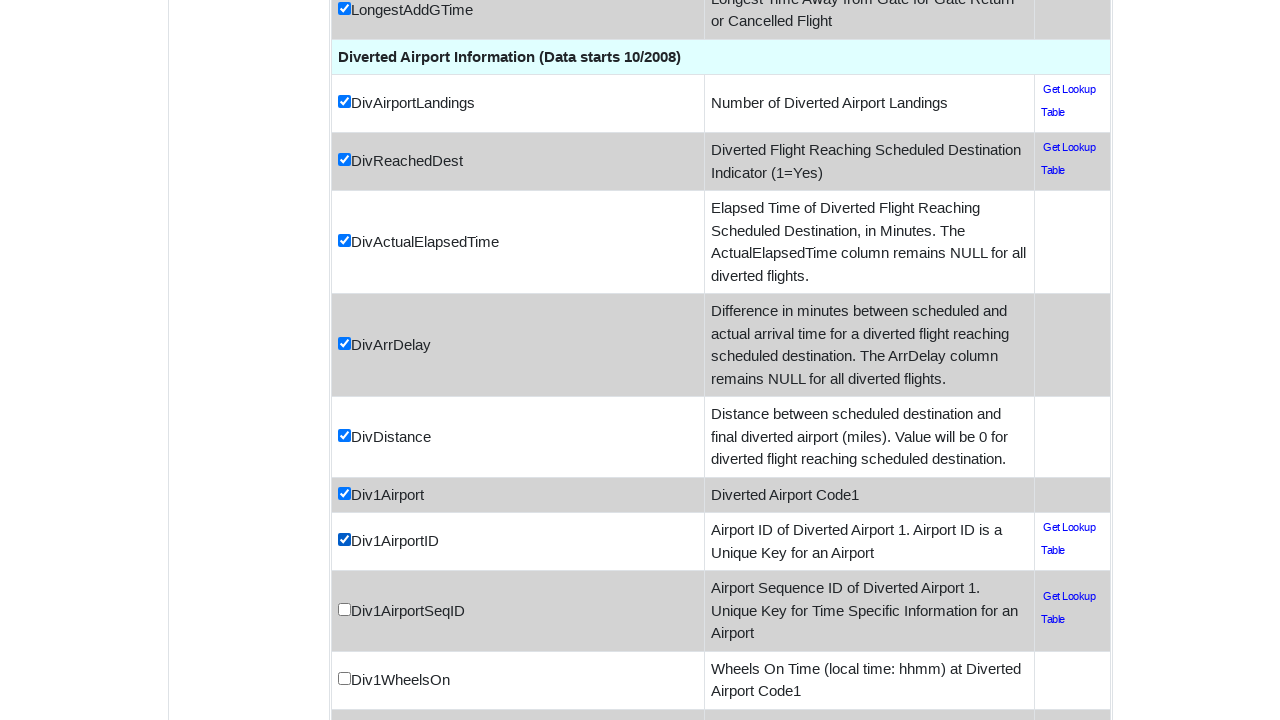

Scrolled checkbox with name 'DIV1_AIRPORT_SEQ_ID' into view
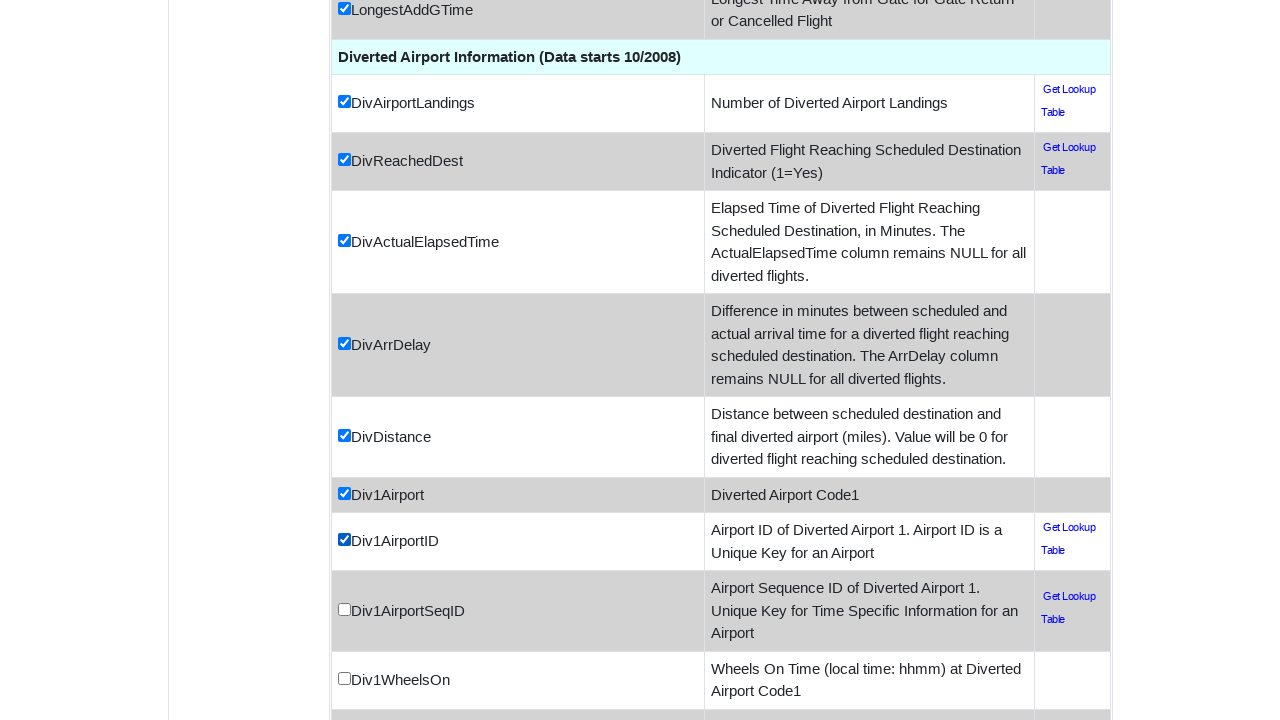

Clicked unchecked data field checkbox 'DIV1_AIRPORT_SEQ_ID' at (344, 609) on input[type='checkbox'] >> nth=88
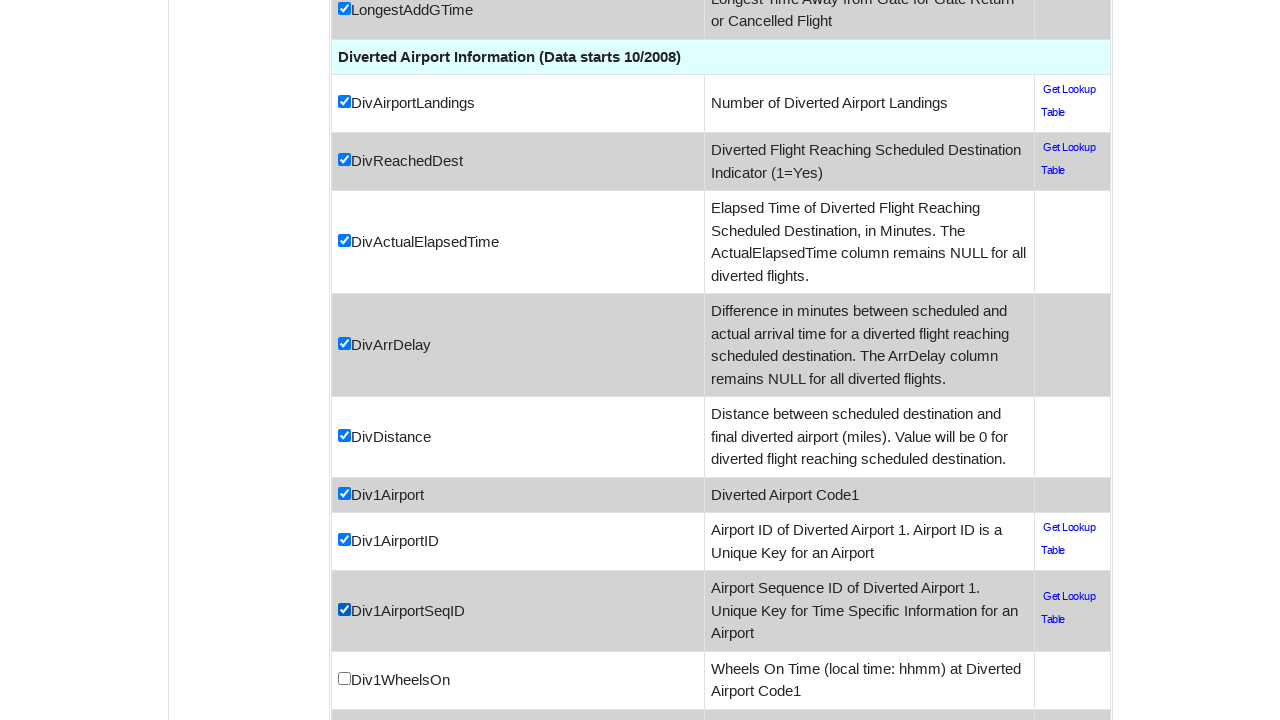

Scrolled checkbox with name 'DIV1_WHEELS_ON' into view
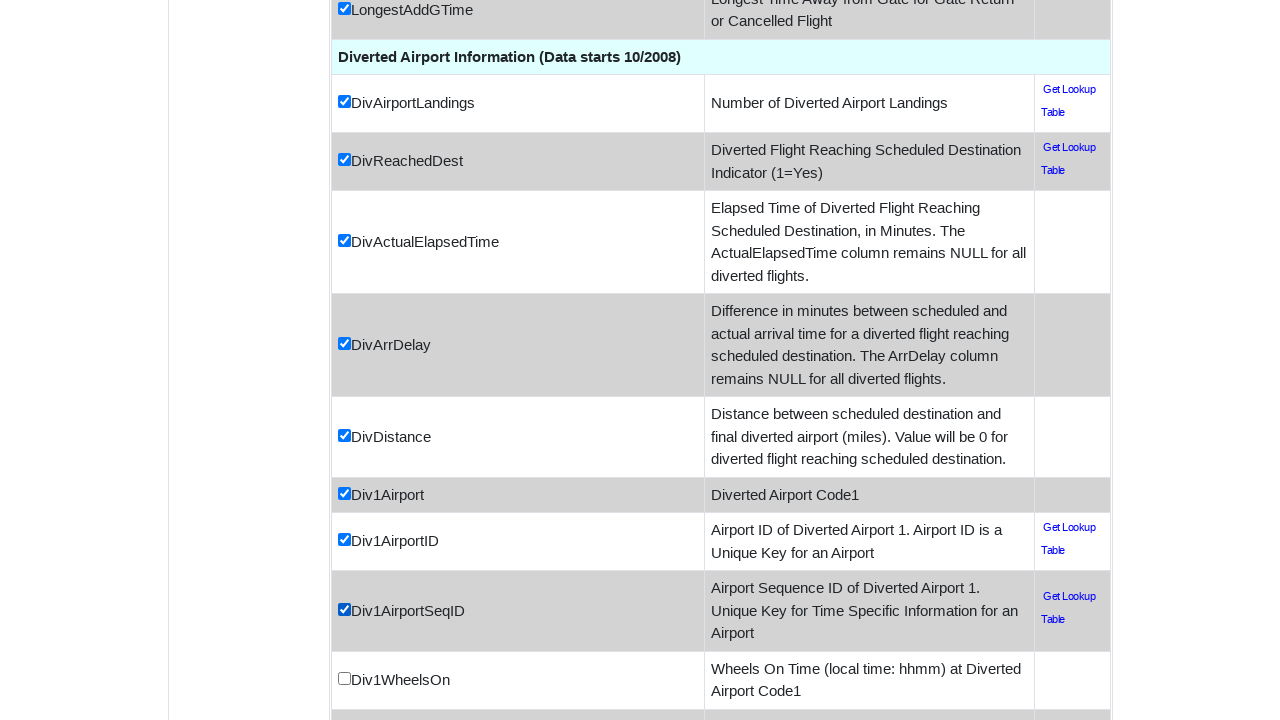

Clicked unchecked data field checkbox 'DIV1_WHEELS_ON' at (344, 678) on input[type='checkbox'] >> nth=89
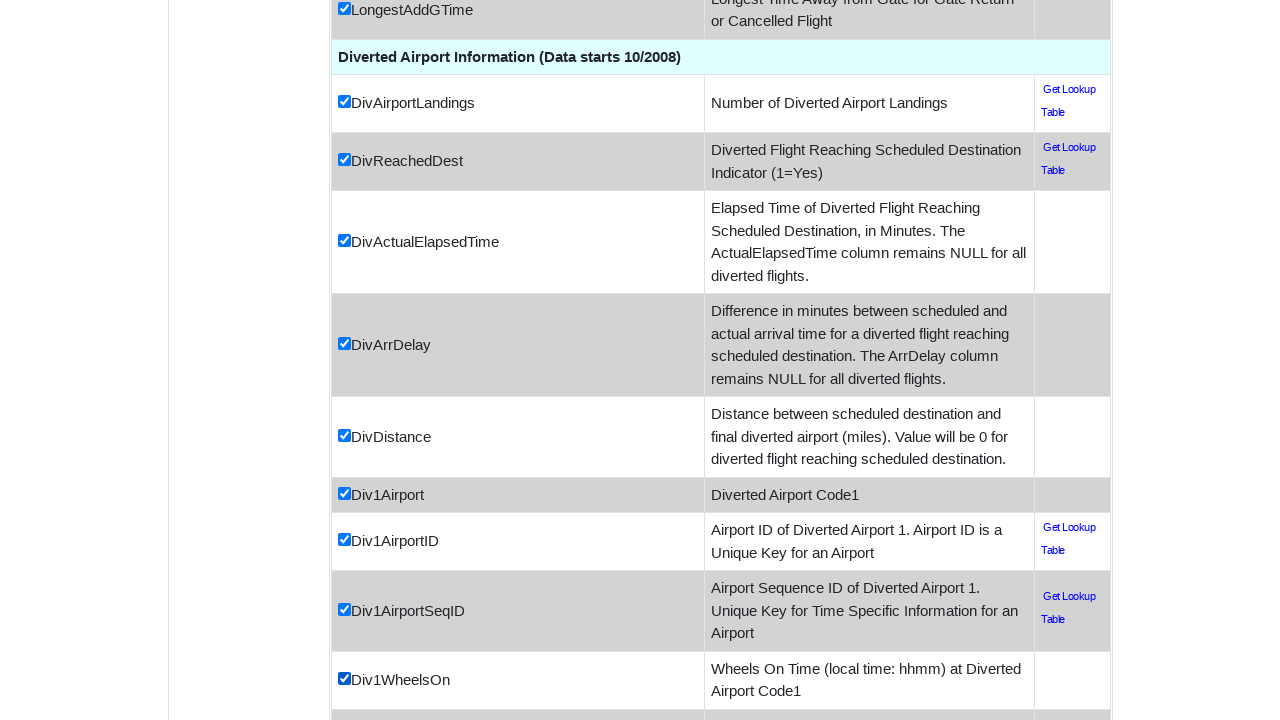

Scrolled checkbox with name 'DIV1_TOTAL_GTIME' into view
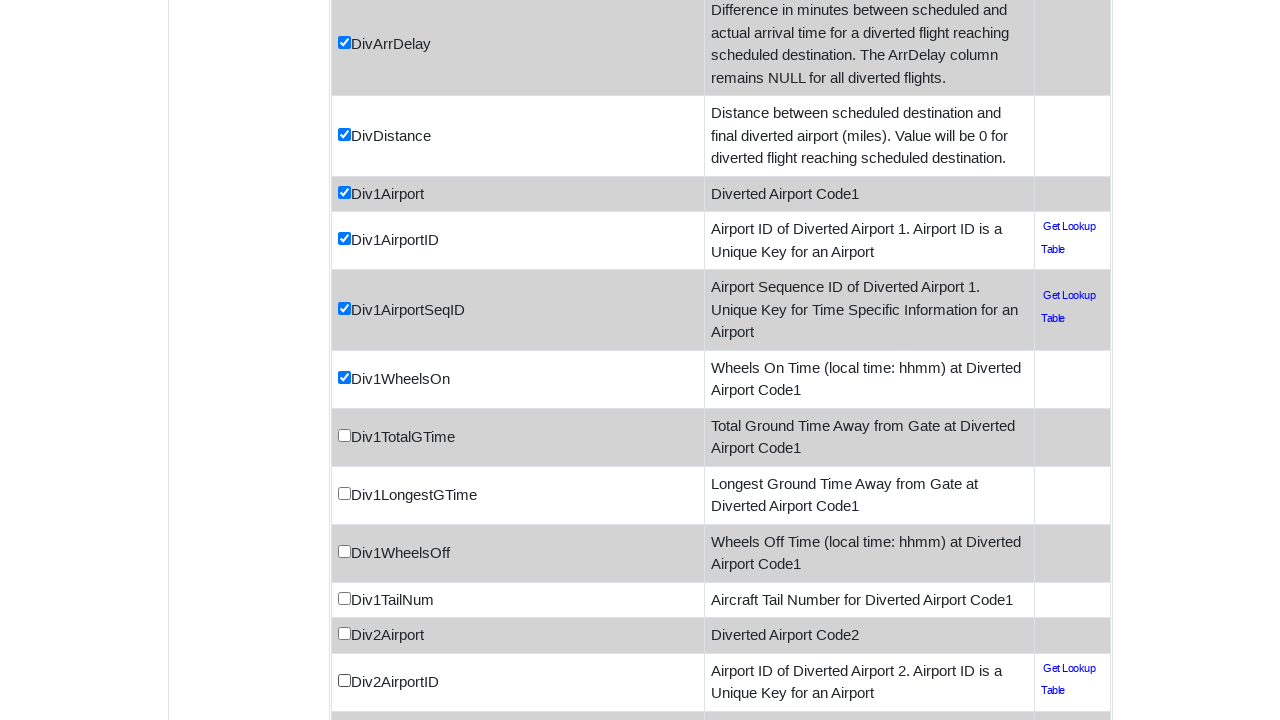

Clicked unchecked data field checkbox 'DIV1_TOTAL_GTIME' at (344, 435) on input[type='checkbox'] >> nth=90
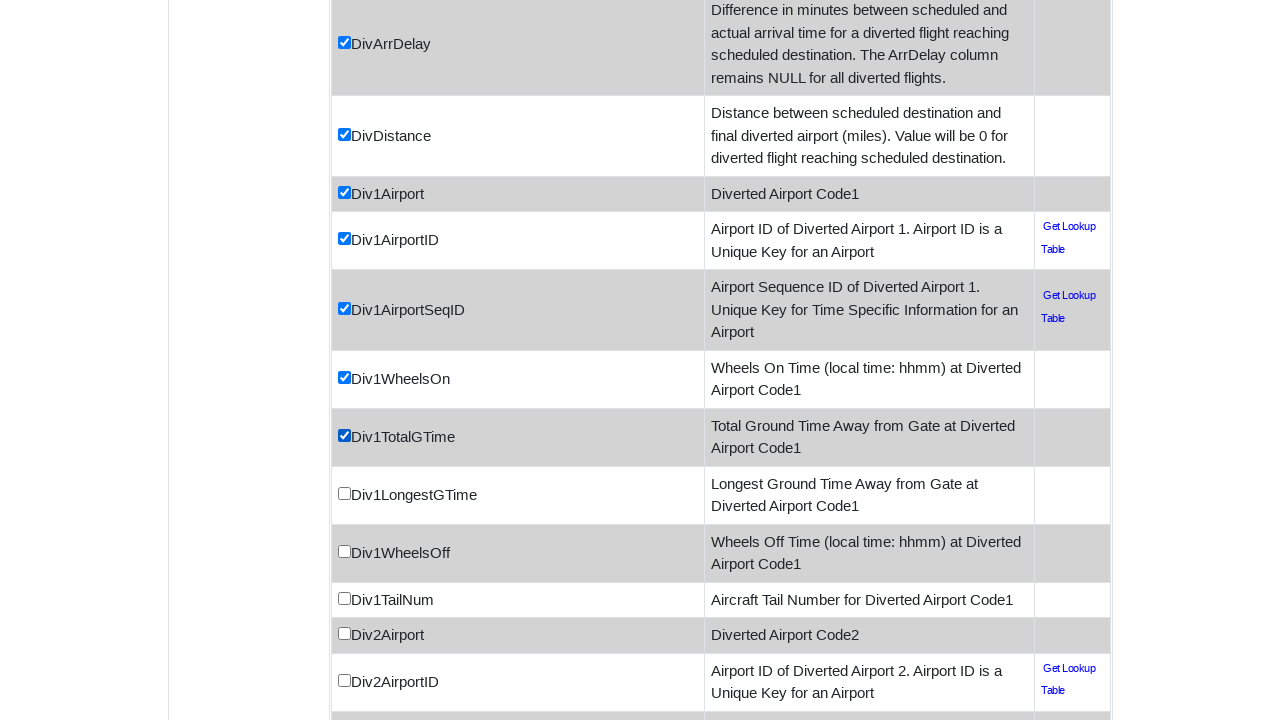

Scrolled checkbox with name 'DIV1_LONGEST_GTIME' into view
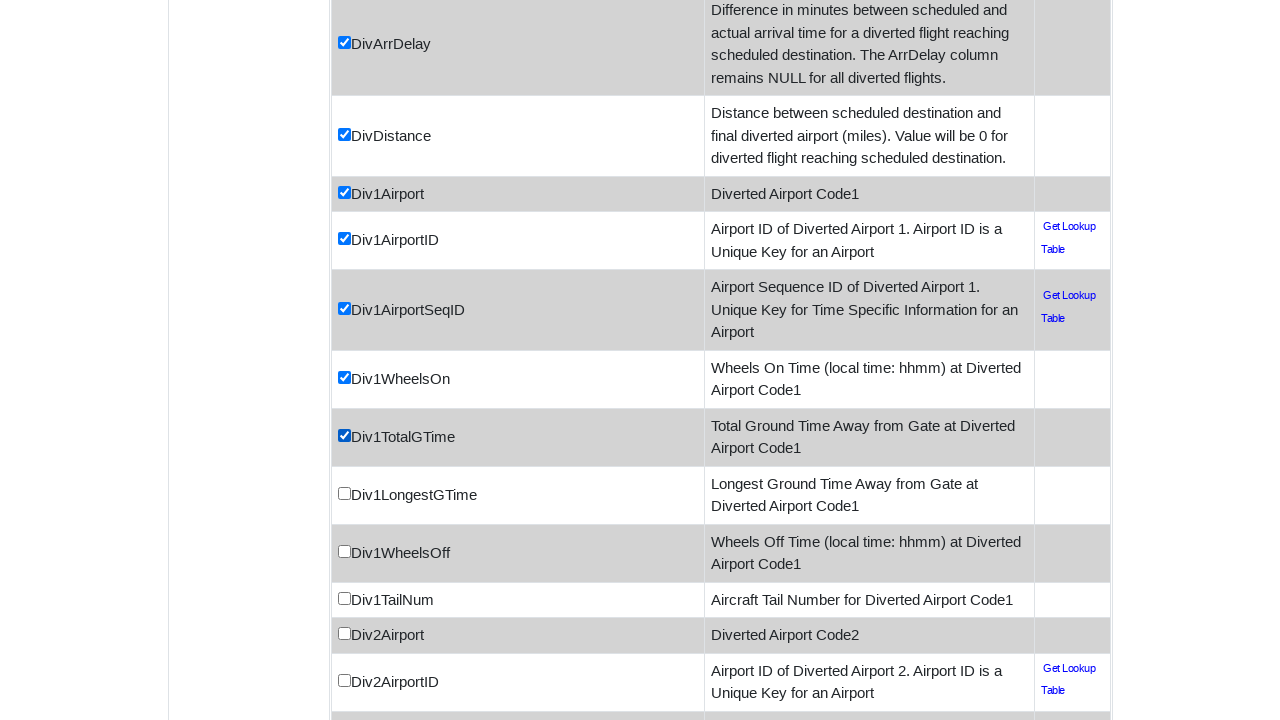

Clicked unchecked data field checkbox 'DIV1_LONGEST_GTIME' at (344, 493) on input[type='checkbox'] >> nth=91
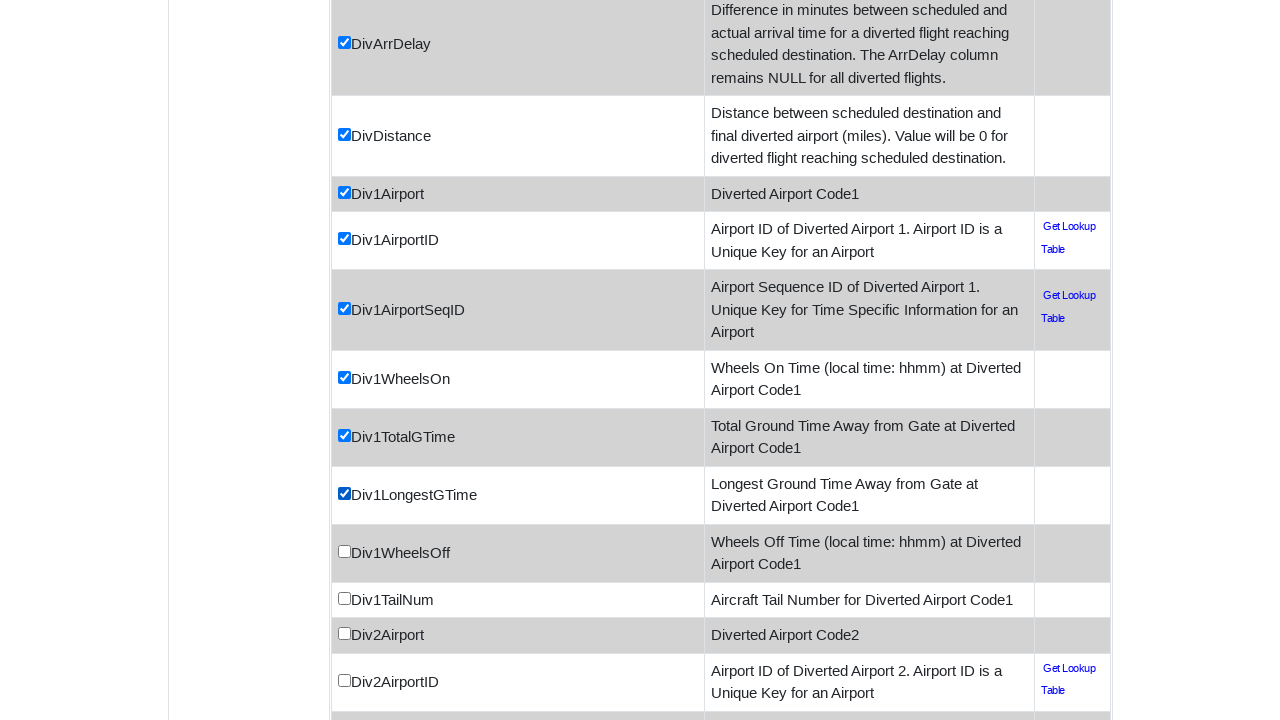

Scrolled checkbox with name 'DIV1_WHEELS_OFF' into view
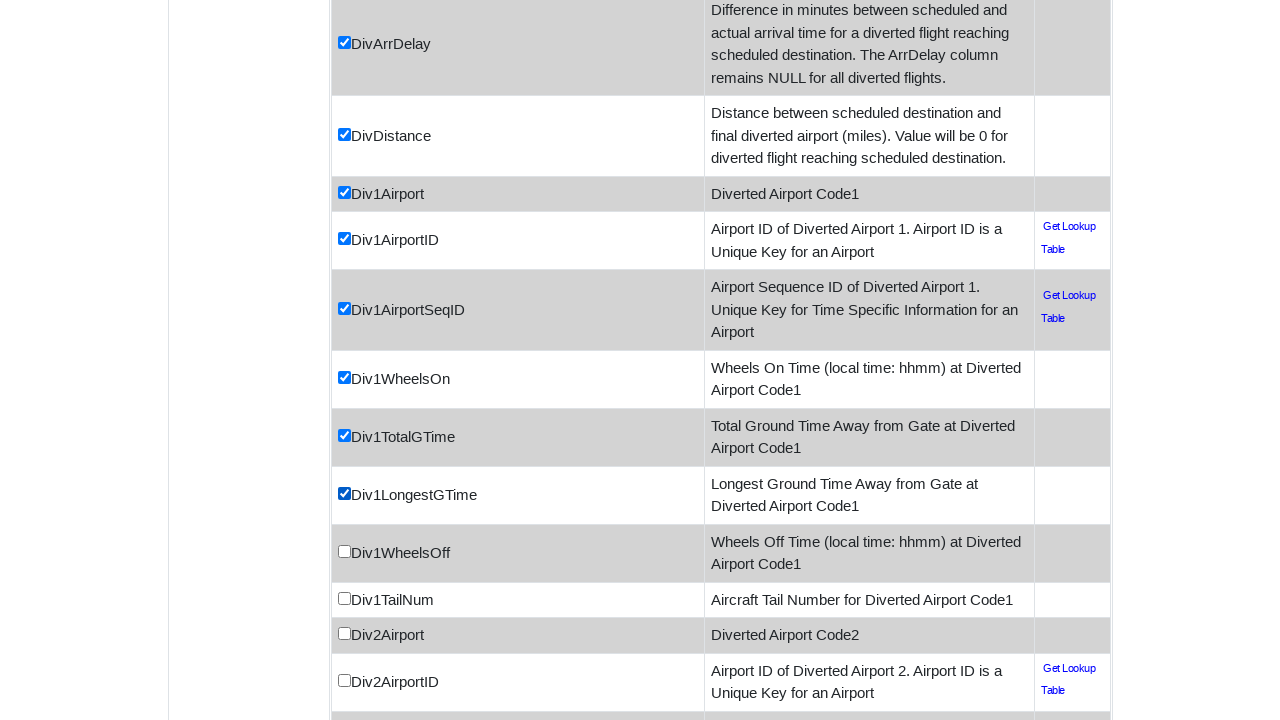

Clicked unchecked data field checkbox 'DIV1_WHEELS_OFF' at (344, 551) on input[type='checkbox'] >> nth=92
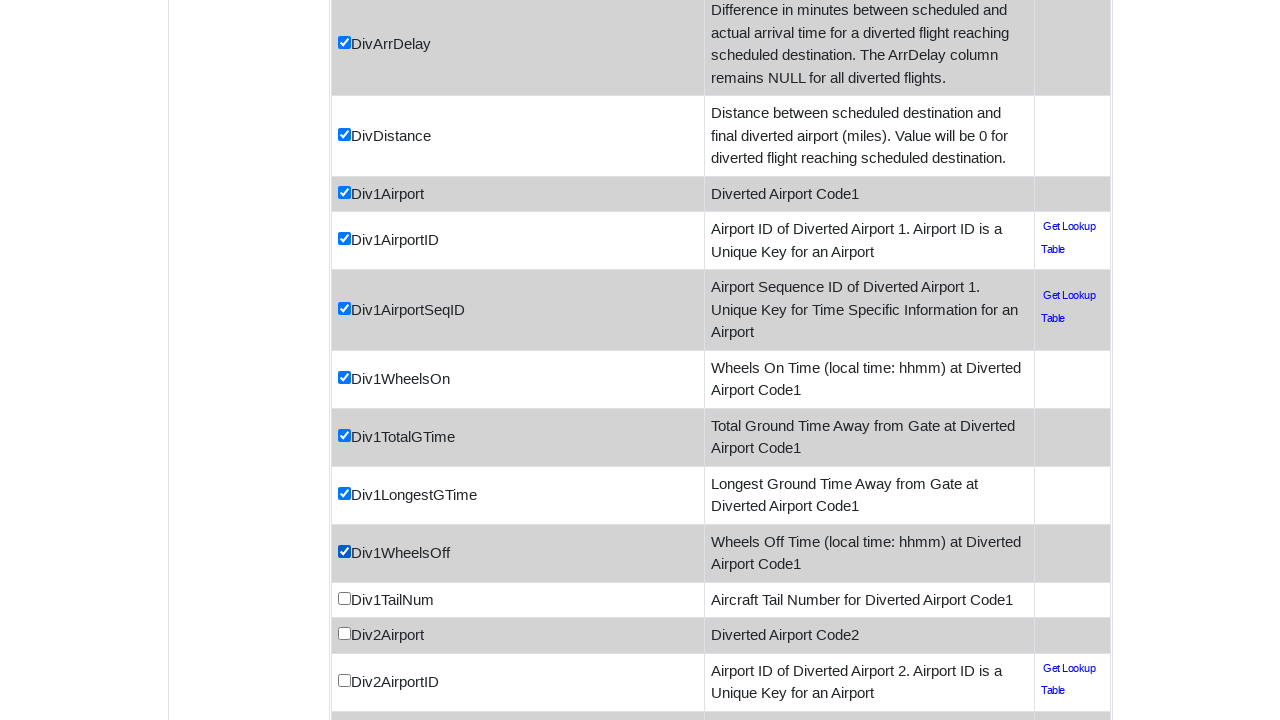

Scrolled checkbox with name 'DIV1_TAIL_NUM' into view
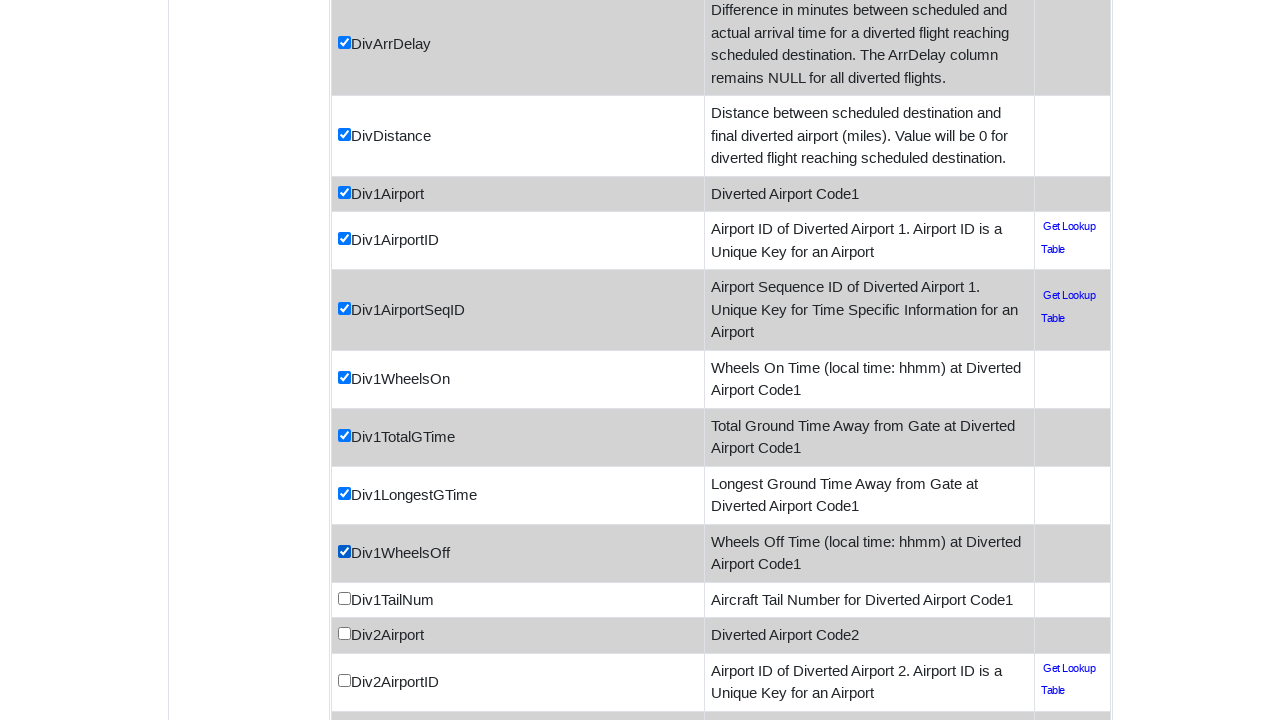

Clicked unchecked data field checkbox 'DIV1_TAIL_NUM' at (344, 598) on input[type='checkbox'] >> nth=93
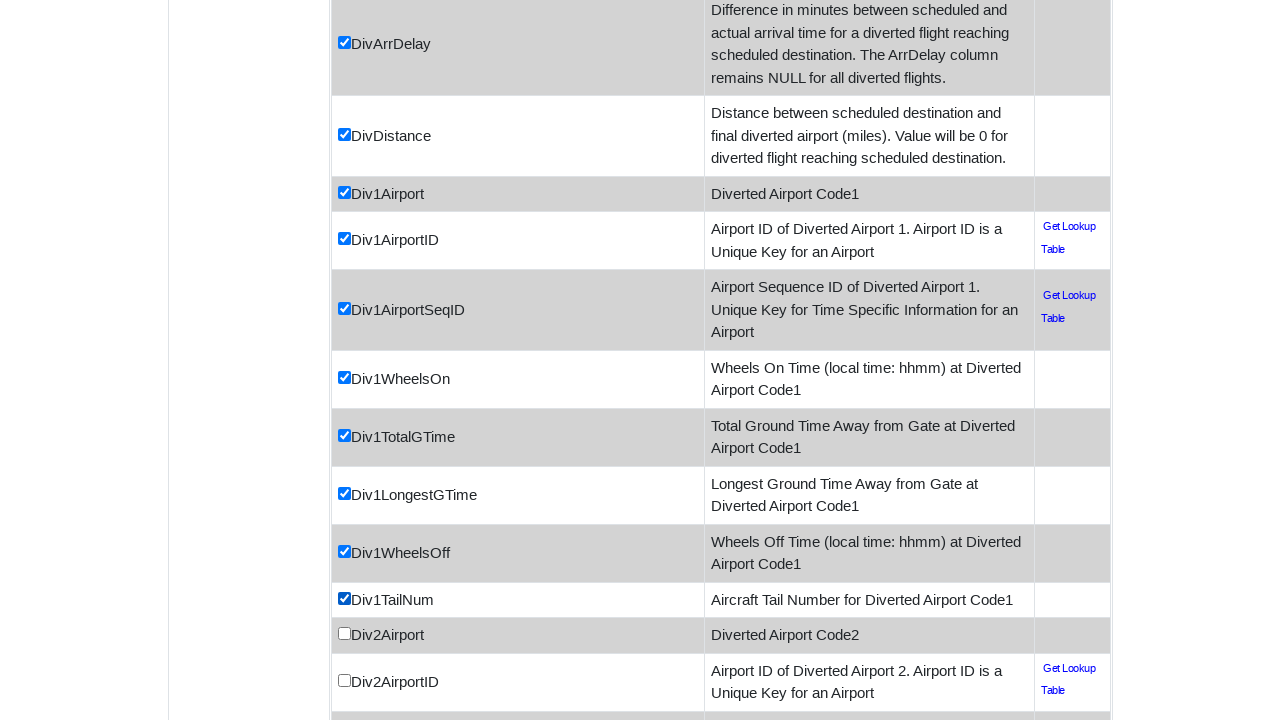

Scrolled checkbox with name 'DIV2_AIRPORT' into view
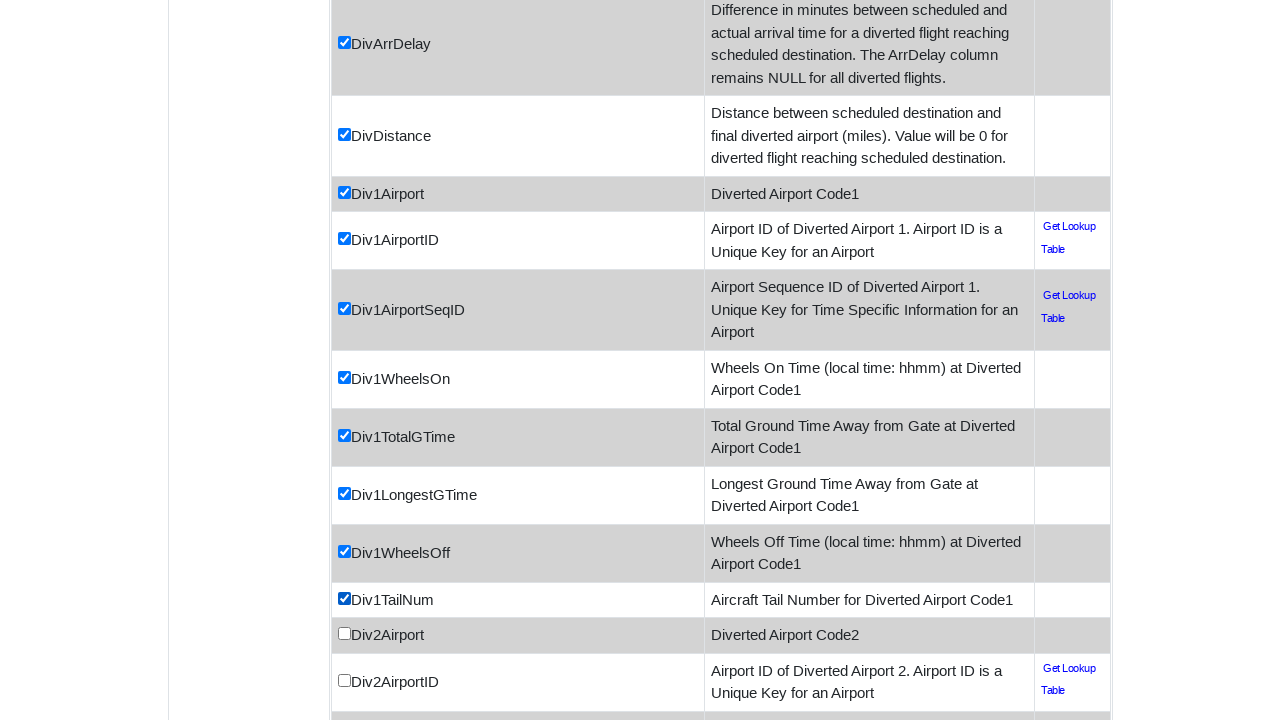

Clicked unchecked data field checkbox 'DIV2_AIRPORT' at (344, 634) on input[type='checkbox'] >> nth=94
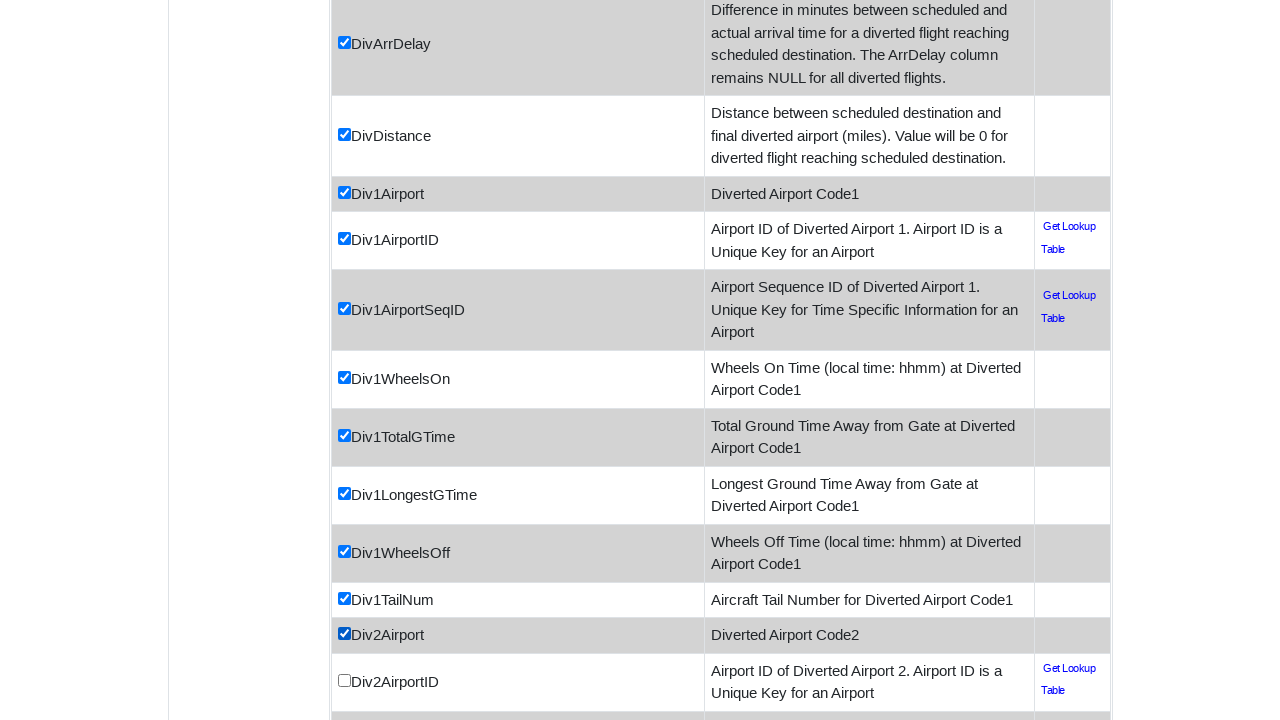

Scrolled checkbox with name 'DIV2_AIRPORT_ID' into view
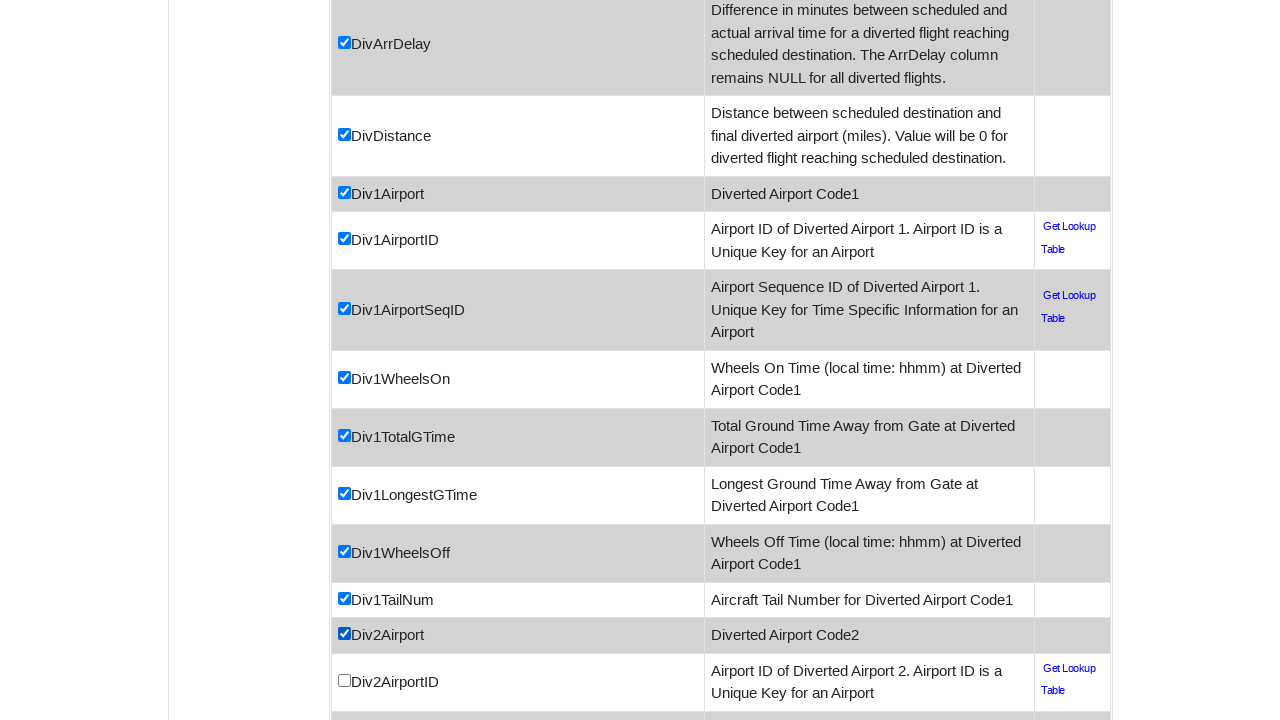

Clicked unchecked data field checkbox 'DIV2_AIRPORT_ID' at (344, 680) on input[type='checkbox'] >> nth=95
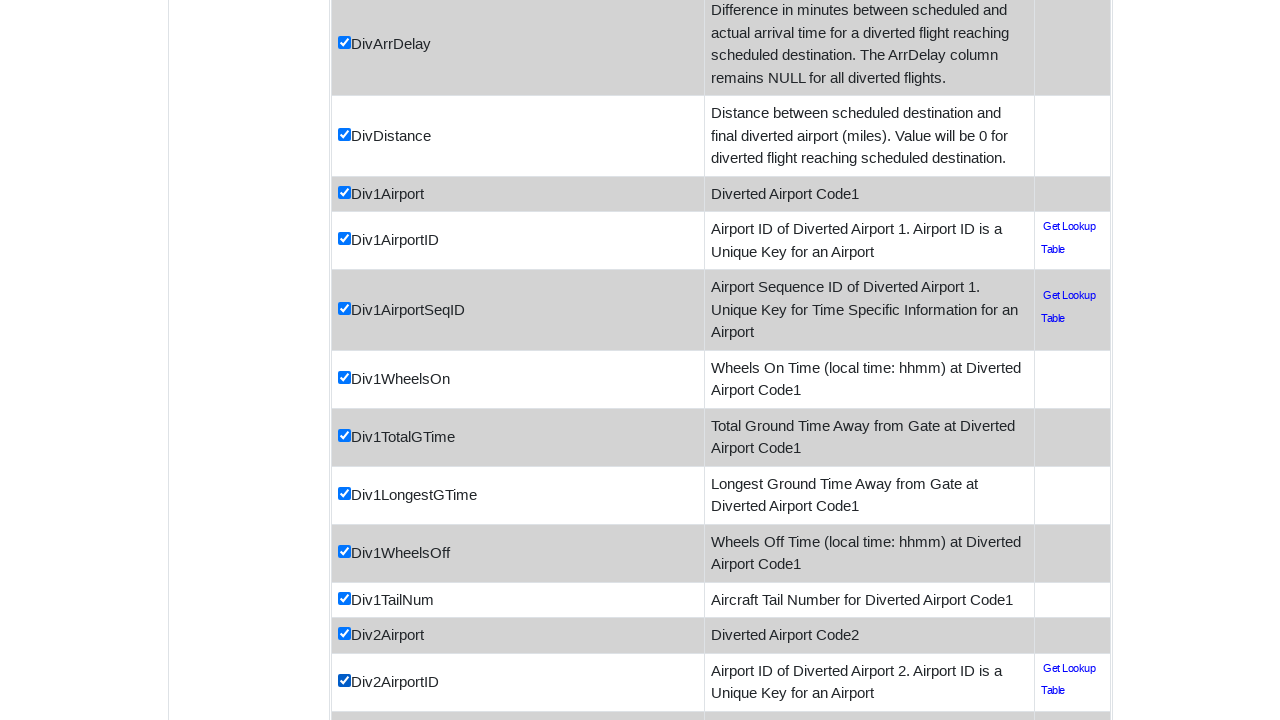

Scrolled checkbox with name 'DIV2_AIRPORT_SEQ_ID' into view
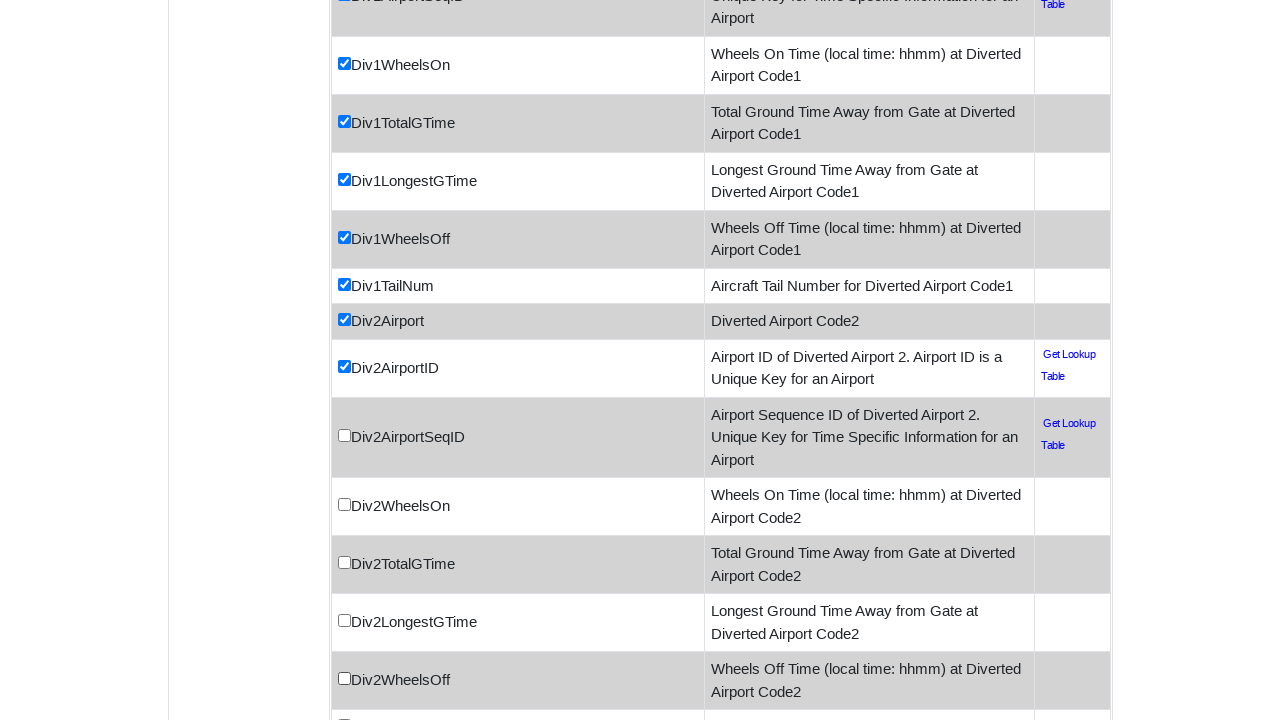

Clicked unchecked data field checkbox 'DIV2_AIRPORT_SEQ_ID' at (344, 436) on input[type='checkbox'] >> nth=96
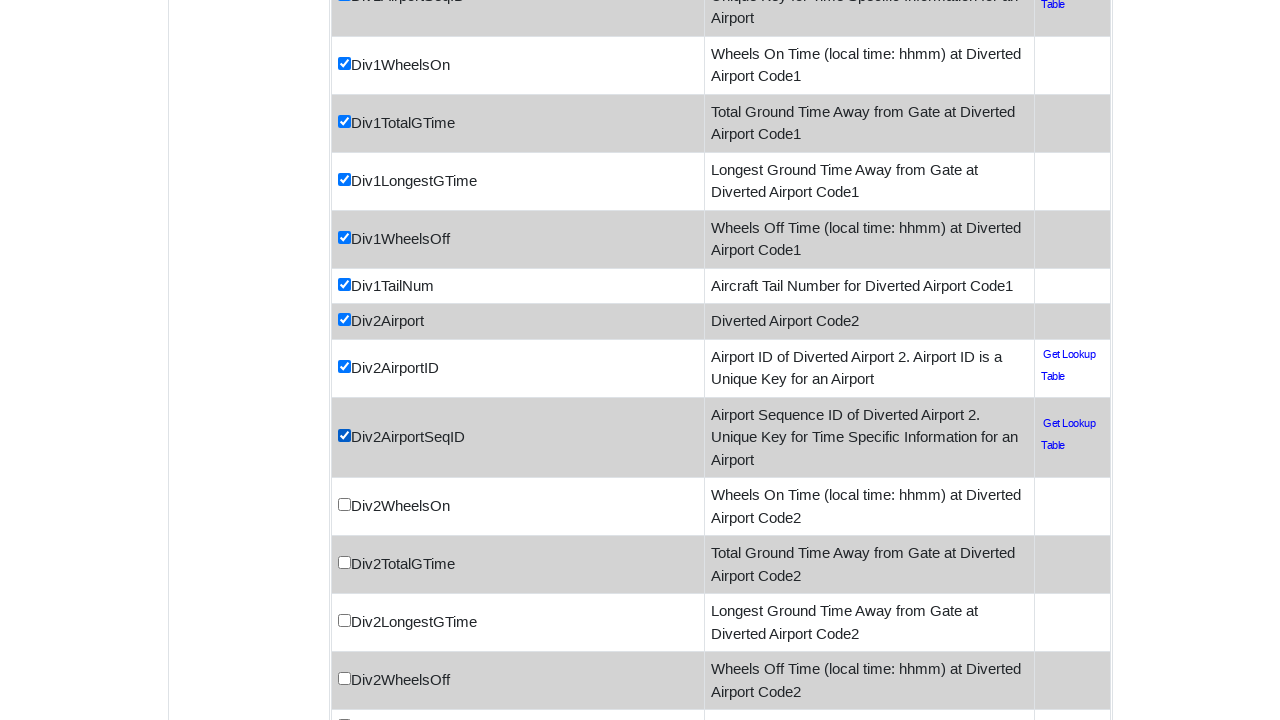

Scrolled checkbox with name 'DIV2_WHEELS_ON' into view
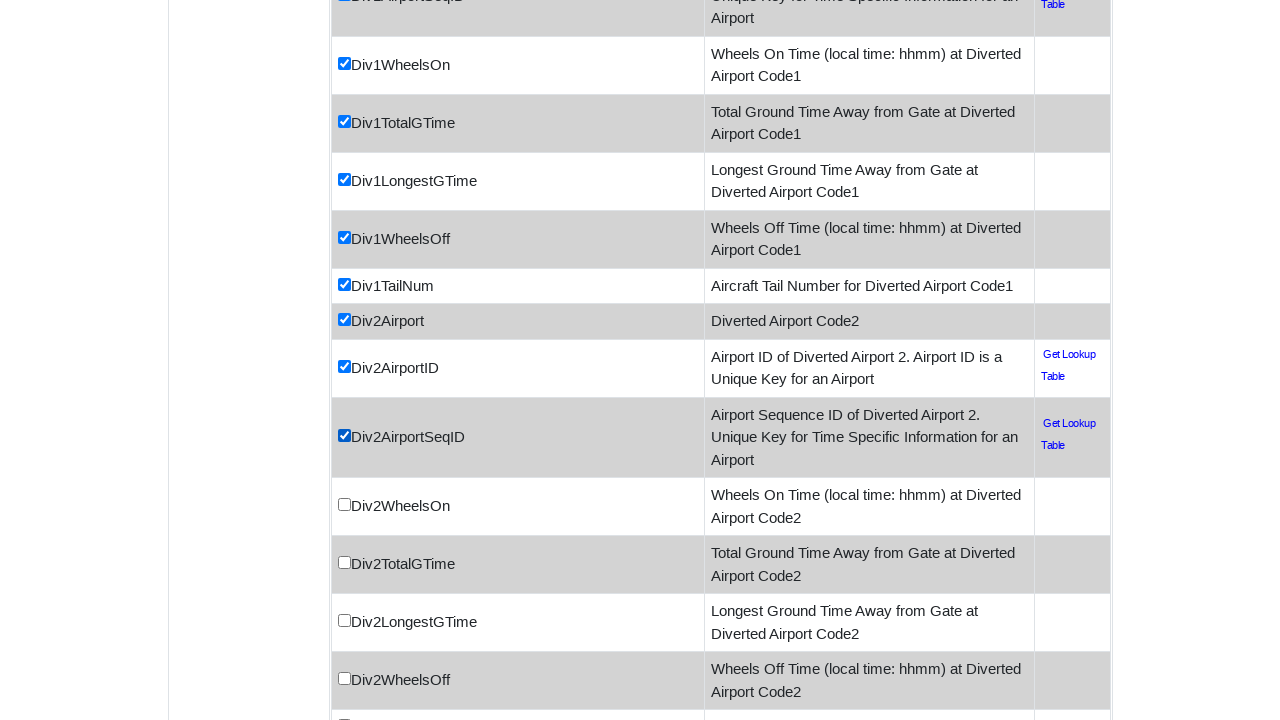

Clicked unchecked data field checkbox 'DIV2_WHEELS_ON' at (344, 505) on input[type='checkbox'] >> nth=97
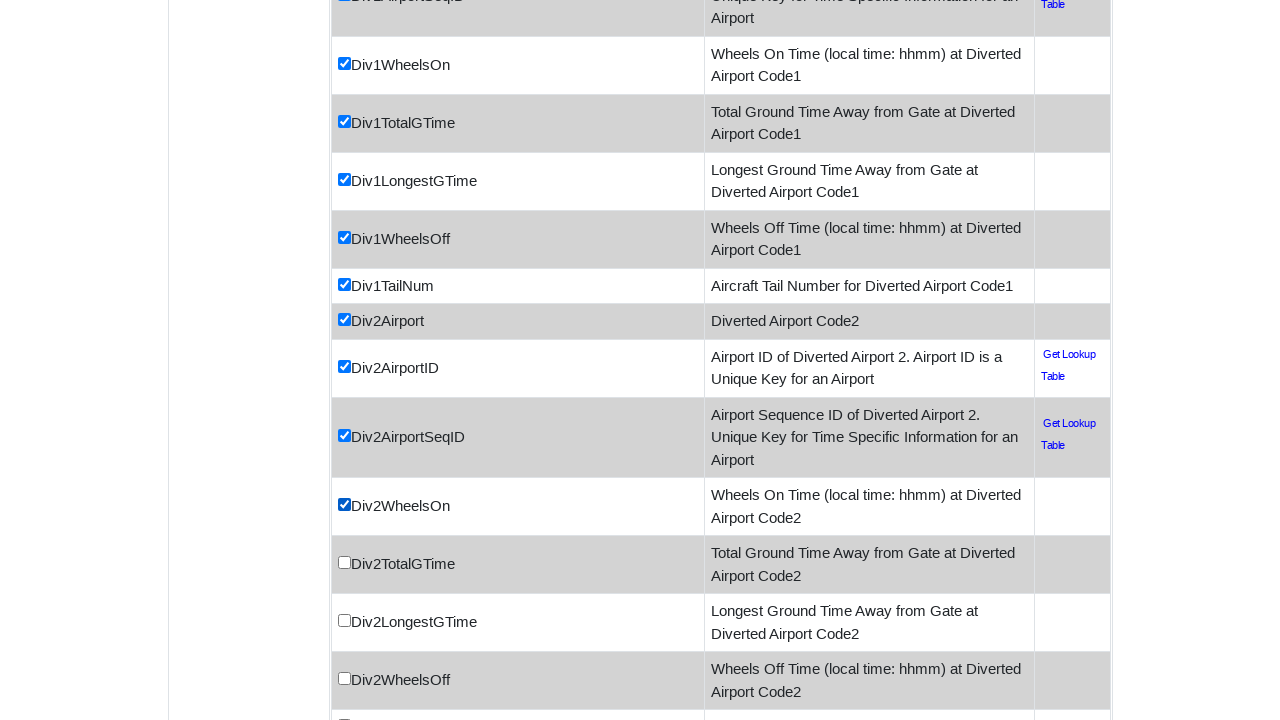

Scrolled checkbox with name 'DIV2_TOTAL_GTIME' into view
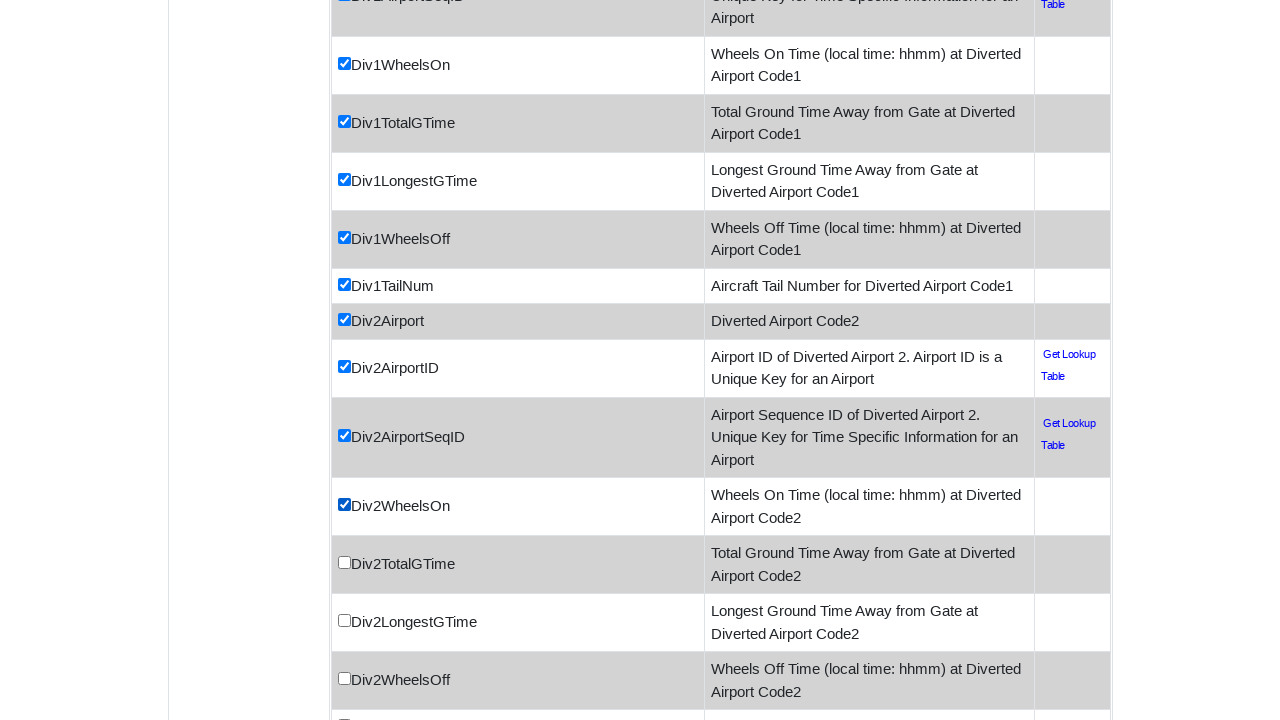

Clicked unchecked data field checkbox 'DIV2_TOTAL_GTIME' at (344, 563) on input[type='checkbox'] >> nth=98
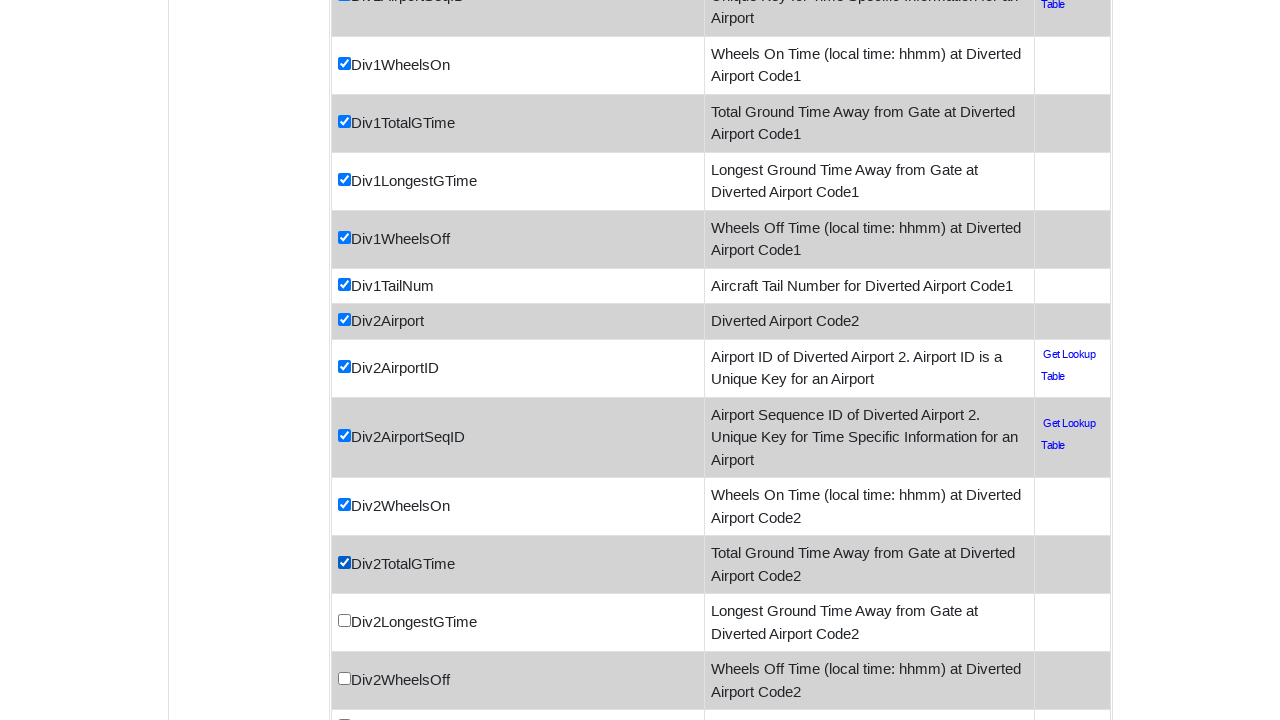

Scrolled checkbox with name 'DIV2_LONGEST_GTIME' into view
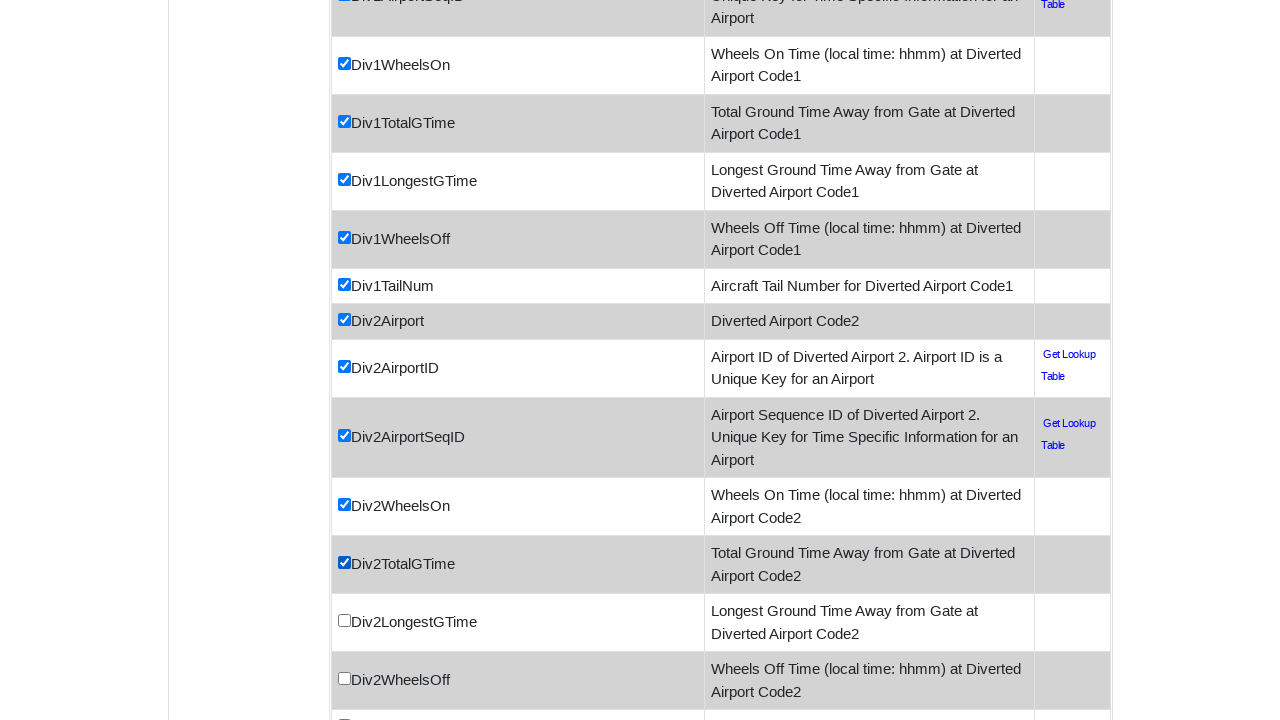

Clicked unchecked data field checkbox 'DIV2_LONGEST_GTIME' at (344, 621) on input[type='checkbox'] >> nth=99
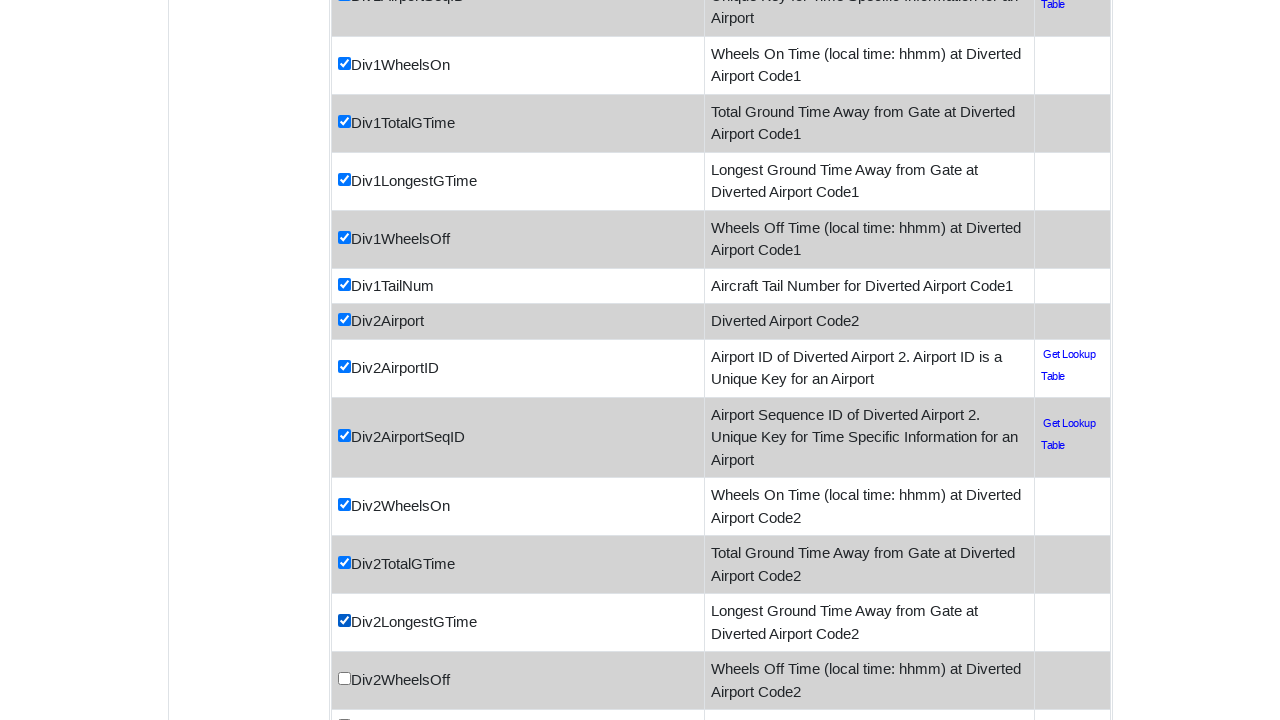

Scrolled checkbox with name 'DIV2_WHEELS_OFF' into view
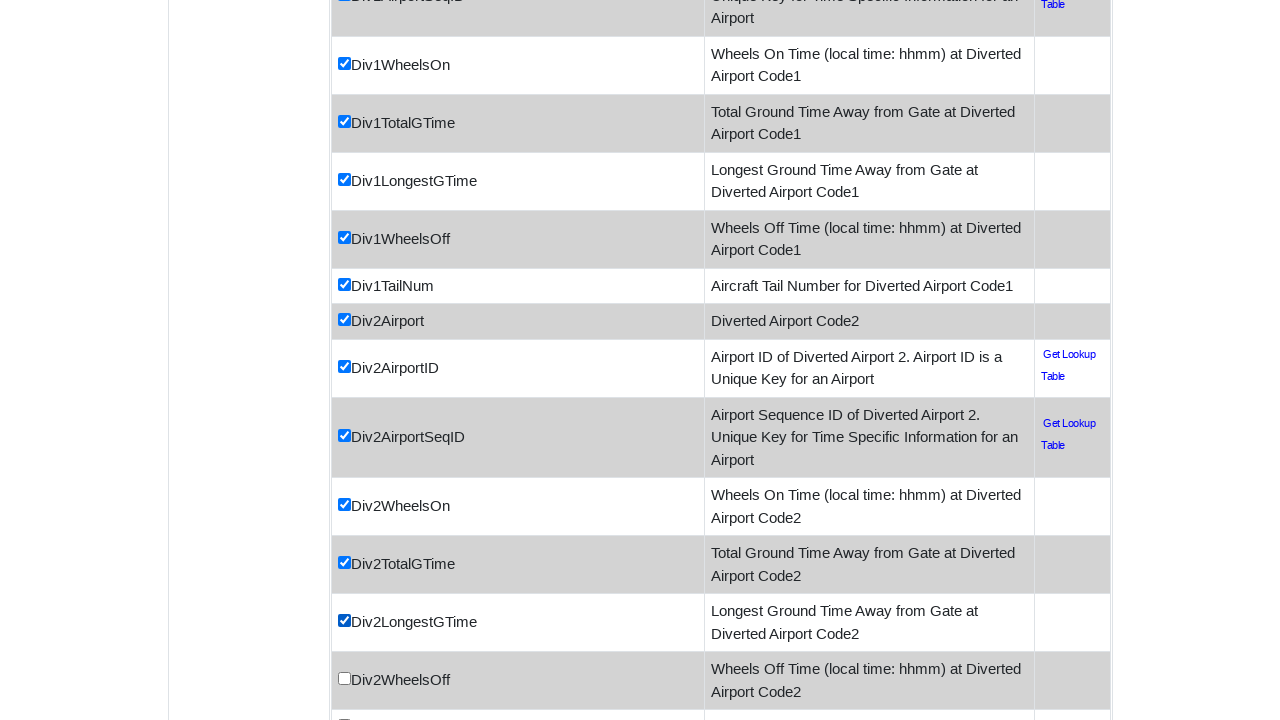

Clicked unchecked data field checkbox 'DIV2_WHEELS_OFF' at (344, 679) on input[type='checkbox'] >> nth=100
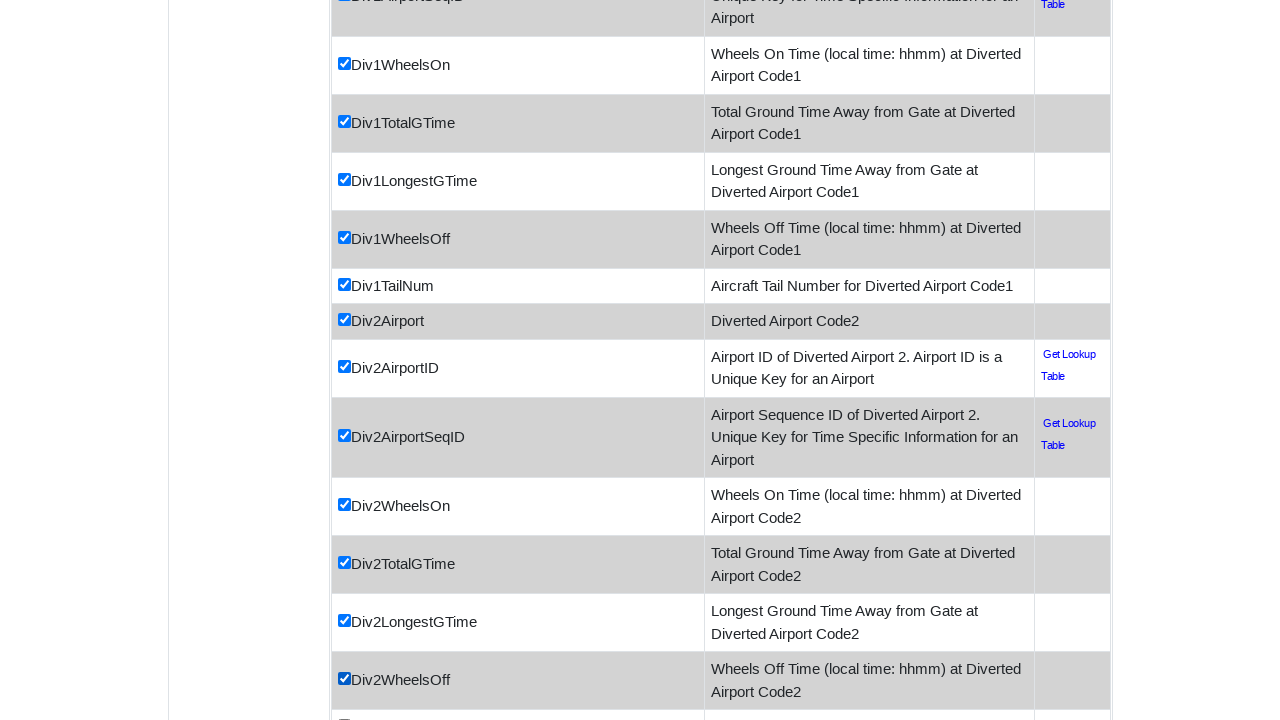

Scrolled checkbox with name 'DIV2_TAIL_NUM' into view
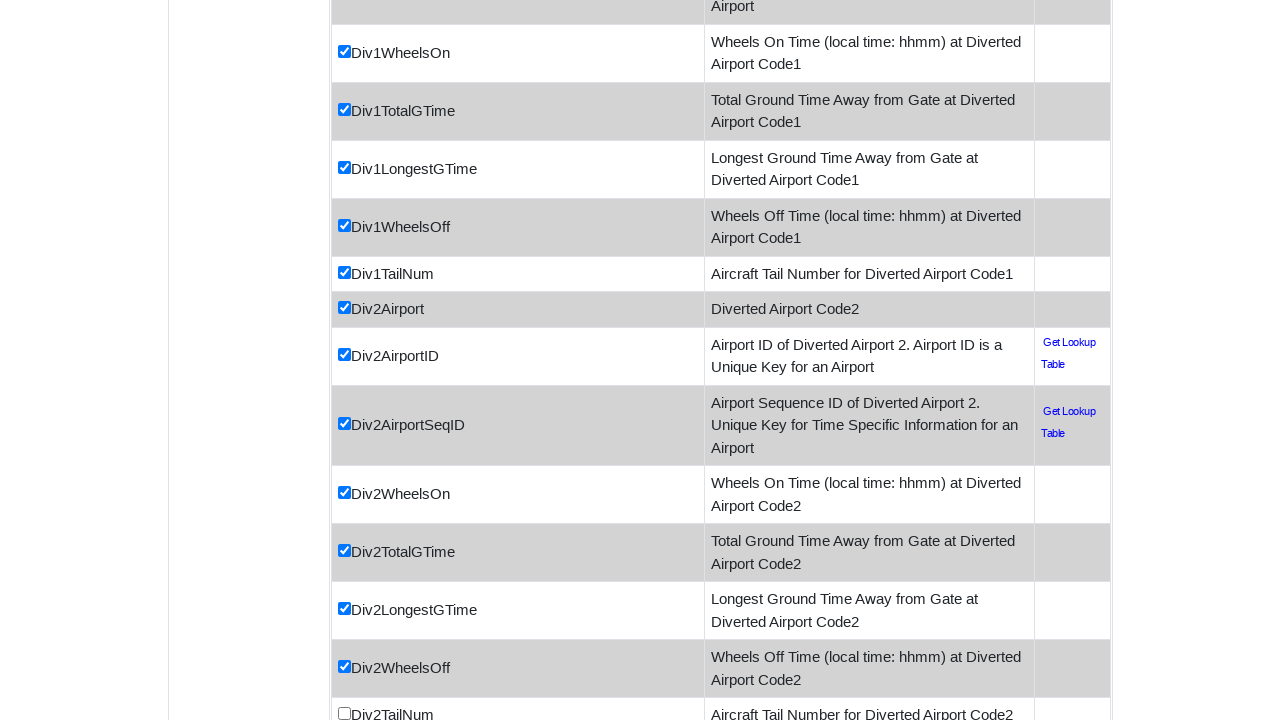

Clicked unchecked data field checkbox 'DIV2_TAIL_NUM' at (344, 714) on input[type='checkbox'] >> nth=101
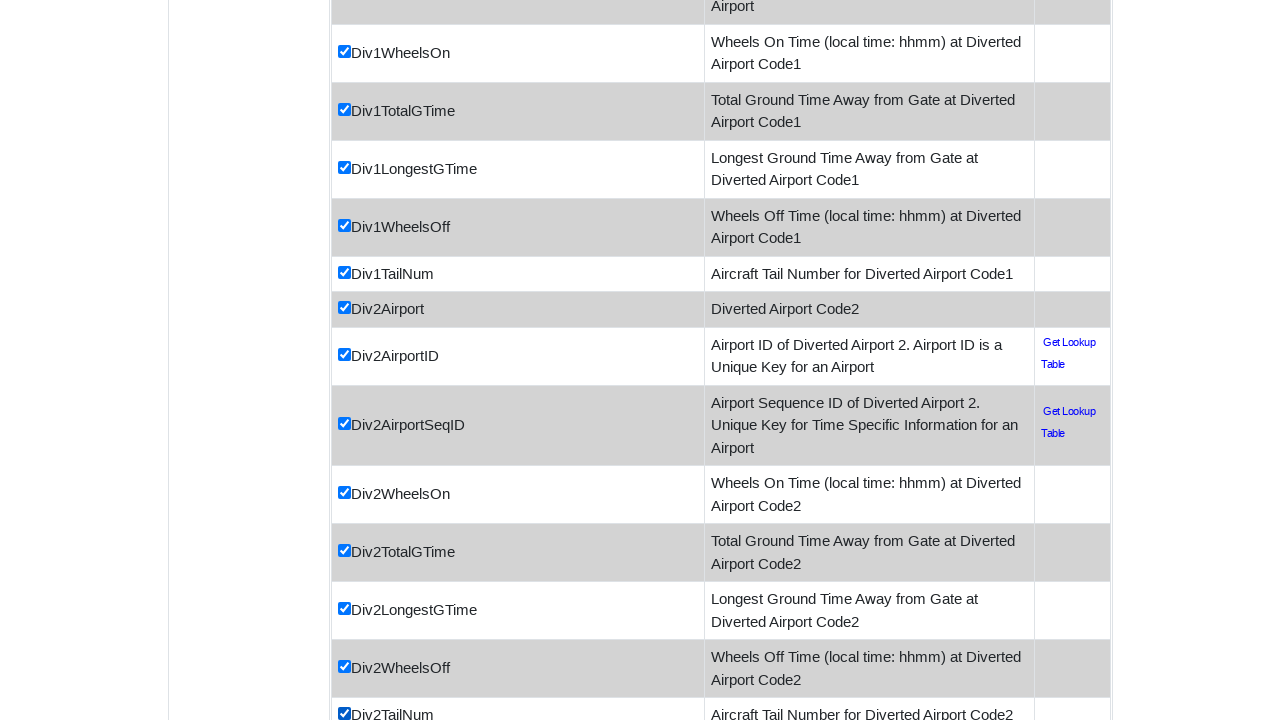

Scrolled checkbox with name 'DIV3_AIRPORT' into view
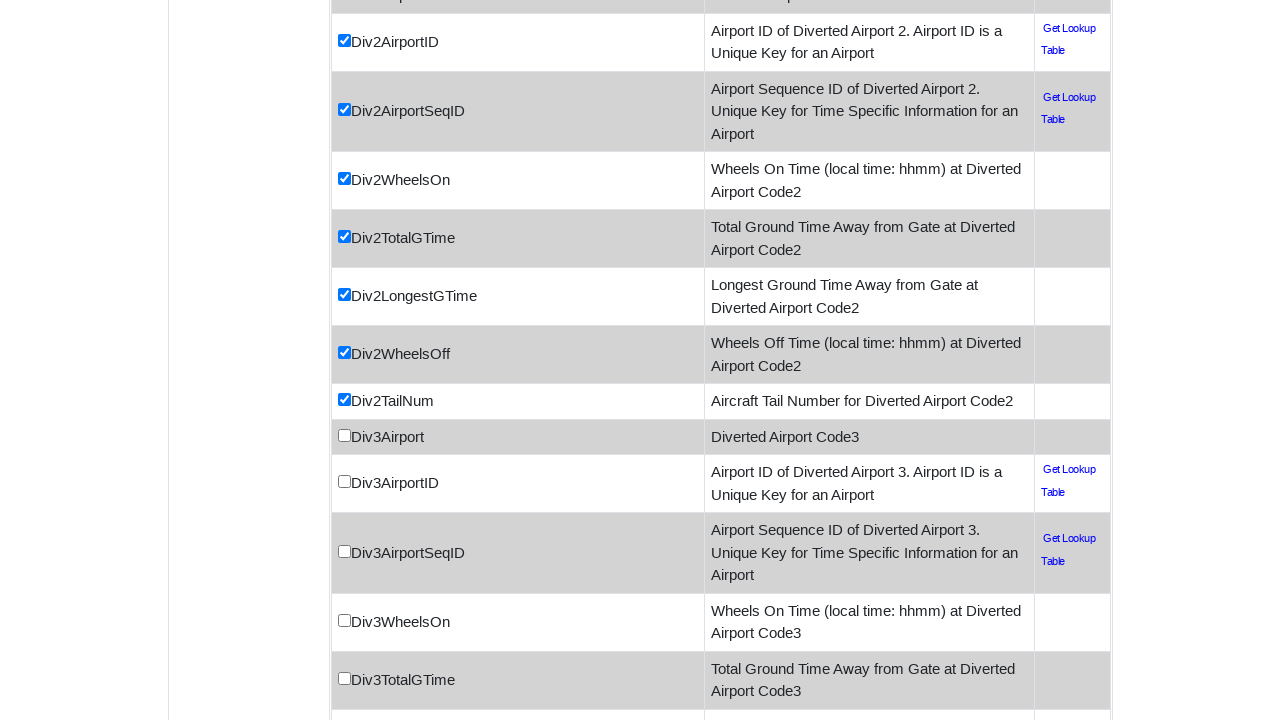

Clicked unchecked data field checkbox 'DIV3_AIRPORT' at (344, 435) on input[type='checkbox'] >> nth=102
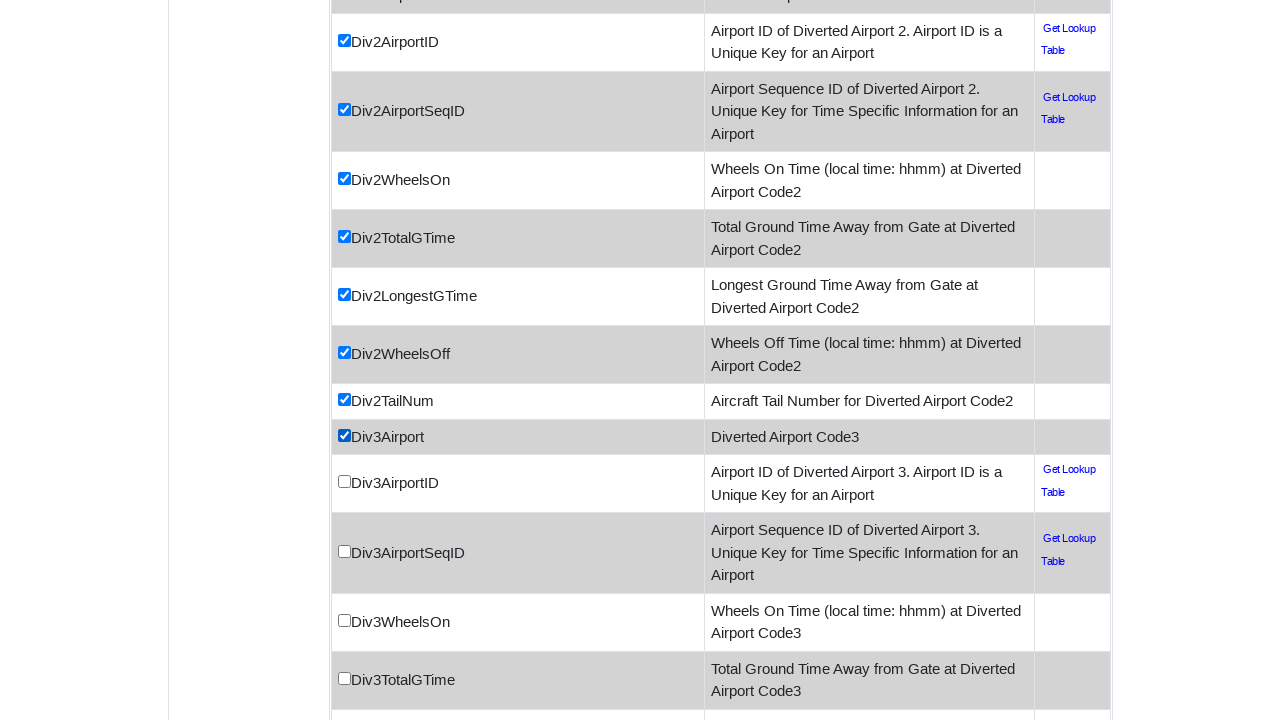

Scrolled checkbox with name 'DIV3_AIRPORT_ID' into view
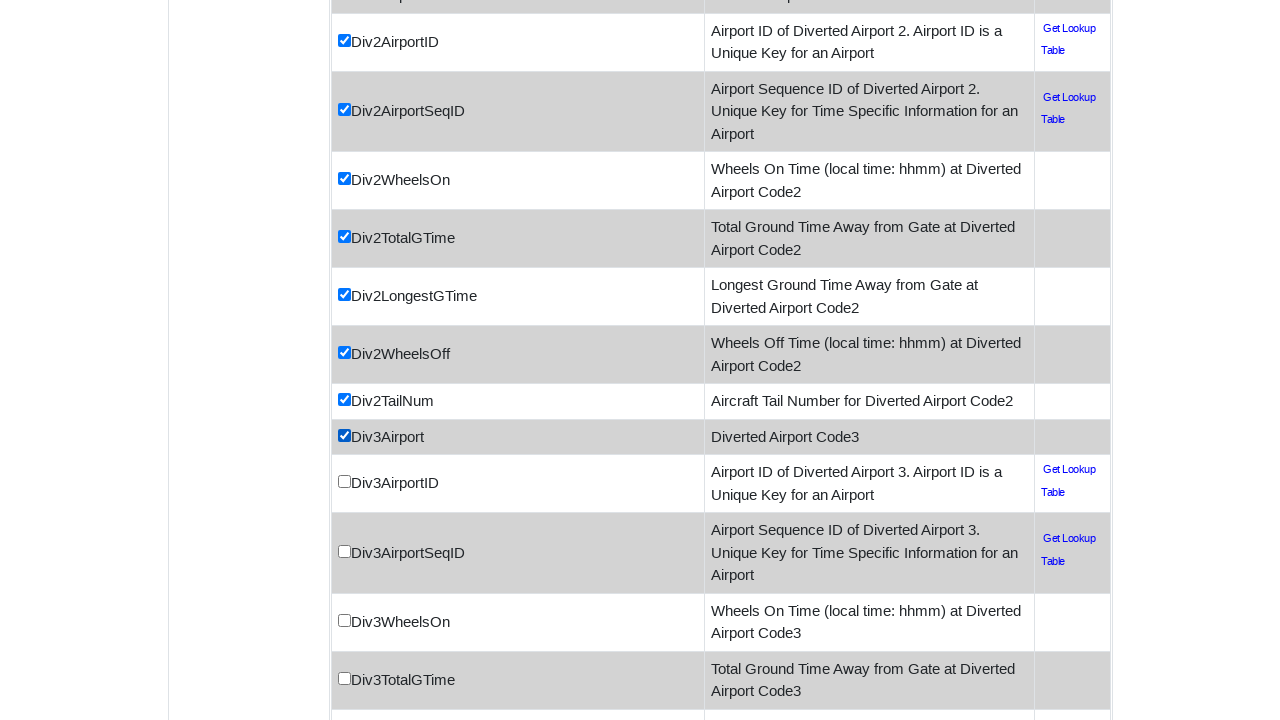

Clicked unchecked data field checkbox 'DIV3_AIRPORT_ID' at (344, 482) on input[type='checkbox'] >> nth=103
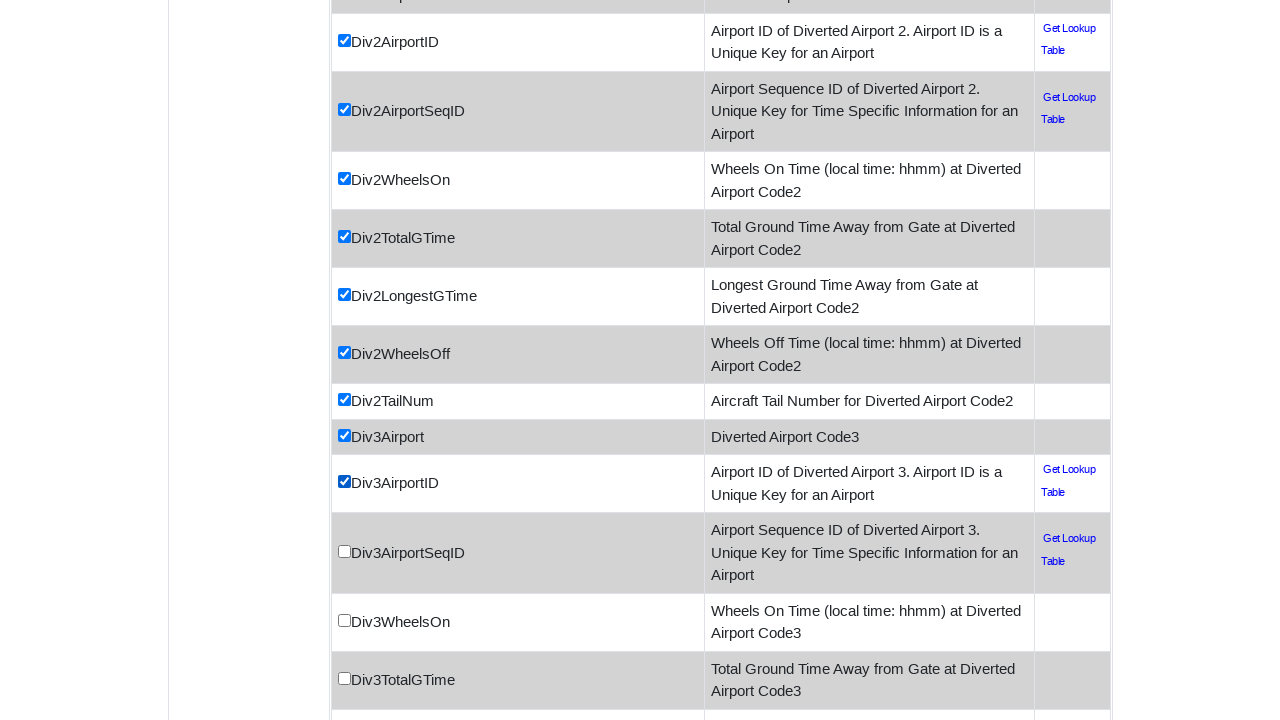

Scrolled checkbox with name 'DIV3_AIRPORT_SEQ_ID' into view
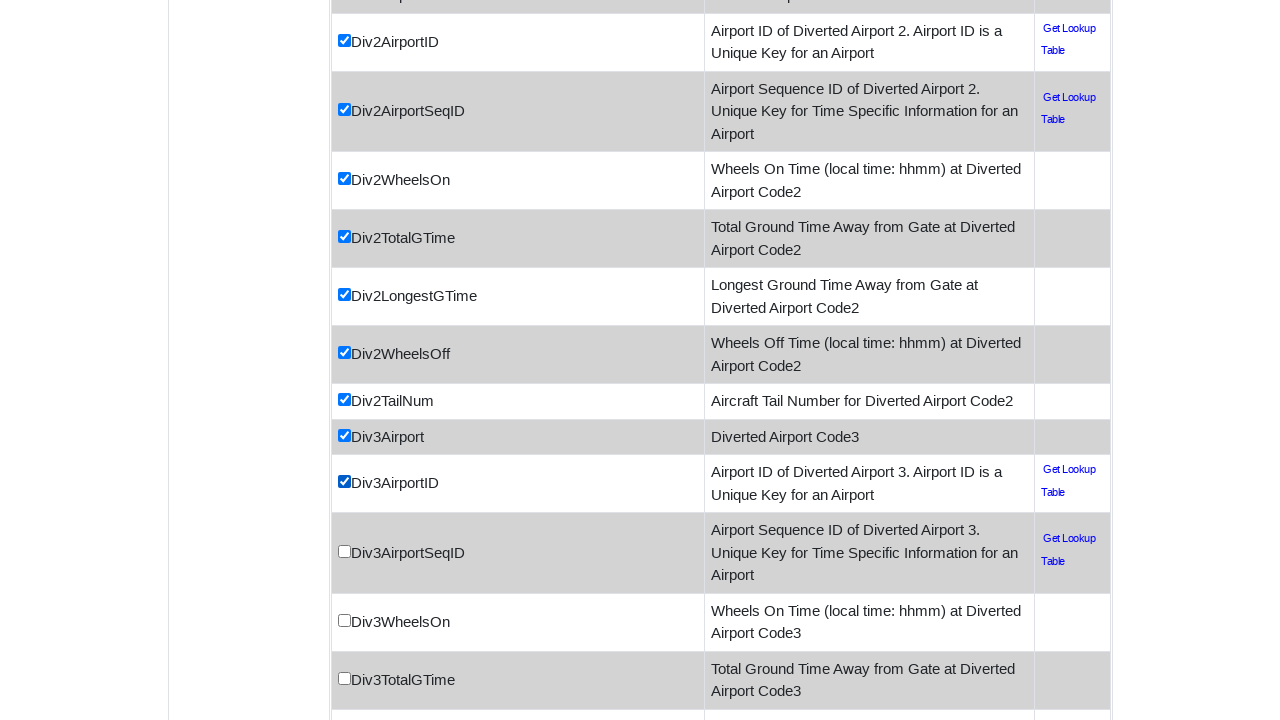

Clicked unchecked data field checkbox 'DIV3_AIRPORT_SEQ_ID' at (344, 551) on input[type='checkbox'] >> nth=104
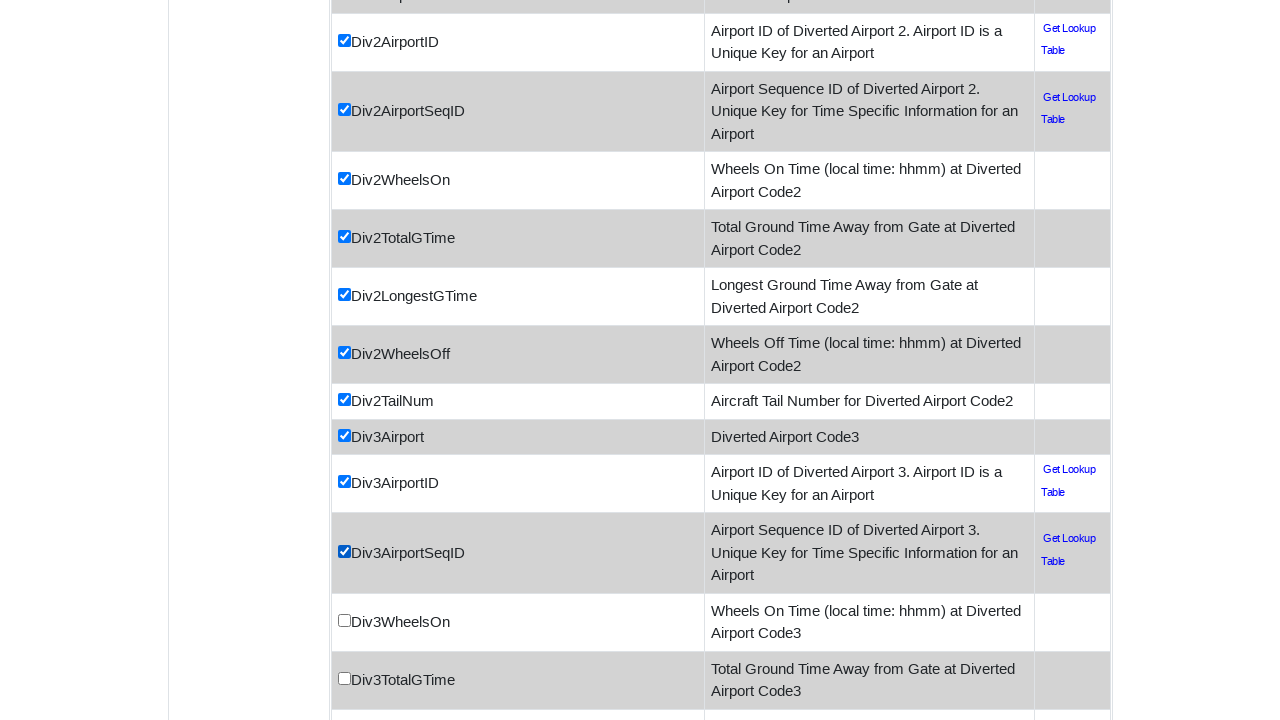

Scrolled checkbox with name 'DIV3_WHEELS_ON' into view
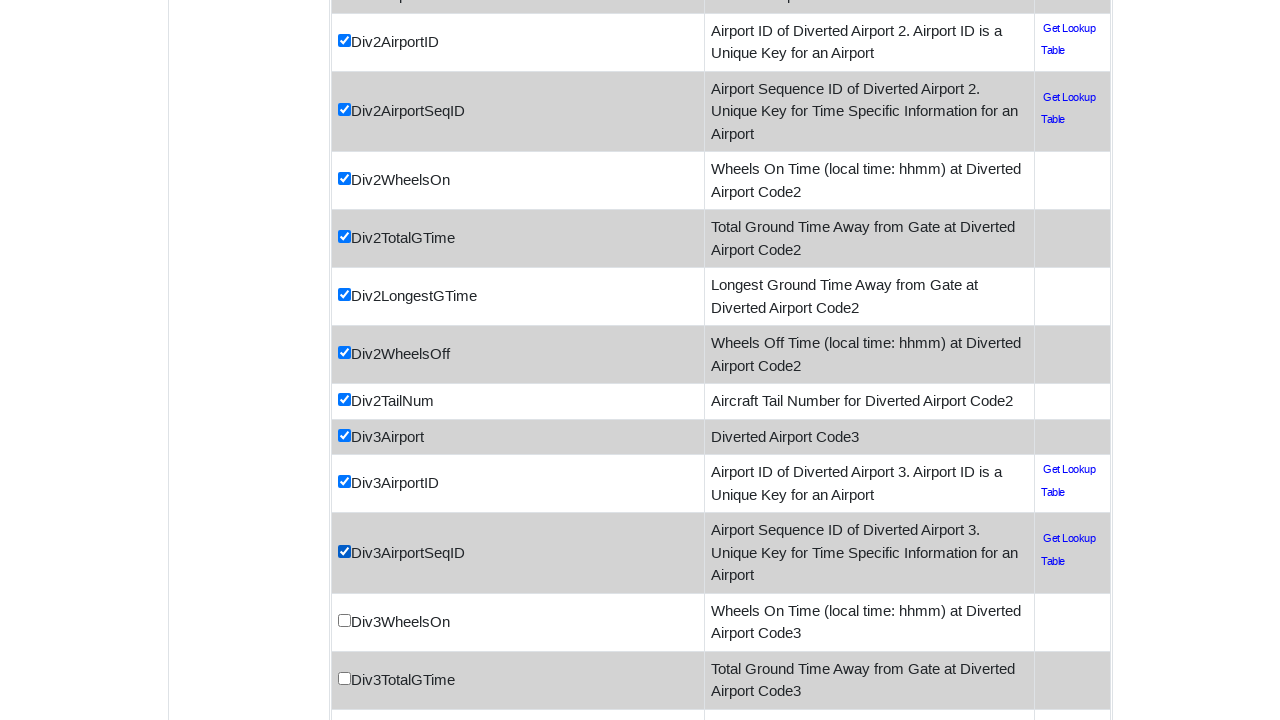

Clicked unchecked data field checkbox 'DIV3_WHEELS_ON' at (344, 620) on input[type='checkbox'] >> nth=105
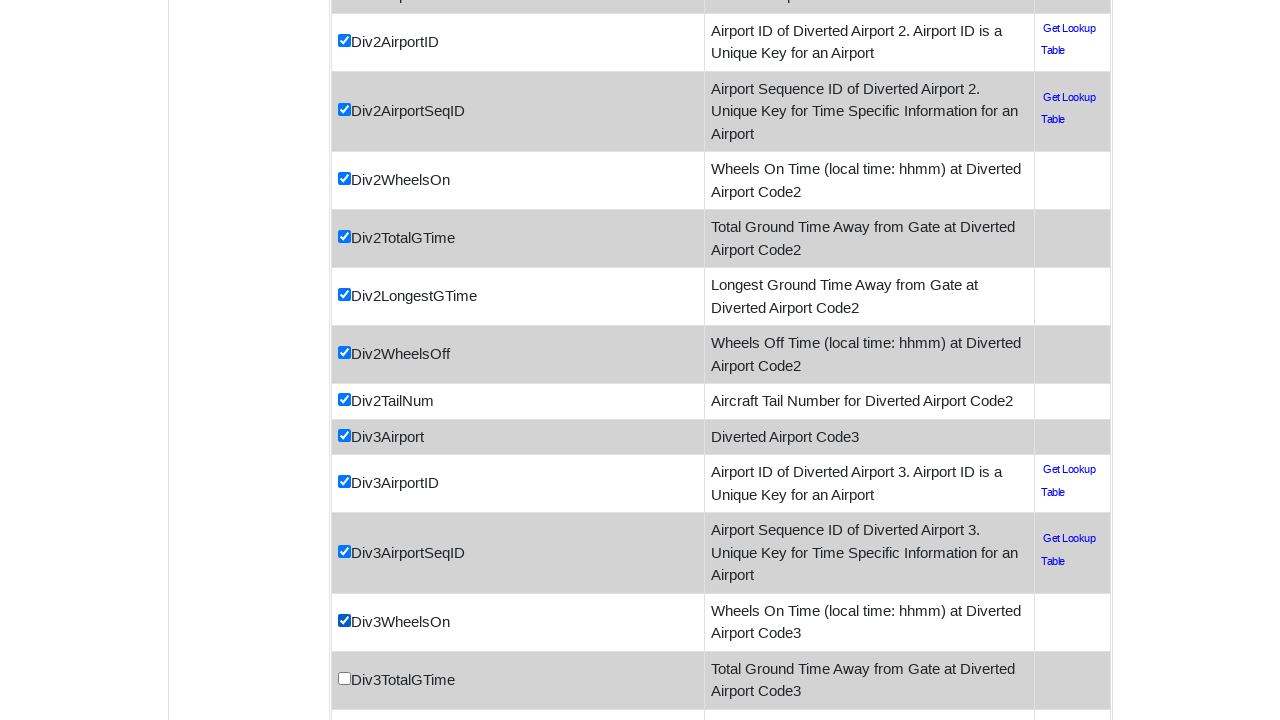

Scrolled checkbox with name 'DIV3_TOTAL_GTIME' into view
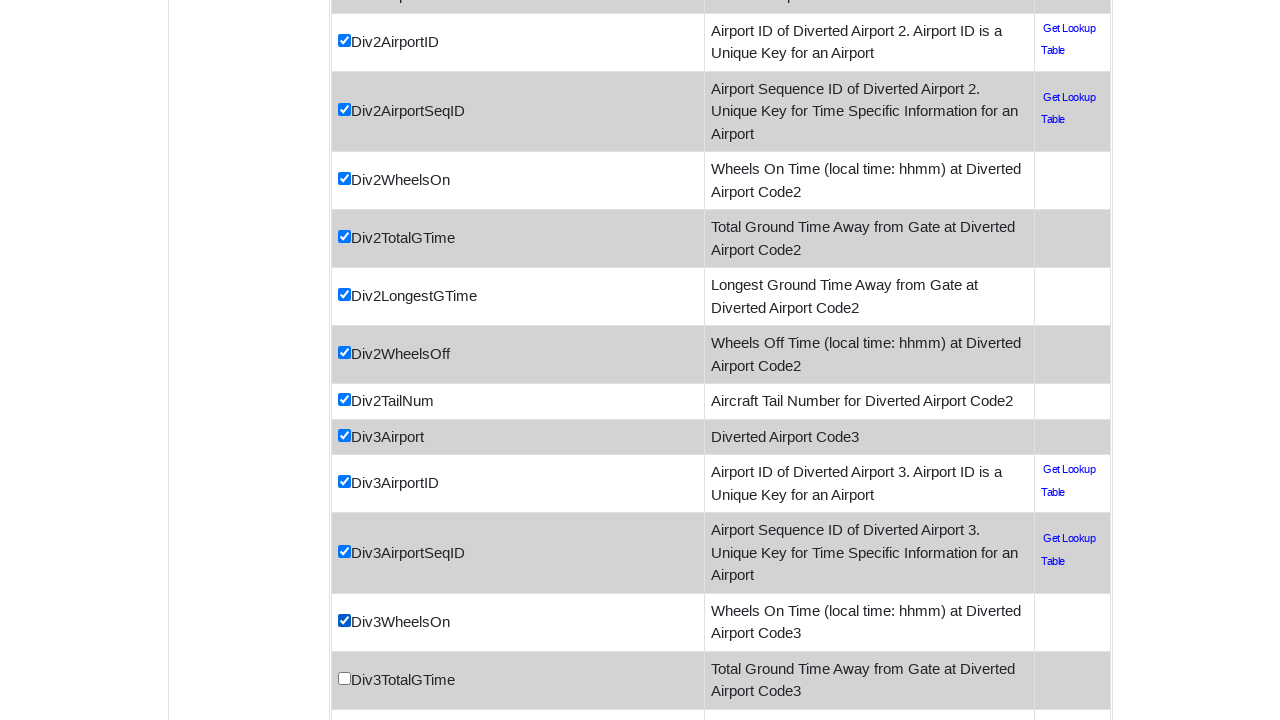

Clicked unchecked data field checkbox 'DIV3_TOTAL_GTIME' at (344, 678) on input[type='checkbox'] >> nth=106
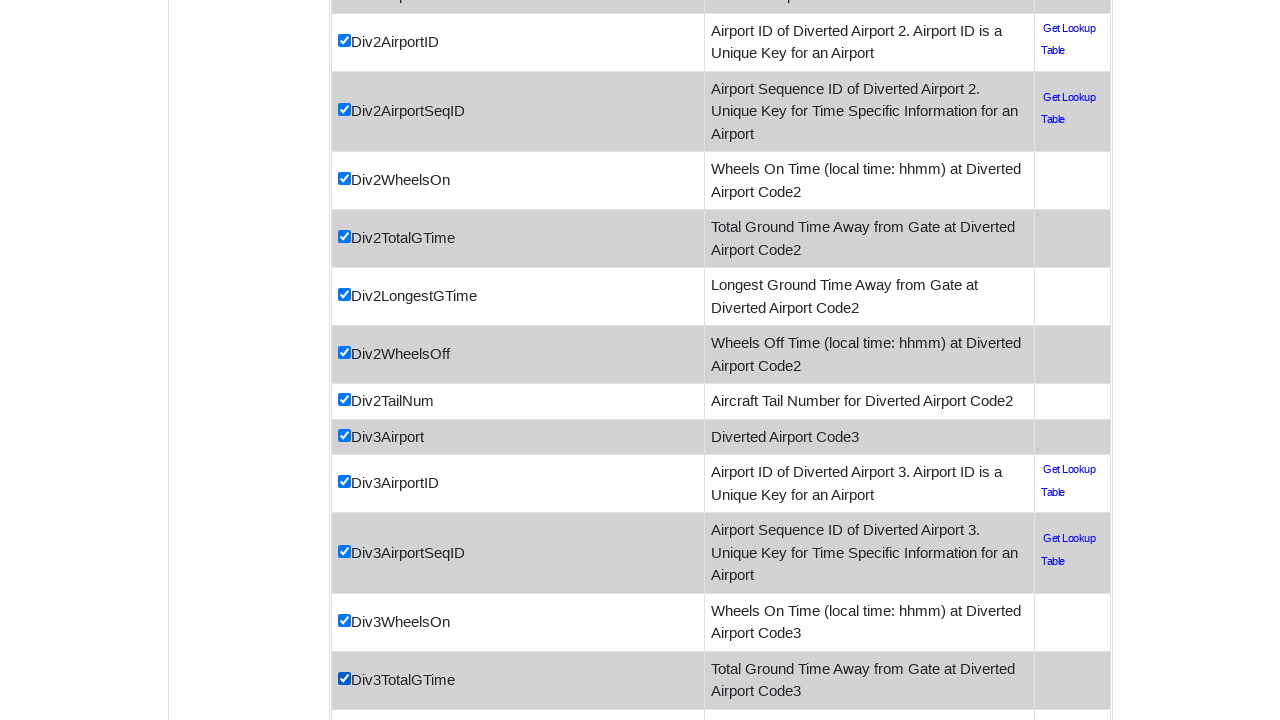

Scrolled checkbox with name 'DIV3_LONGEST_GTIME' into view
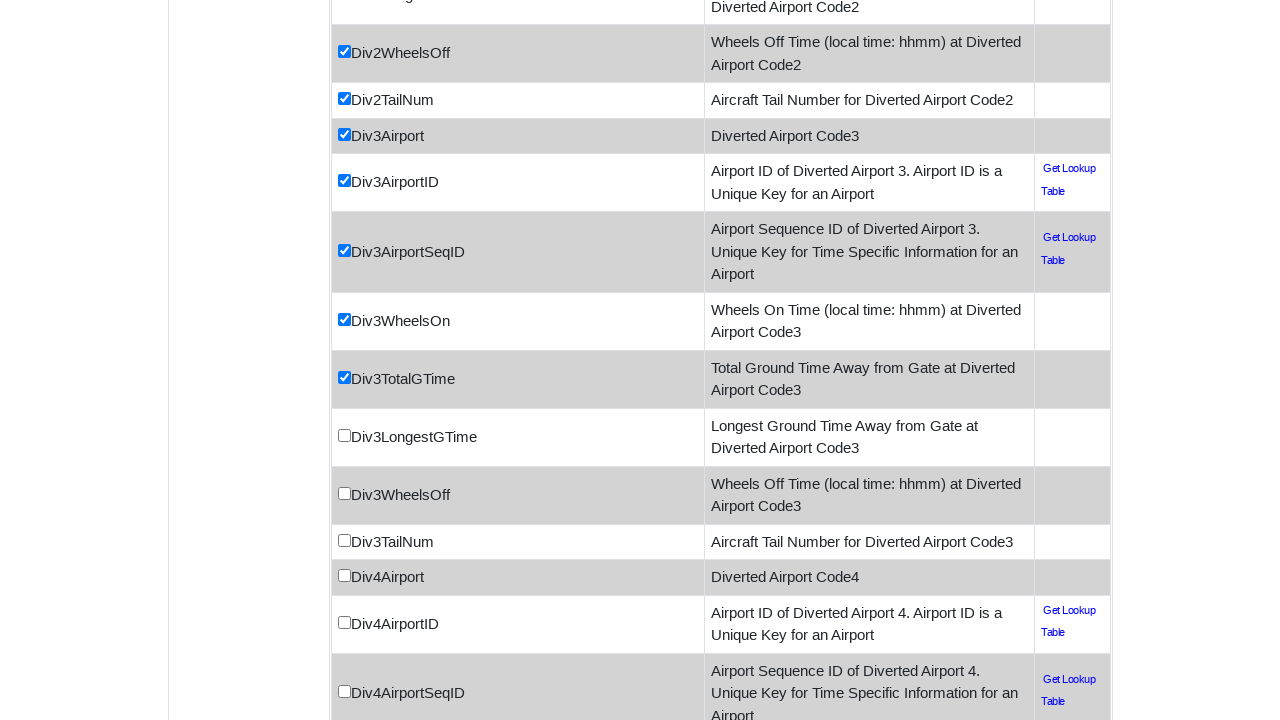

Clicked unchecked data field checkbox 'DIV3_LONGEST_GTIME' at (344, 435) on input[type='checkbox'] >> nth=107
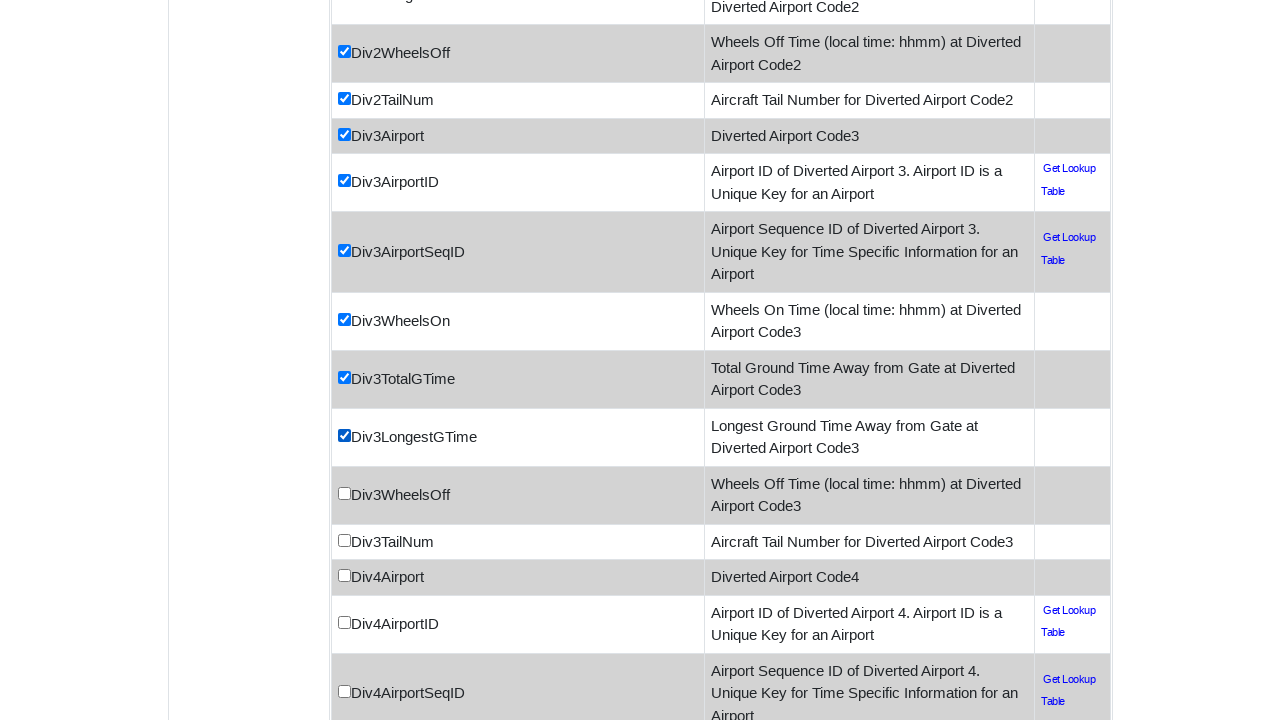

Scrolled checkbox with name 'DIV3_WHEELS_OFF' into view
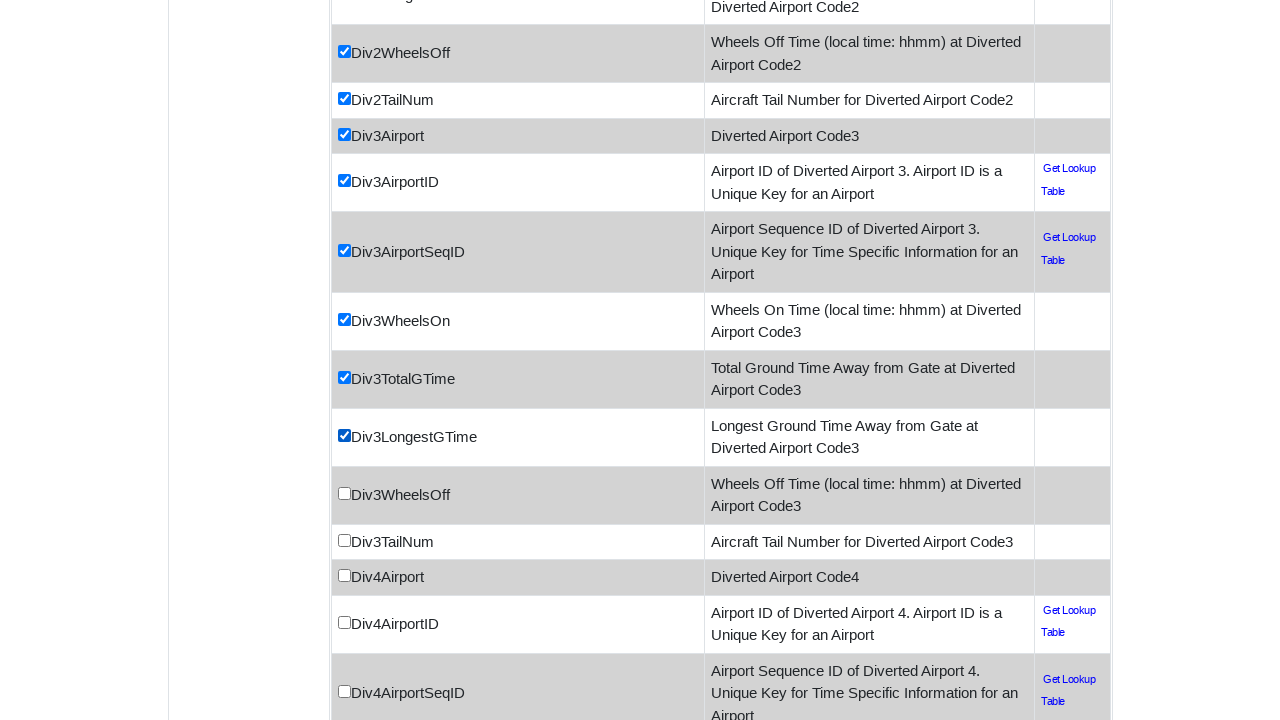

Clicked unchecked data field checkbox 'DIV3_WHEELS_OFF' at (344, 493) on input[type='checkbox'] >> nth=108
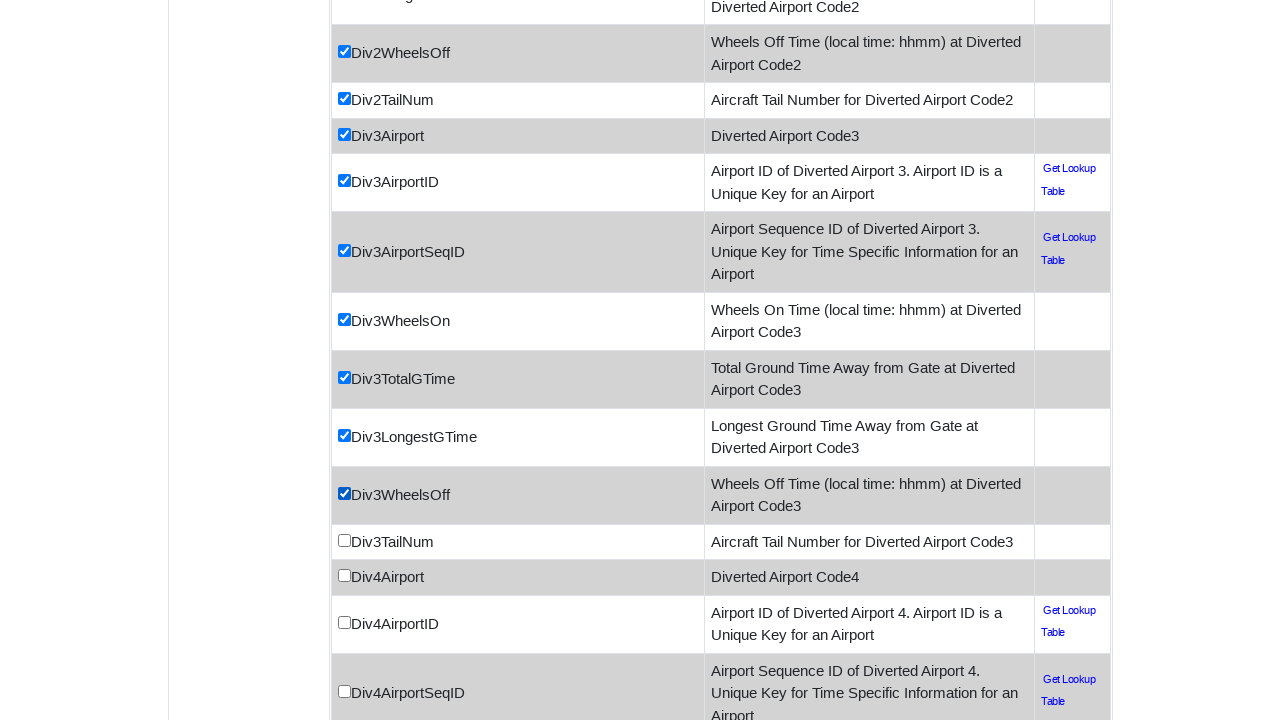

Scrolled checkbox with name 'DIV3_TAIL_NUM' into view
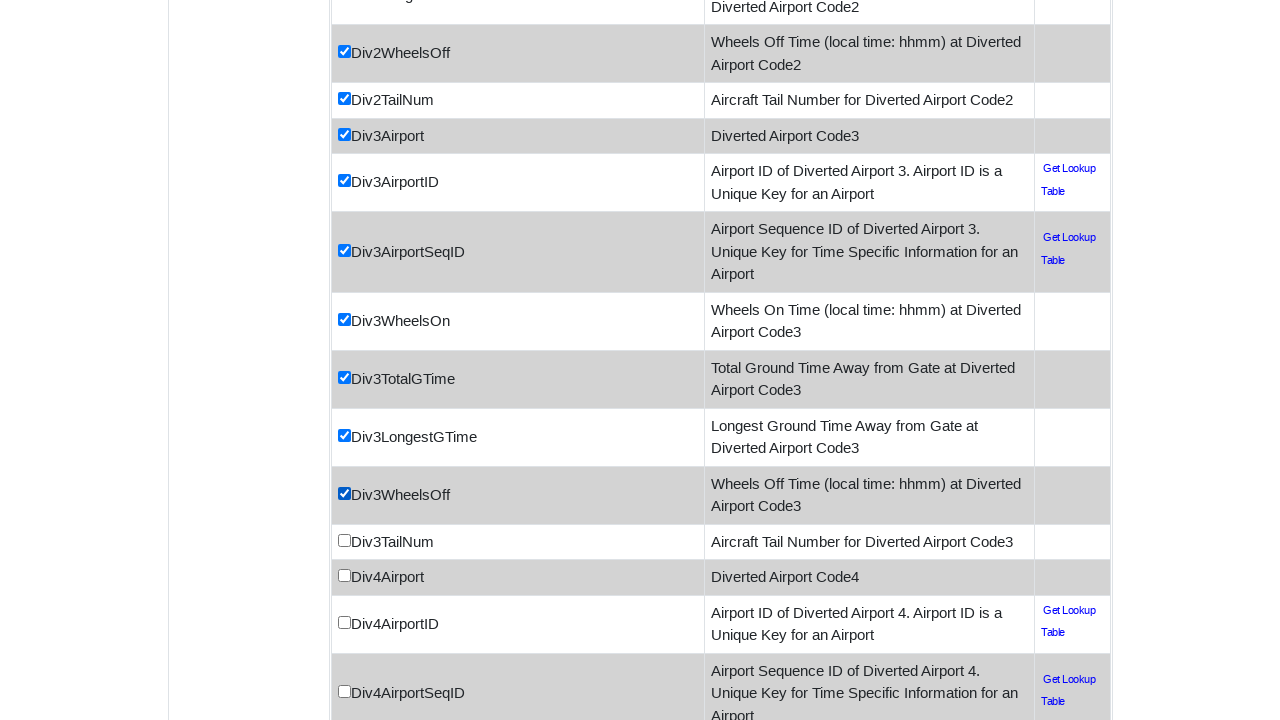

Clicked unchecked data field checkbox 'DIV3_TAIL_NUM' at (344, 540) on input[type='checkbox'] >> nth=109
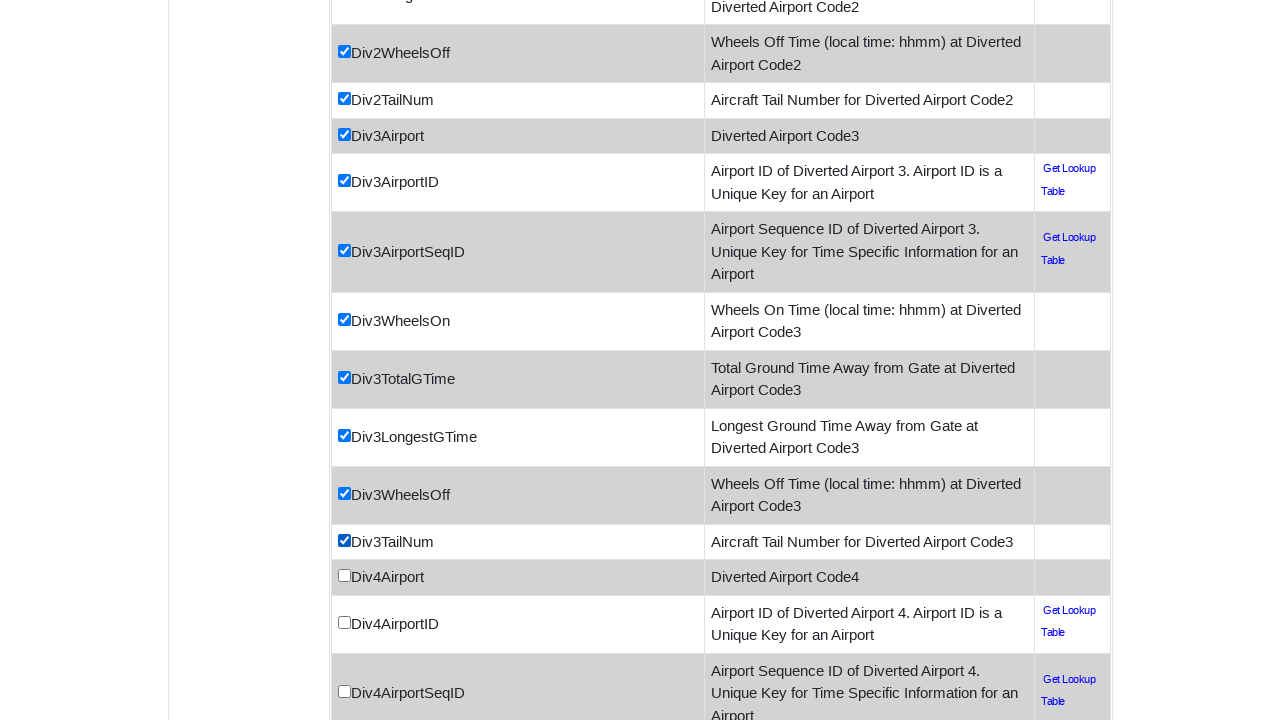

Scrolled checkbox with name 'DIV4_AIRPORT' into view
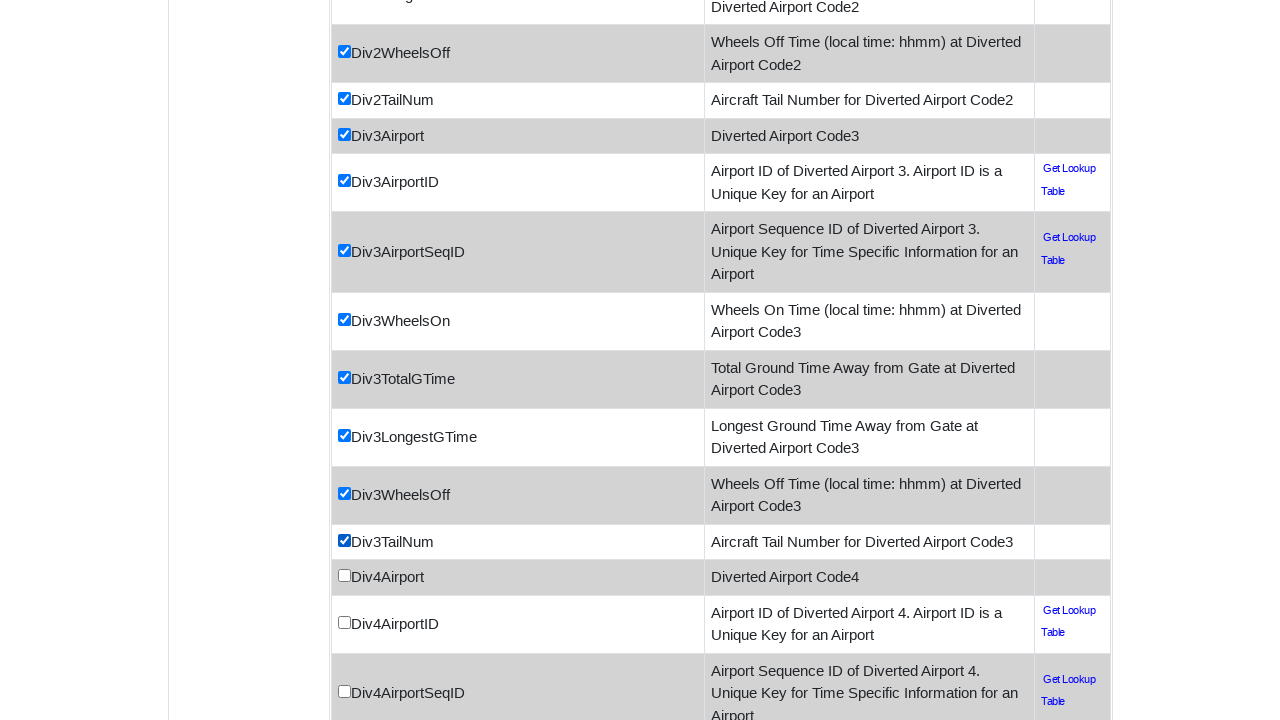

Clicked unchecked data field checkbox 'DIV4_AIRPORT' at (344, 576) on input[type='checkbox'] >> nth=110
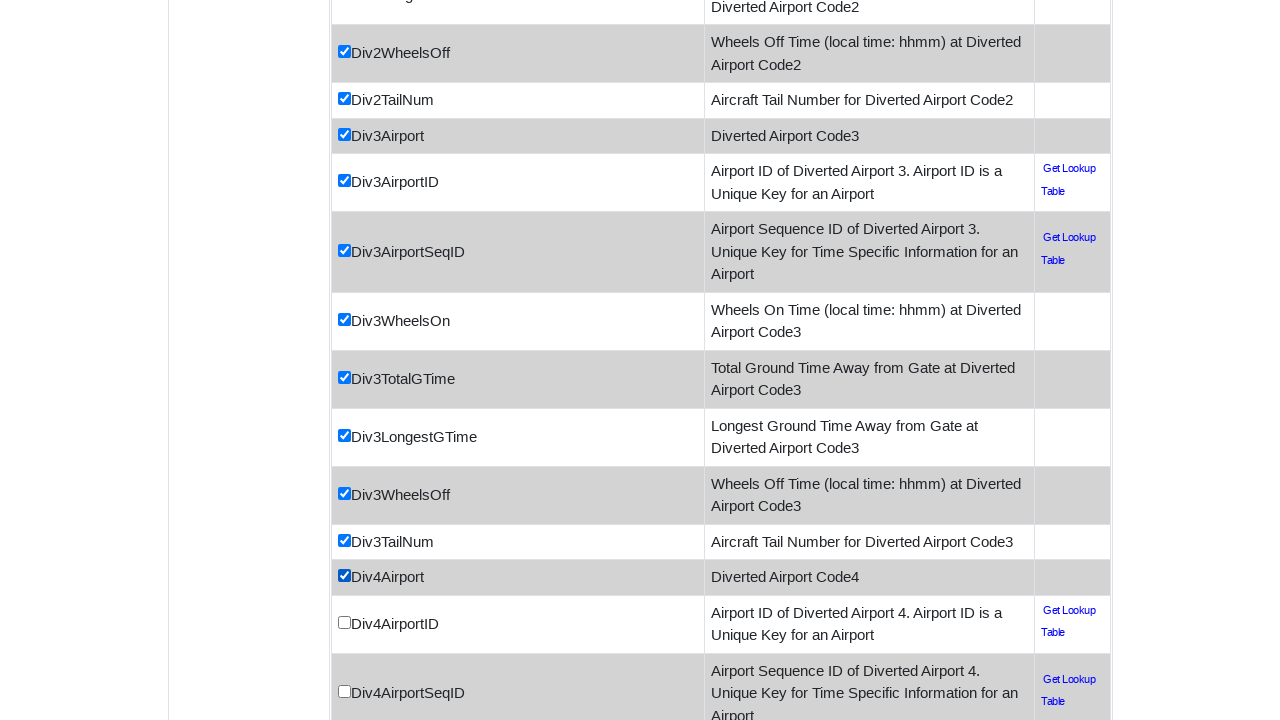

Scrolled checkbox with name 'DIV4_AIRPORT_ID' into view
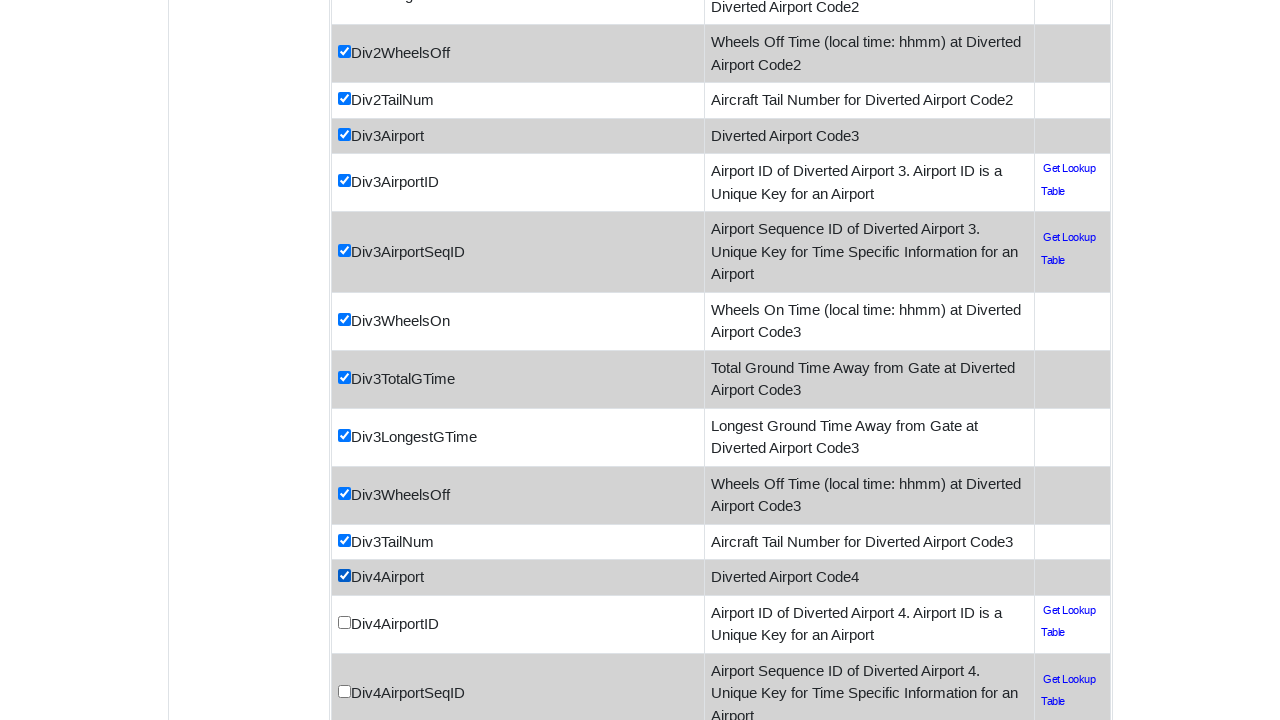

Clicked unchecked data field checkbox 'DIV4_AIRPORT_ID' at (344, 622) on input[type='checkbox'] >> nth=111
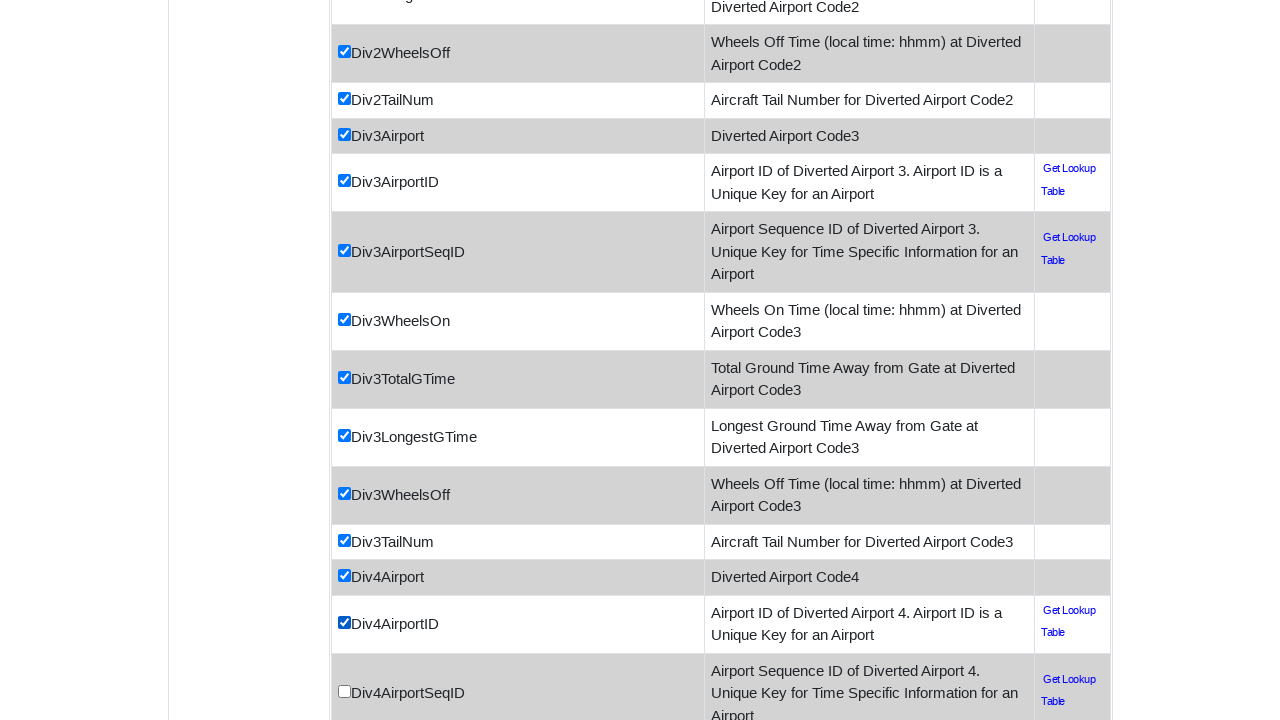

Scrolled checkbox with name 'DIV4_AIRPORT_SEQ_ID' into view
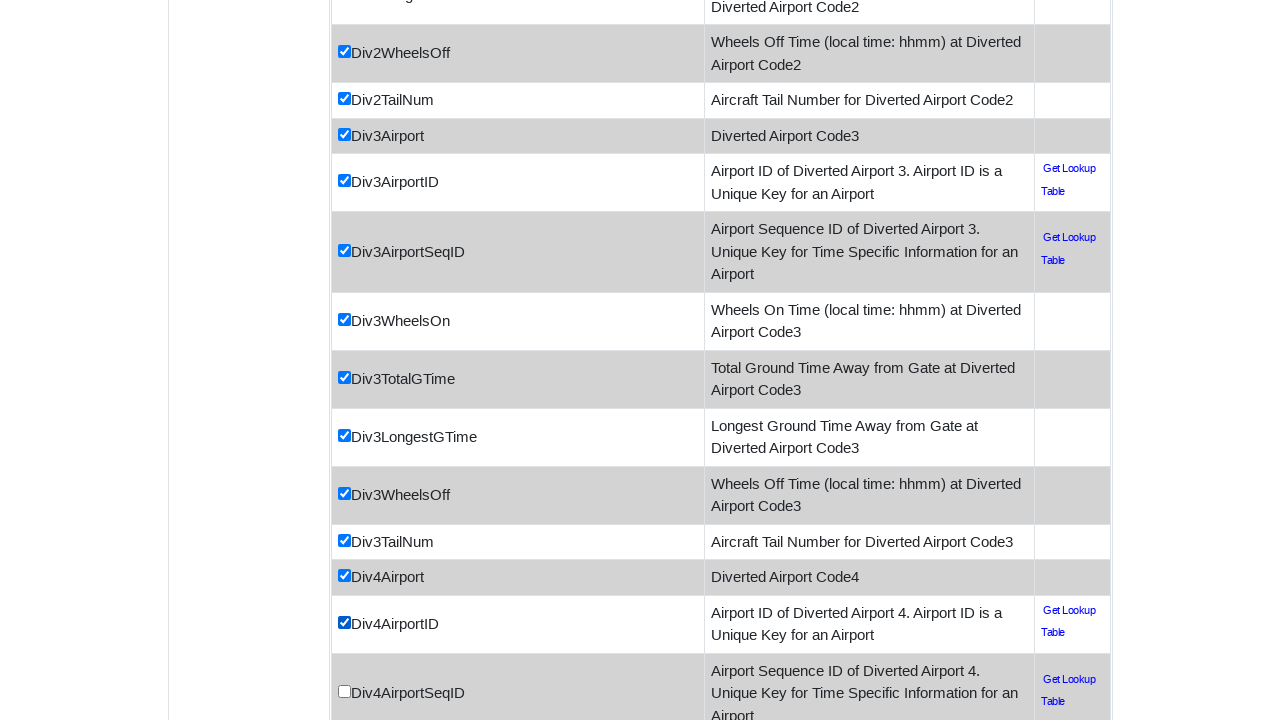

Clicked unchecked data field checkbox 'DIV4_AIRPORT_SEQ_ID' at (344, 692) on input[type='checkbox'] >> nth=112
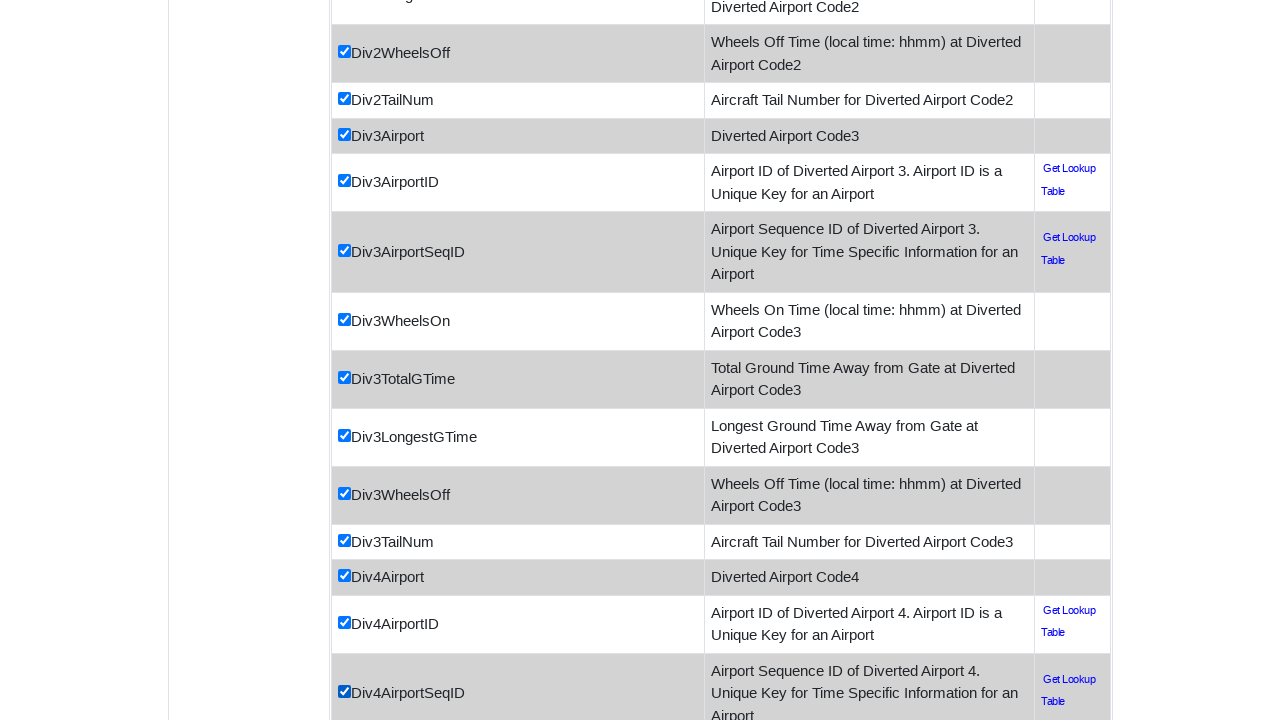

Scrolled checkbox with name 'DIV4_WHEELS_ON' into view
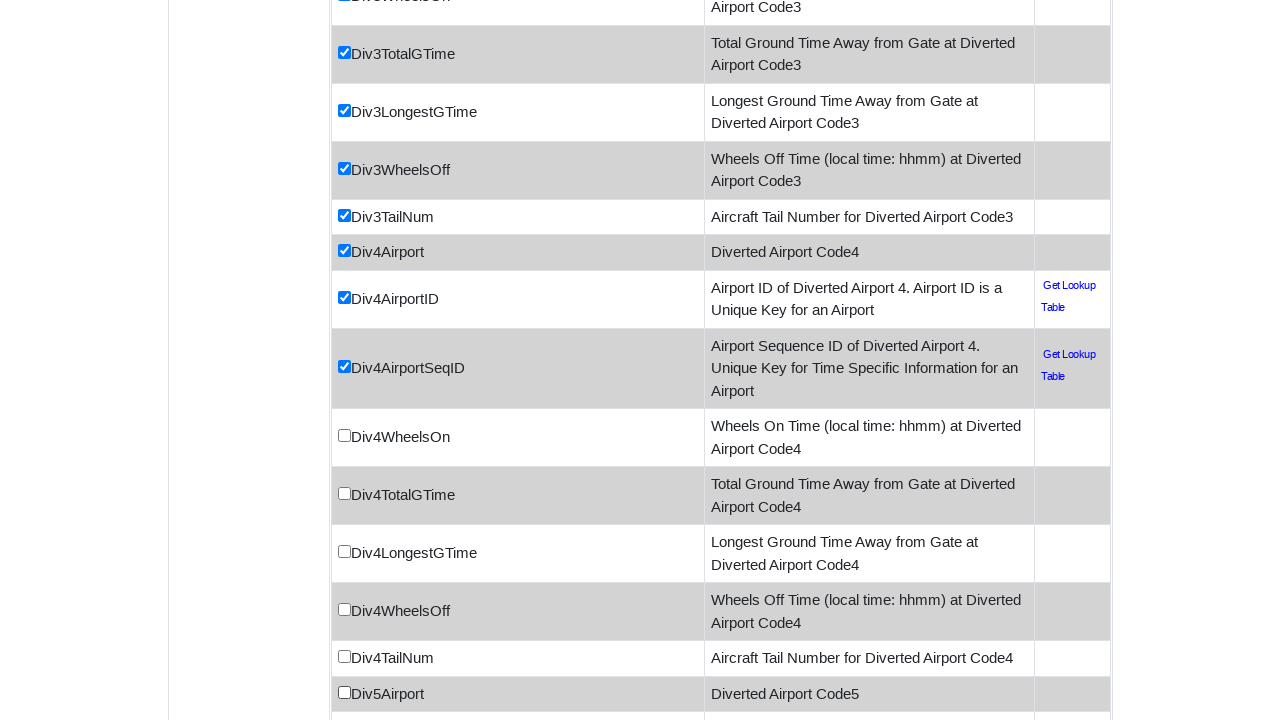

Clicked unchecked data field checkbox 'DIV4_WHEELS_ON' at (344, 436) on input[type='checkbox'] >> nth=113
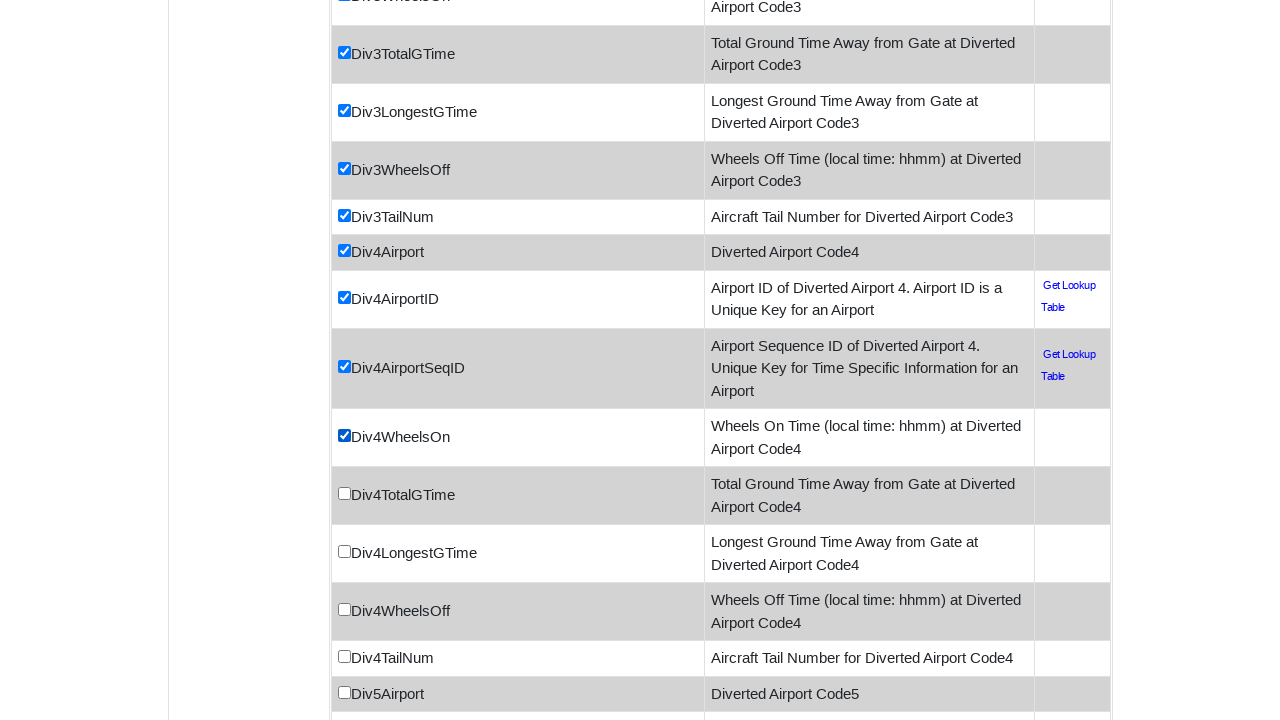

Scrolled checkbox with name 'DIV4_TOTAL_GTIME' into view
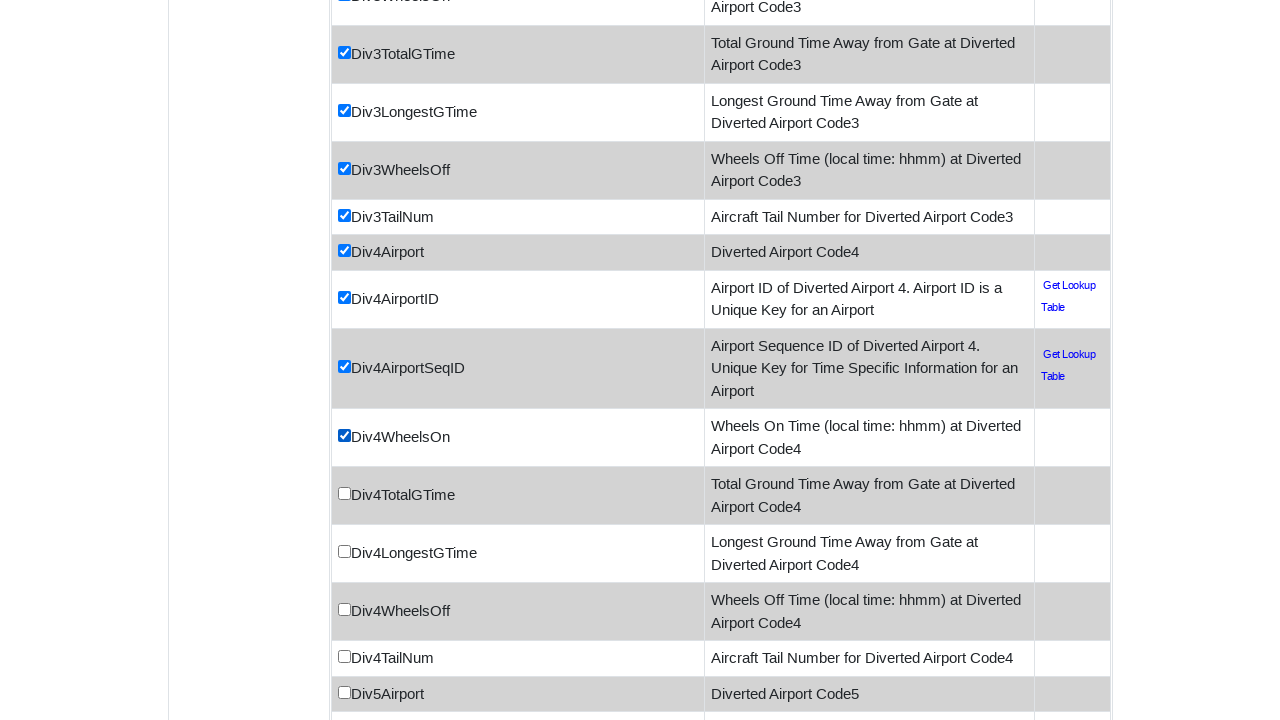

Clicked unchecked data field checkbox 'DIV4_TOTAL_GTIME' at (344, 494) on input[type='checkbox'] >> nth=114
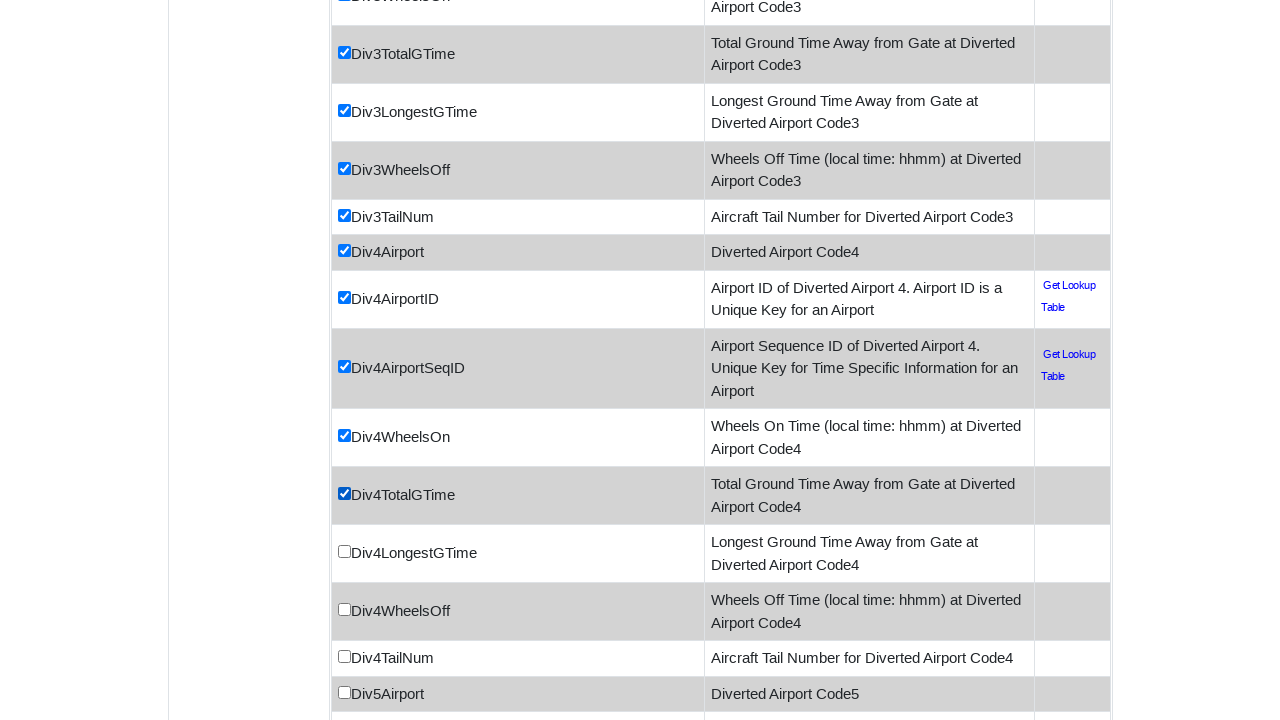

Scrolled checkbox with name 'DIV4_LONGEST_GTIME' into view
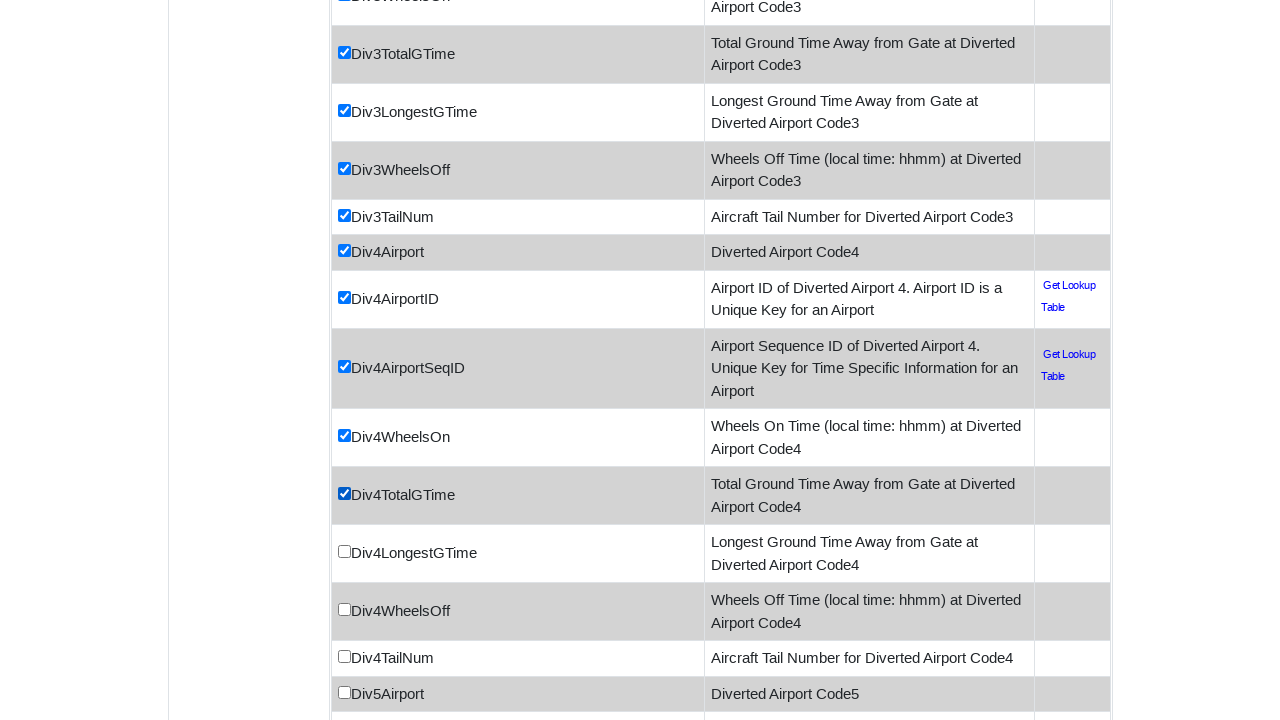

Clicked unchecked data field checkbox 'DIV4_LONGEST_GTIME' at (344, 552) on input[type='checkbox'] >> nth=115
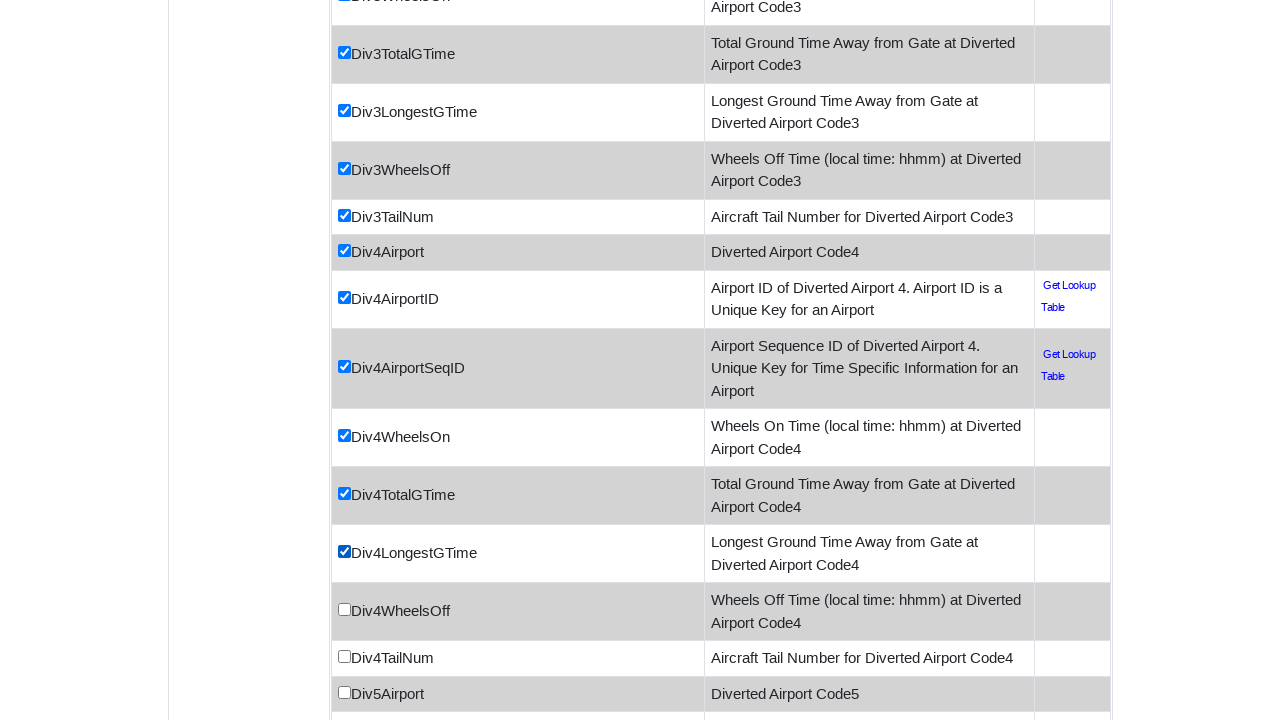

Scrolled checkbox with name 'DIV4_WHEELS_OFF' into view
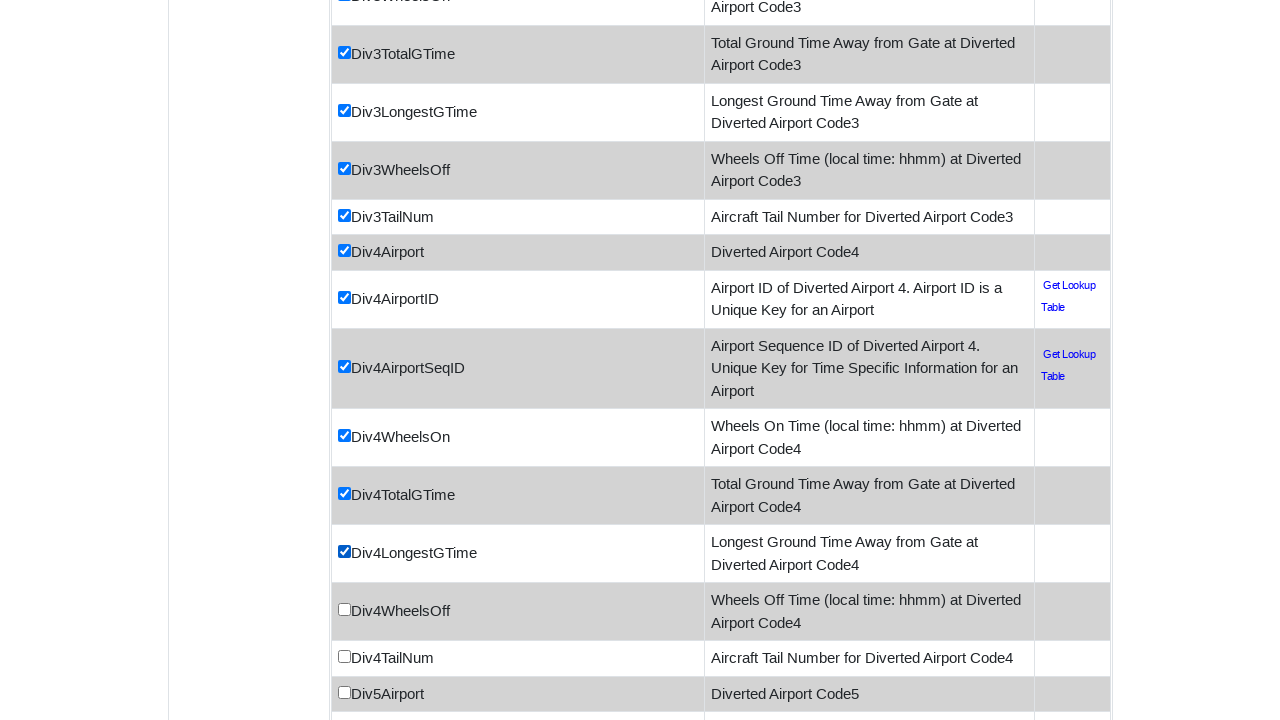

Clicked unchecked data field checkbox 'DIV4_WHEELS_OFF' at (344, 610) on input[type='checkbox'] >> nth=116
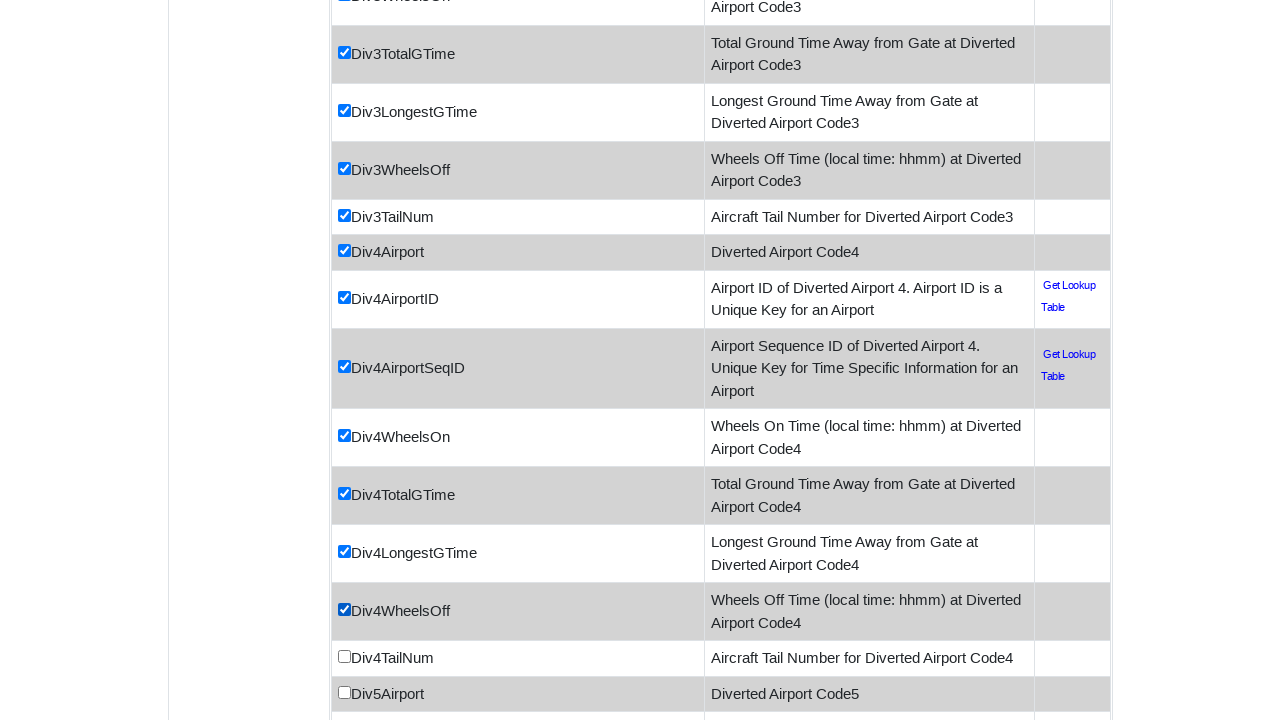

Scrolled checkbox with name 'DIV4_TAIL_NUM' into view
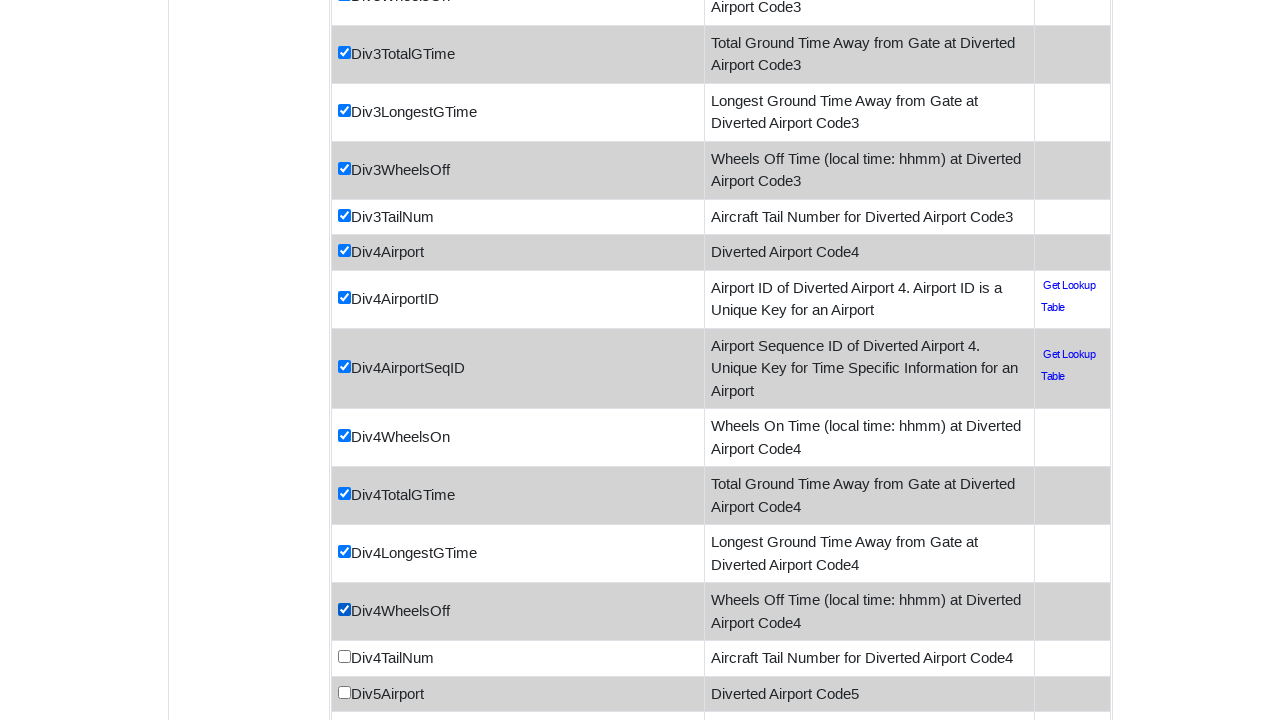

Clicked unchecked data field checkbox 'DIV4_TAIL_NUM' at (344, 657) on input[type='checkbox'] >> nth=117
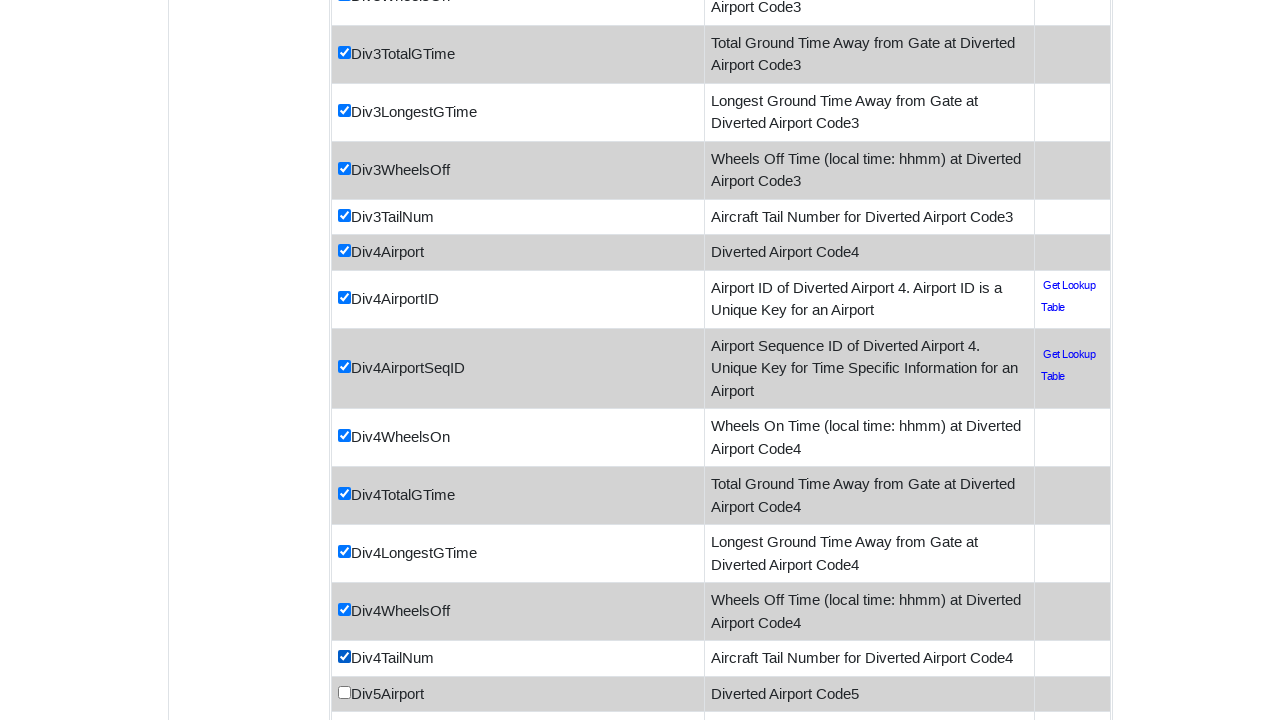

Scrolled checkbox with name 'DIV5_AIRPORT' into view
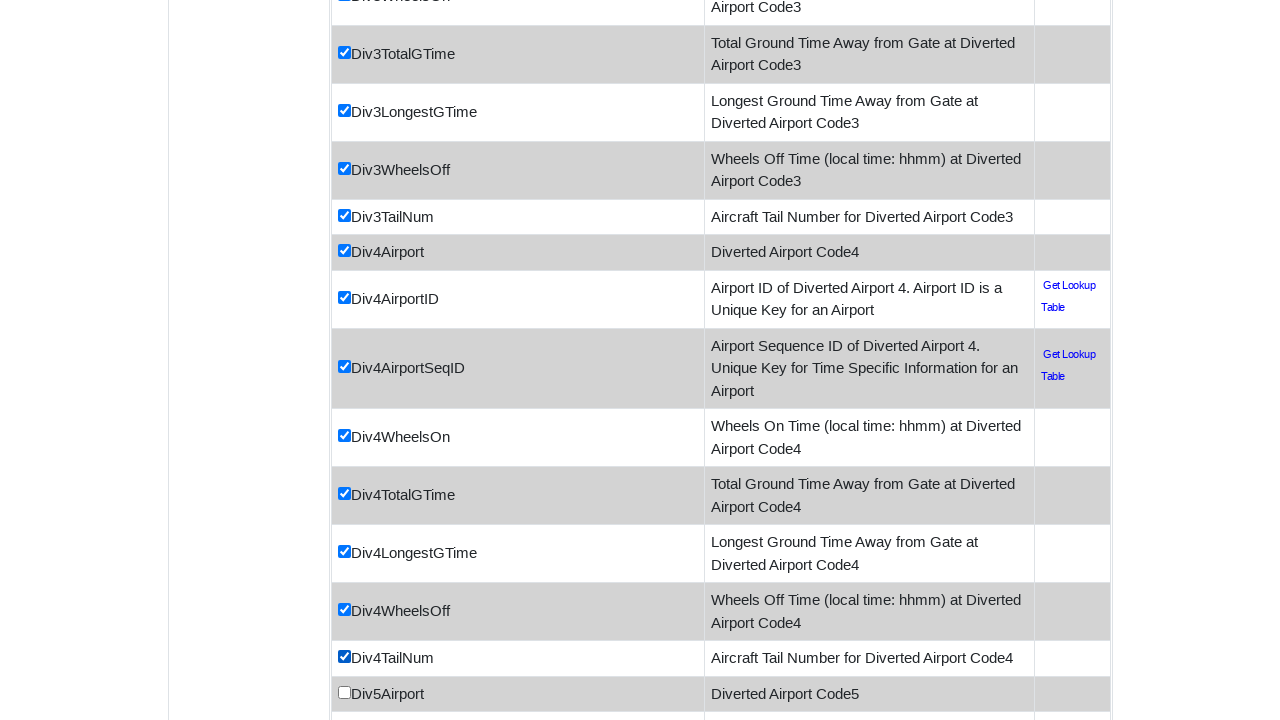

Clicked unchecked data field checkbox 'DIV5_AIRPORT' at (344, 692) on input[type='checkbox'] >> nth=118
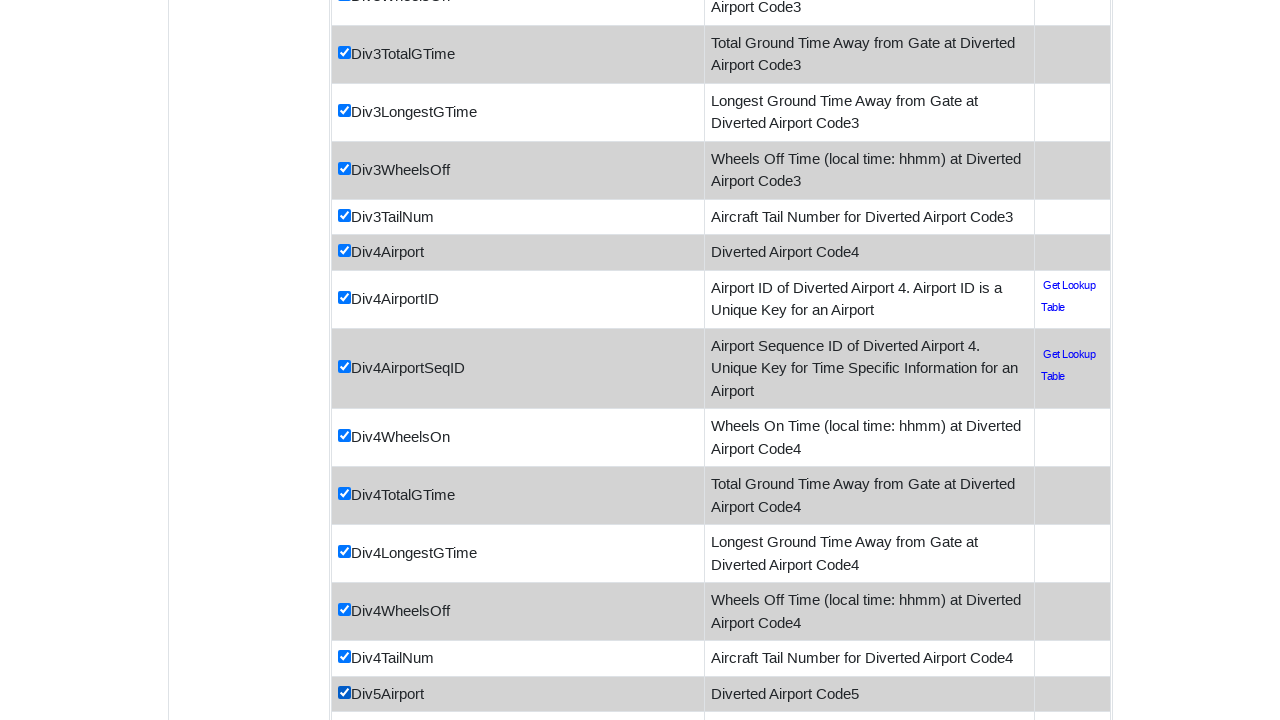

Scrolled checkbox with name 'DIV5_AIRPORT_ID' into view
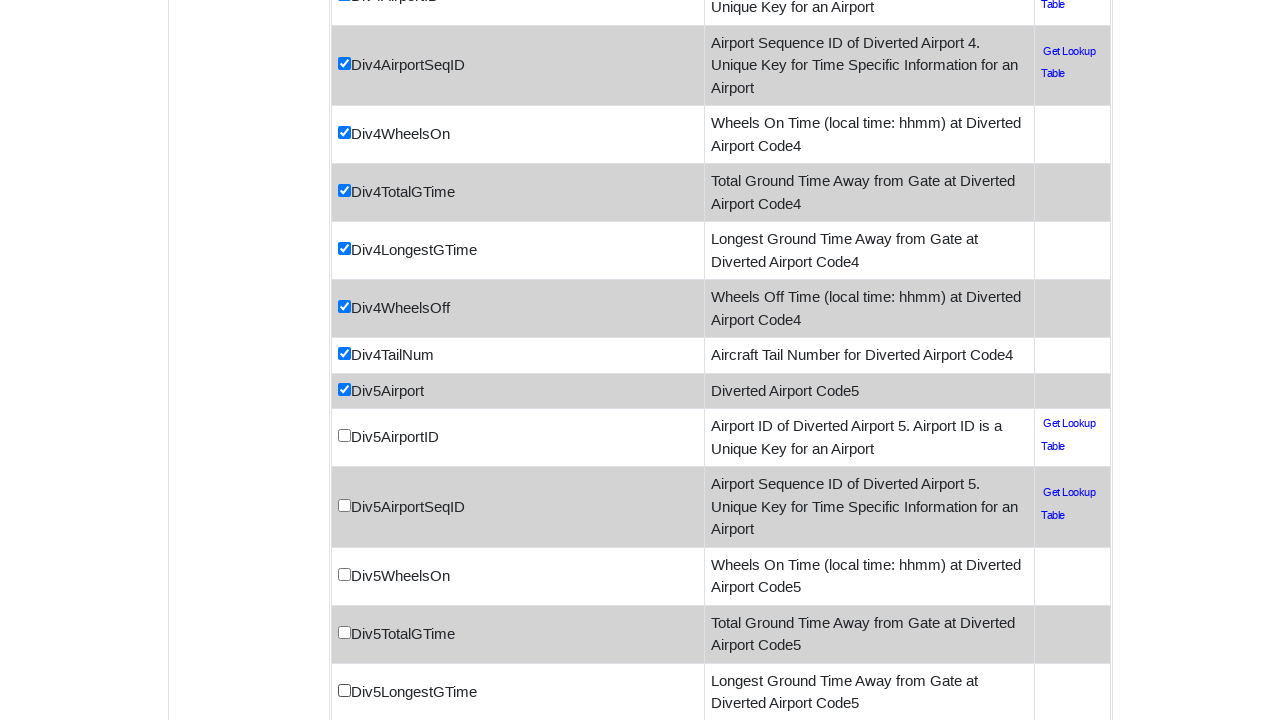

Clicked unchecked data field checkbox 'DIV5_AIRPORT_ID' at (344, 436) on input[type='checkbox'] >> nth=119
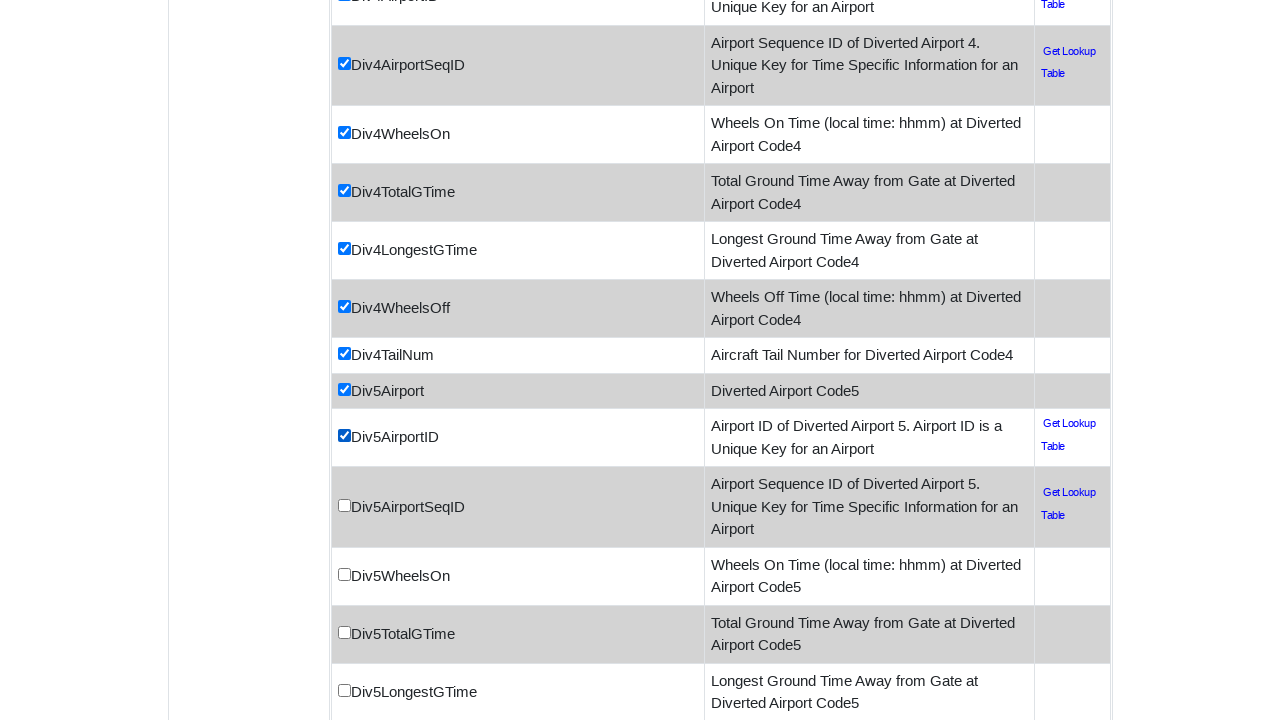

Scrolled checkbox with name 'DIV5_AIRPORT_SEQ_ID' into view
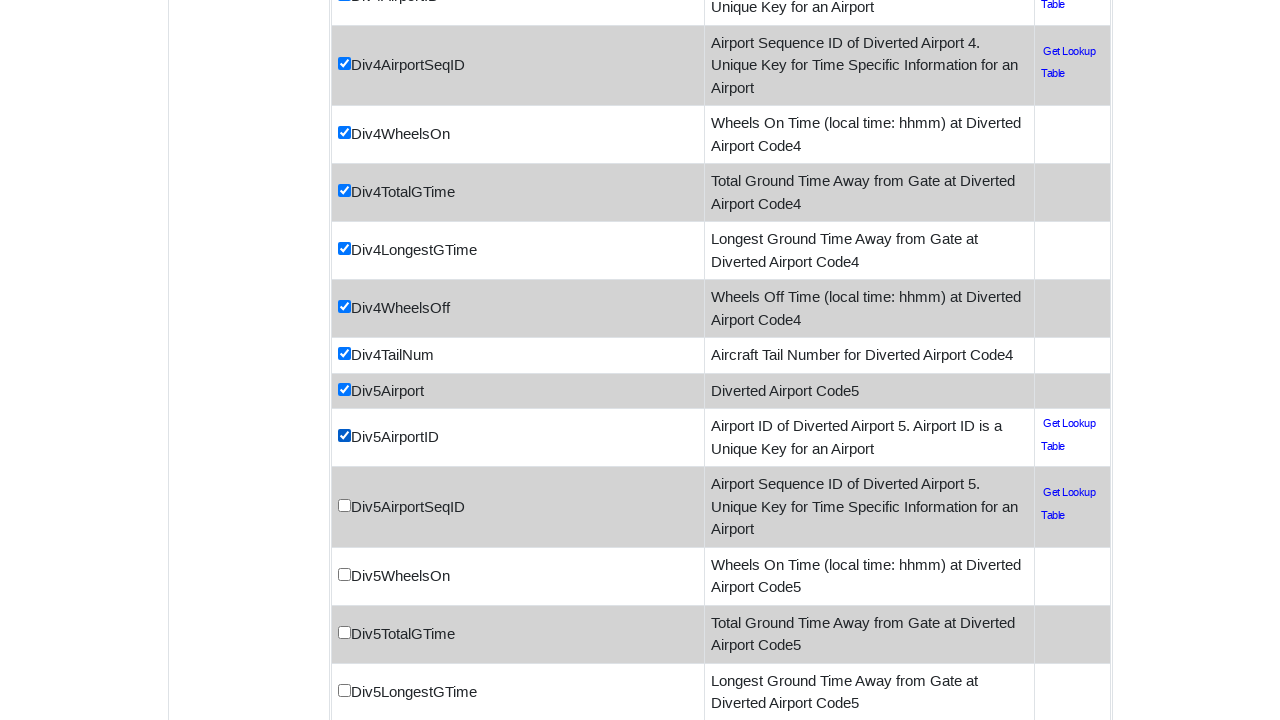

Clicked unchecked data field checkbox 'DIV5_AIRPORT_SEQ_ID' at (344, 505) on input[type='checkbox'] >> nth=120
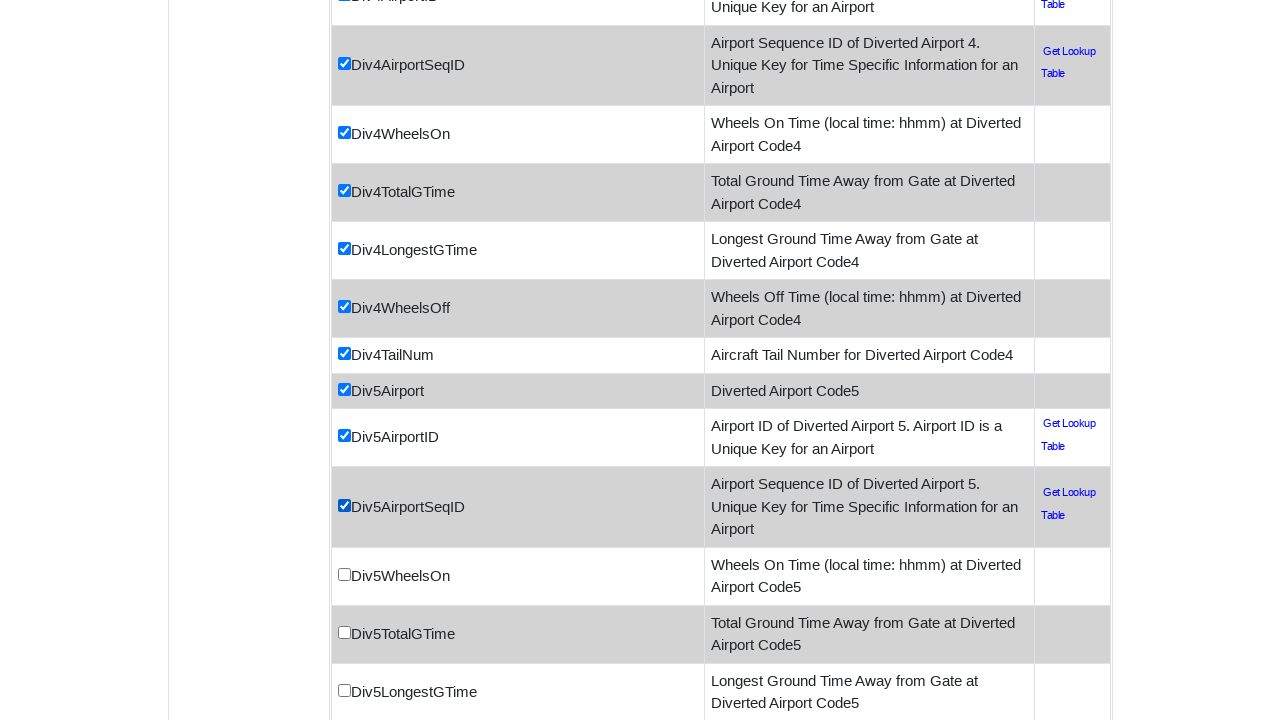

Scrolled checkbox with name 'DIV5_WHEELS_ON' into view
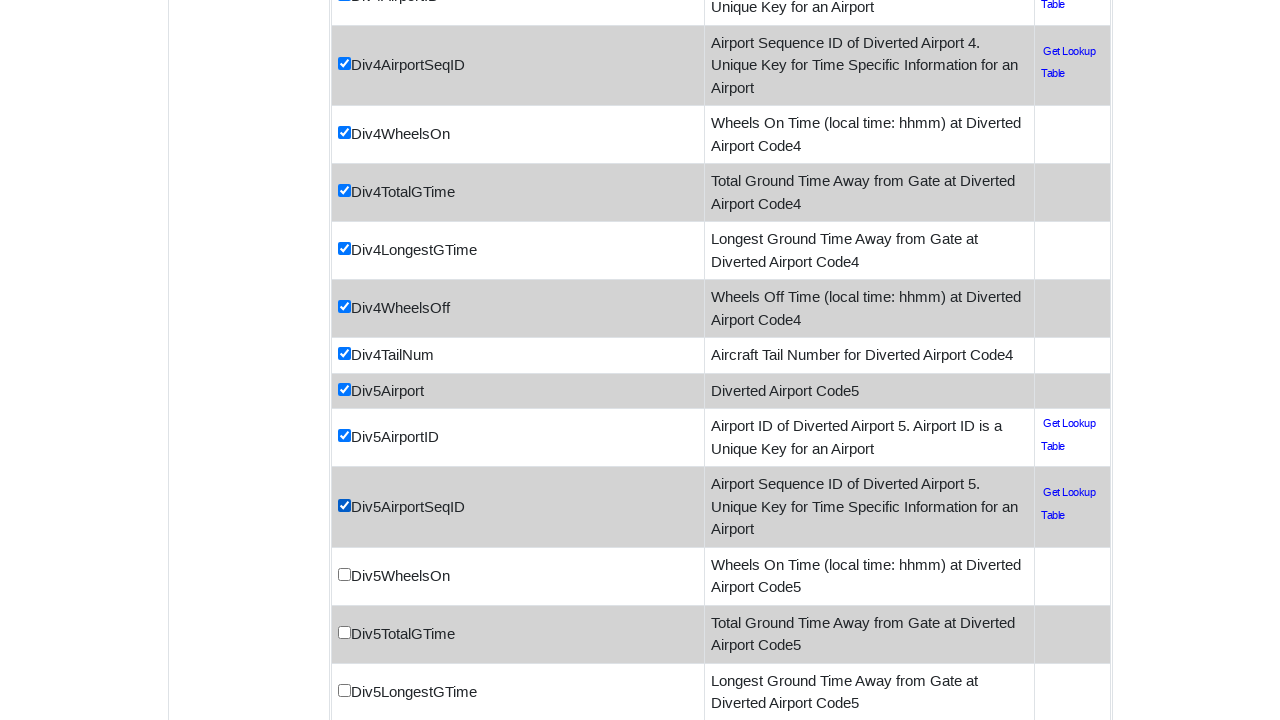

Clicked unchecked data field checkbox 'DIV5_WHEELS_ON' at (344, 574) on input[type='checkbox'] >> nth=121
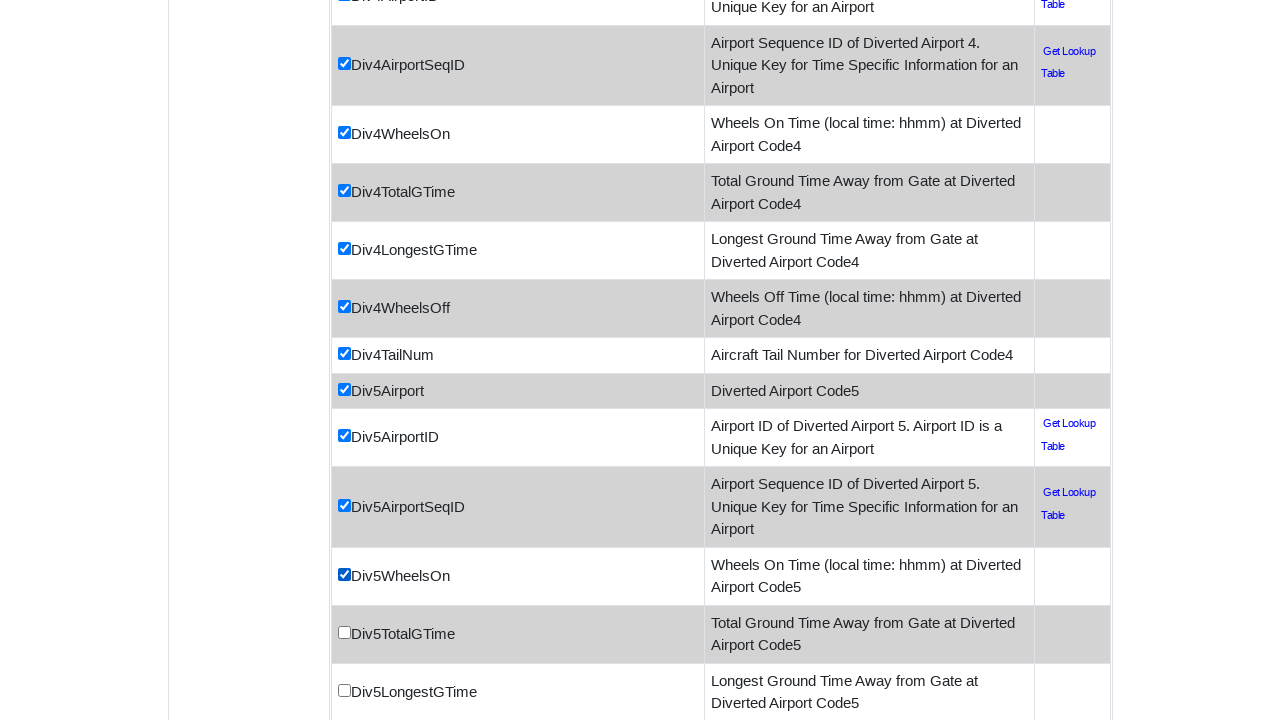

Scrolled checkbox with name 'DIV5_TOTAL_GTIME' into view
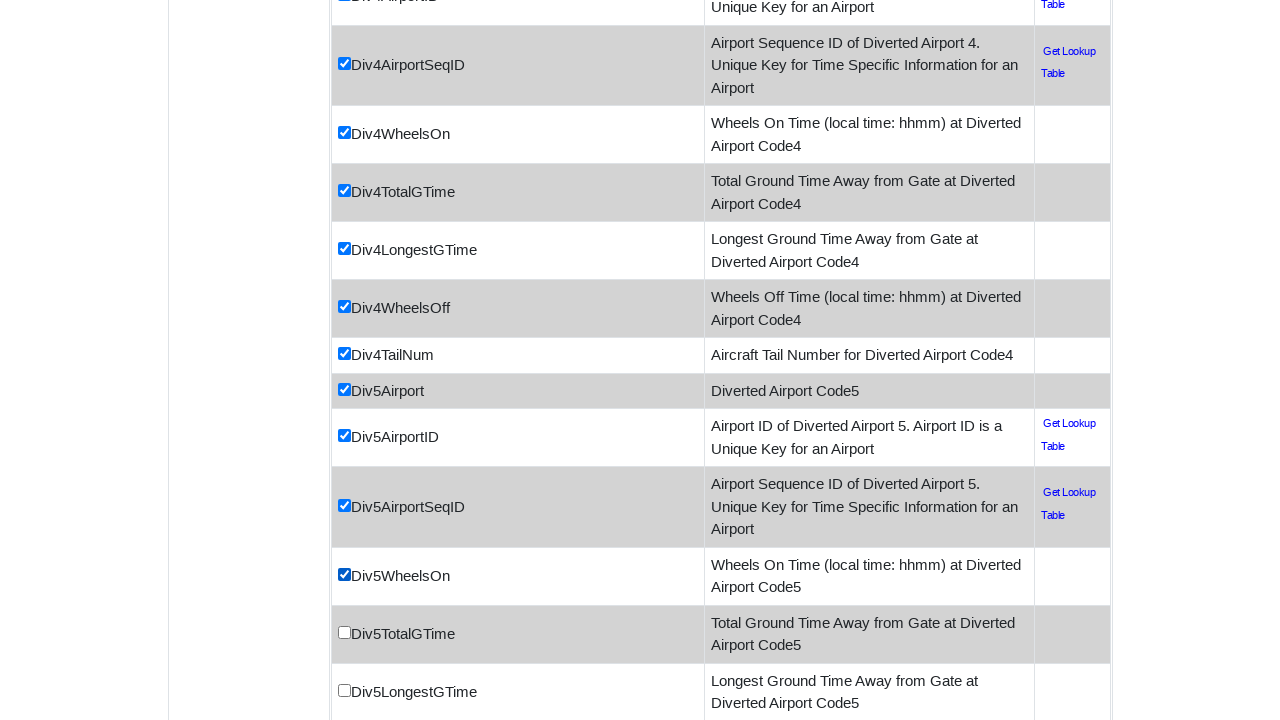

Clicked unchecked data field checkbox 'DIV5_TOTAL_GTIME' at (344, 632) on input[type='checkbox'] >> nth=122
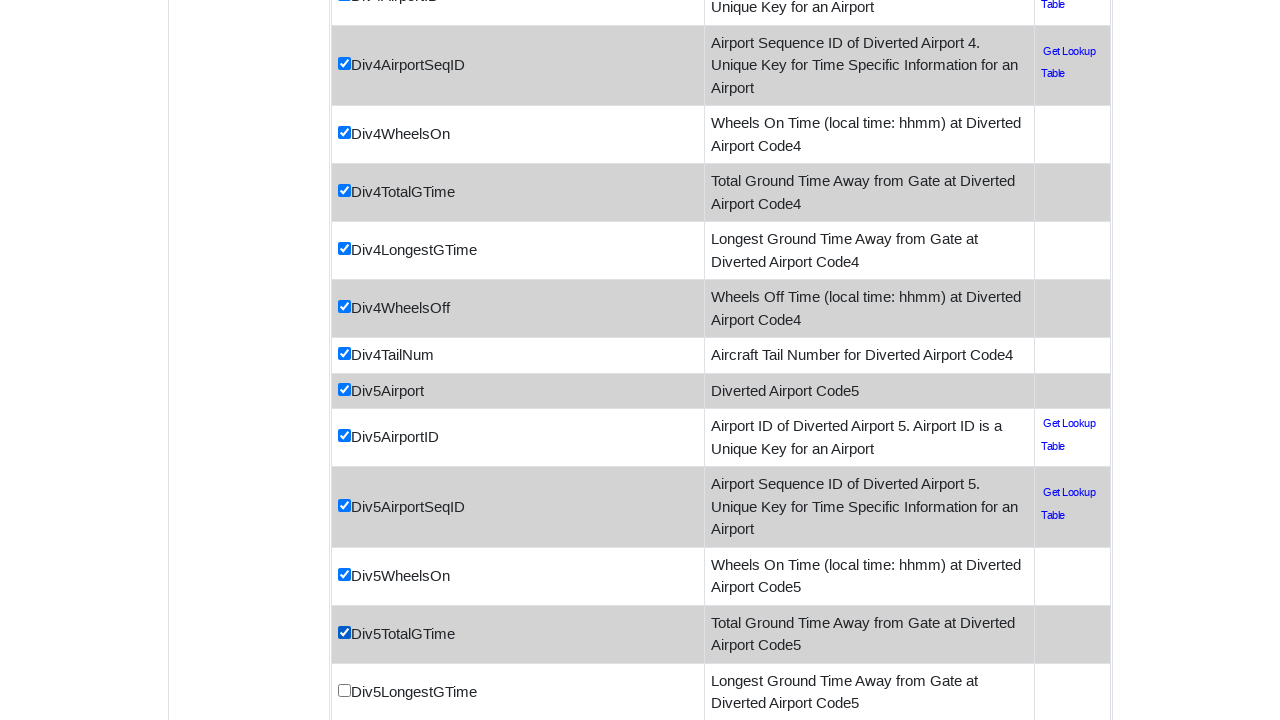

Scrolled checkbox with name 'DIV5_LONGEST_GTIME' into view
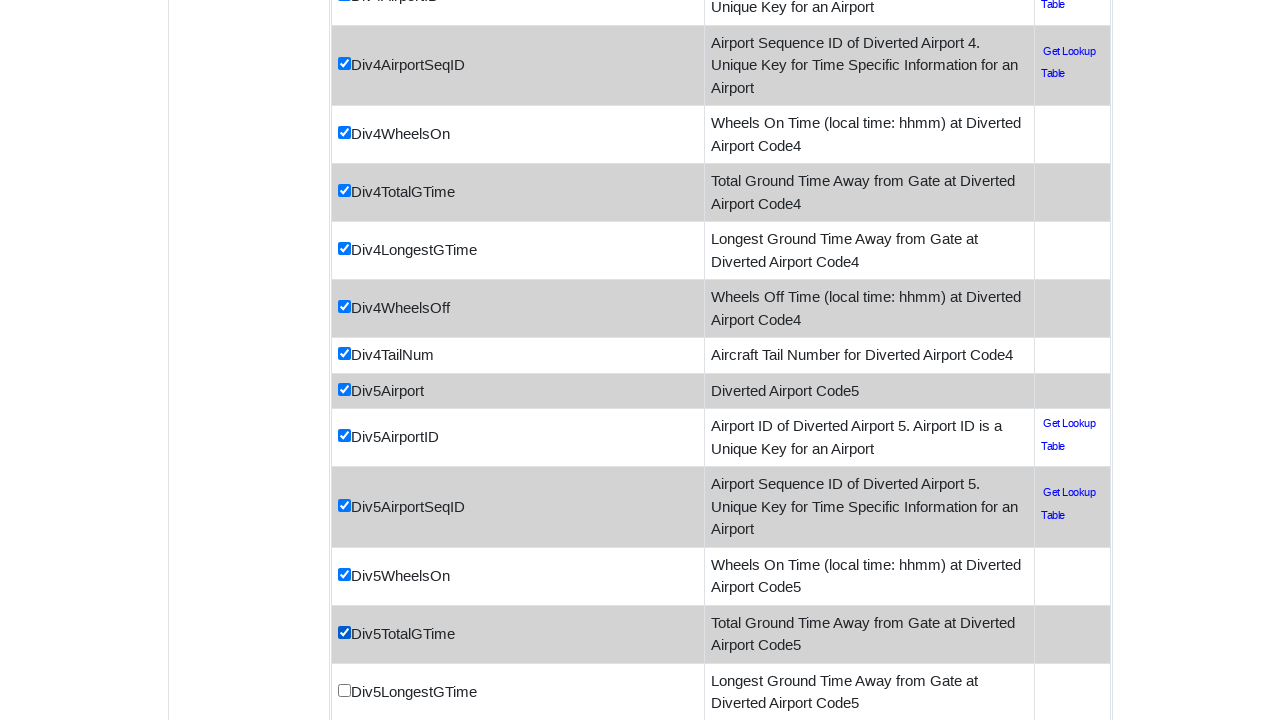

Clicked unchecked data field checkbox 'DIV5_LONGEST_GTIME' at (344, 690) on input[type='checkbox'] >> nth=123
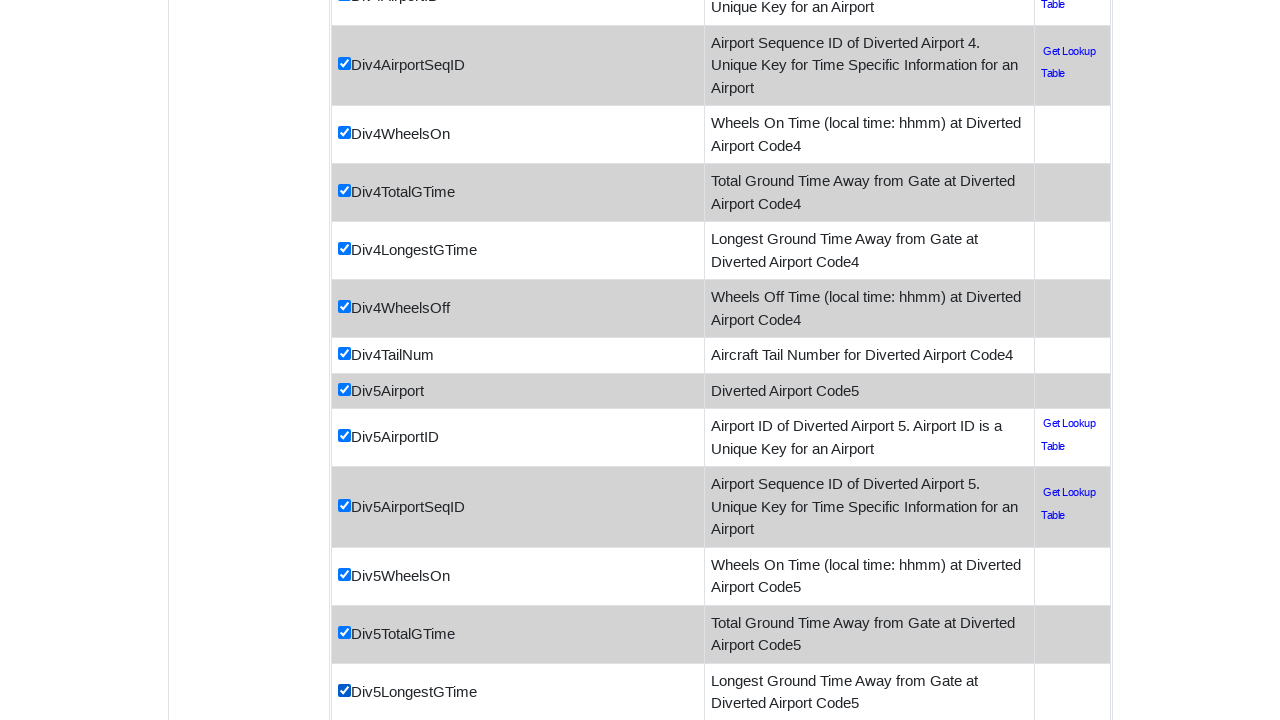

Scrolled checkbox with name 'DIV5_WHEELS_OFF' into view
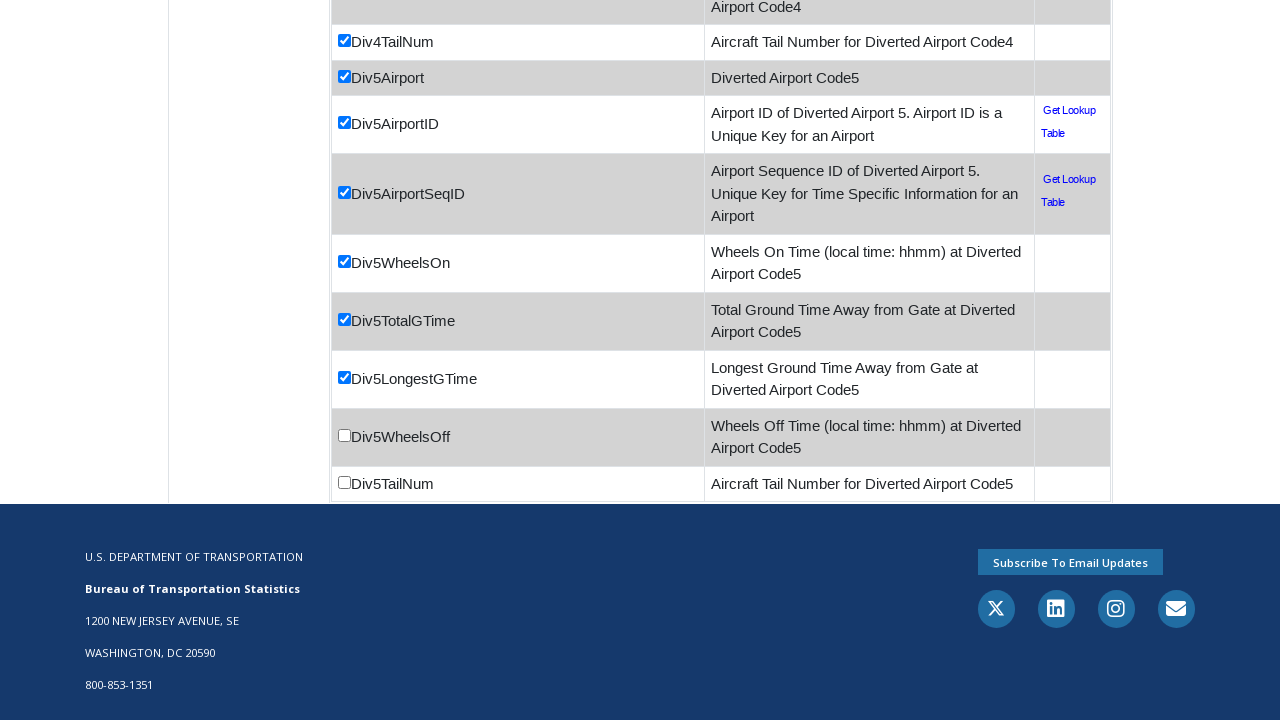

Clicked unchecked data field checkbox 'DIV5_WHEELS_OFF' at (344, 435) on input[type='checkbox'] >> nth=124
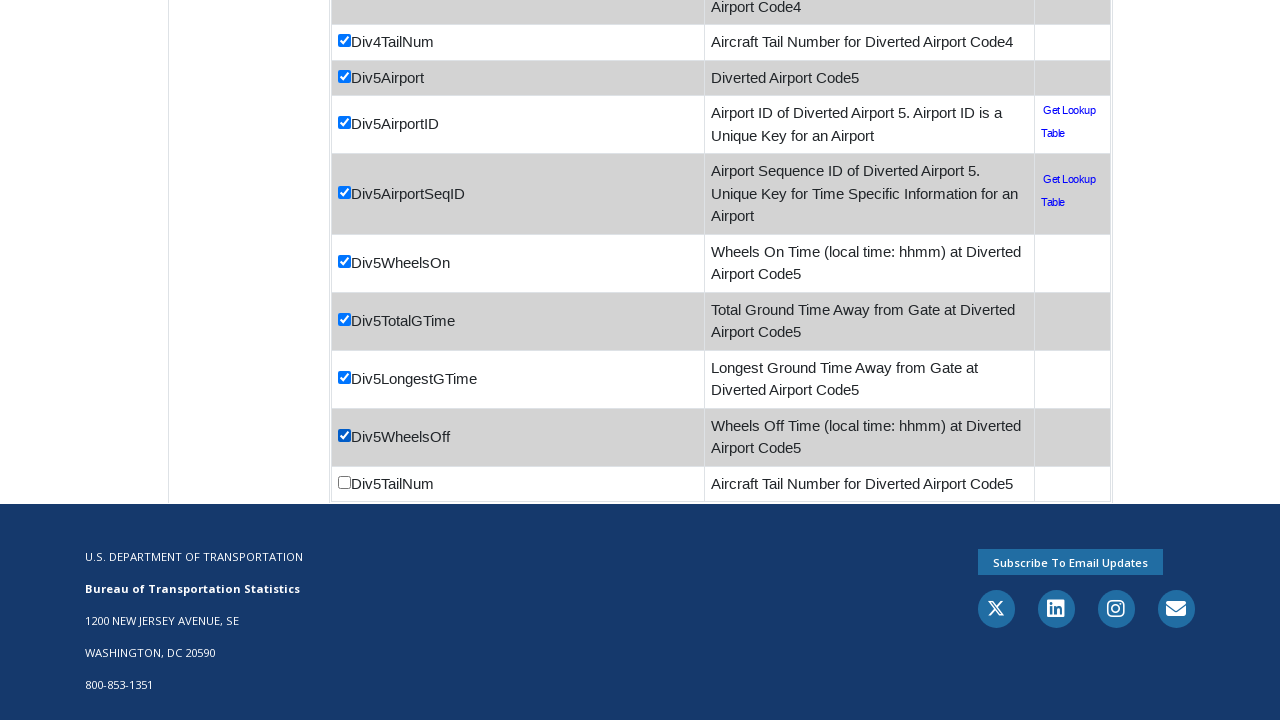

Scrolled checkbox with name 'DIV5_TAIL_NUM' into view
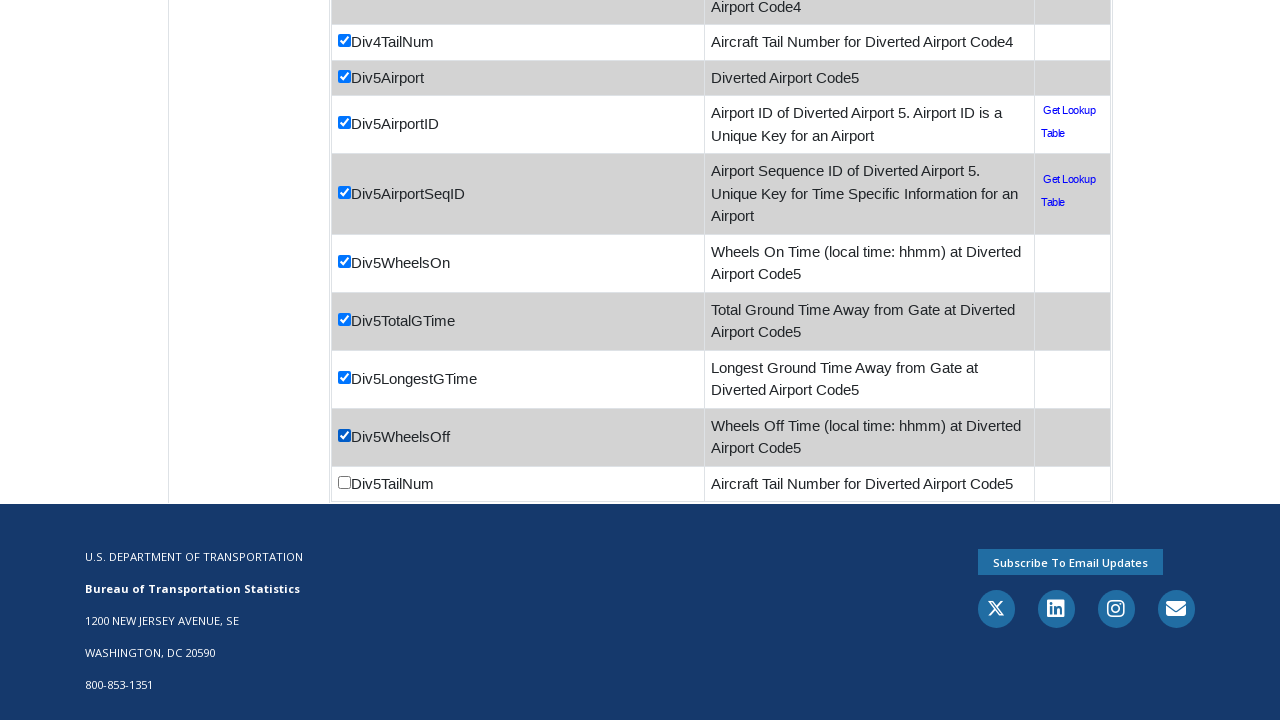

Clicked unchecked data field checkbox 'DIV5_TAIL_NUM' at (344, 482) on input[type='checkbox'] >> nth=125
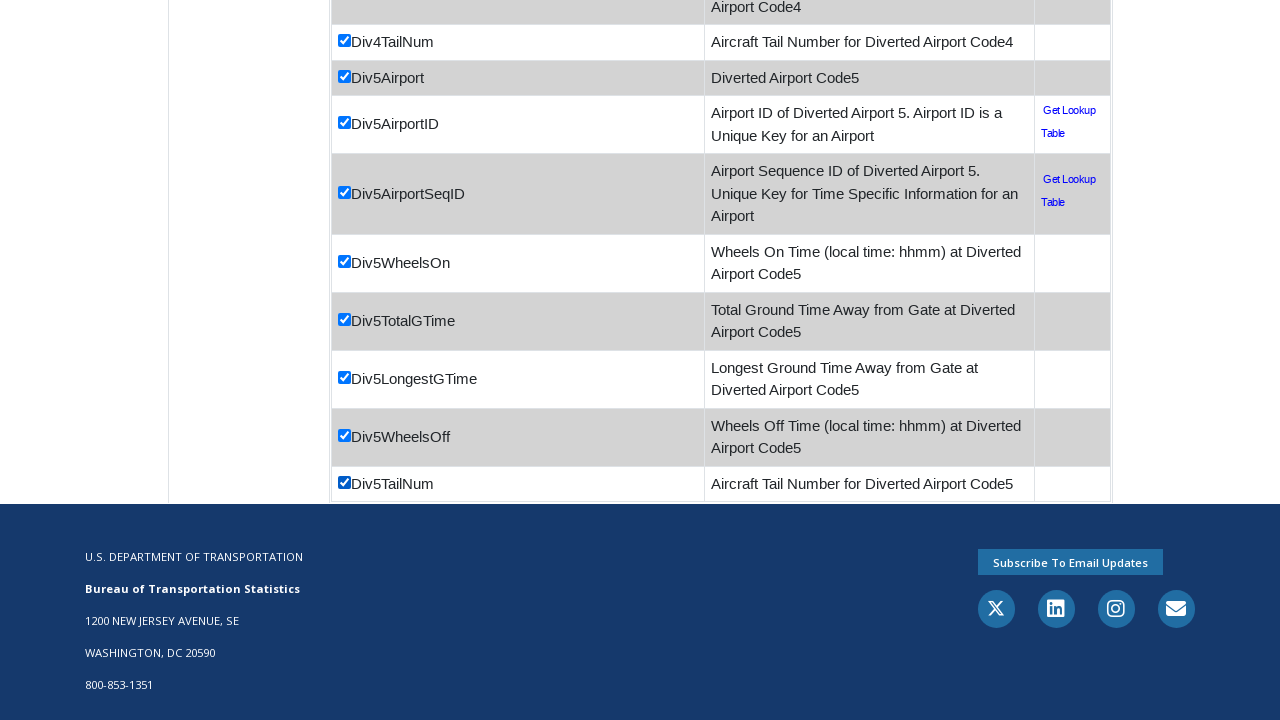

Scrolled page back to top
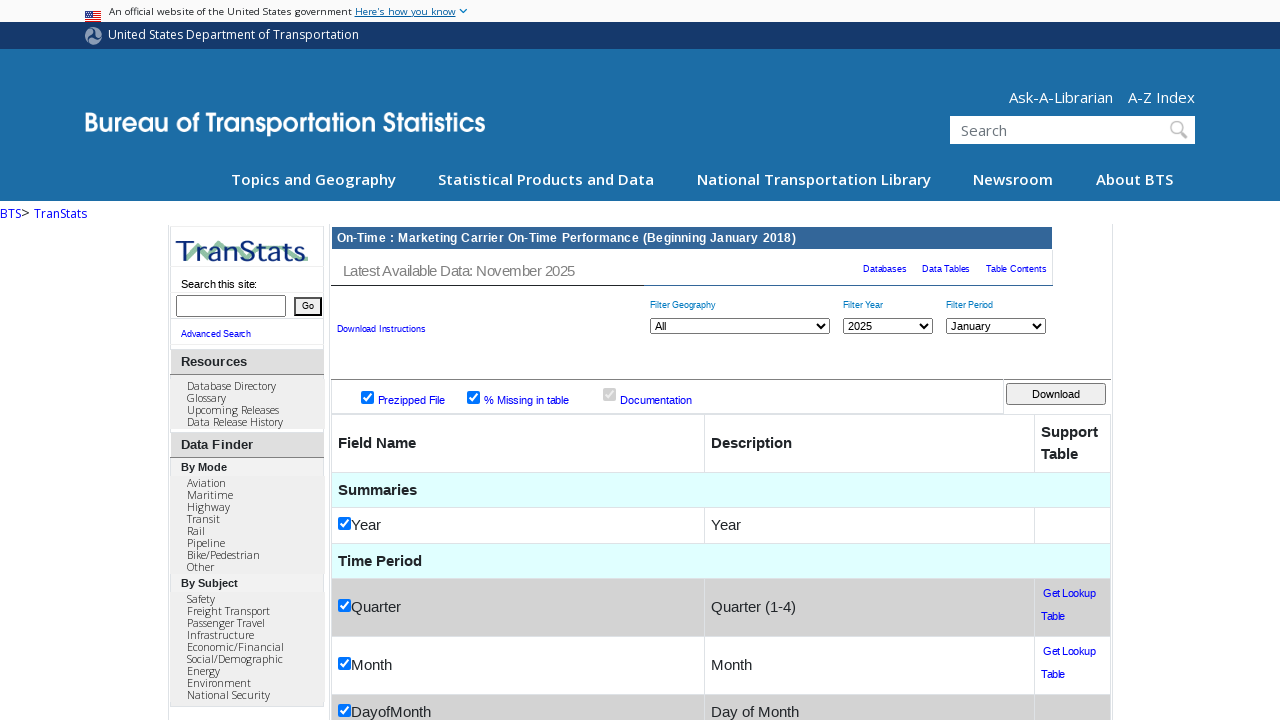

Retrieved year dropdown options: ['2018', '2019', '2020', '2021', '2022', '2023', '2024', '2025']
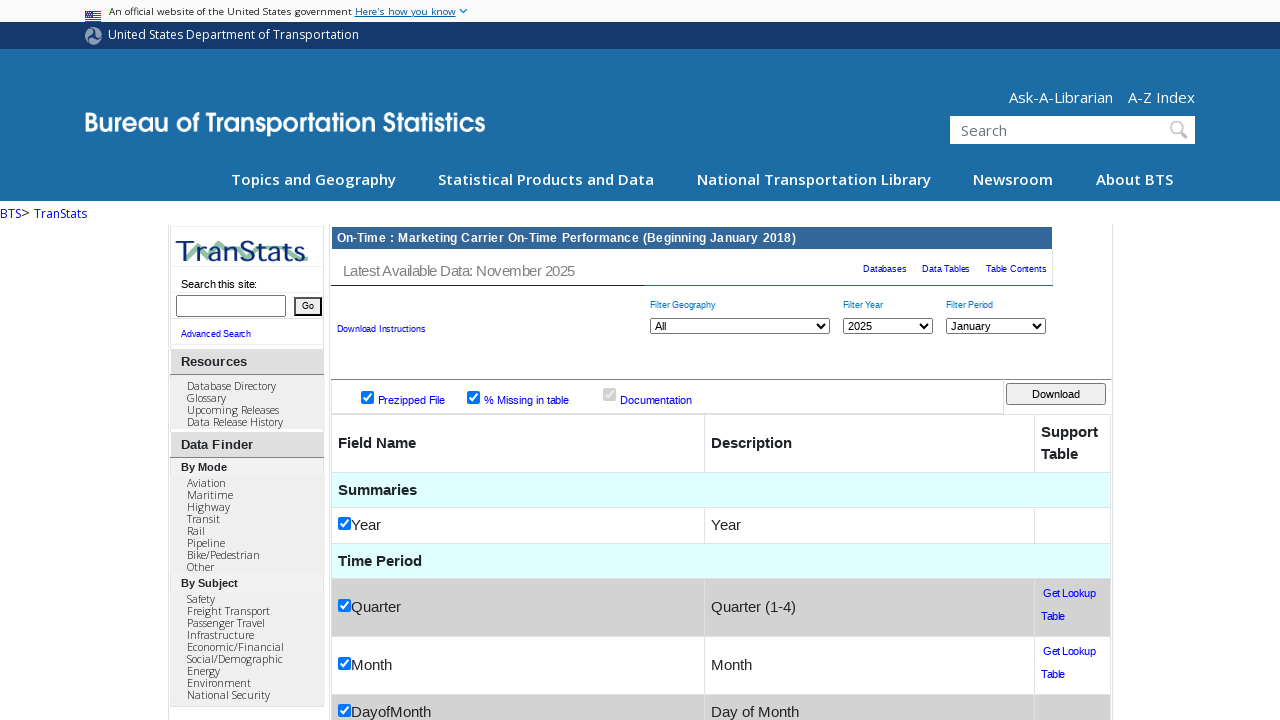

Retrieved month dropdown options: ['January', 'February', 'March', 'April', 'May', 'June', 'July', 'August', 'September', 'October', 'November', 'December']
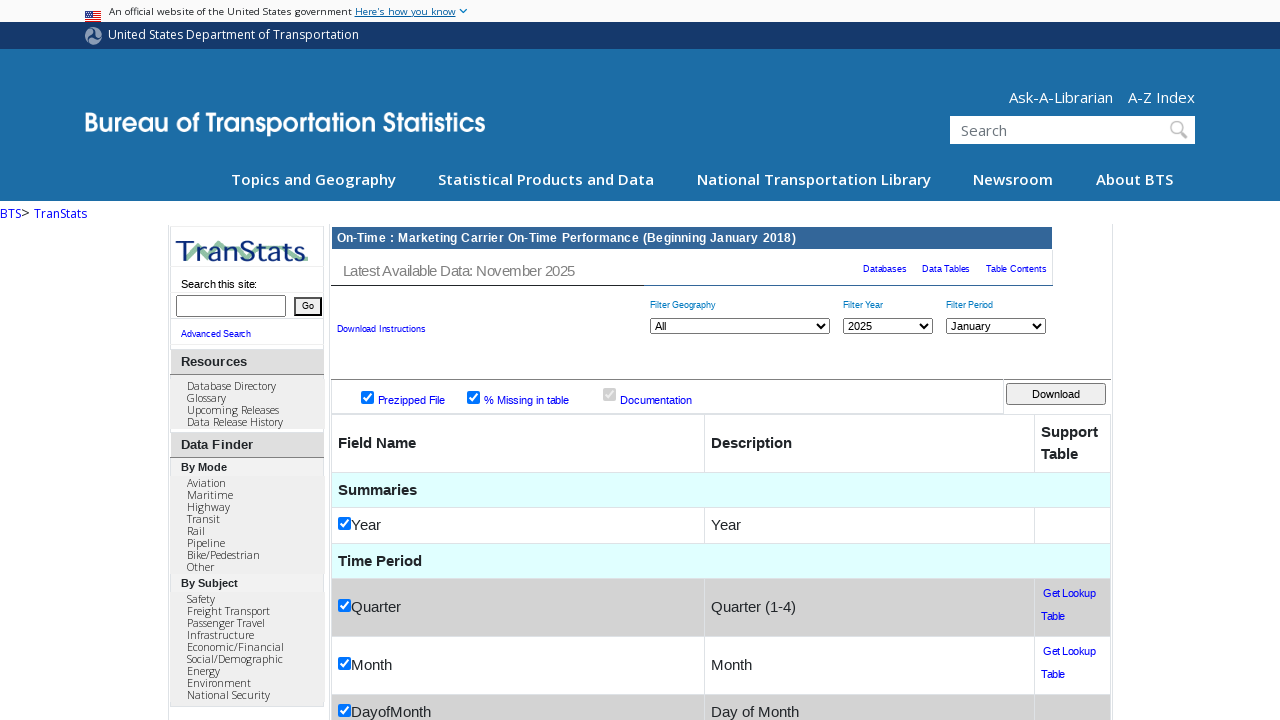

Selected year '2018' from dropdown on #cboYear
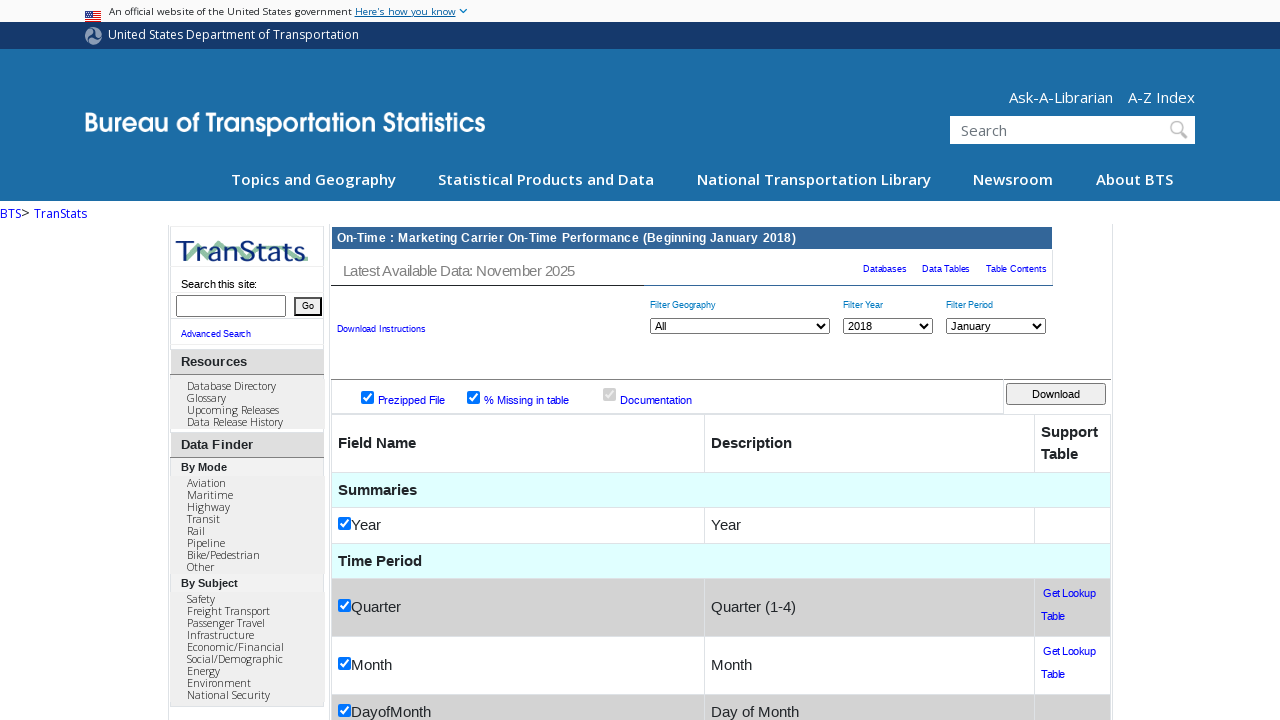

Selected month 'January' from dropdown for year '2018' on #cboPeriod
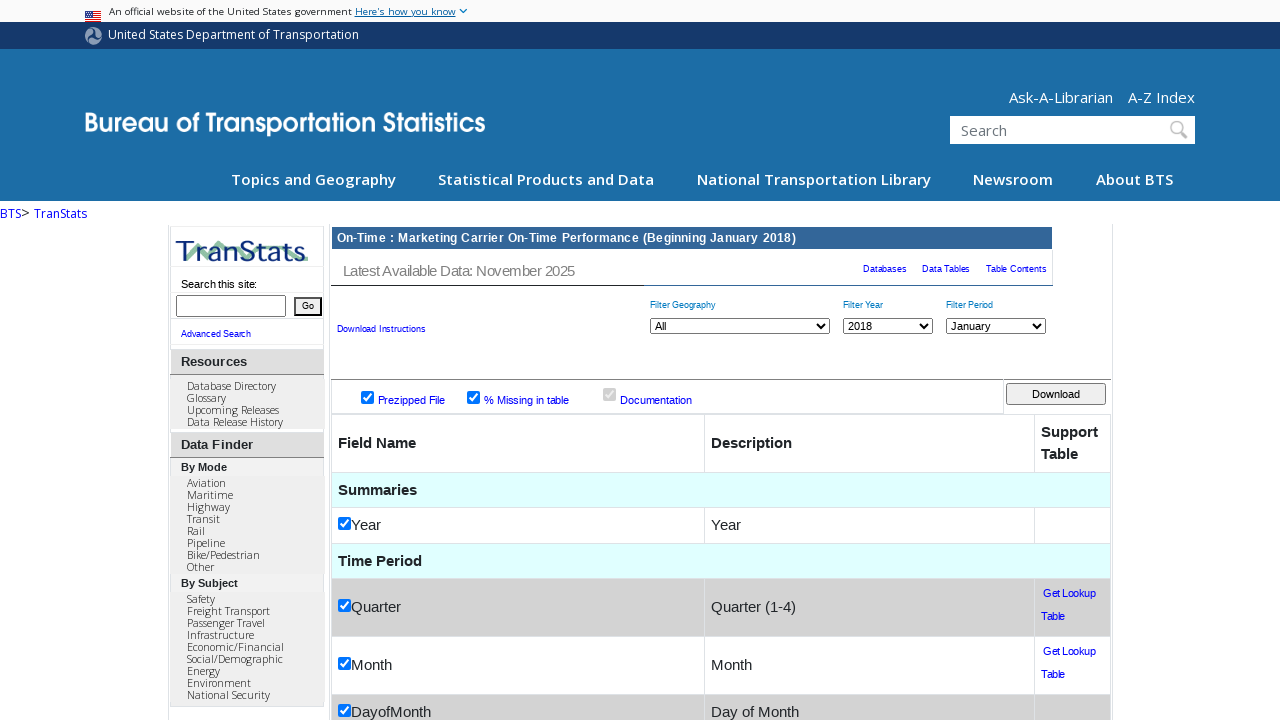

Clicked download button for 2018 - January at (1056, 394) on #btnDownload
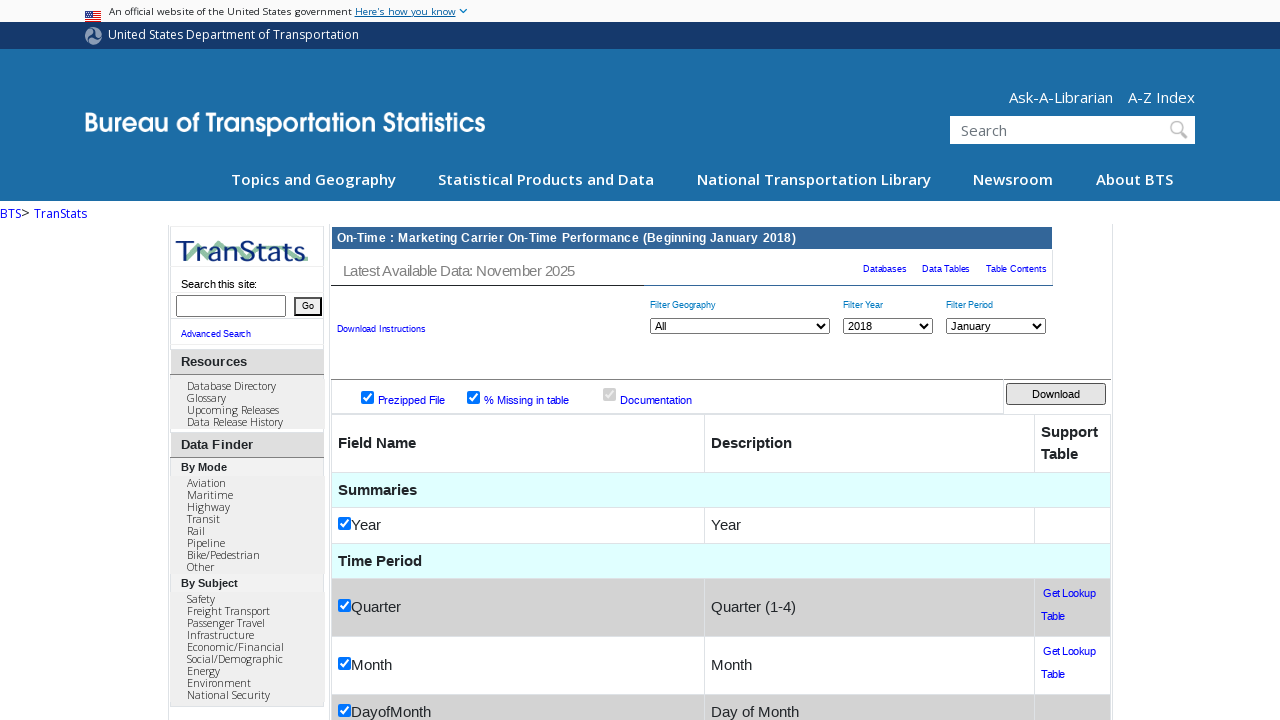

Waited 1 second before next download
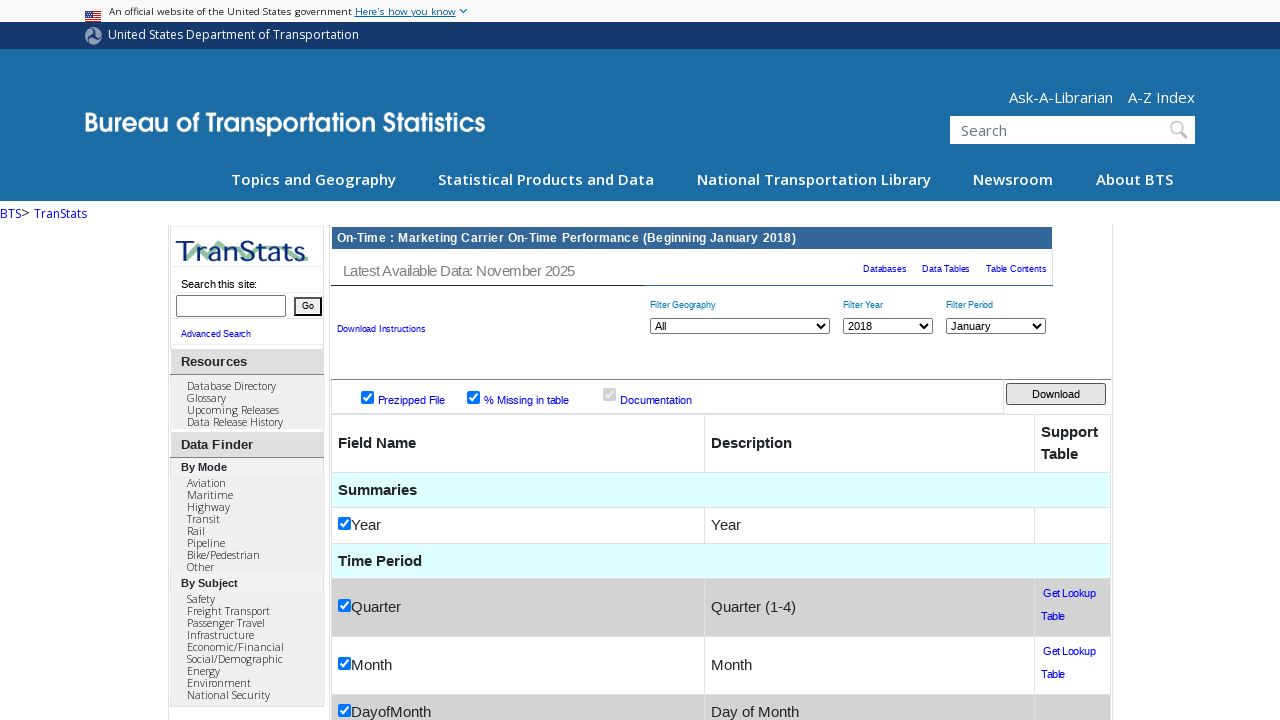

Selected month 'February' from dropdown for year '2018' on #cboPeriod
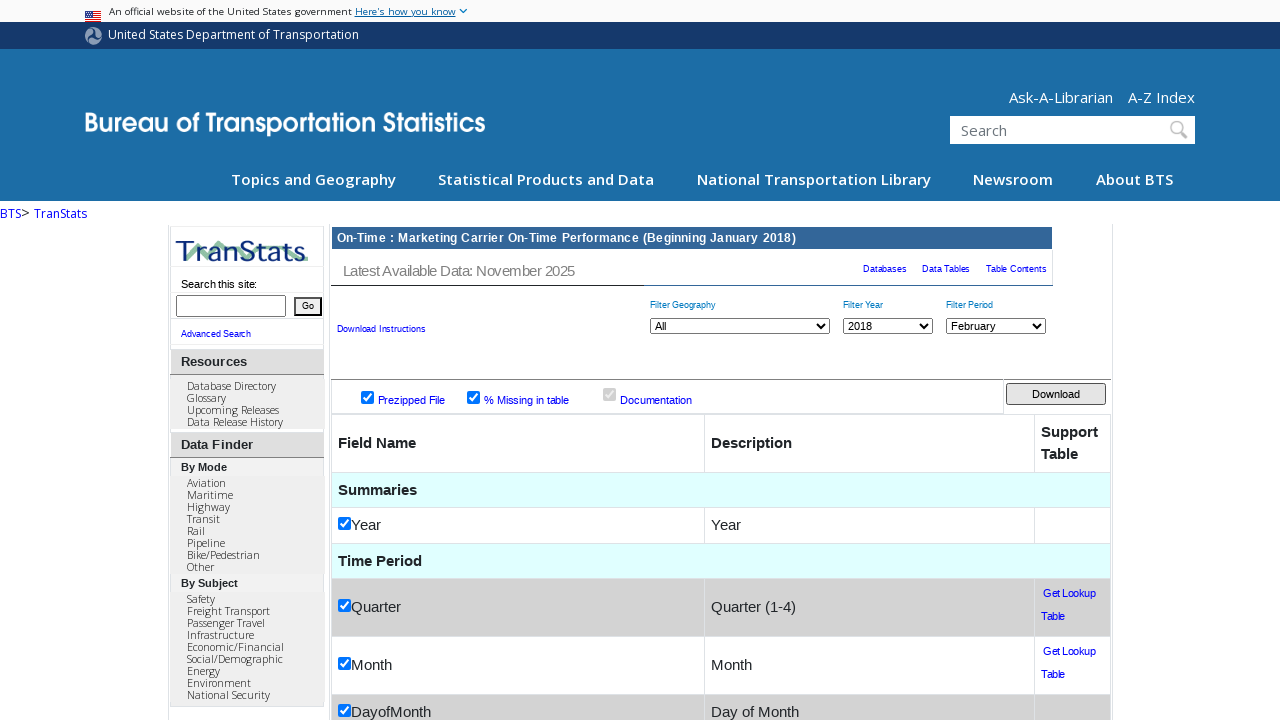

Clicked download button for 2018 - February at (1056, 394) on #btnDownload
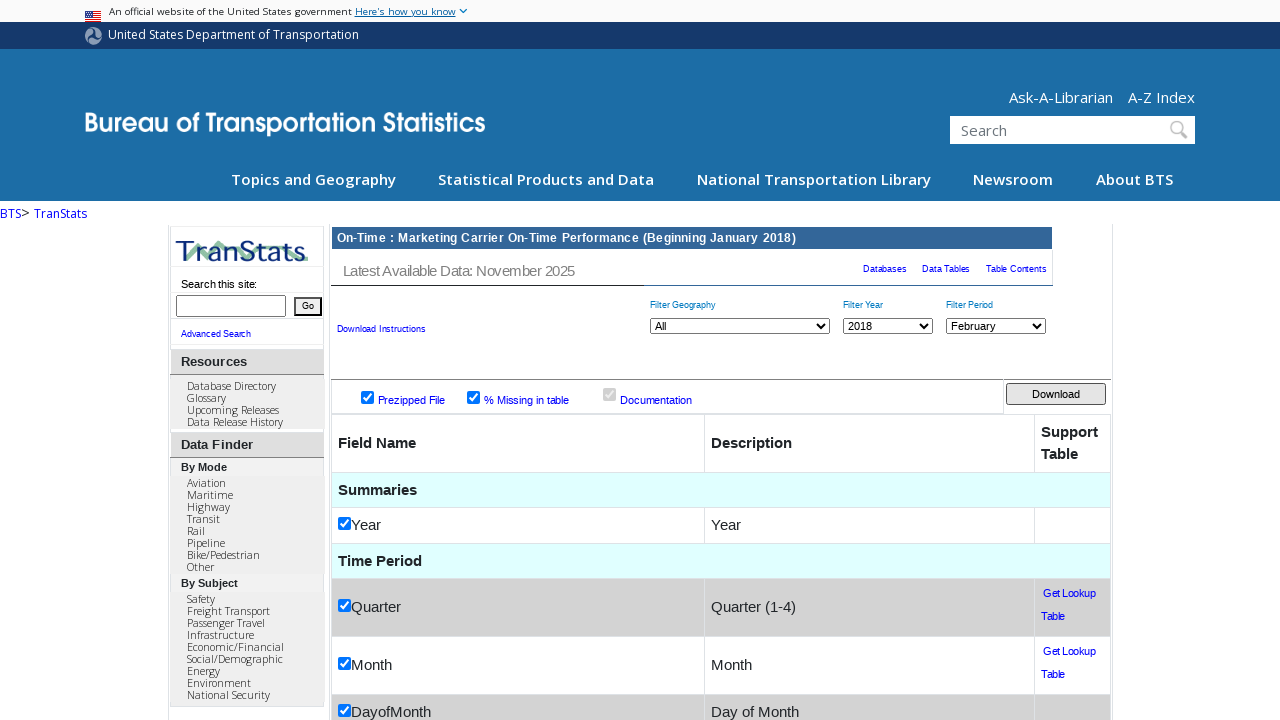

Waited 1 second before next download
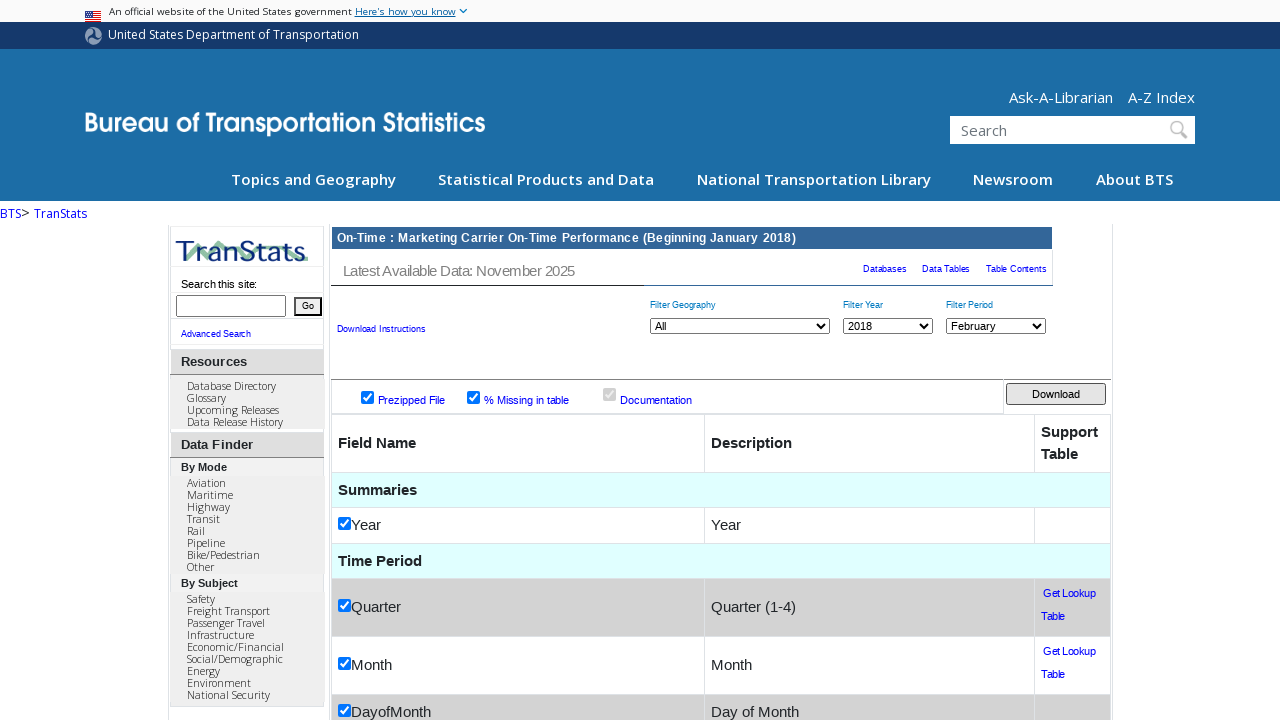

Selected month 'March' from dropdown for year '2018' on #cboPeriod
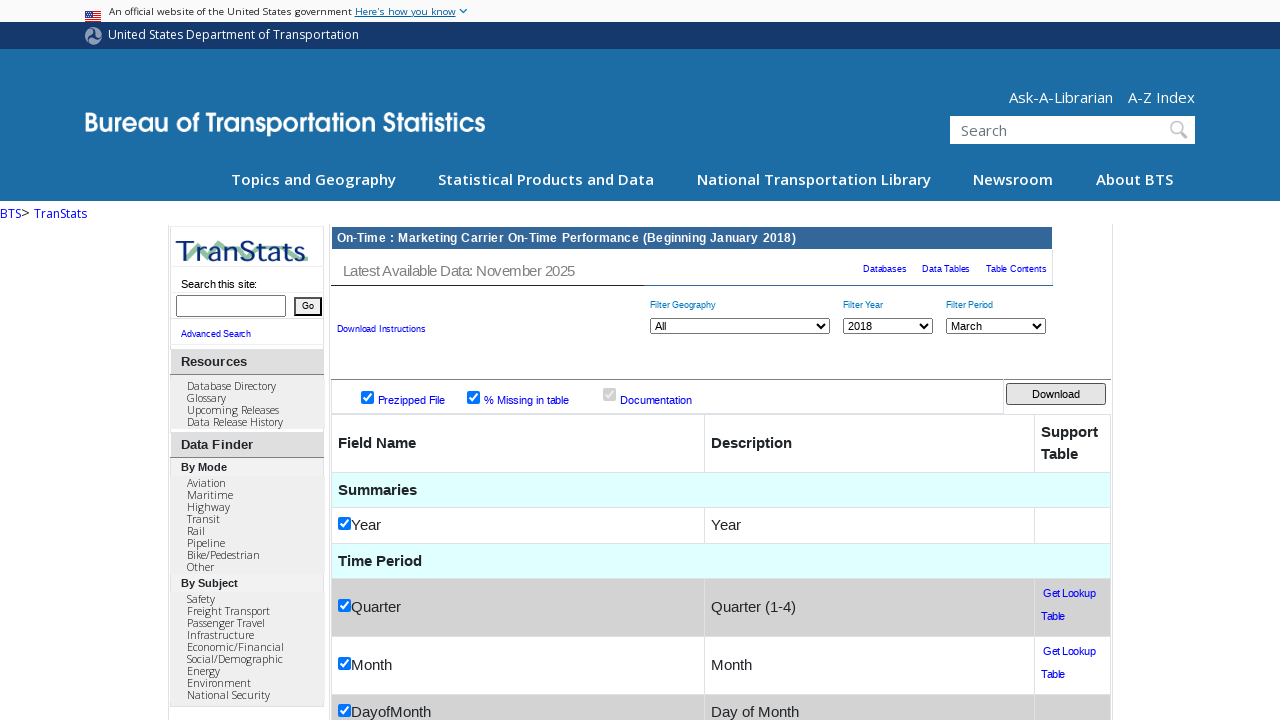

Clicked download button for 2018 - March at (1056, 394) on #btnDownload
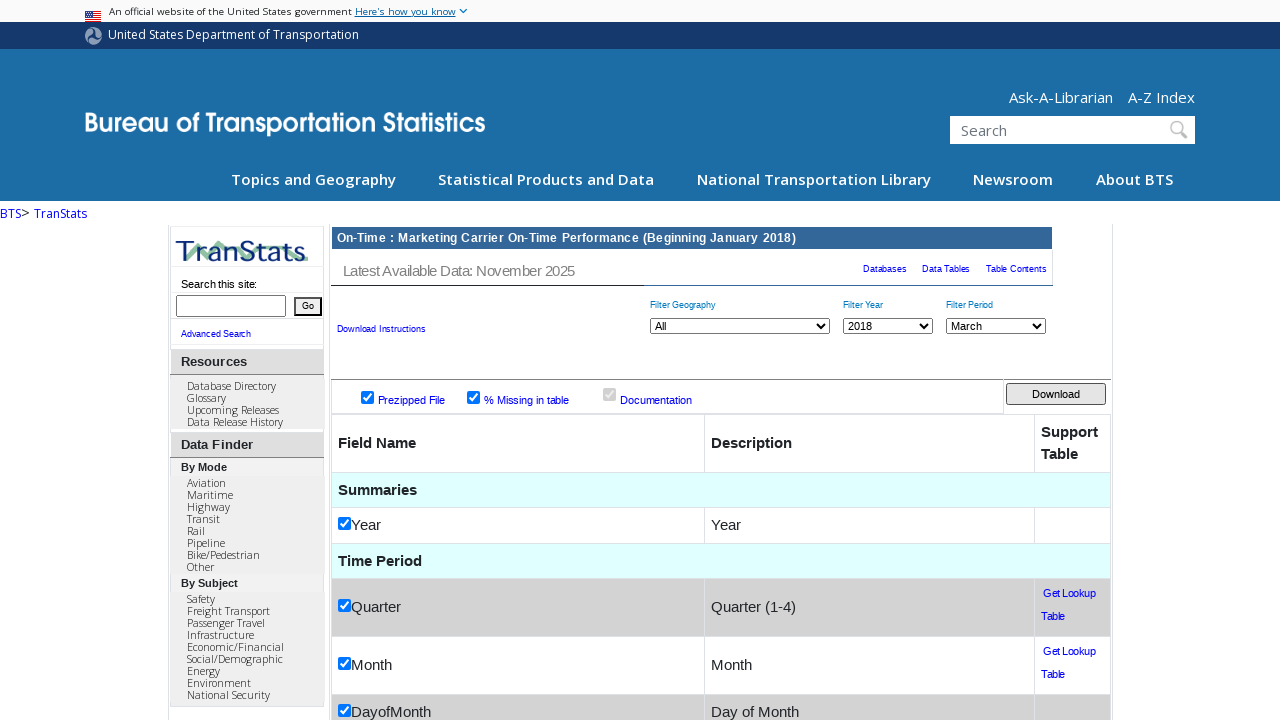

Waited 1 second before next download
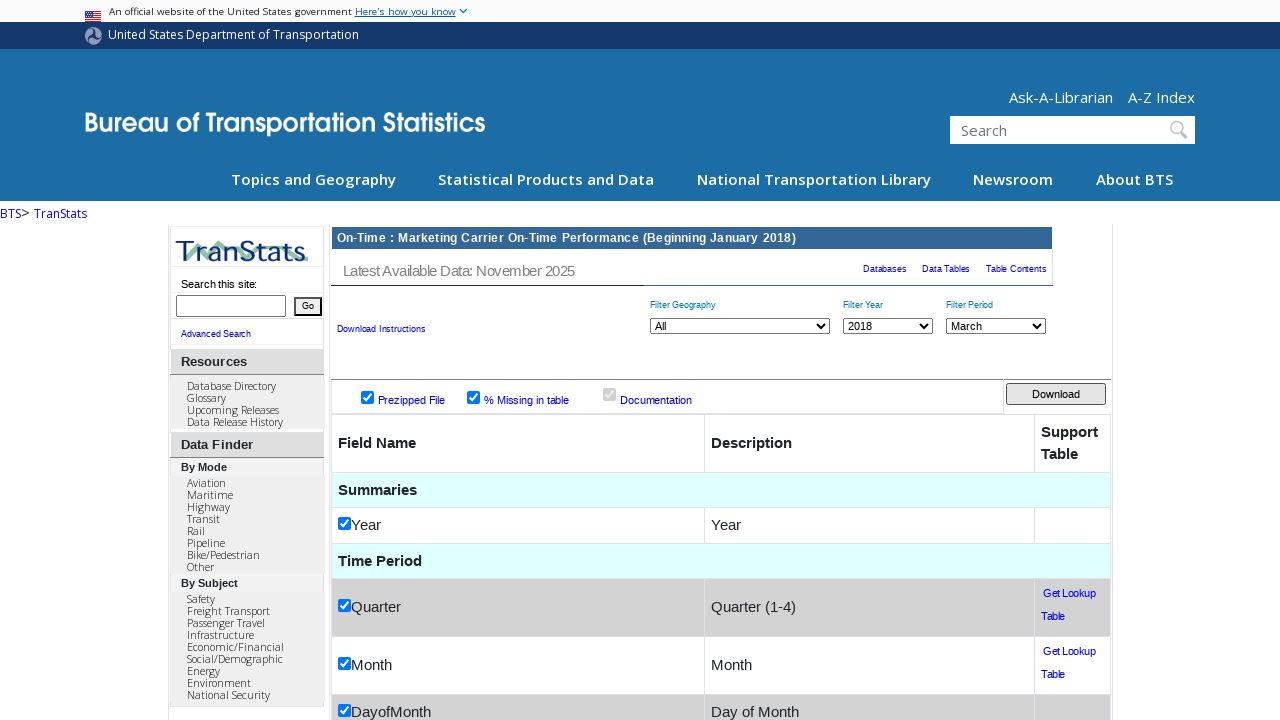

Selected year '2019' from dropdown on #cboYear
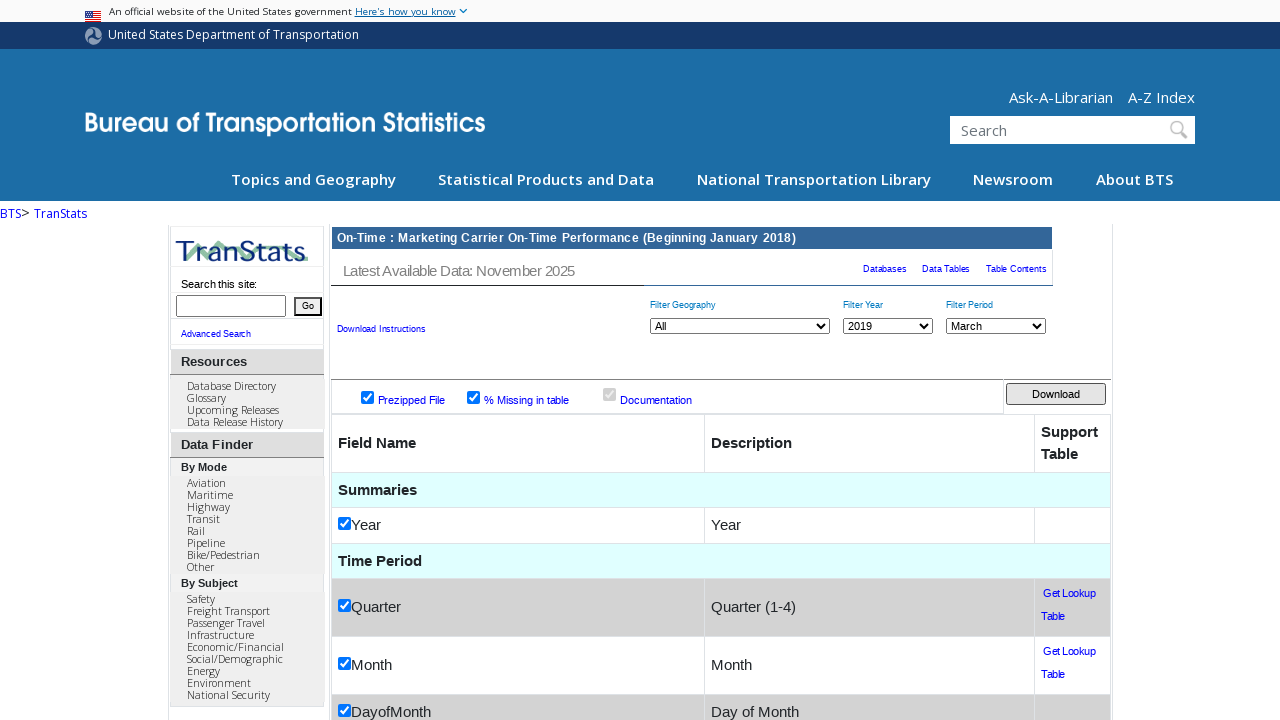

Selected month 'January' from dropdown for year '2019' on #cboPeriod
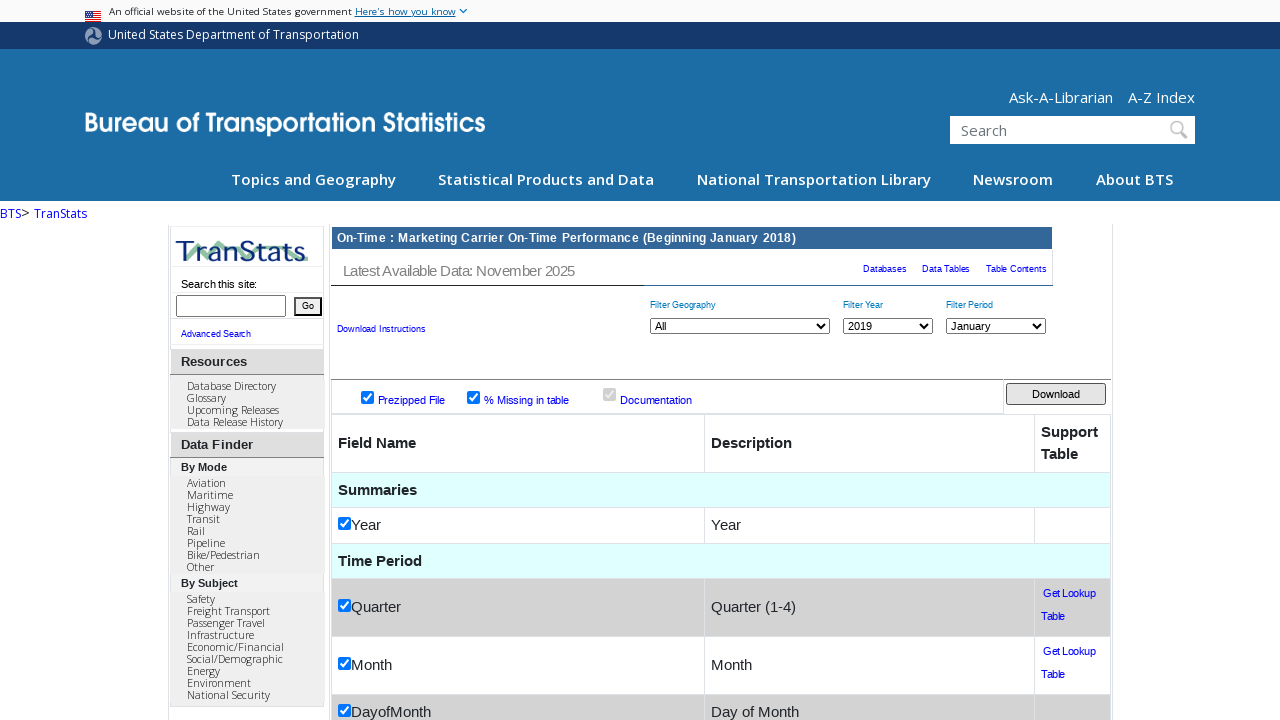

Clicked download button for 2019 - January at (1056, 394) on #btnDownload
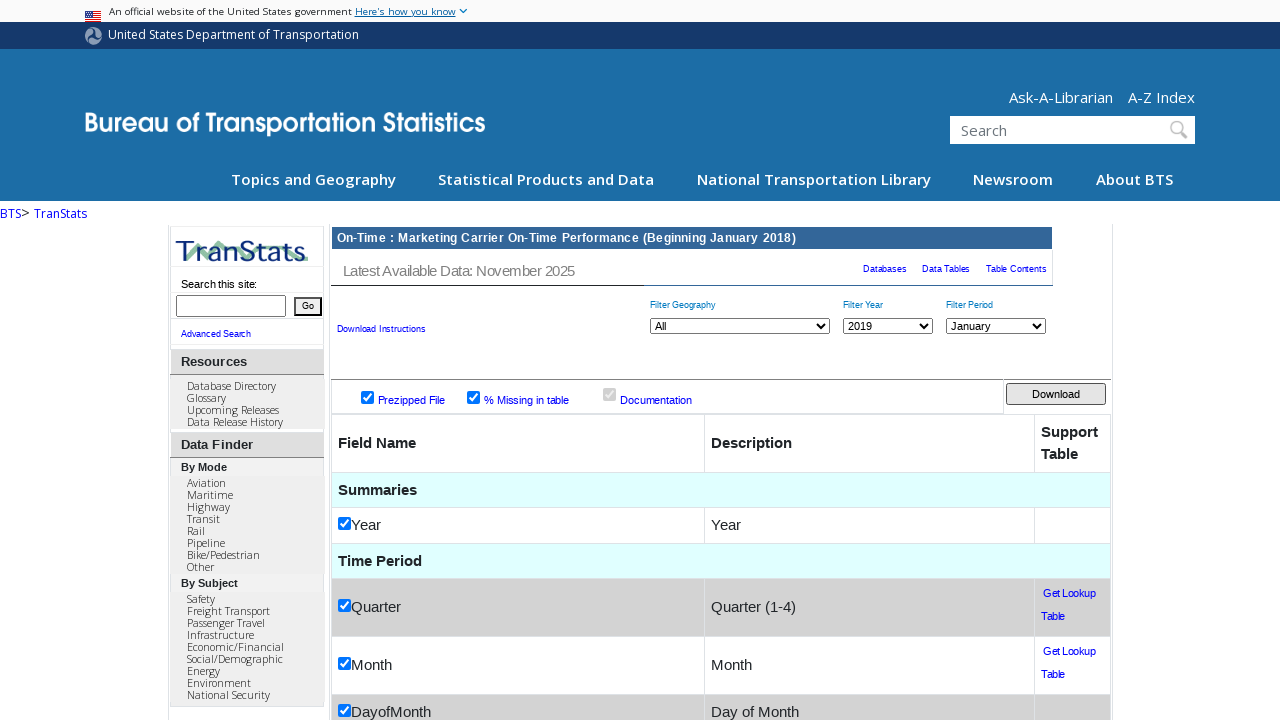

Waited 1 second before next download
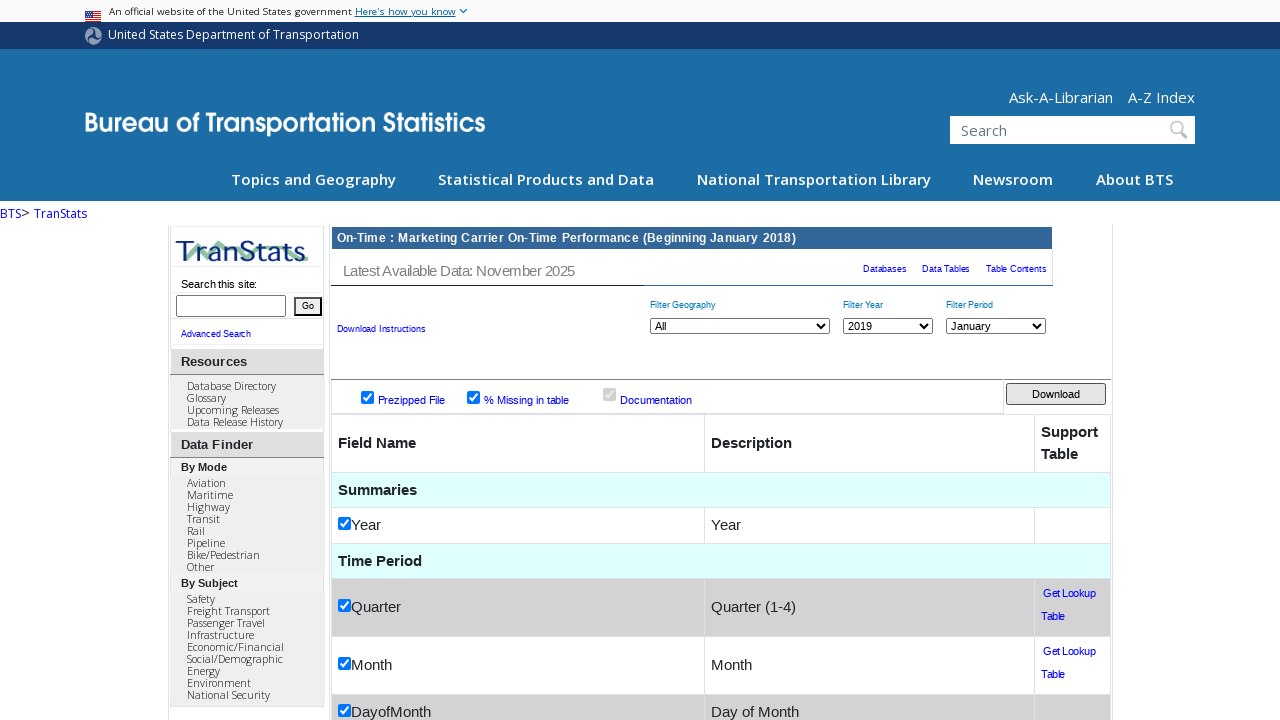

Selected month 'February' from dropdown for year '2019' on #cboPeriod
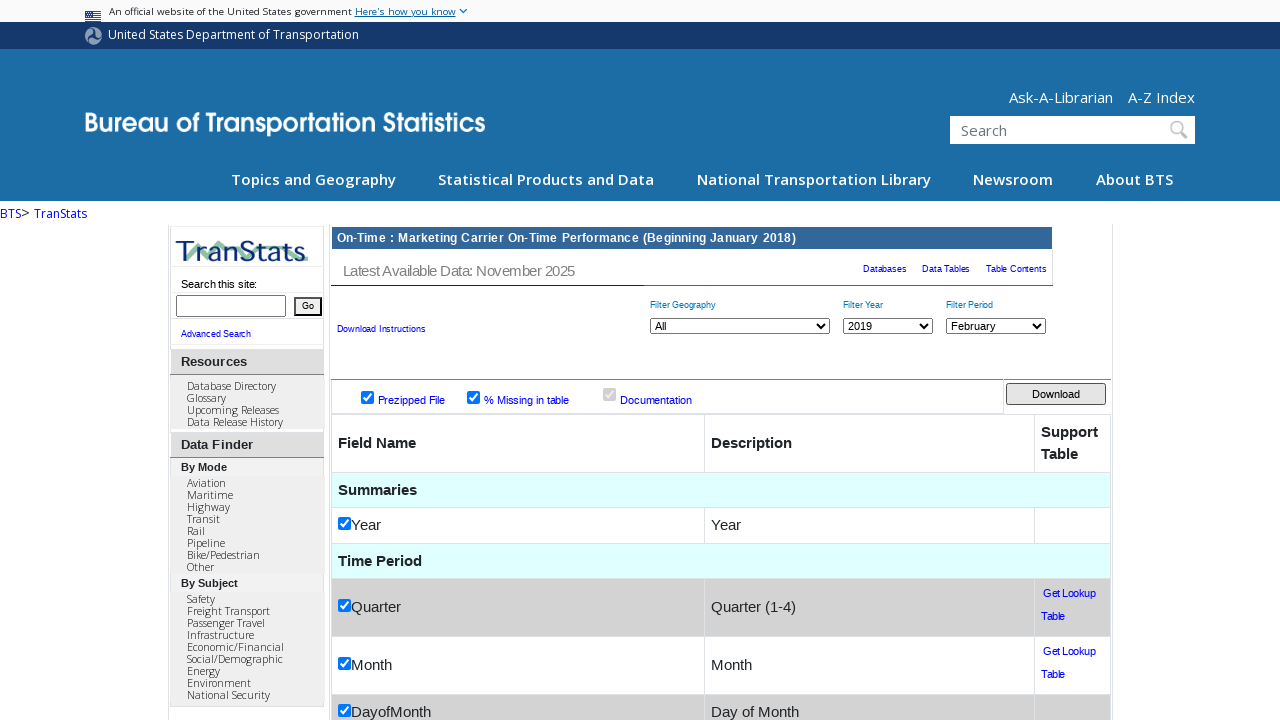

Clicked download button for 2019 - February at (1056, 394) on #btnDownload
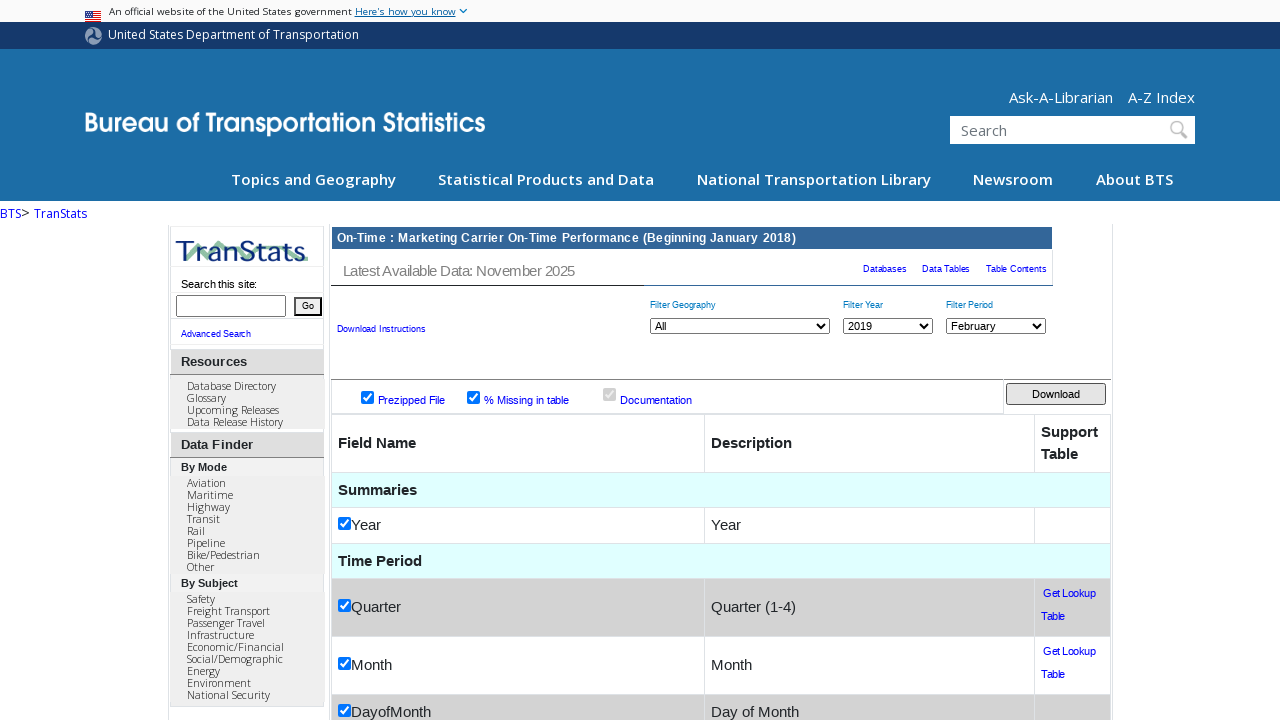

Waited 1 second before next download
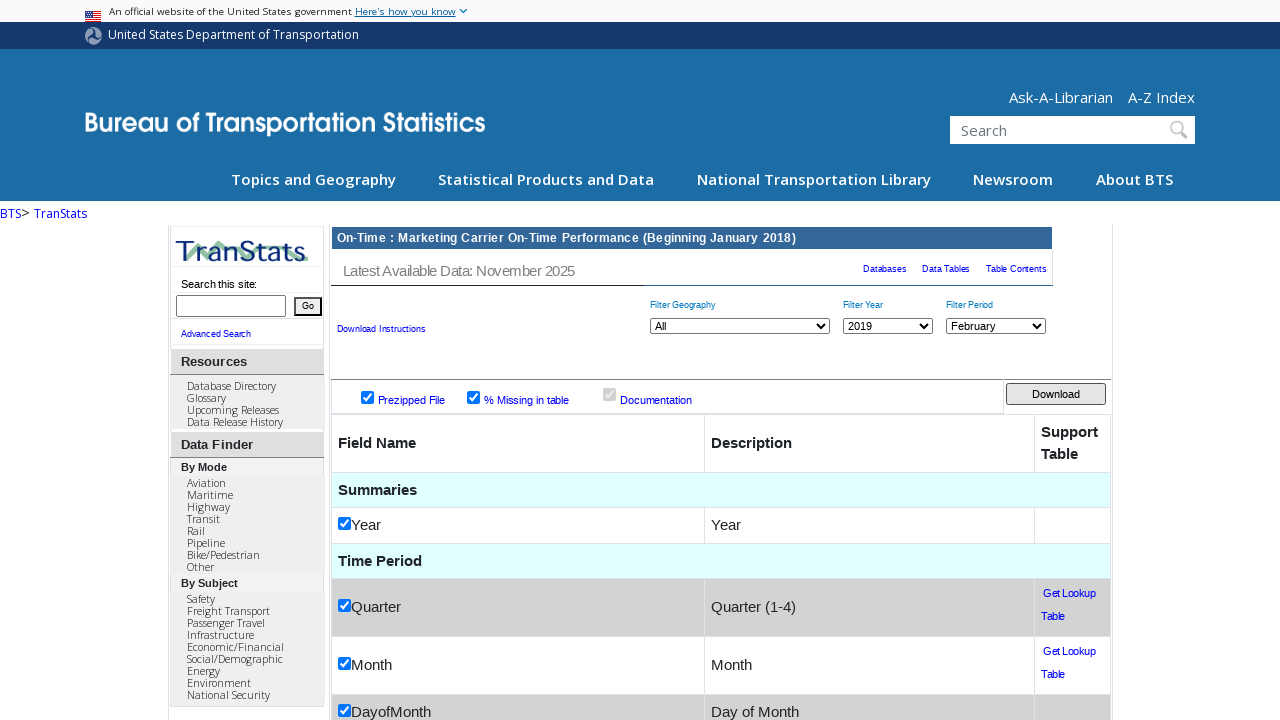

Selected month 'March' from dropdown for year '2019' on #cboPeriod
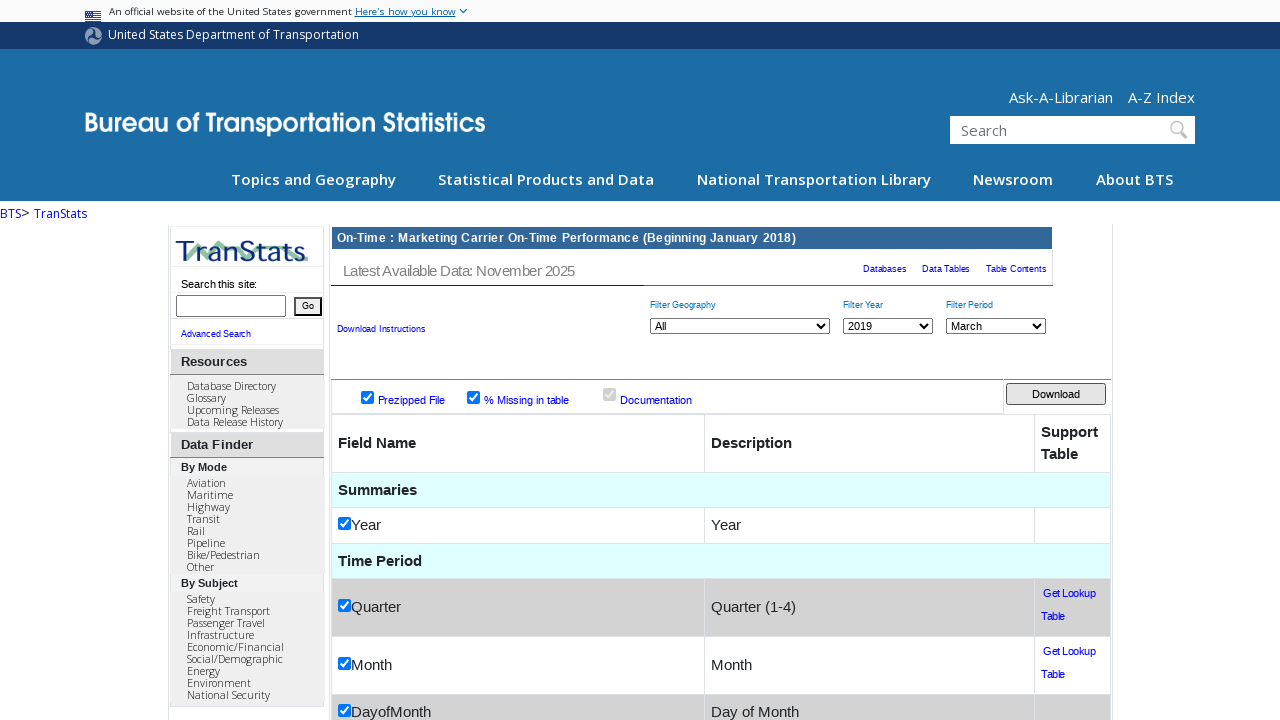

Clicked download button for 2019 - March at (1056, 394) on #btnDownload
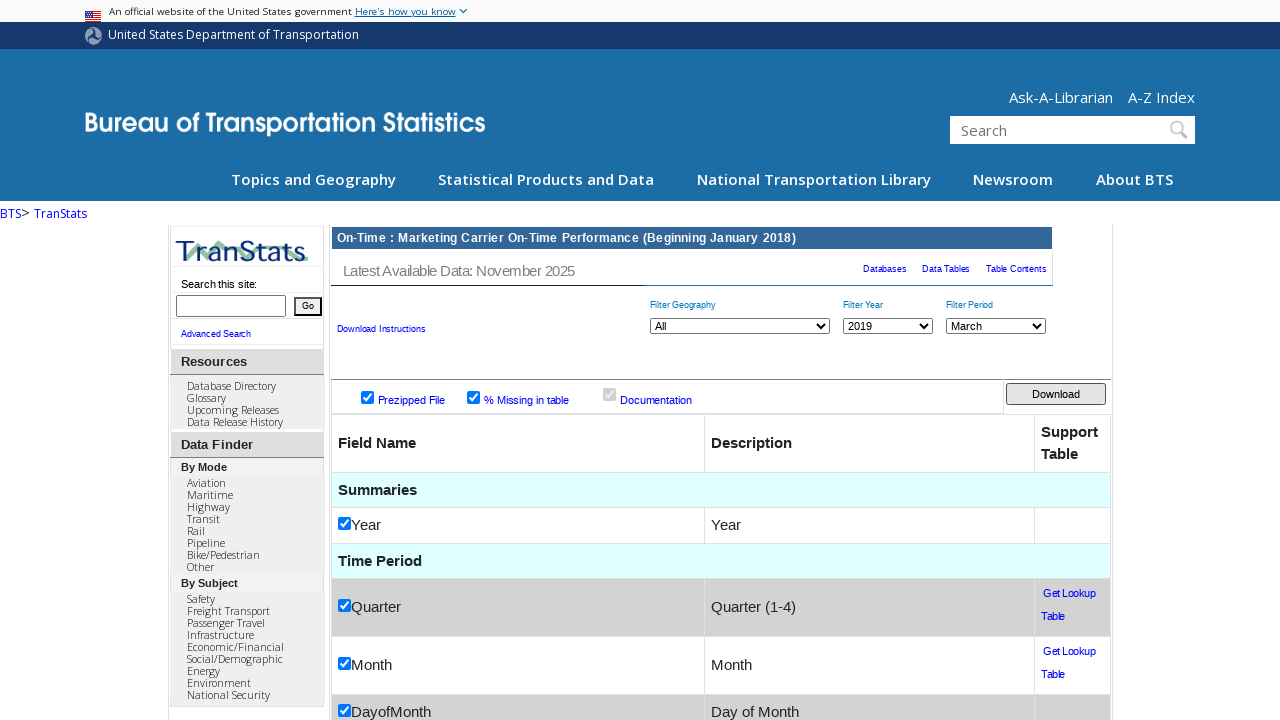

Waited 1 second before next download
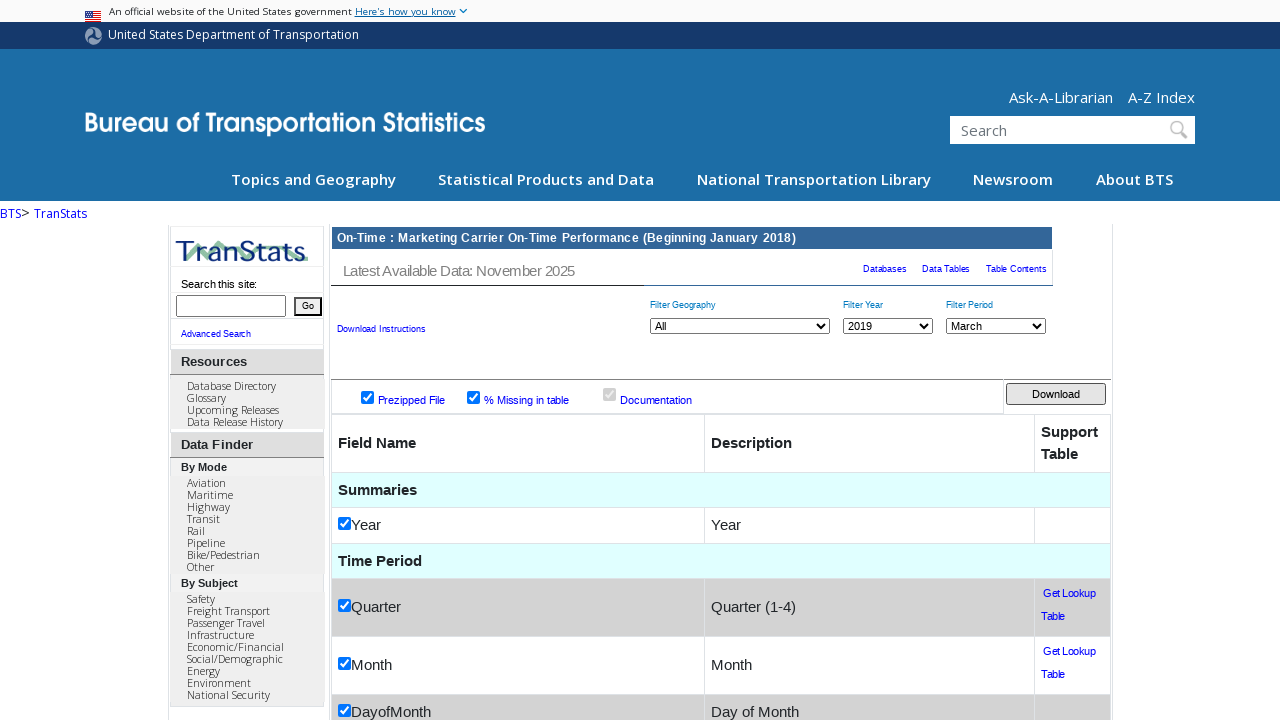

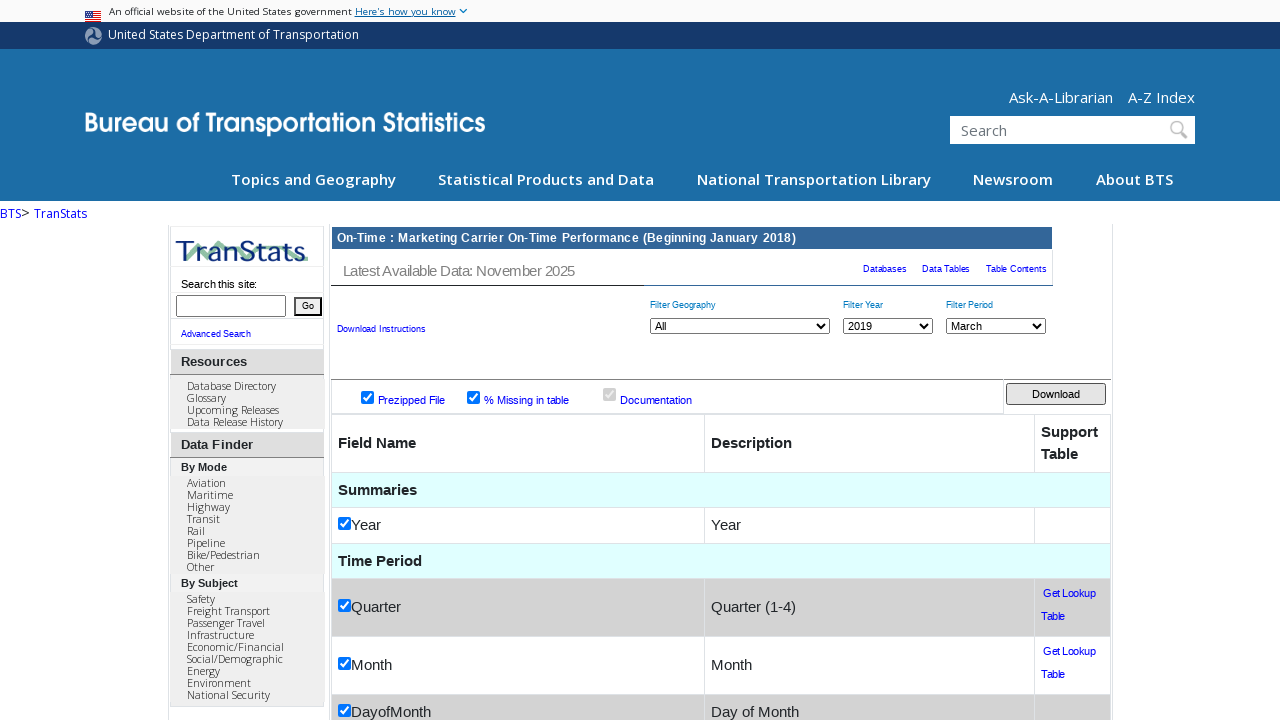